Navigates to W3Schools website and verifies that all links on the page are enabled and displays visible links

Starting URL: https://www.w3schools.com/

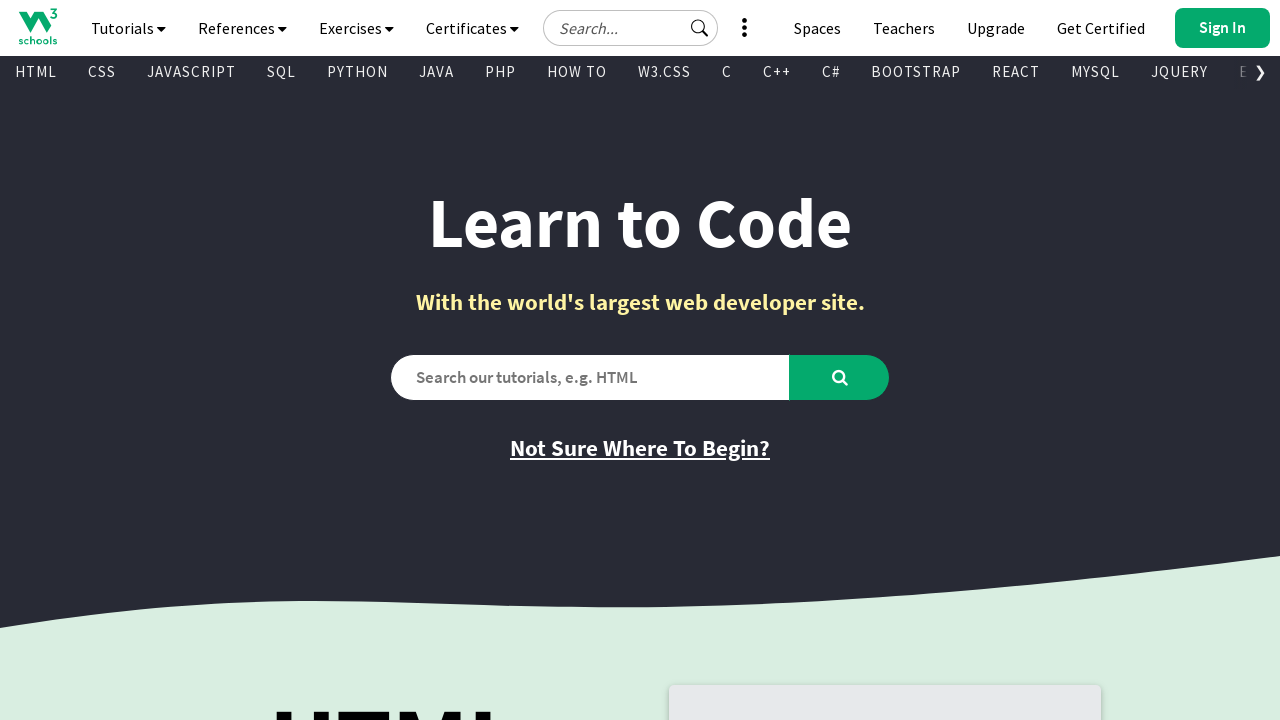

Navigated to W3Schools homepage
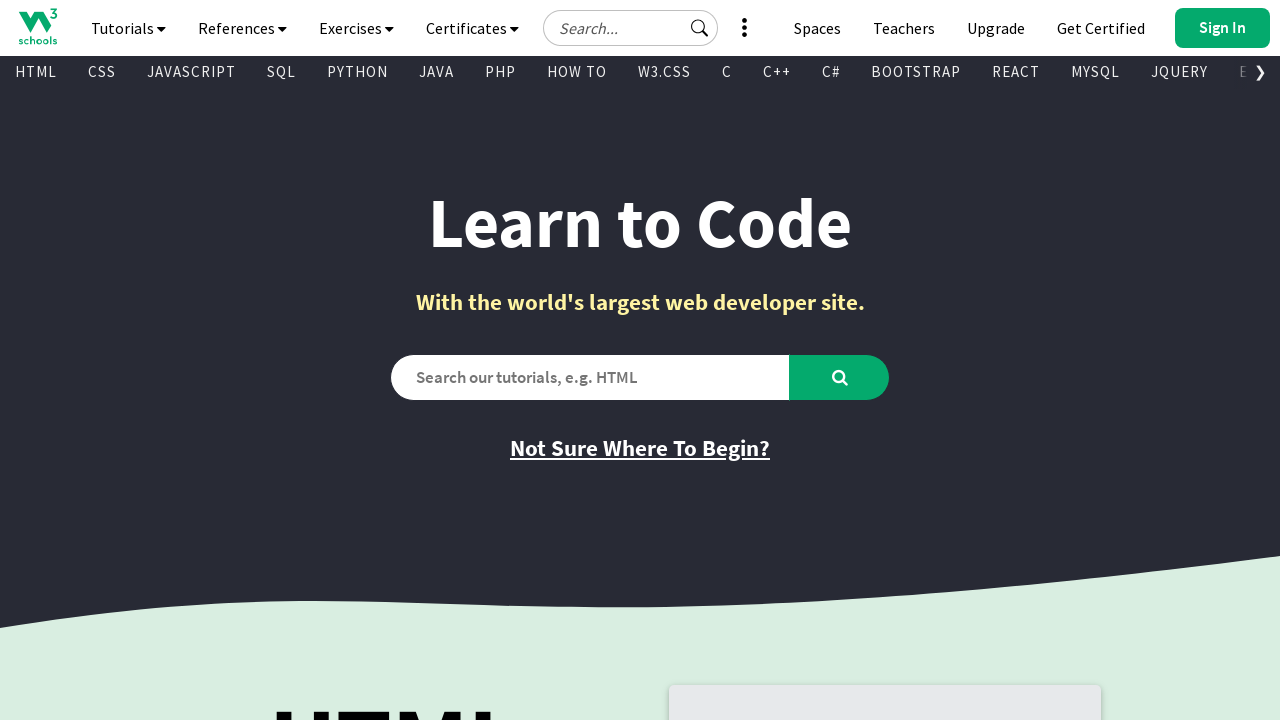

Located all links on the page
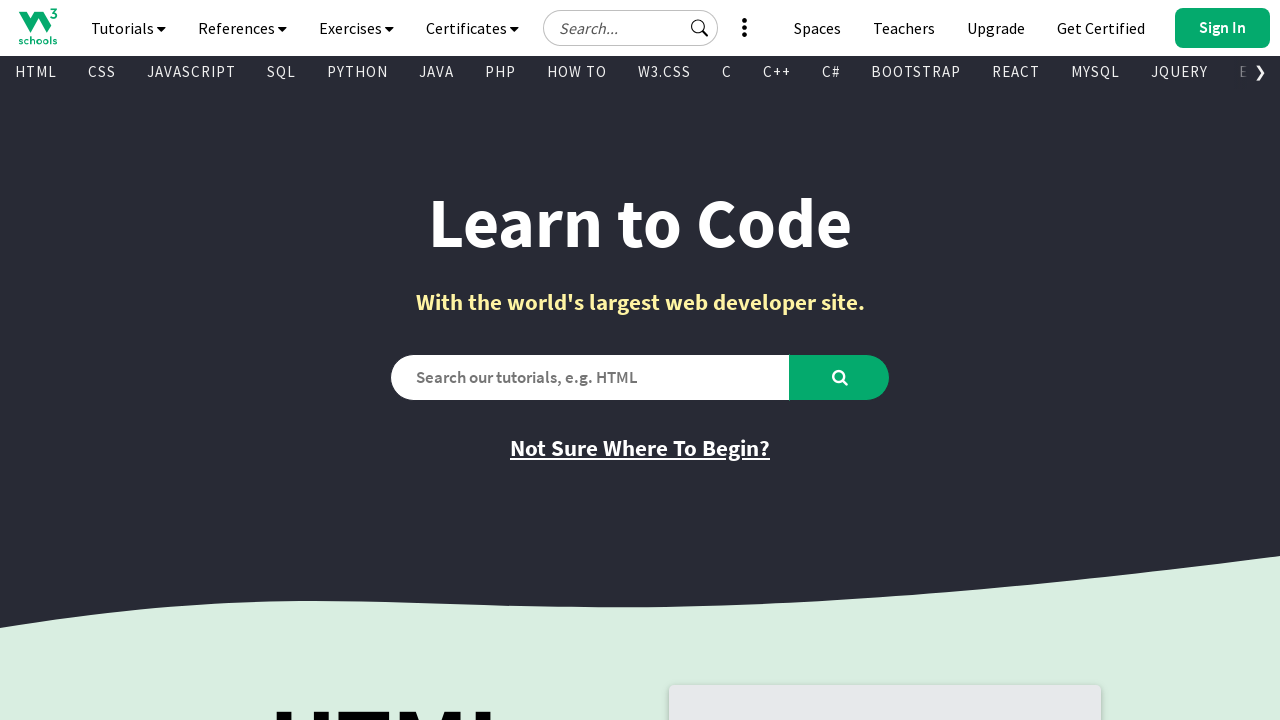

Verified all links are enabled
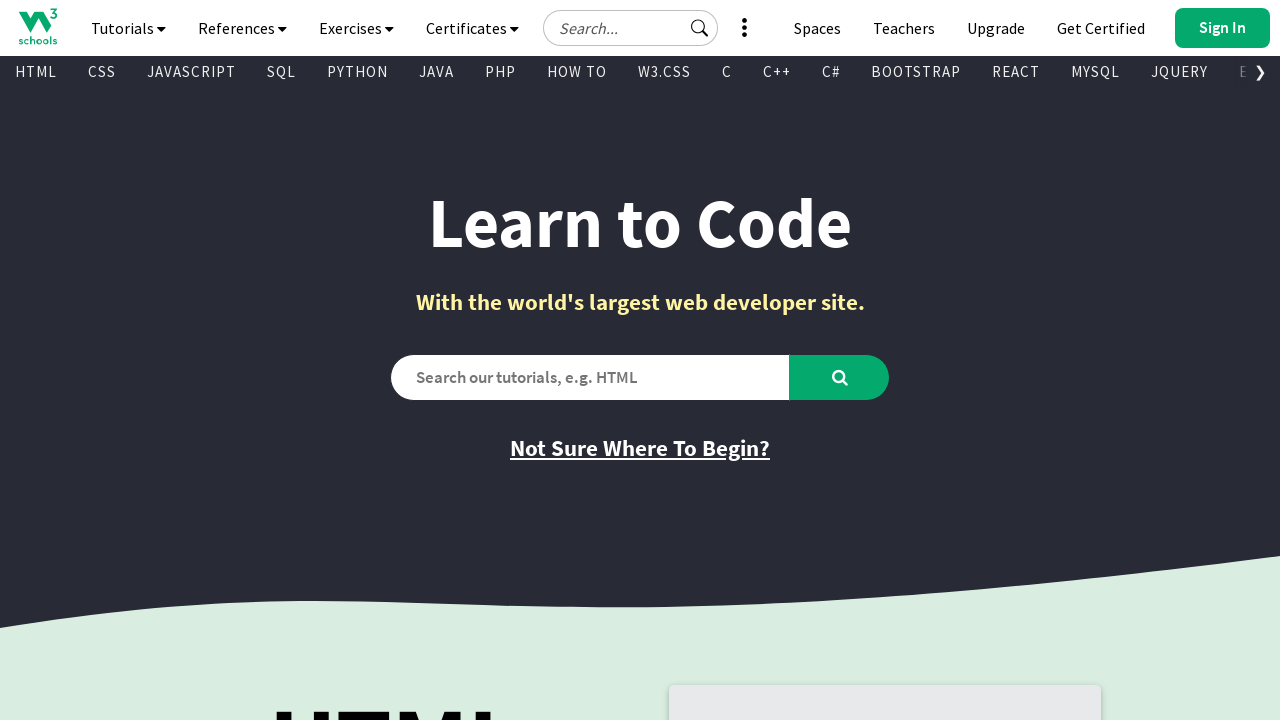

Found visible link: '
      
    ' with href 'https://www.w3schools.com'
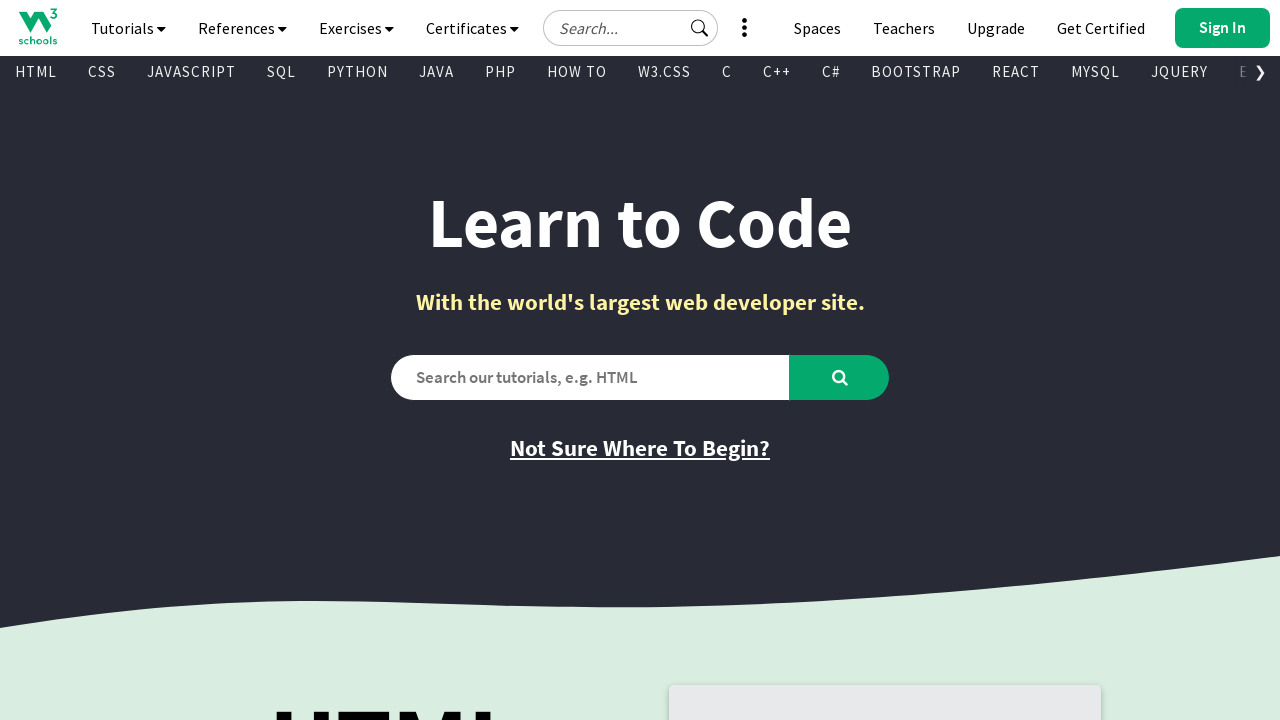

Found visible link: '
        Tutorials
        
        
      ' with href 'javascript:void(0)'
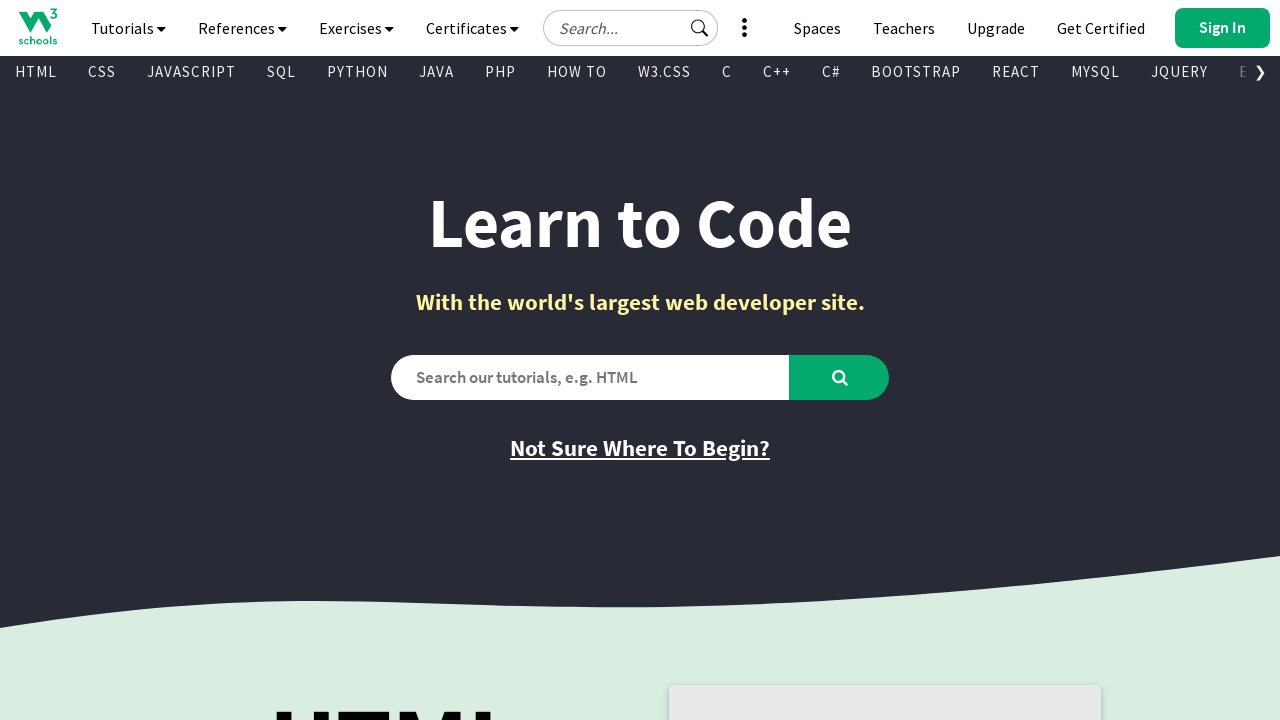

Found visible link: '
        References
        
        
      ' with href 'javascript:void(0)'
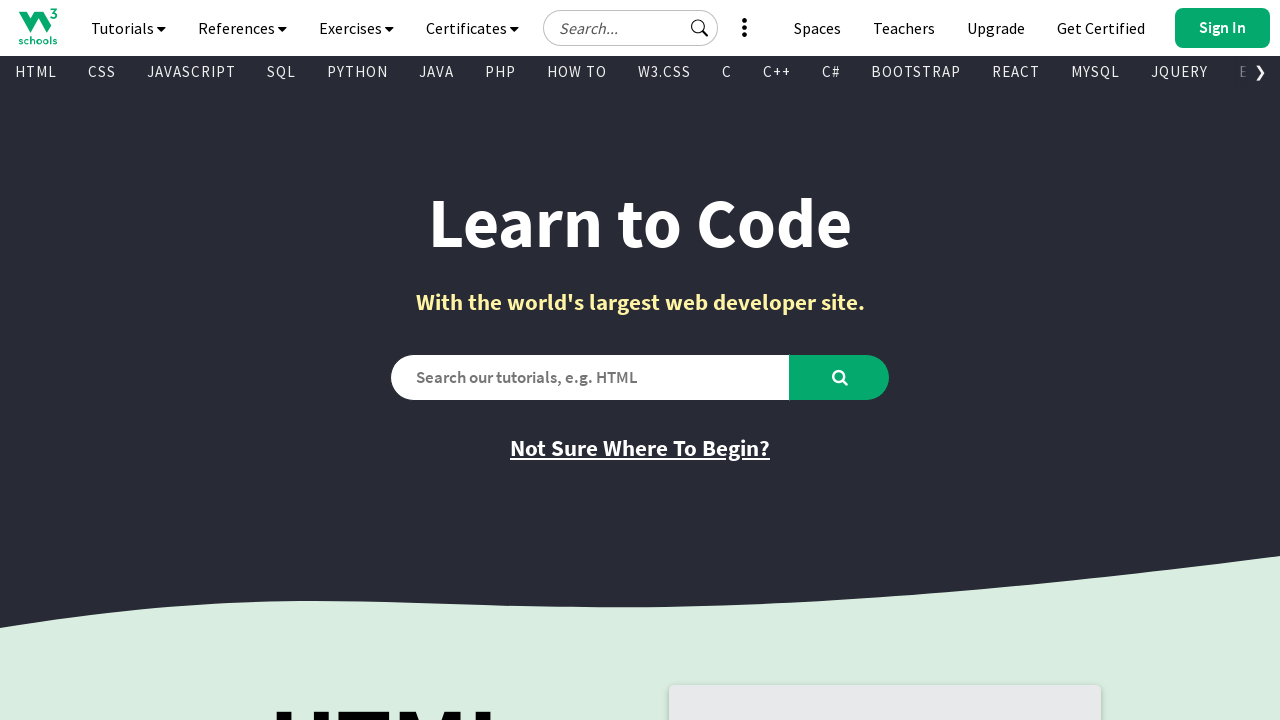

Found visible link: '
        Exercises
        
        
      ' with href 'javascript:void(0)'
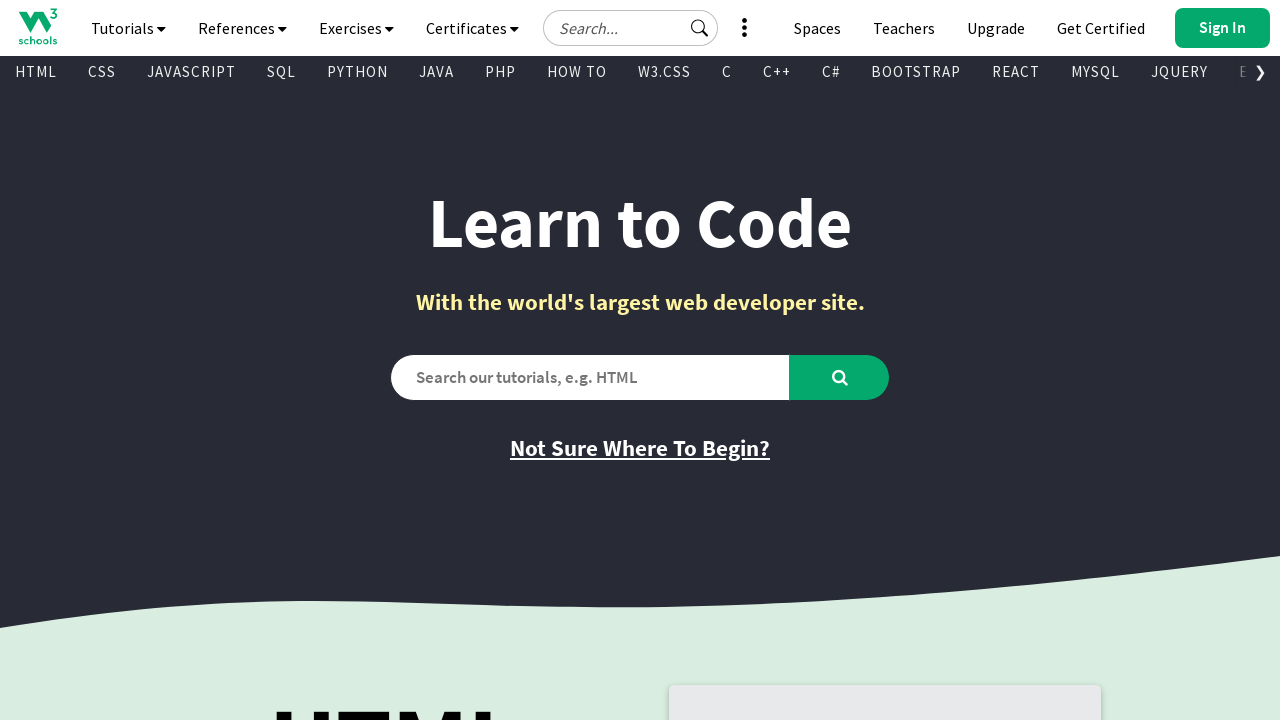

Found visible link: '
        Certificates
        
        
      ' with href 'javascript:void(0)'
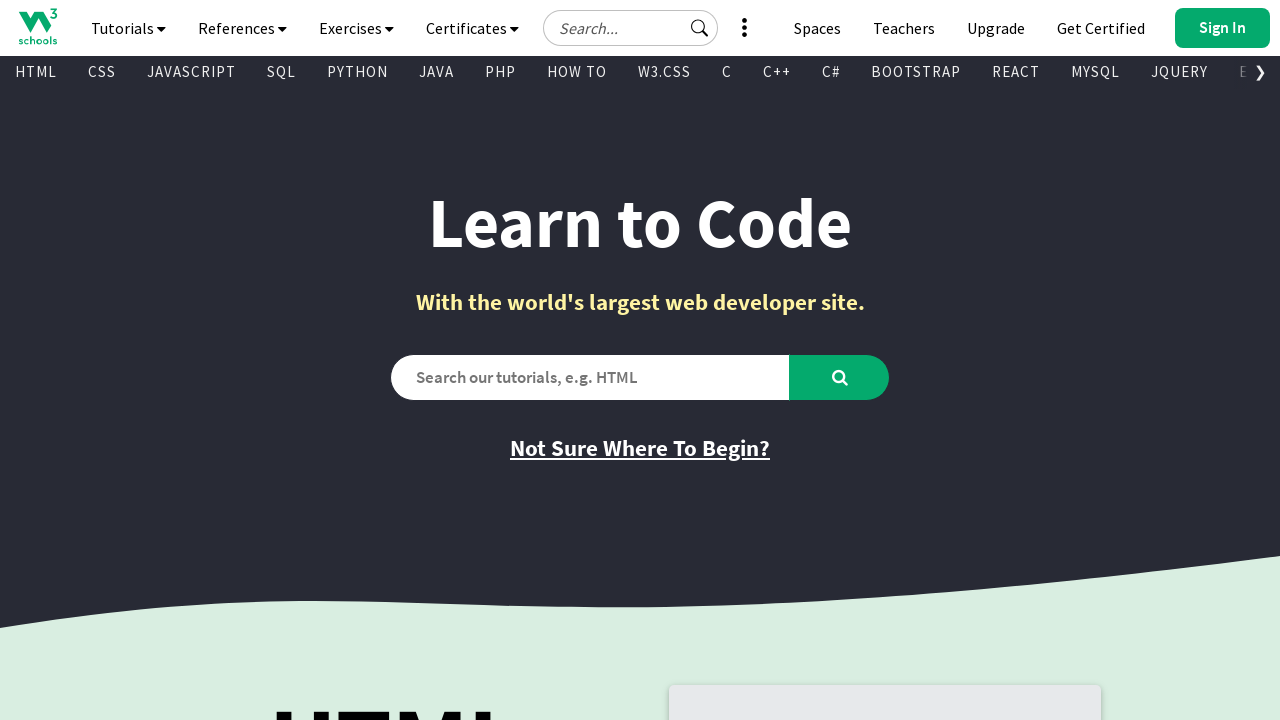

Found visible link: '
        See More
        
         
        
        
      ' with href 'javascript:void(0)'
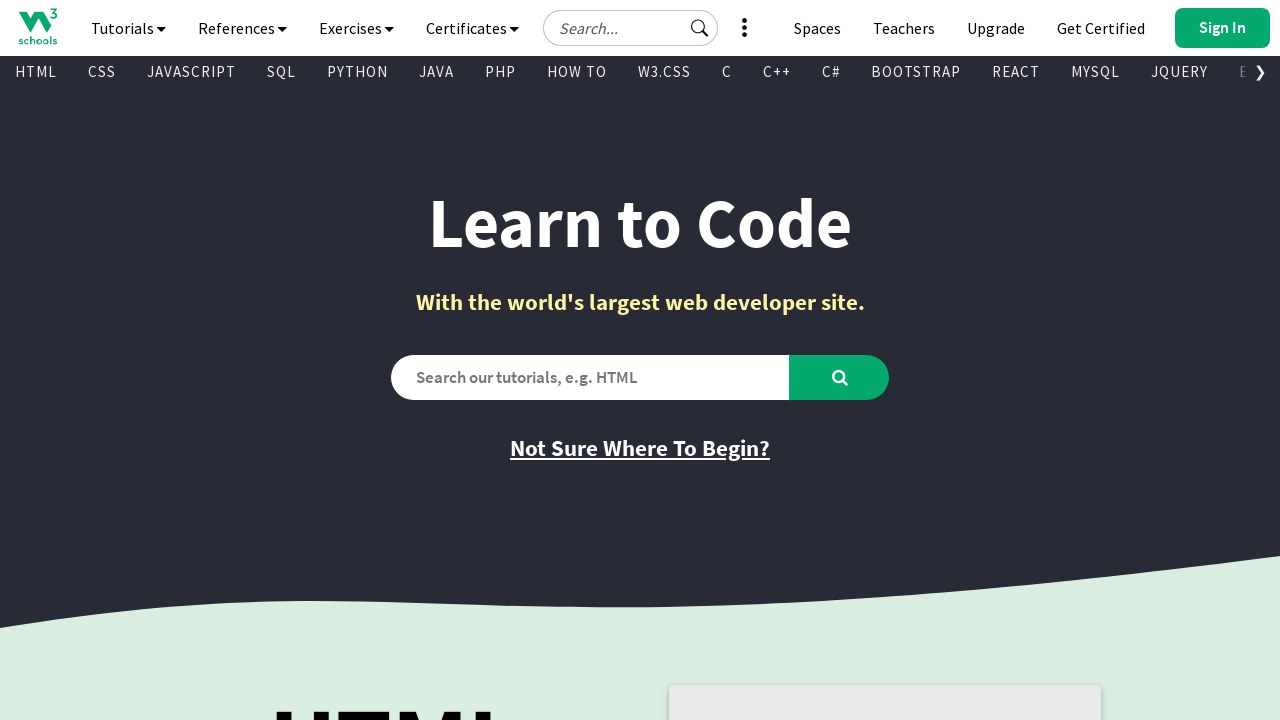

Found visible link: '
        
          
        
        Get Certified
      ' with href 'https://campus.w3schools.com/collections/course-catalog'
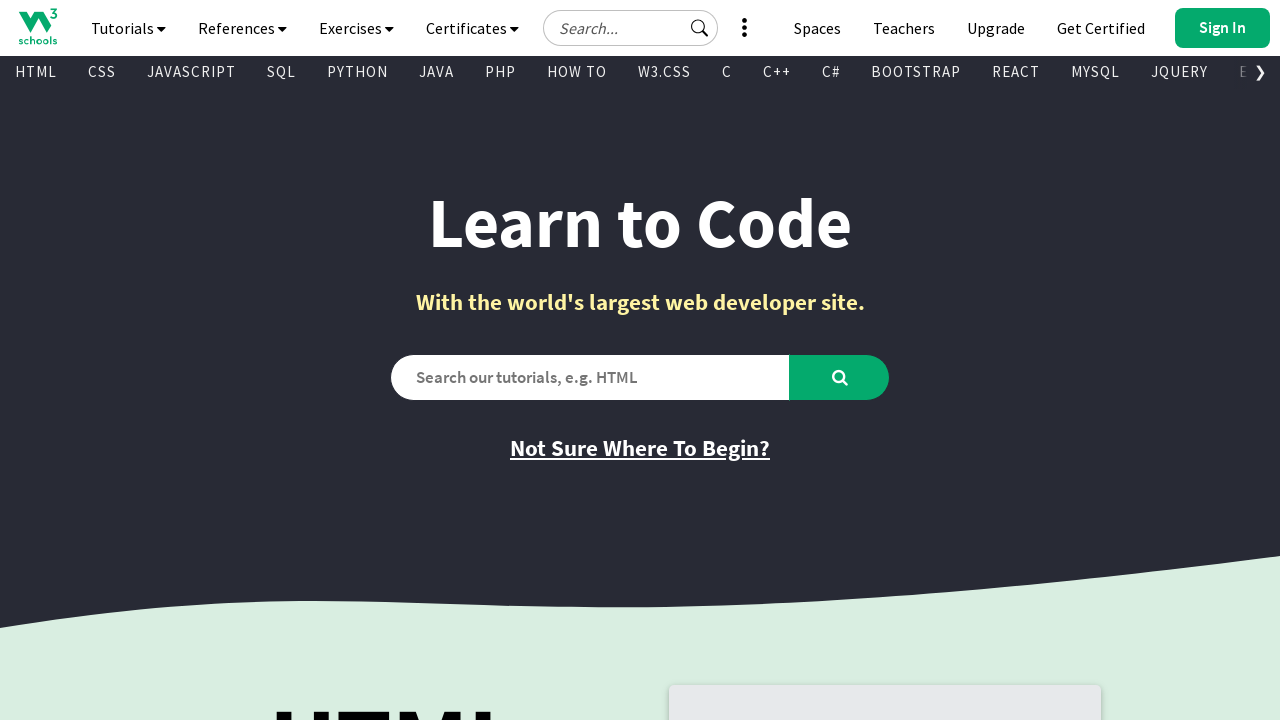

Found visible link: '
        
          
          
          
        
        Upgrade
      ' with href 'https://order.w3schools.com/plans'
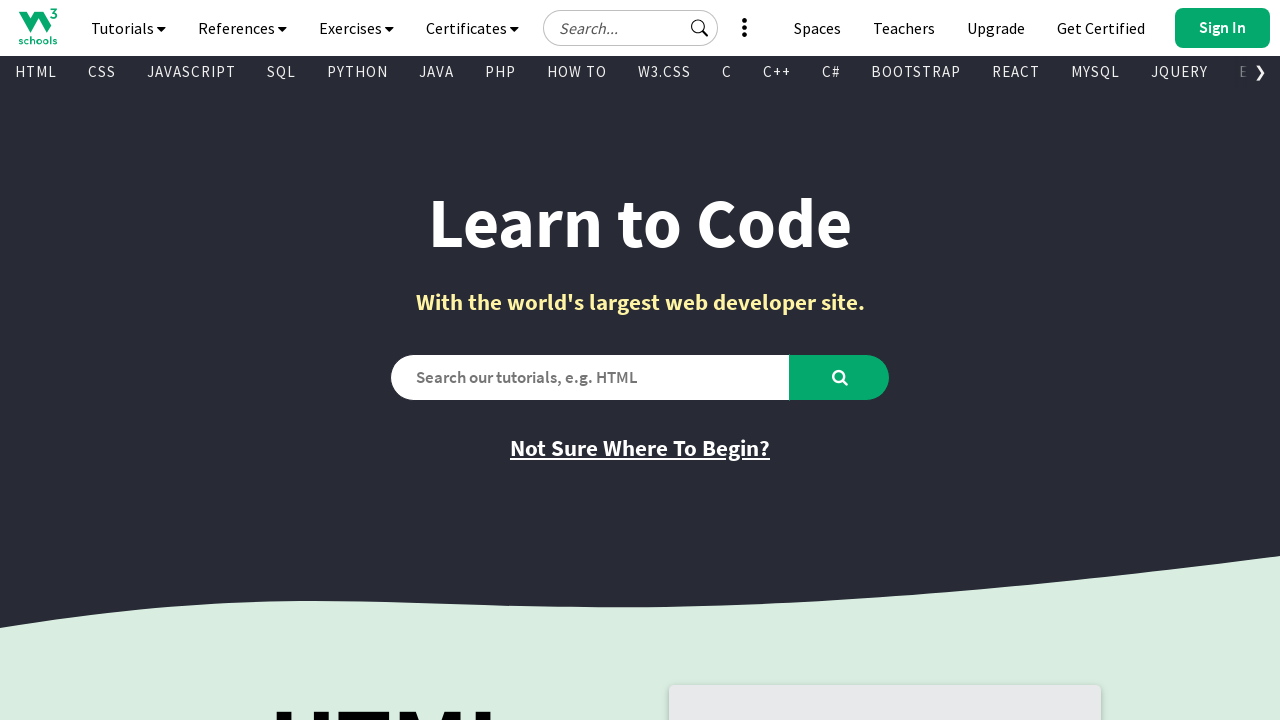

Found visible link: '
        
          
        
        Teachers
      ' with href '/academy/index.php'
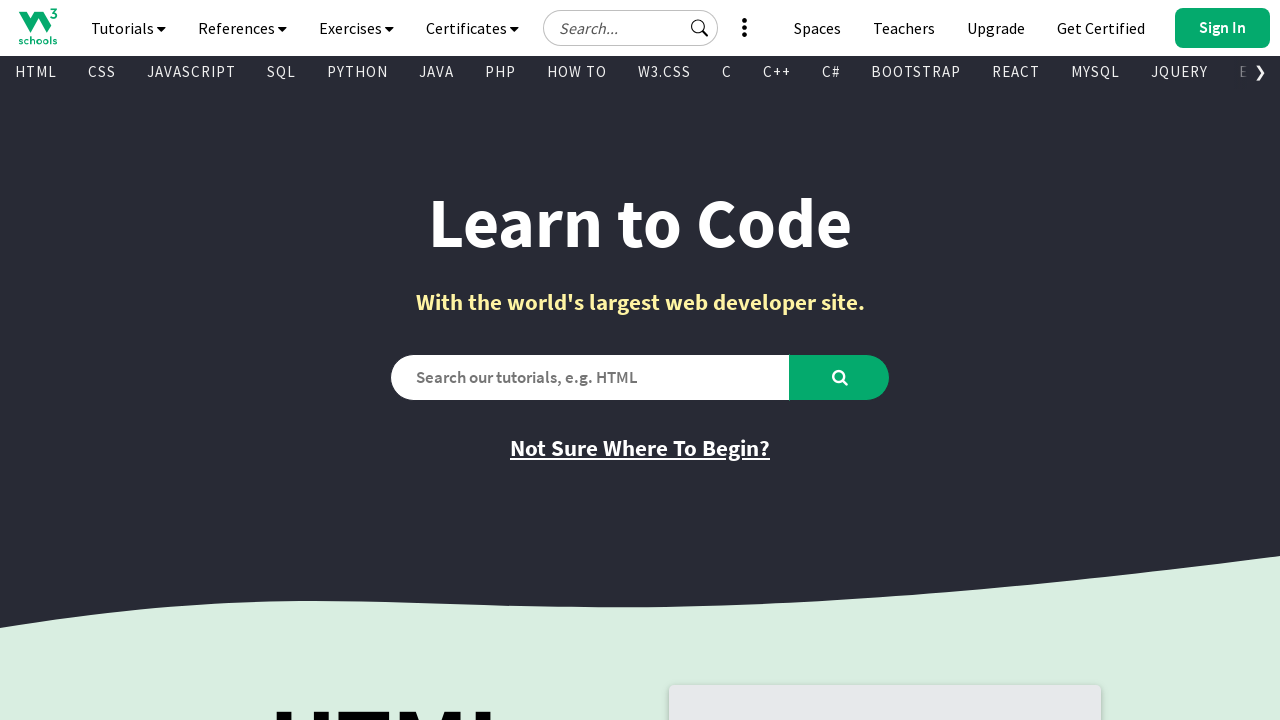

Found visible link: '
        
          
        
        Spaces
      ' with href '/spaces/index.php'
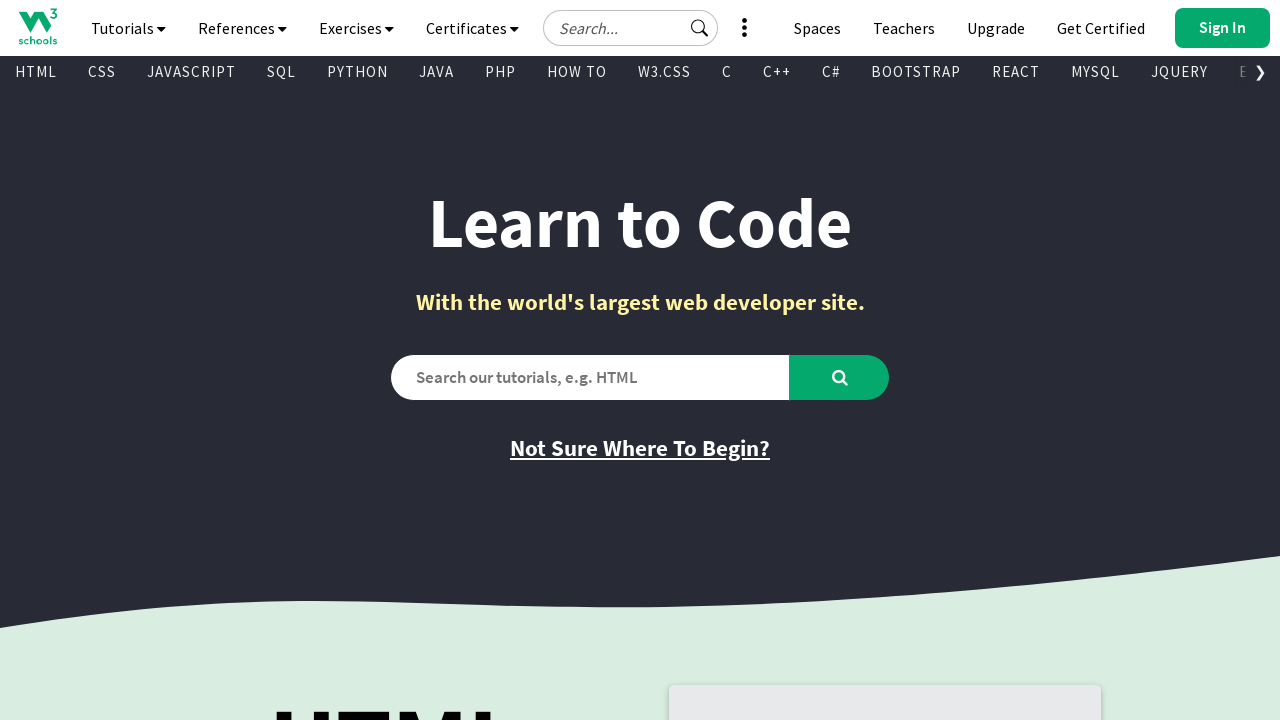

Found visible link: '
        
          
        
        Bootcamps
      ' with href '/bootcamp/index.php'
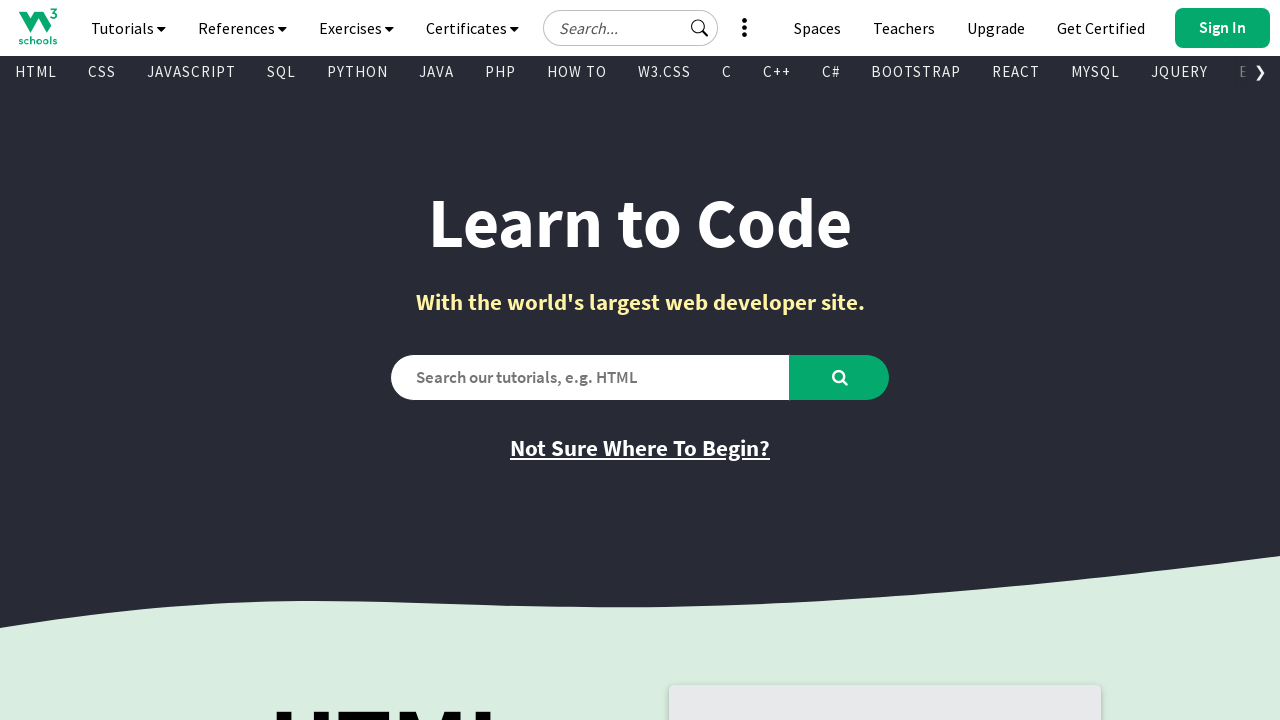

Found visible link: 'HTML' with href '/html/default.asp'
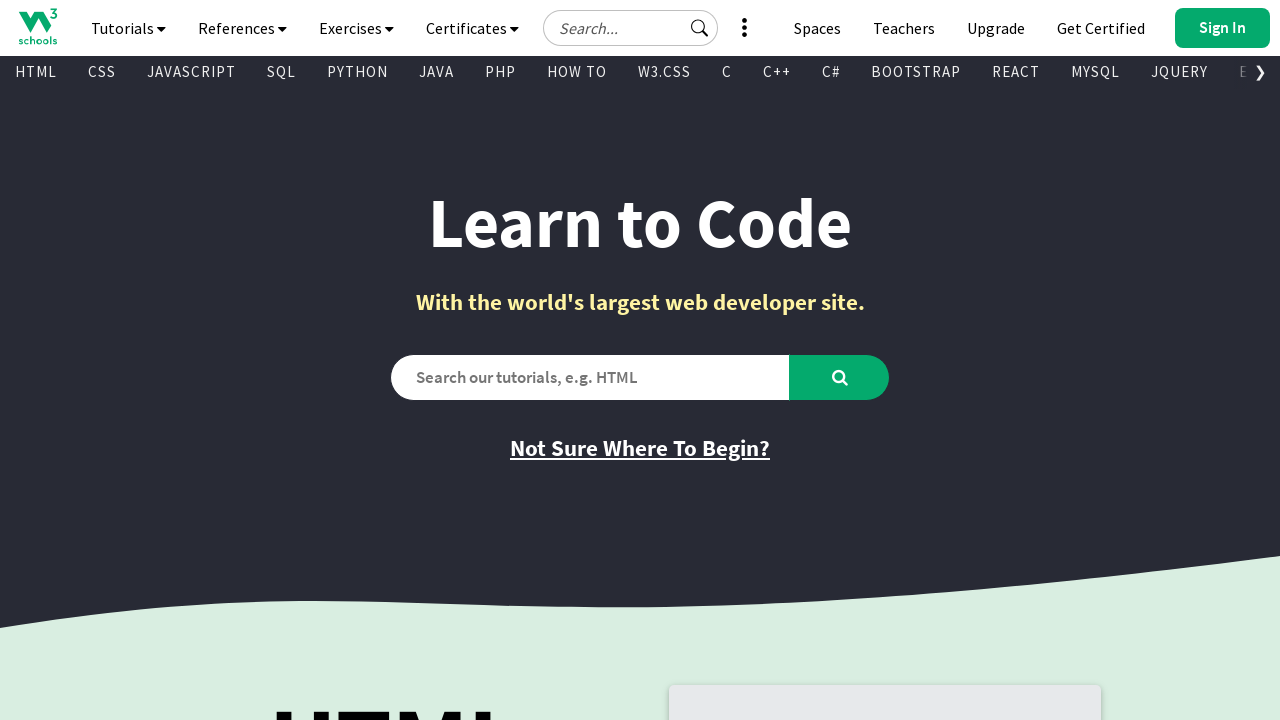

Found visible link: 'CSS' with href '/css/default.asp'
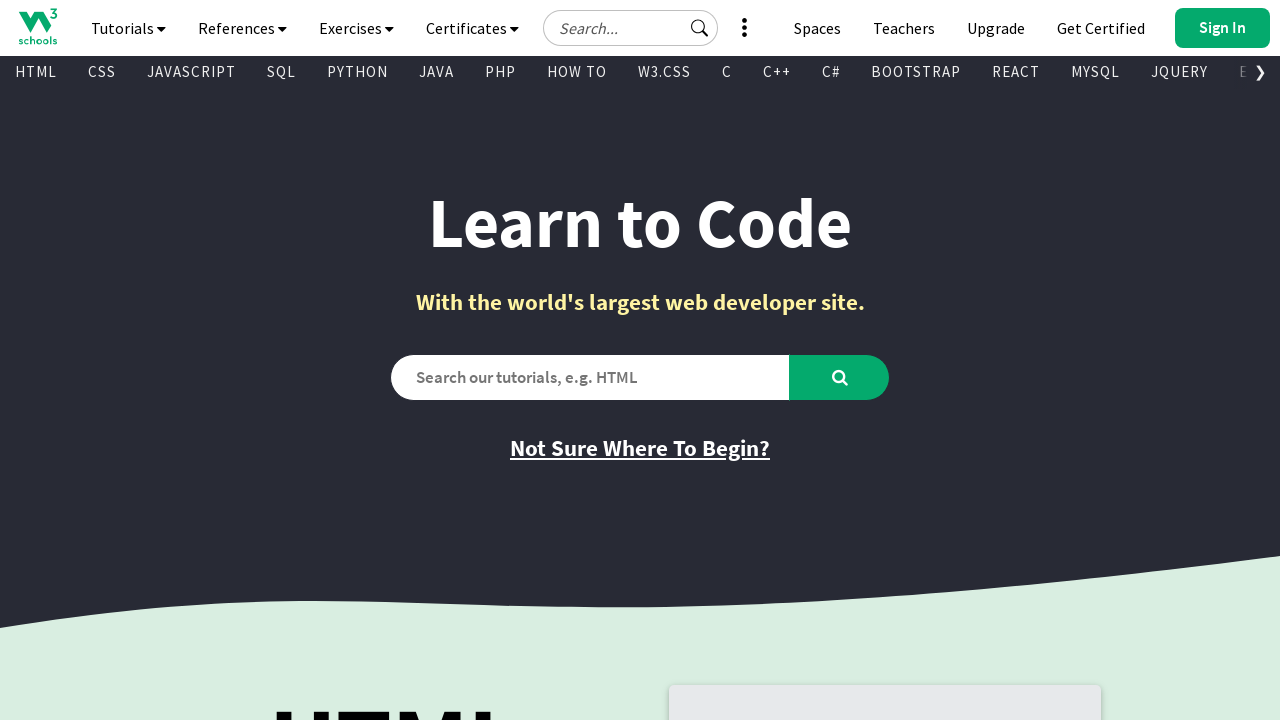

Found visible link: 'JAVASCRIPT' with href '/js/default.asp'
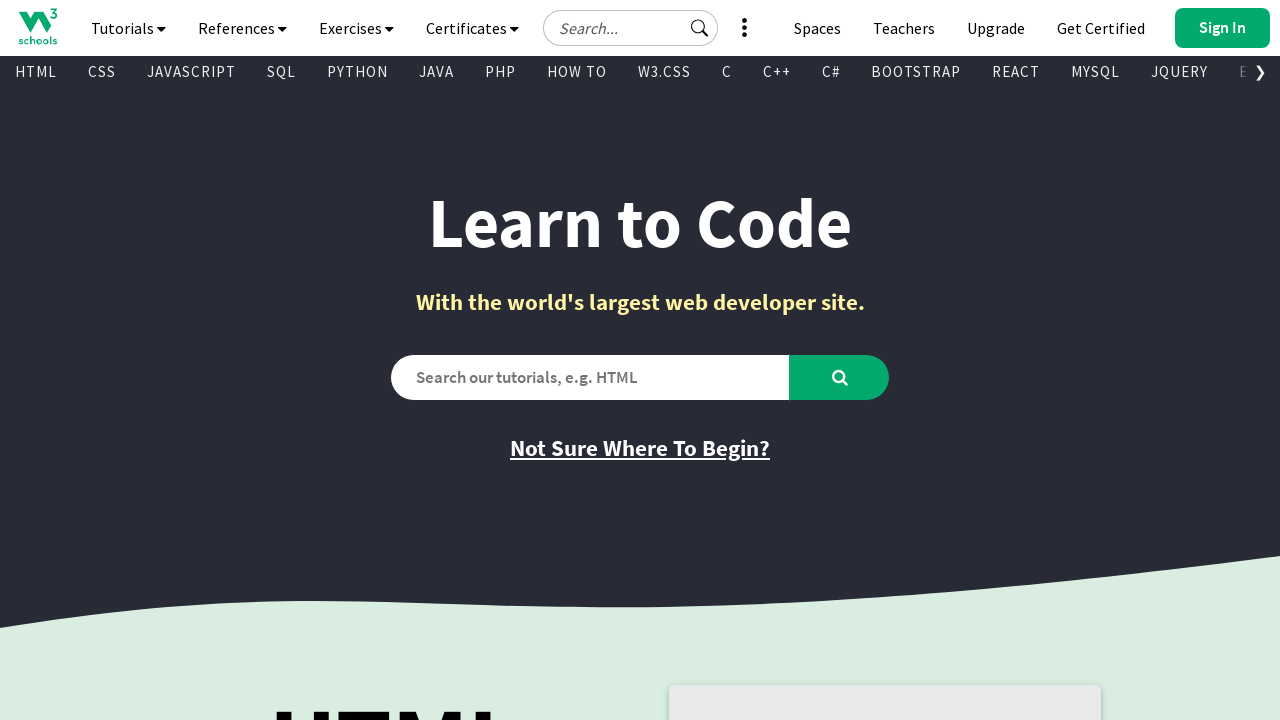

Found visible link: 'SQL' with href '/sql/default.asp'
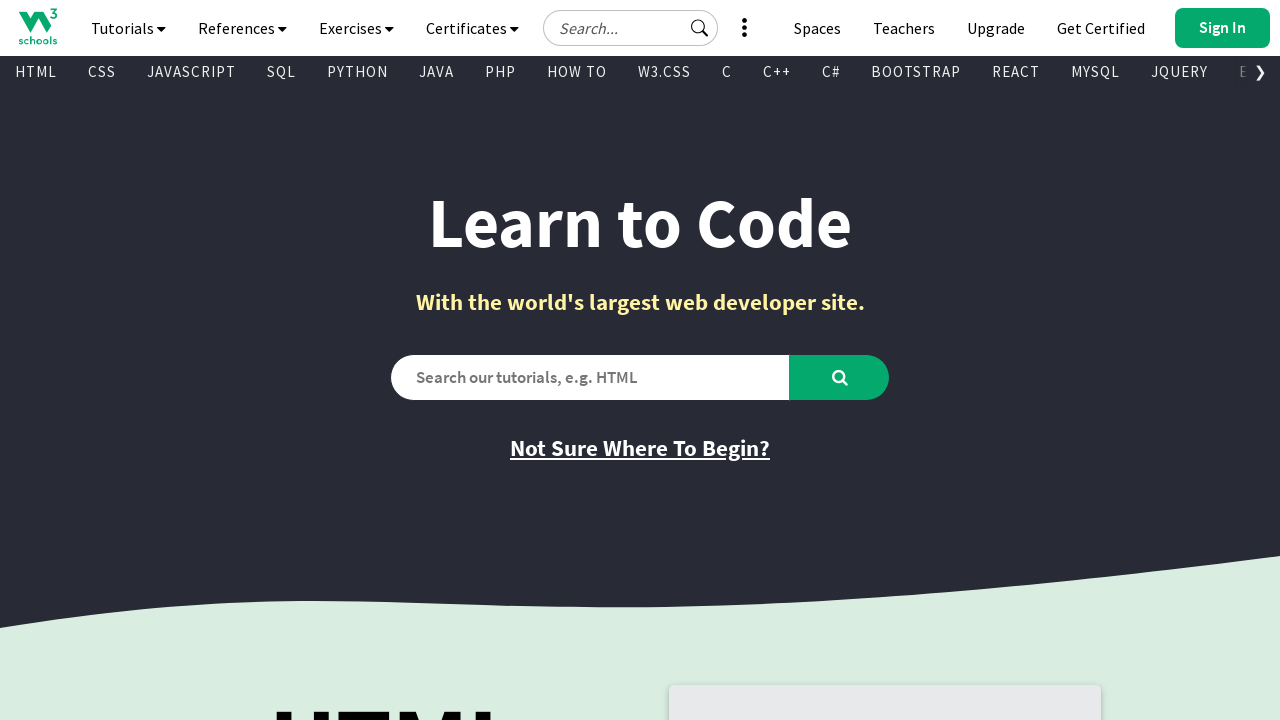

Found visible link: 'PYTHON' with href '/python/default.asp'
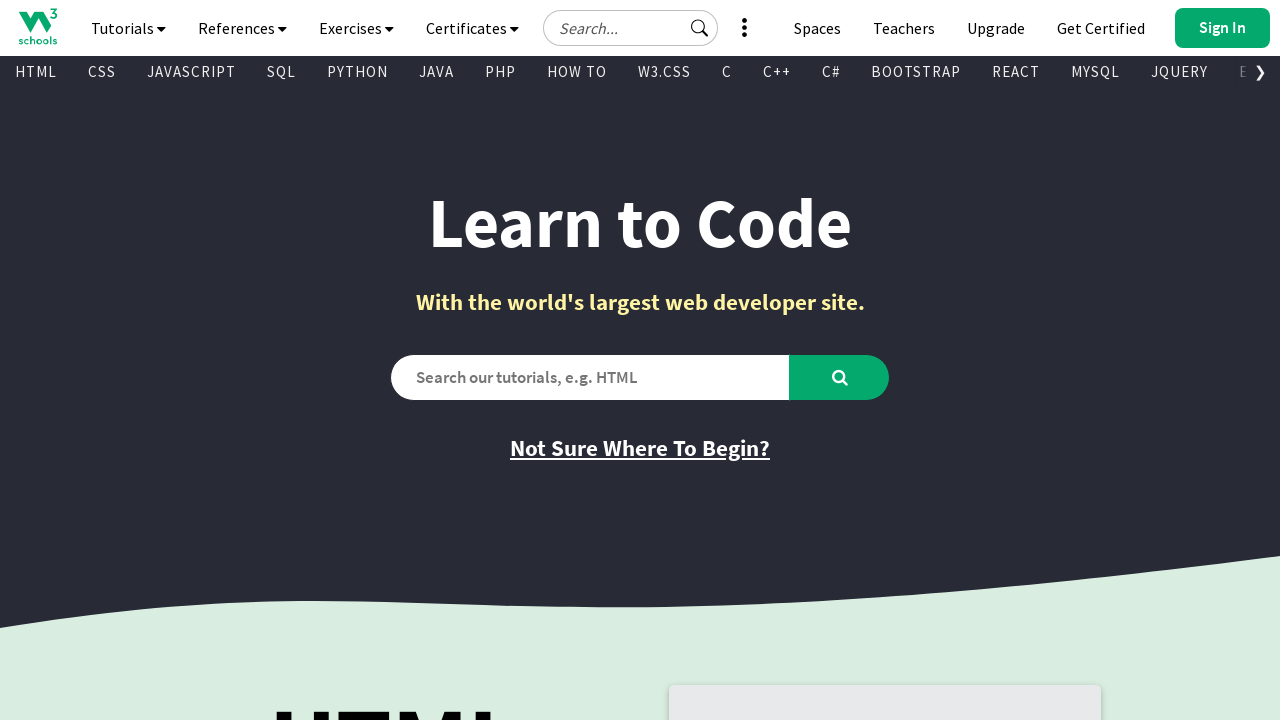

Found visible link: 'JAVA' with href '/java/default.asp'
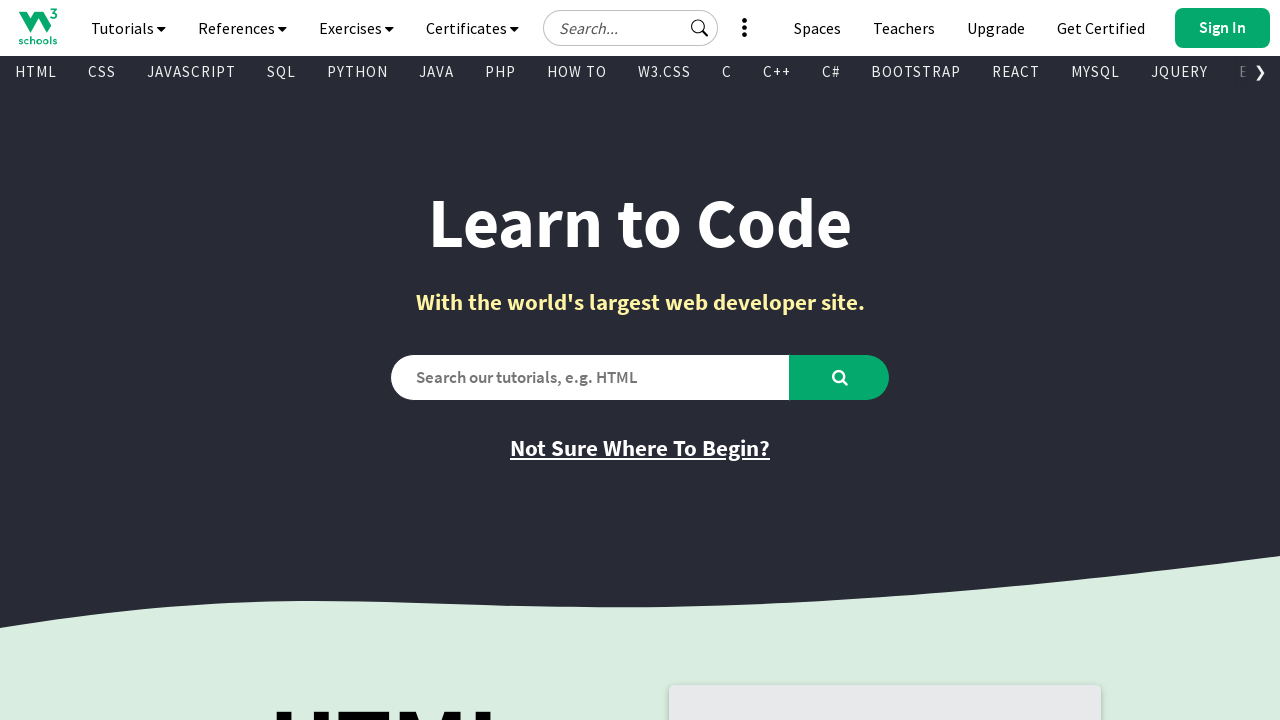

Found visible link: 'PHP' with href '/php/default.asp'
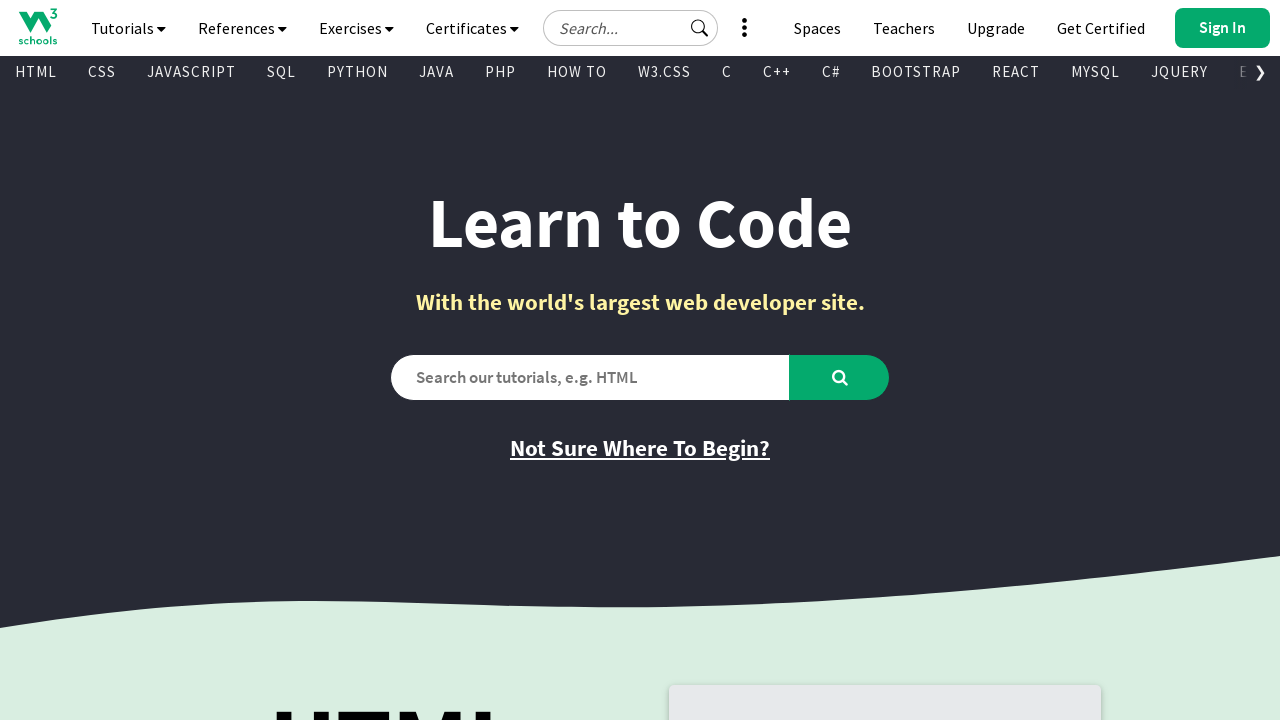

Found visible link: 'HOW TO' with href '/howto/default.asp'
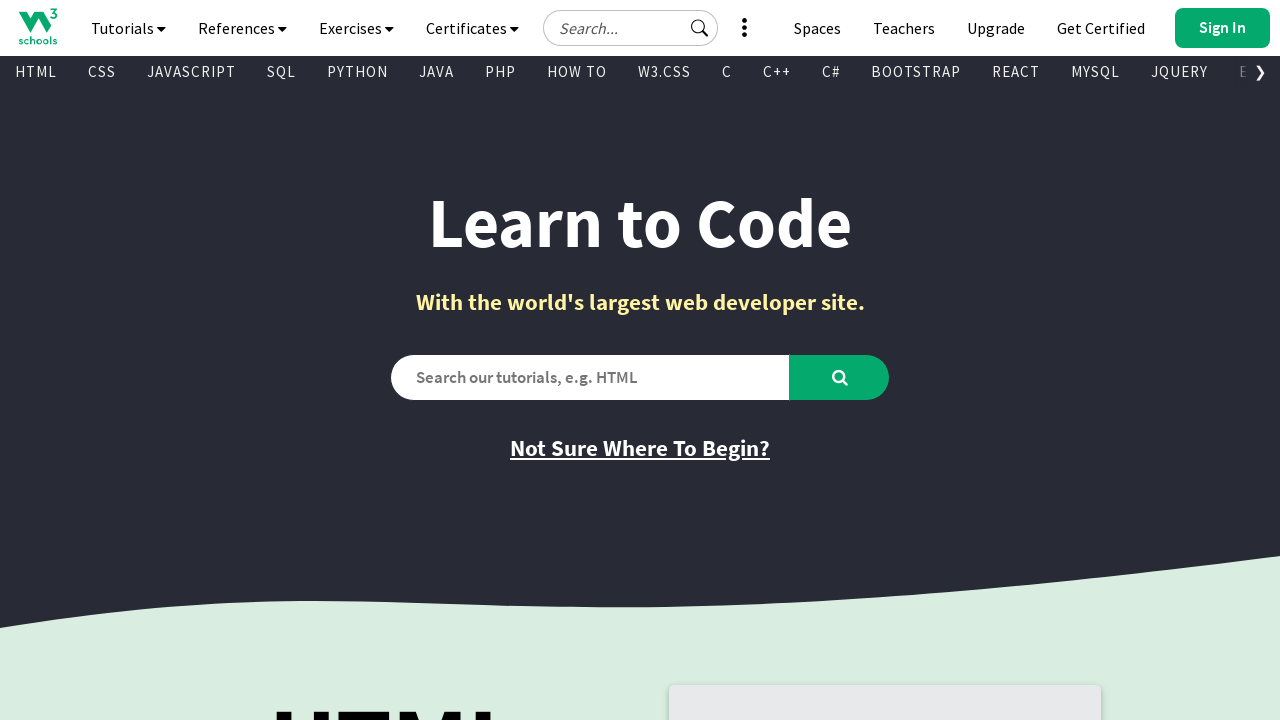

Found visible link: 'W3.CSS' with href '/w3css/default.asp'
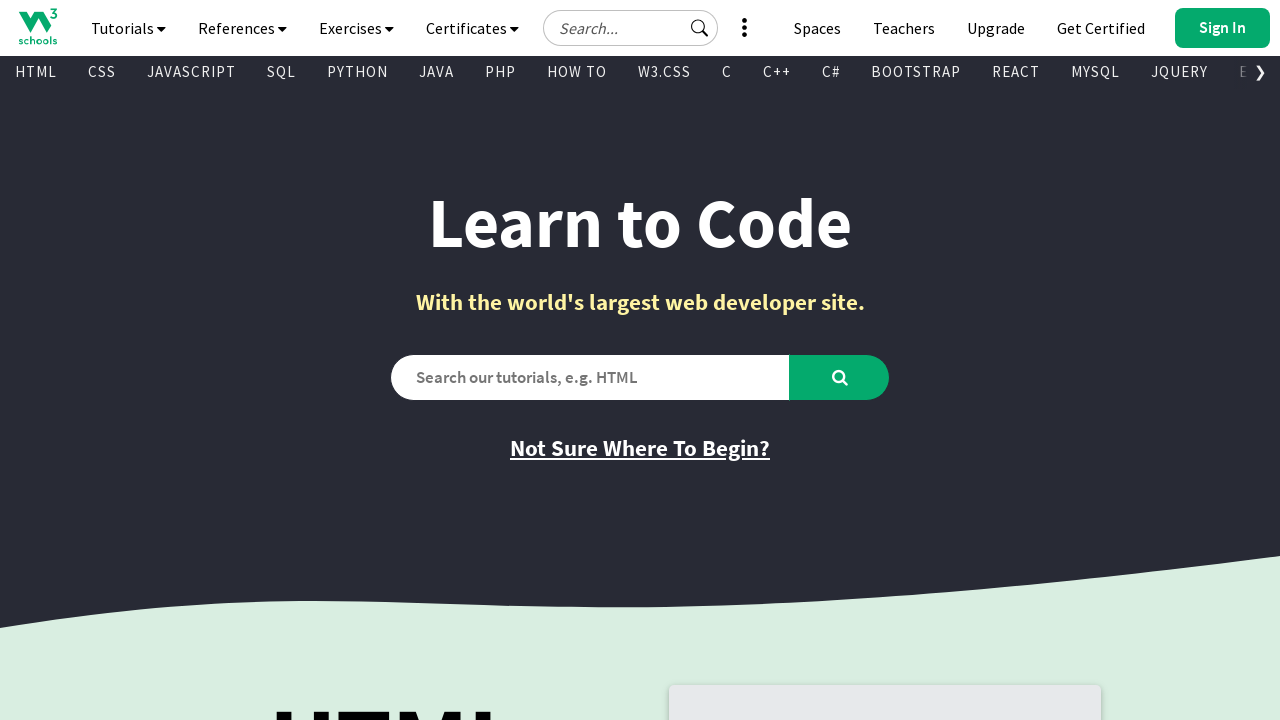

Found visible link: 'C' with href '/c/index.php'
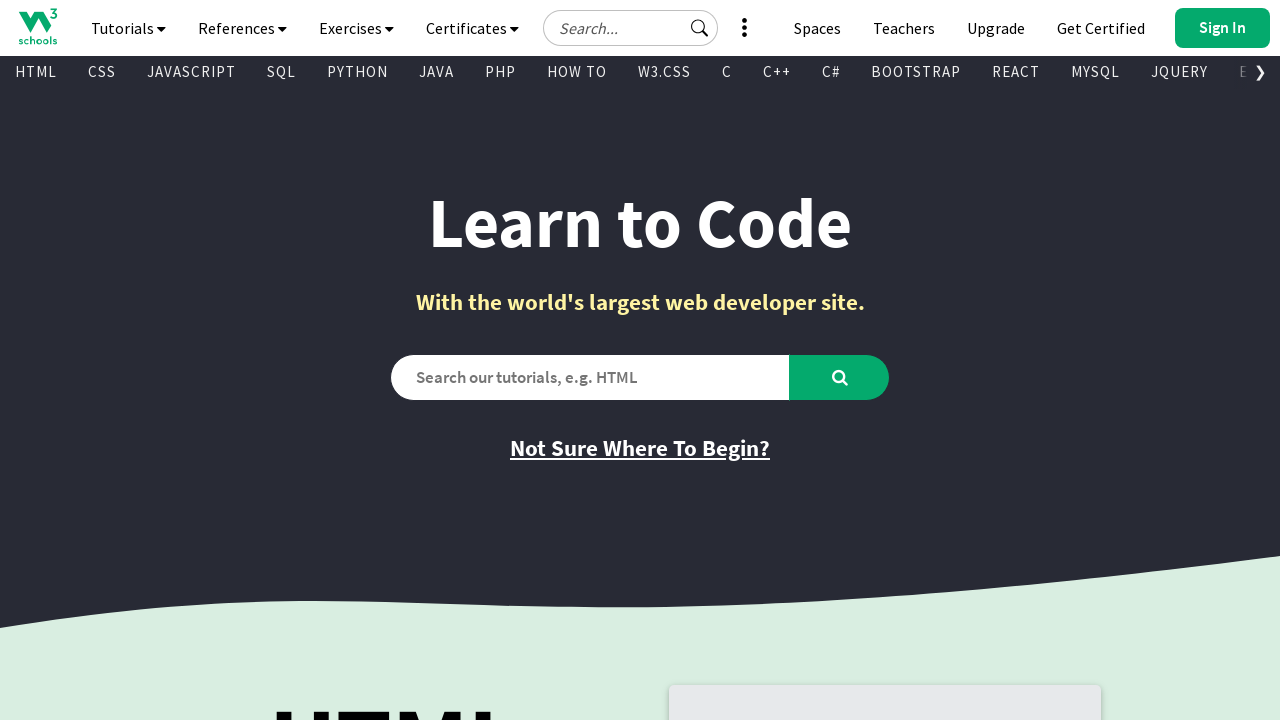

Found visible link: 'C++' with href '/cpp/default.asp'
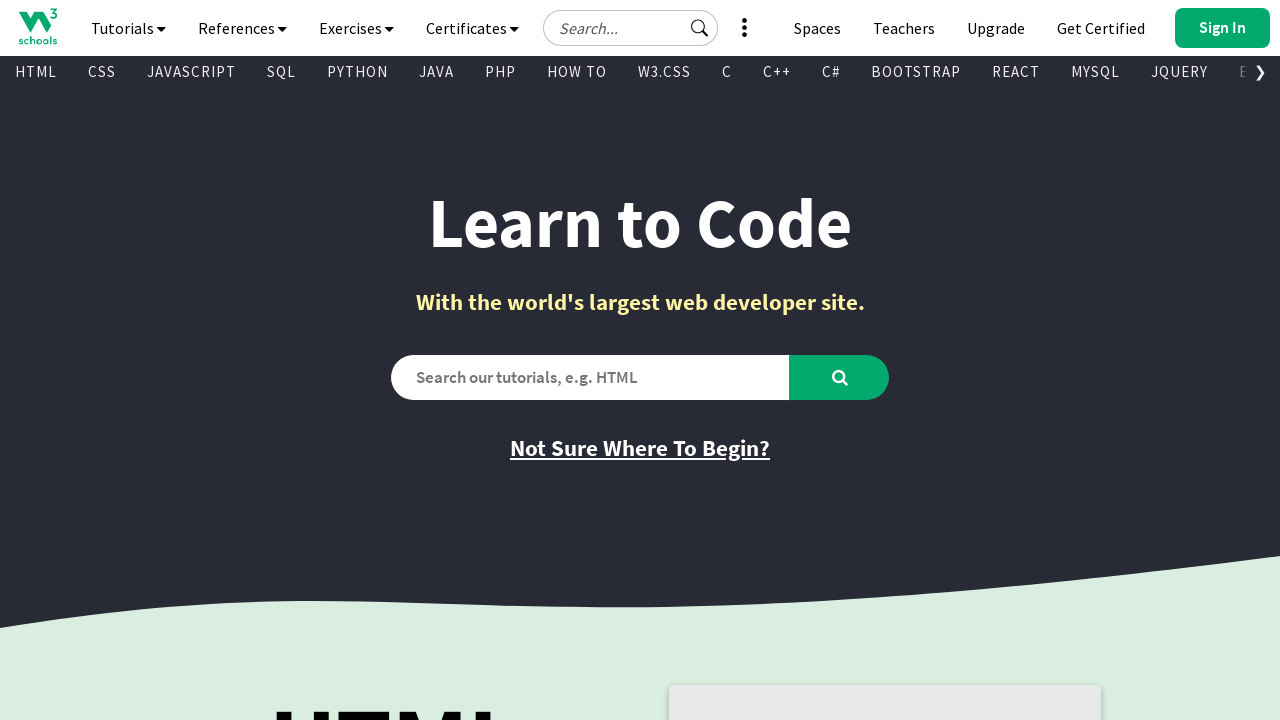

Found visible link: 'C#' with href '/cs/index.php'
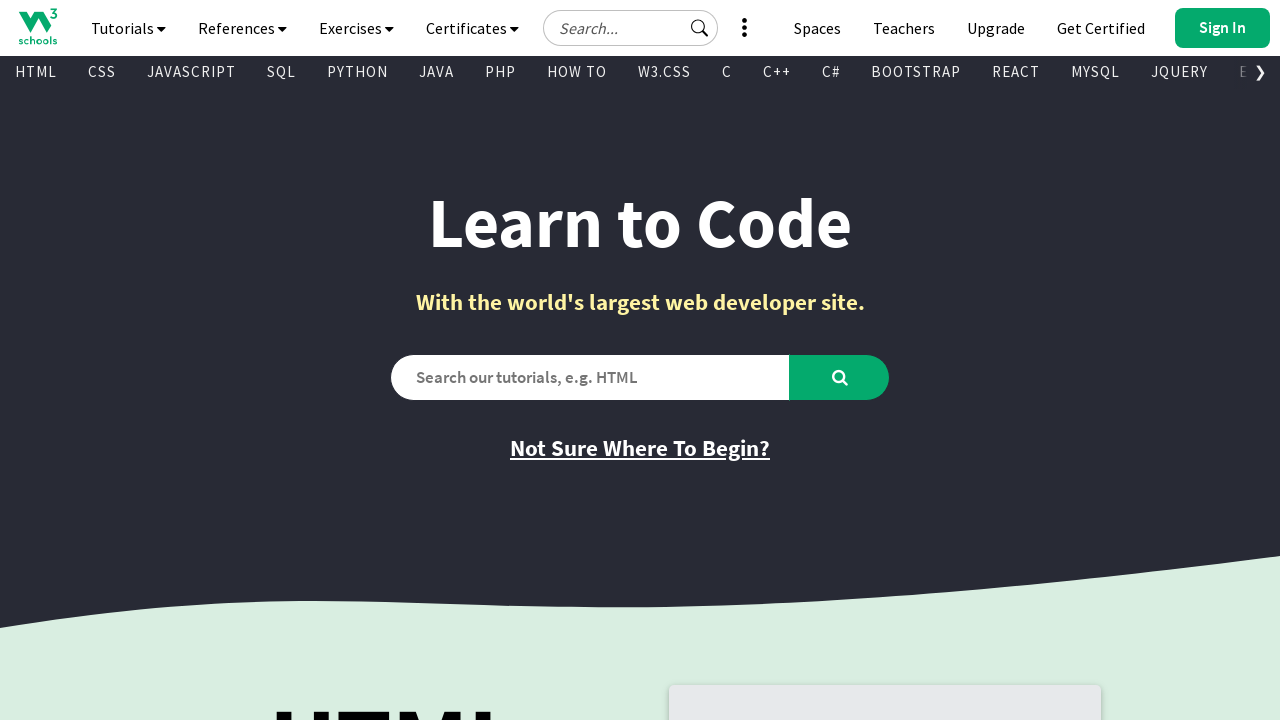

Found visible link: 'BOOTSTRAP' with href '/bootstrap/bootstrap_ver.asp'
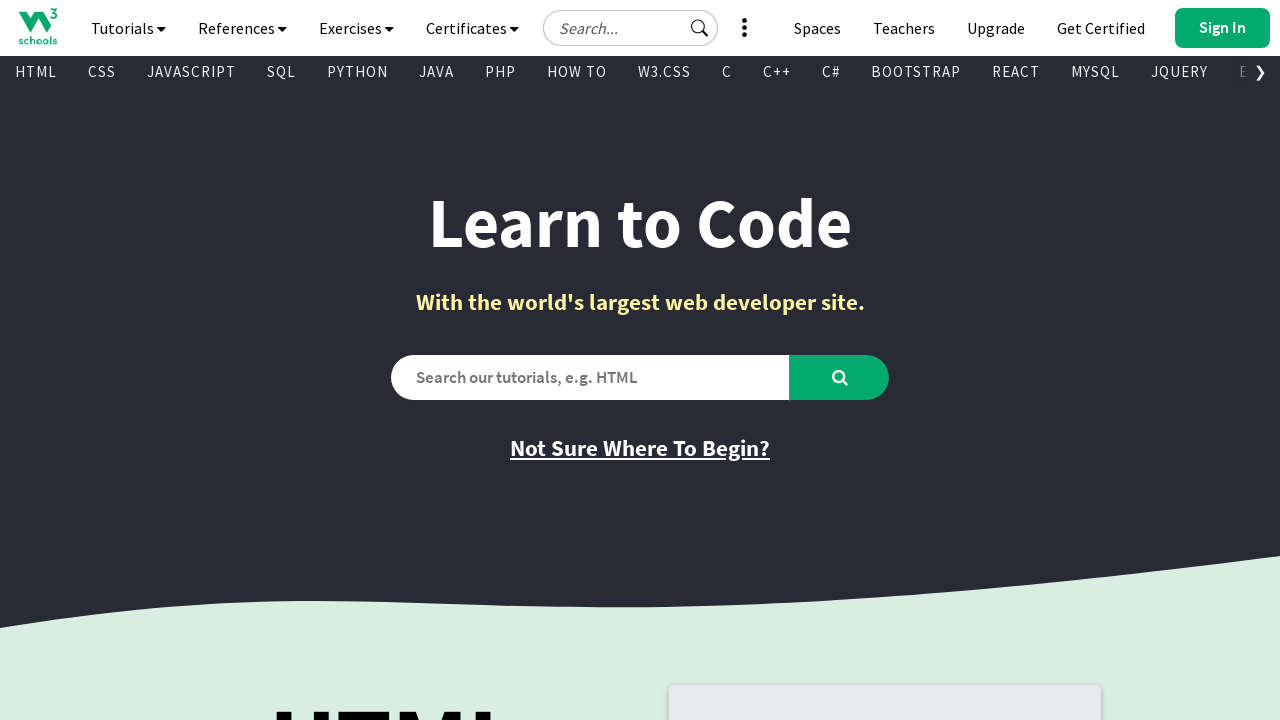

Found visible link: 'REACT' with href '/react/default.asp'
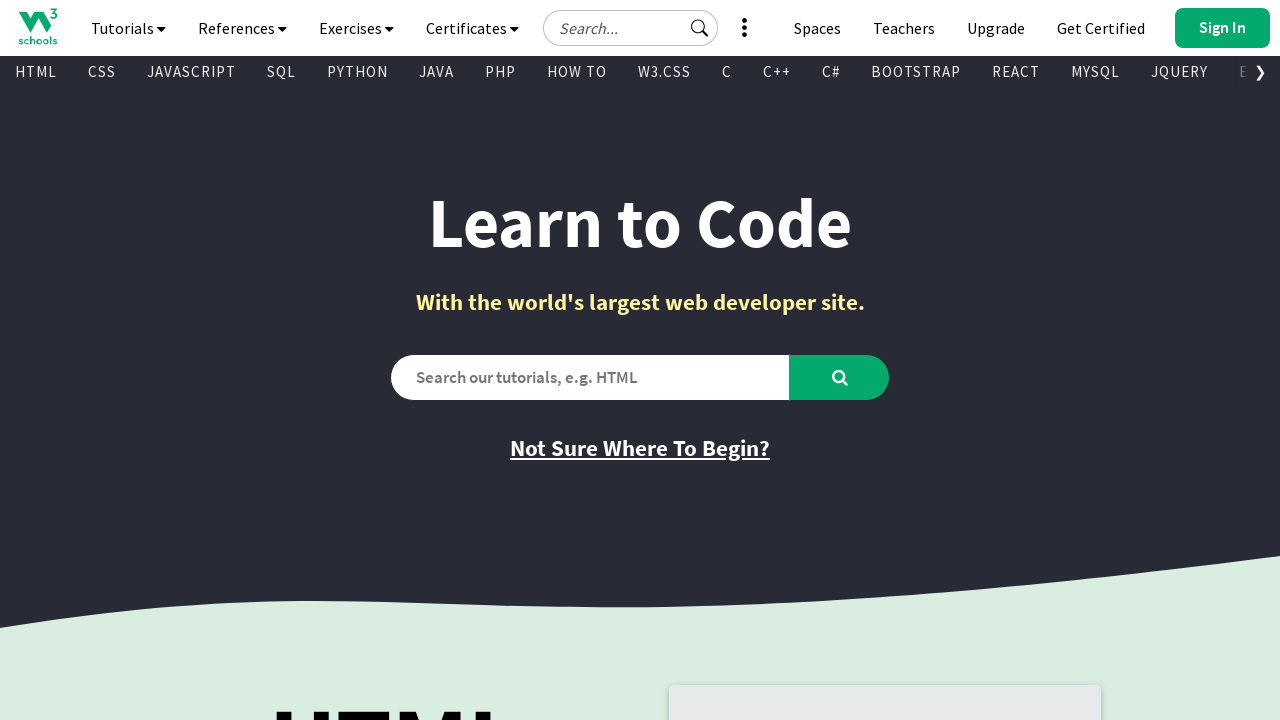

Found visible link: 'MYSQL' with href '/mysql/default.asp'
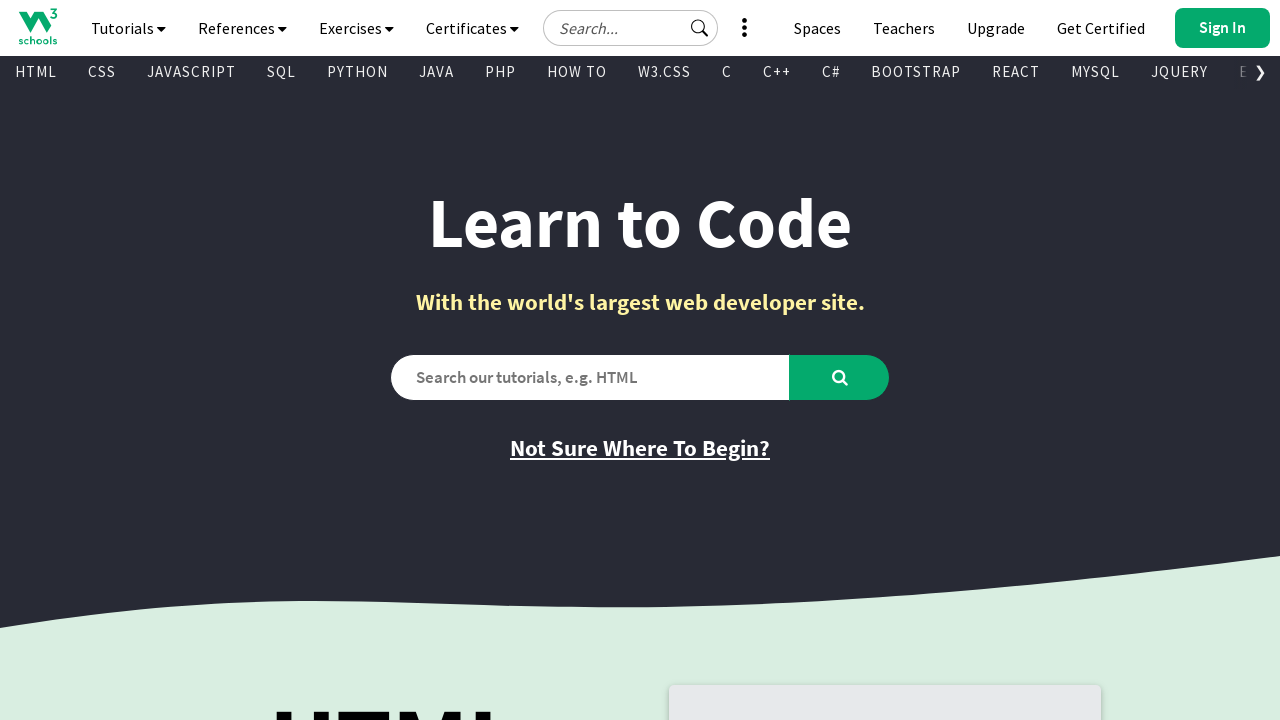

Found visible link: 'JQUERY' with href '/jquery/default.asp'
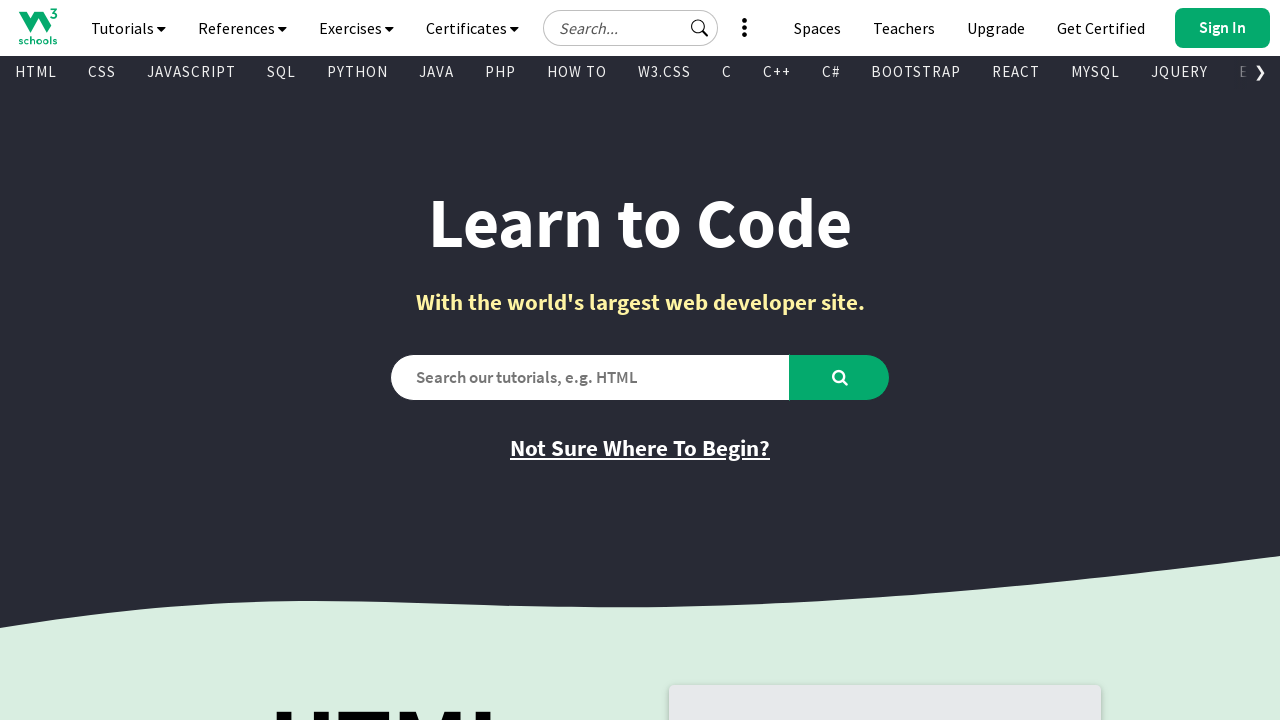

Found visible link: 'EXCEL' with href '/excel/index.php'
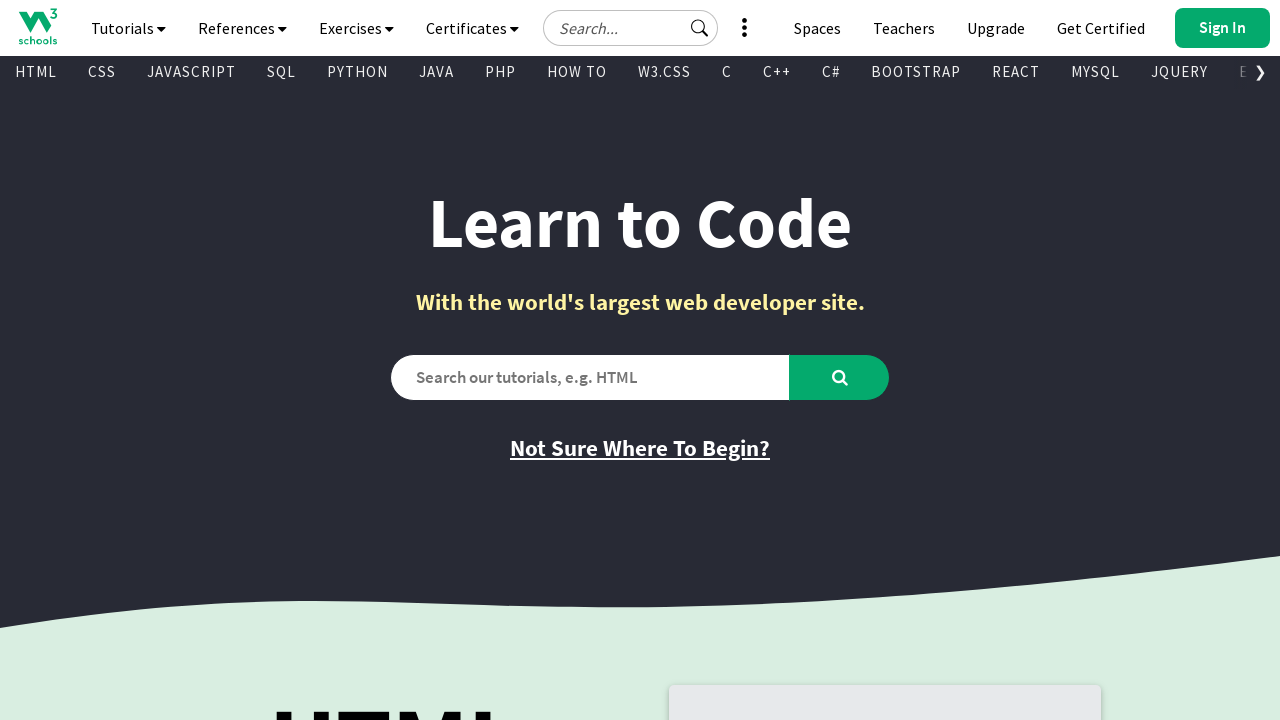

Found visible link: 'XML' with href '/xml/default.asp'
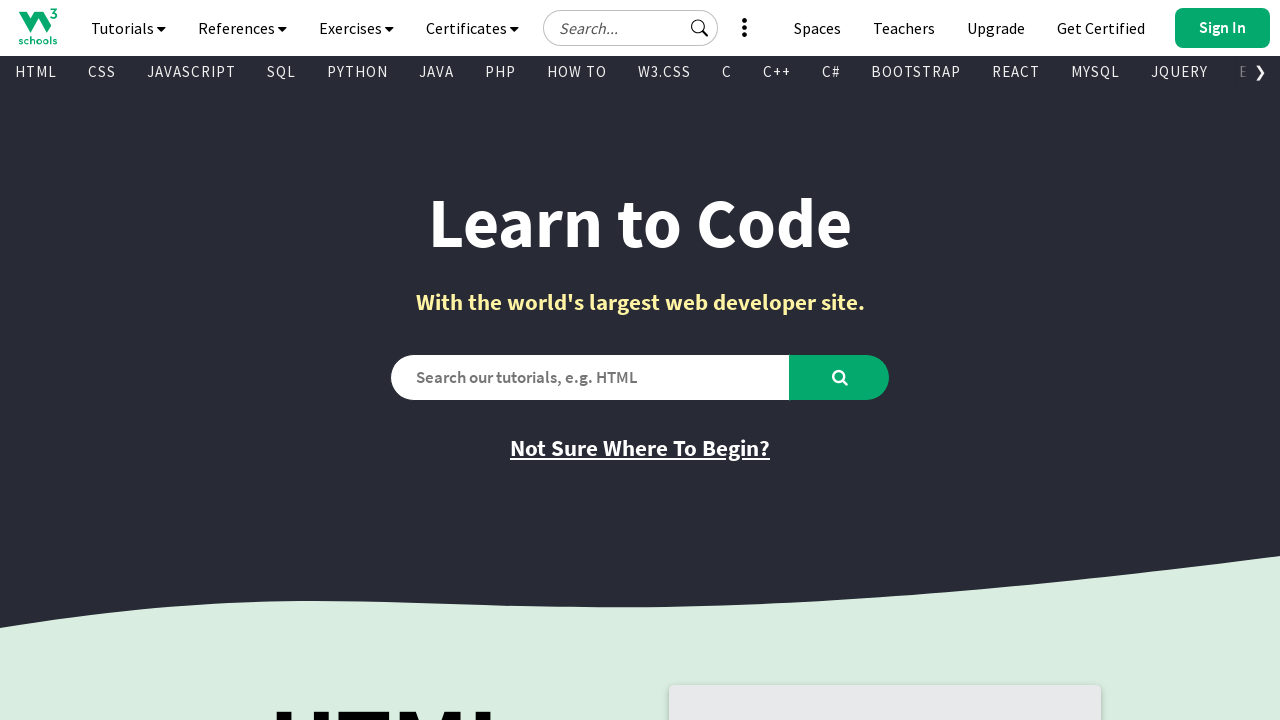

Found visible link: 'DJANGO' with href '/django/index.php'
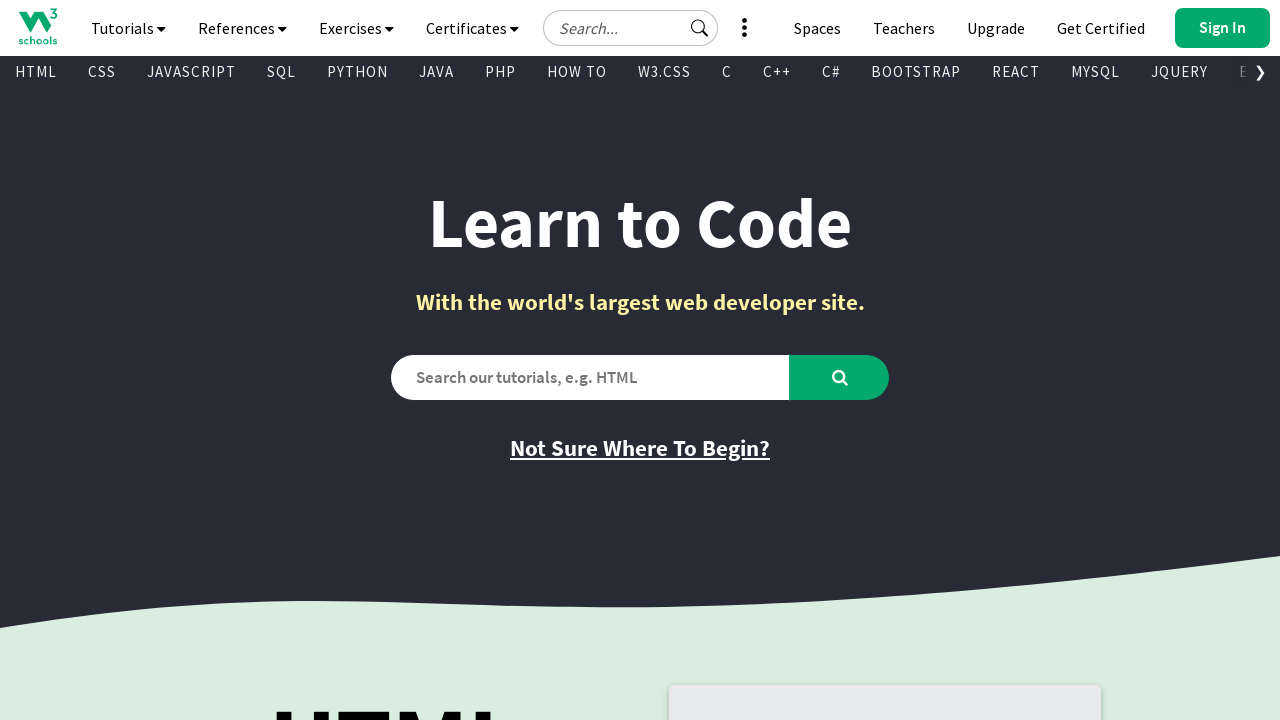

Found visible link: 'NUMPY' with href '/python/numpy/default.asp'
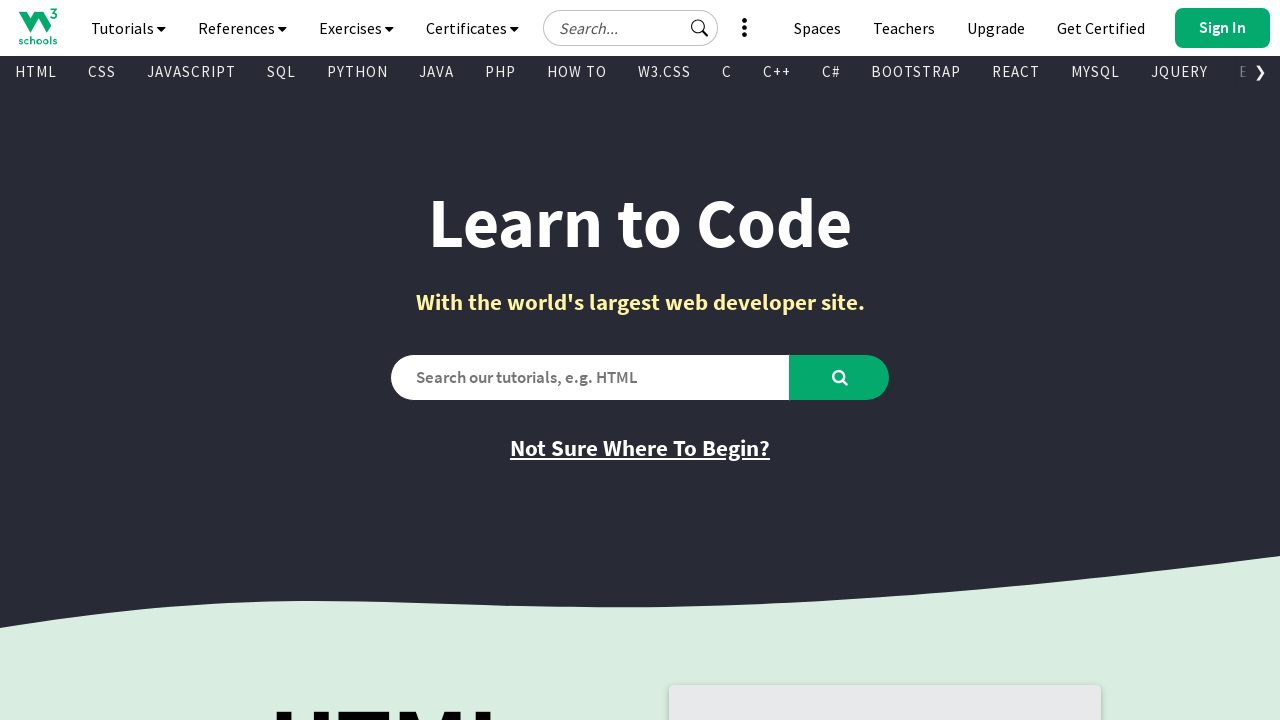

Found visible link: 'PANDAS' with href '/python/pandas/default.asp'
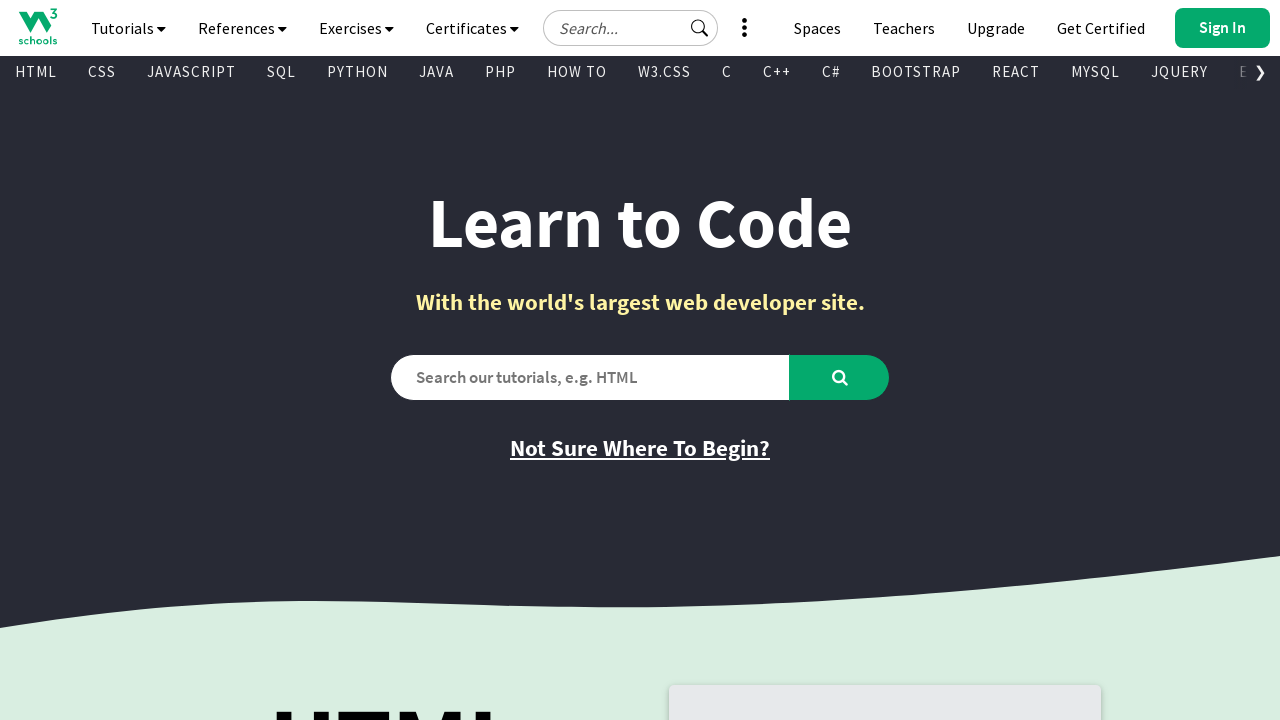

Found visible link: 'NODEJS' with href '/nodejs/default.asp'
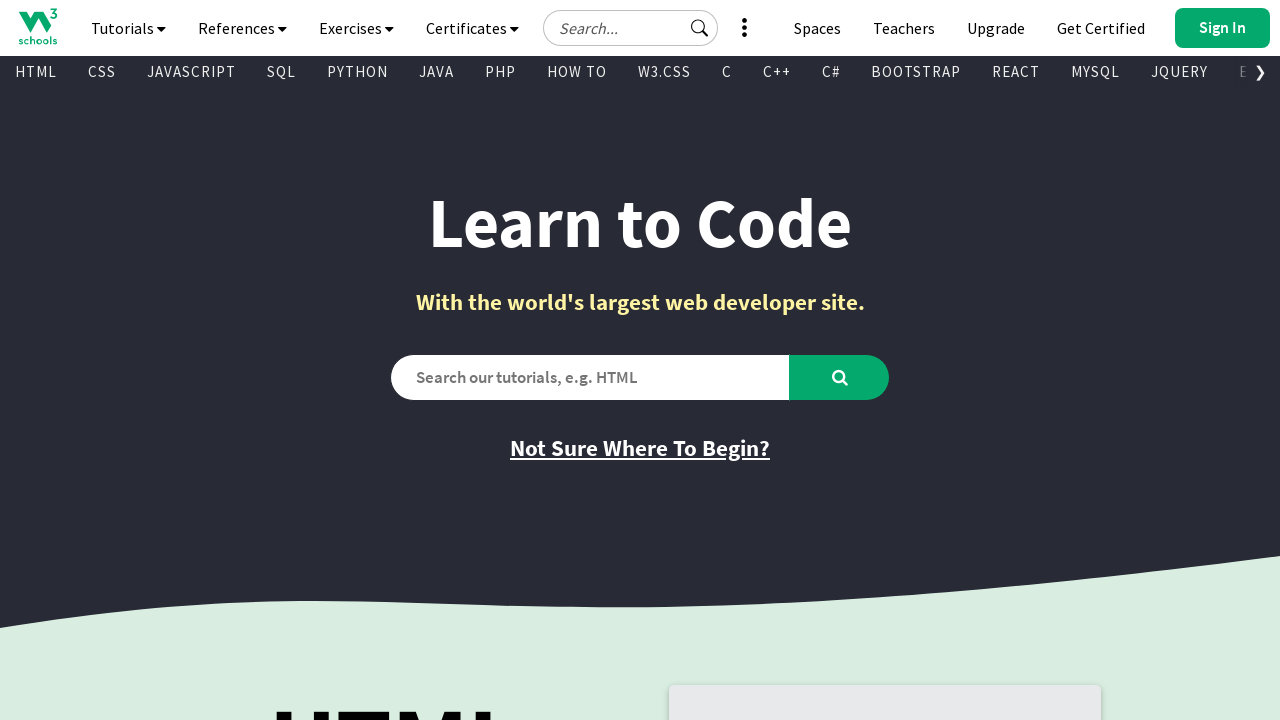

Found visible link: 'DSA' with href '/dsa/index.php'
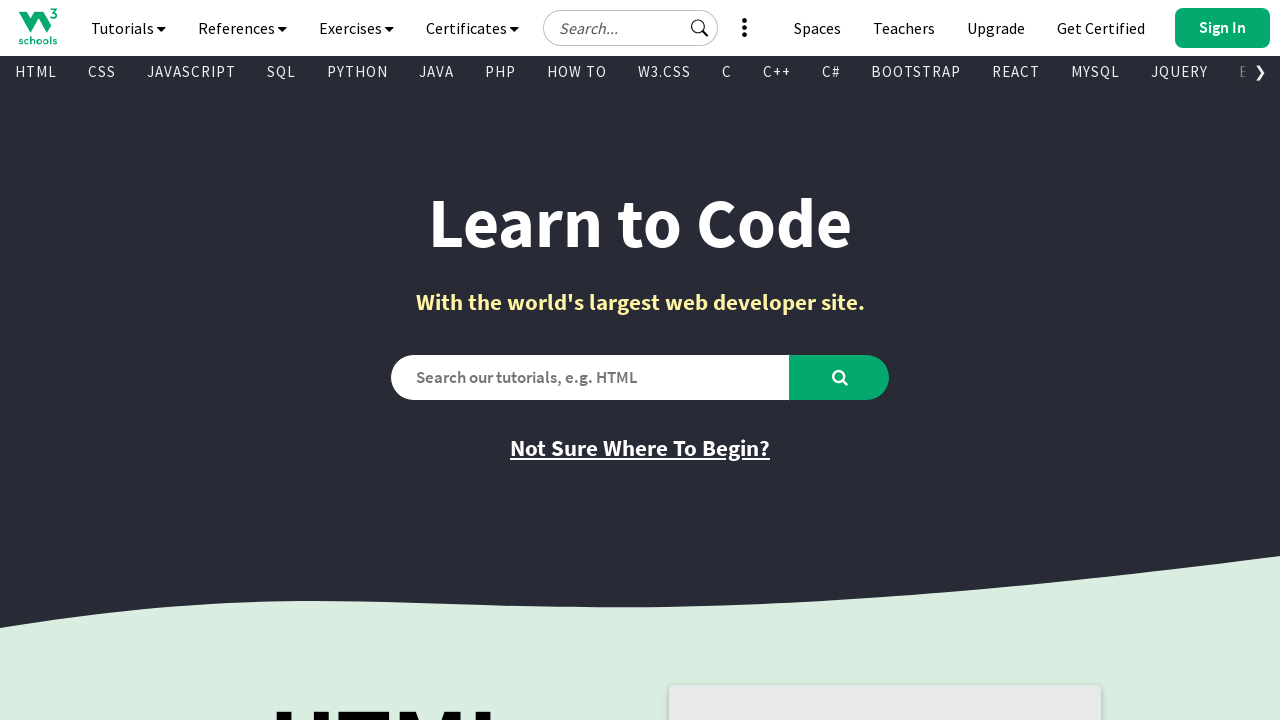

Found visible link: 'TYPESCRIPT' with href '/typescript/index.php'
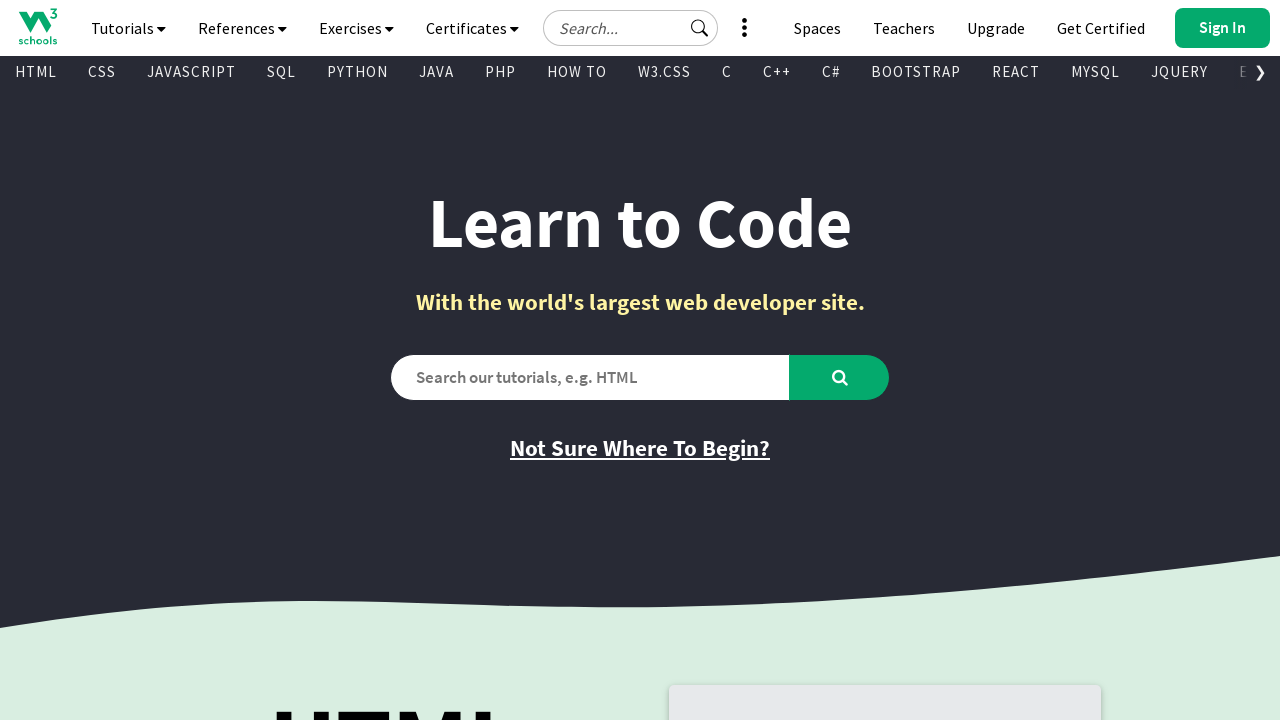

Found visible link: 'ANGULAR' with href '/angular/default.asp'
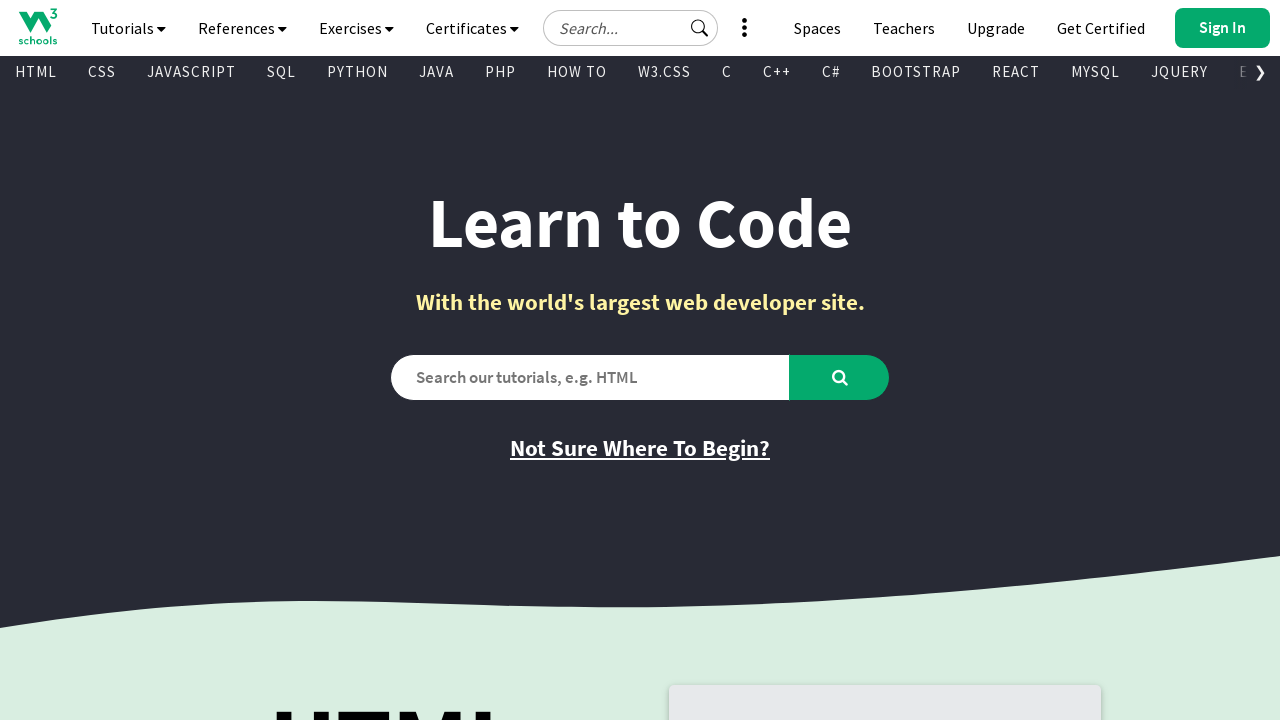

Found visible link: 'ANGULARJS' with href '/angularjs/default.asp'
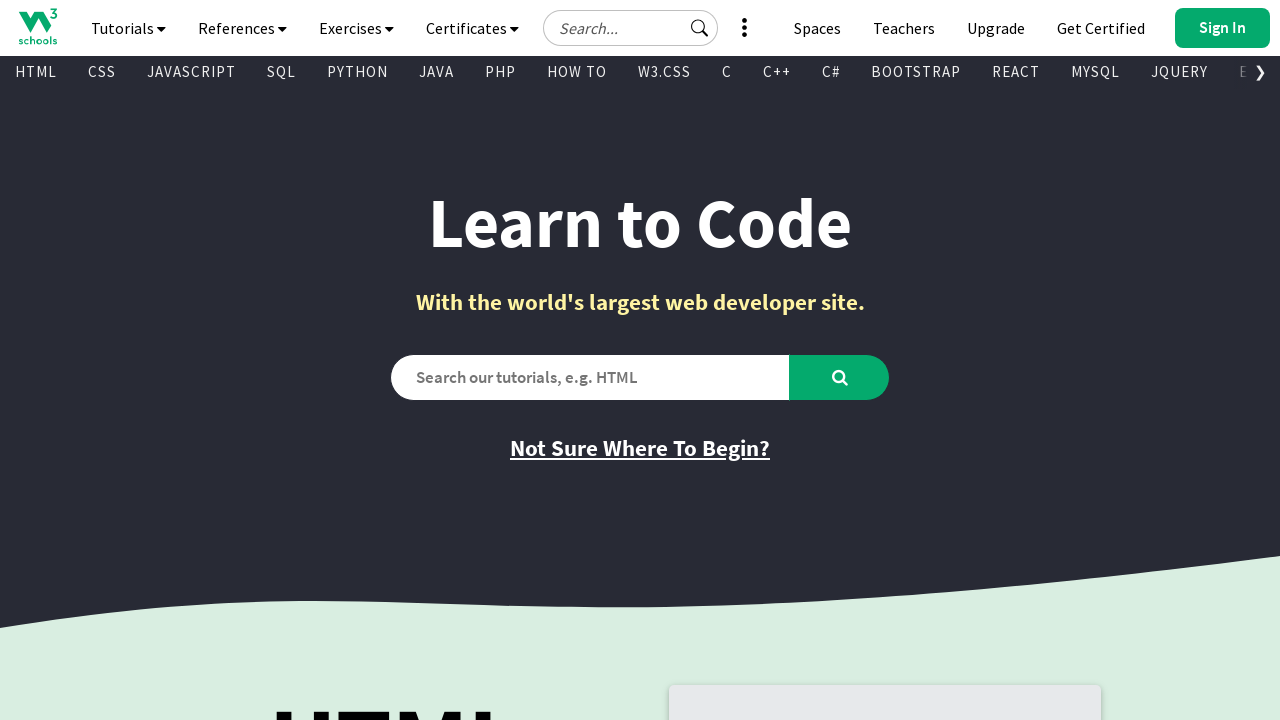

Found visible link: 'GIT' with href '/git/default.asp'
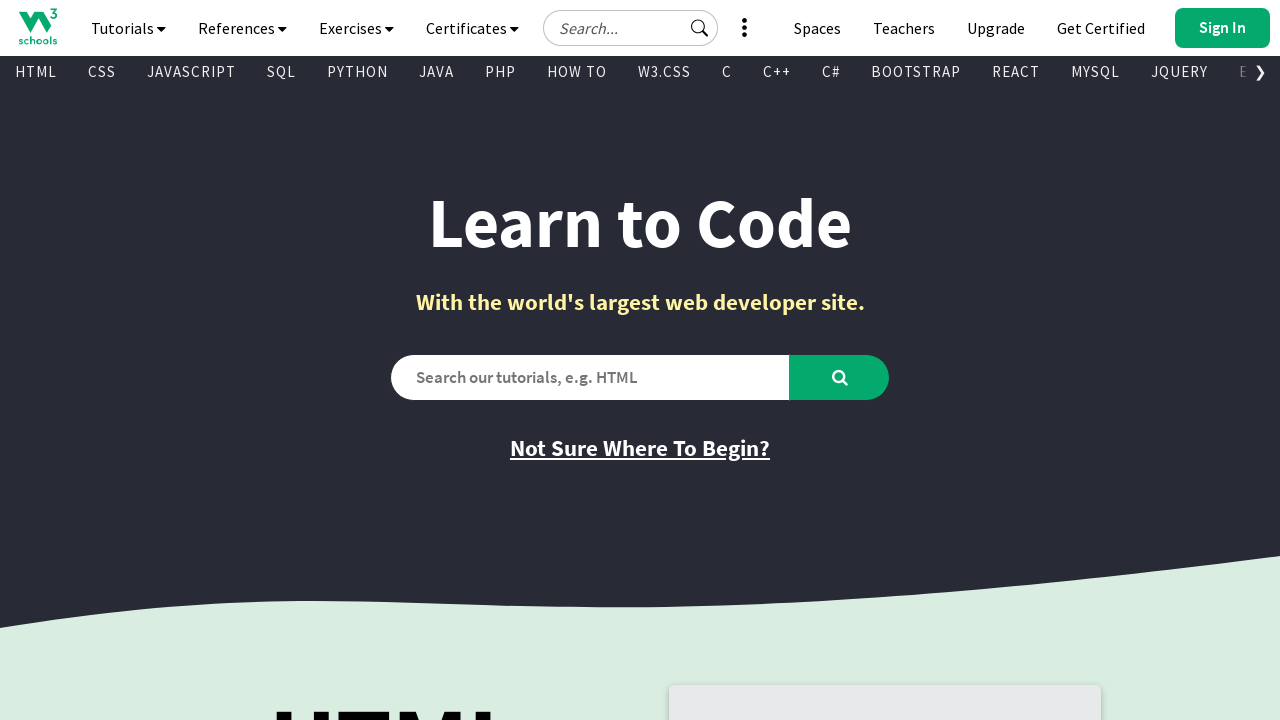

Found visible link: 'POSTGRESQL' with href '/postgresql/index.php'
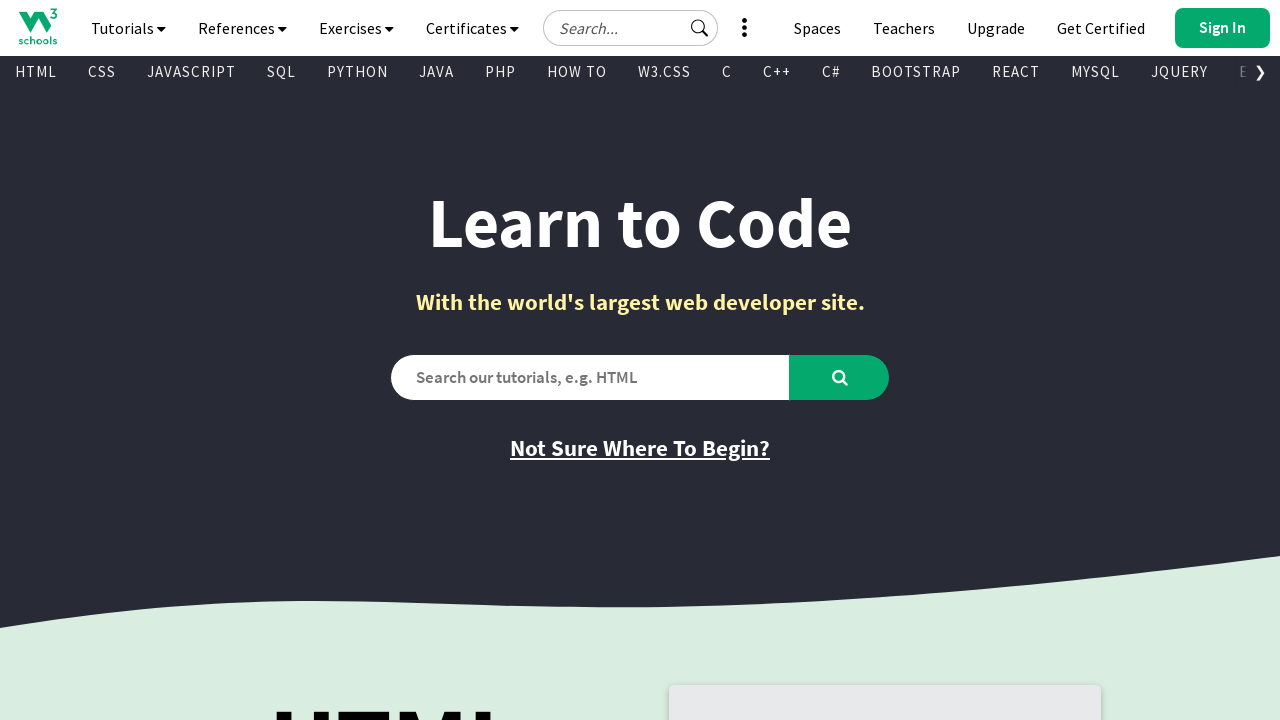

Found visible link: 'MONGODB' with href '/mongodb/index.php'
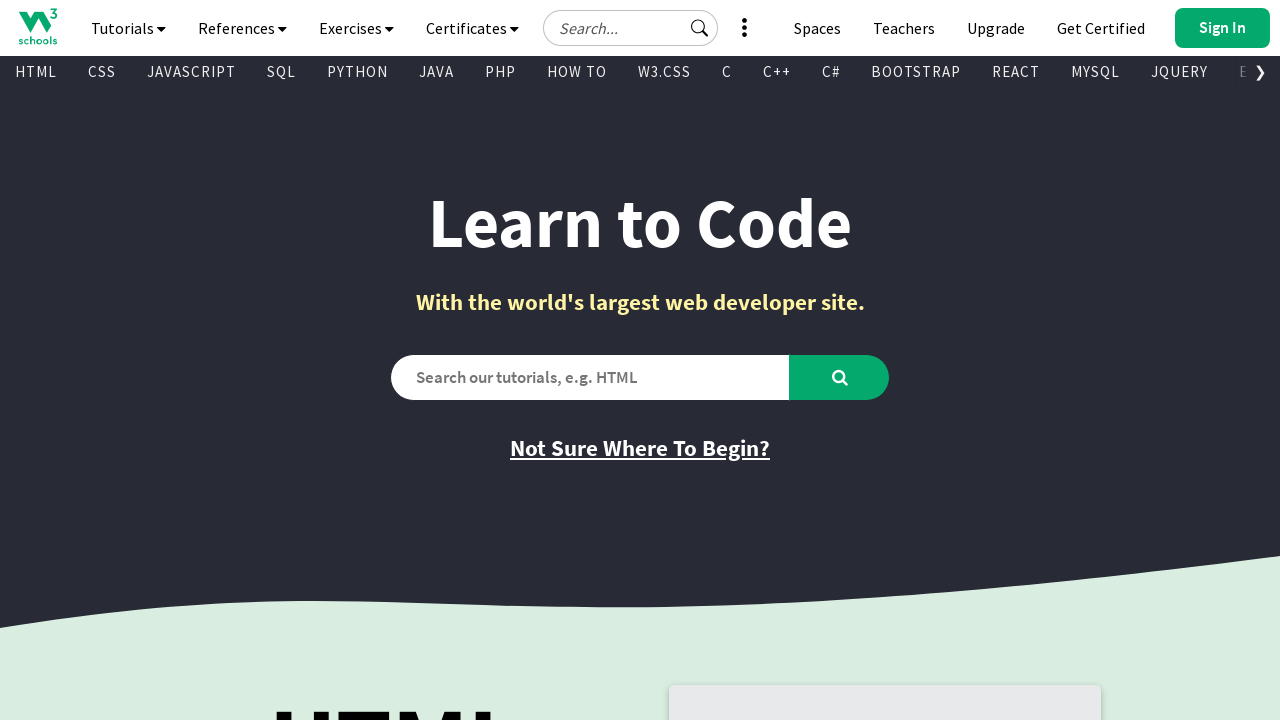

Found visible link: 'ASP' with href '/asp/default.asp'
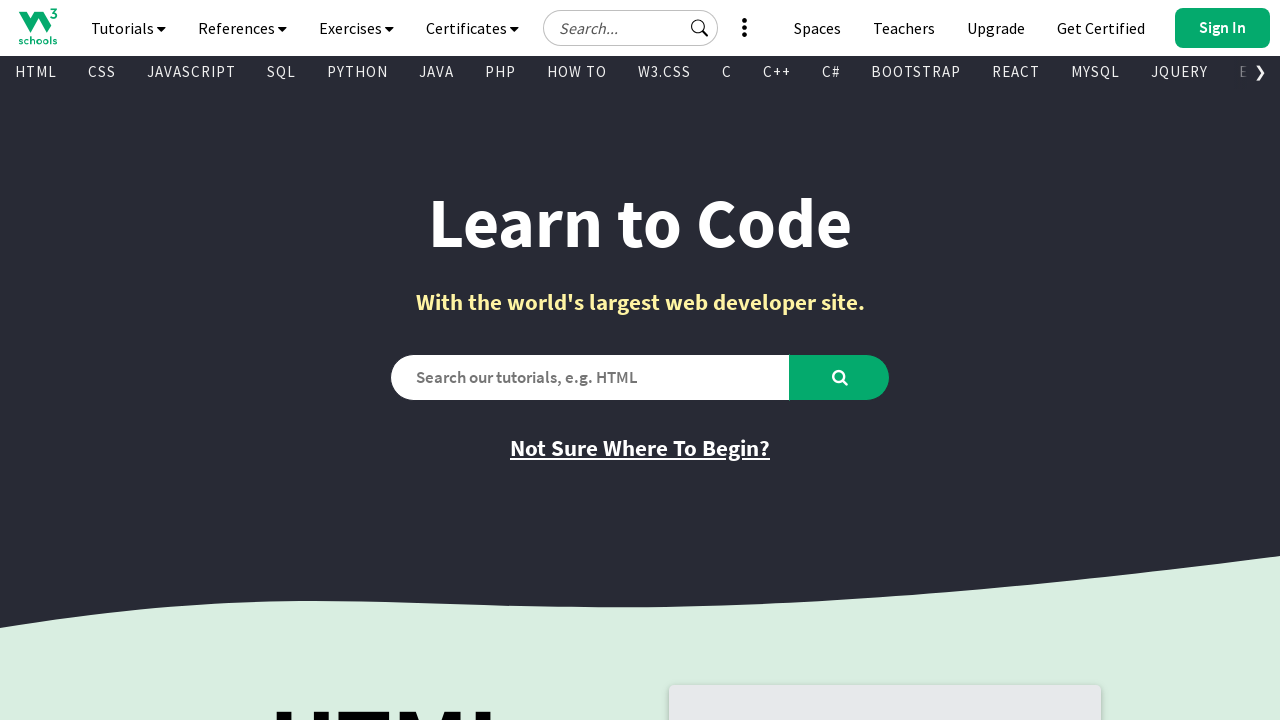

Found visible link: 'AI' with href '/ai/default.asp'
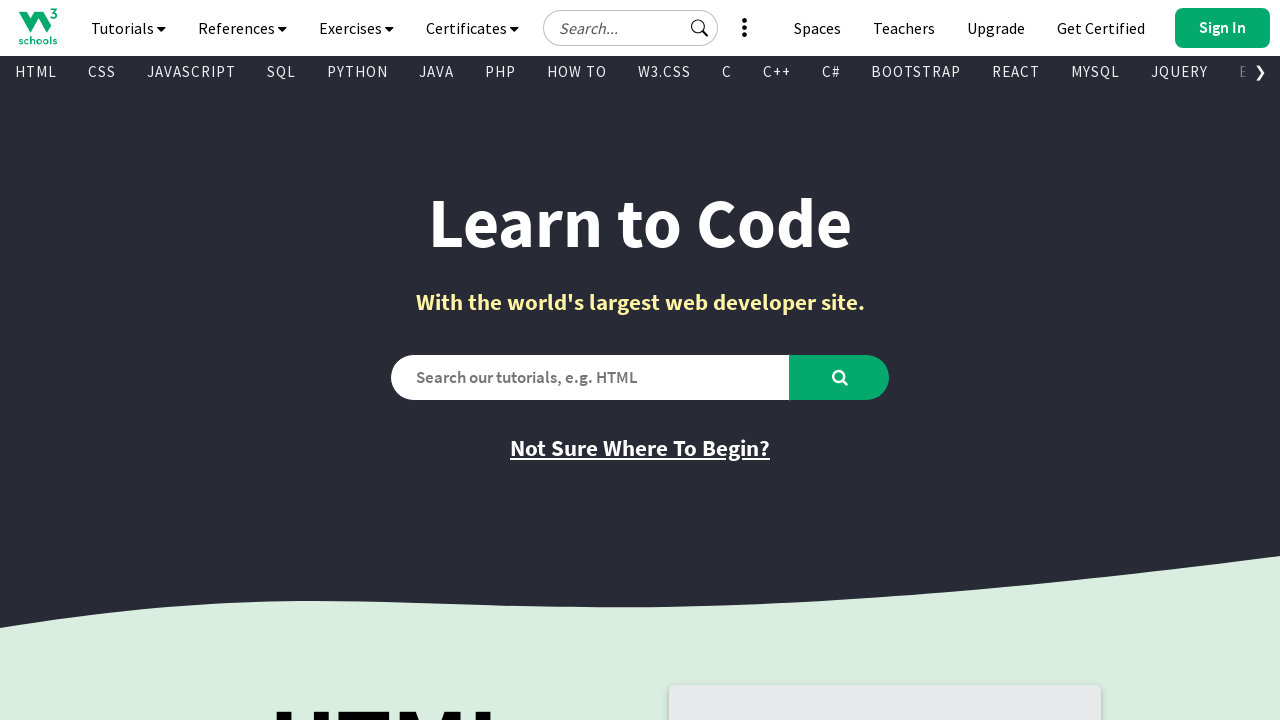

Found visible link: 'R' with href '/r/default.asp'
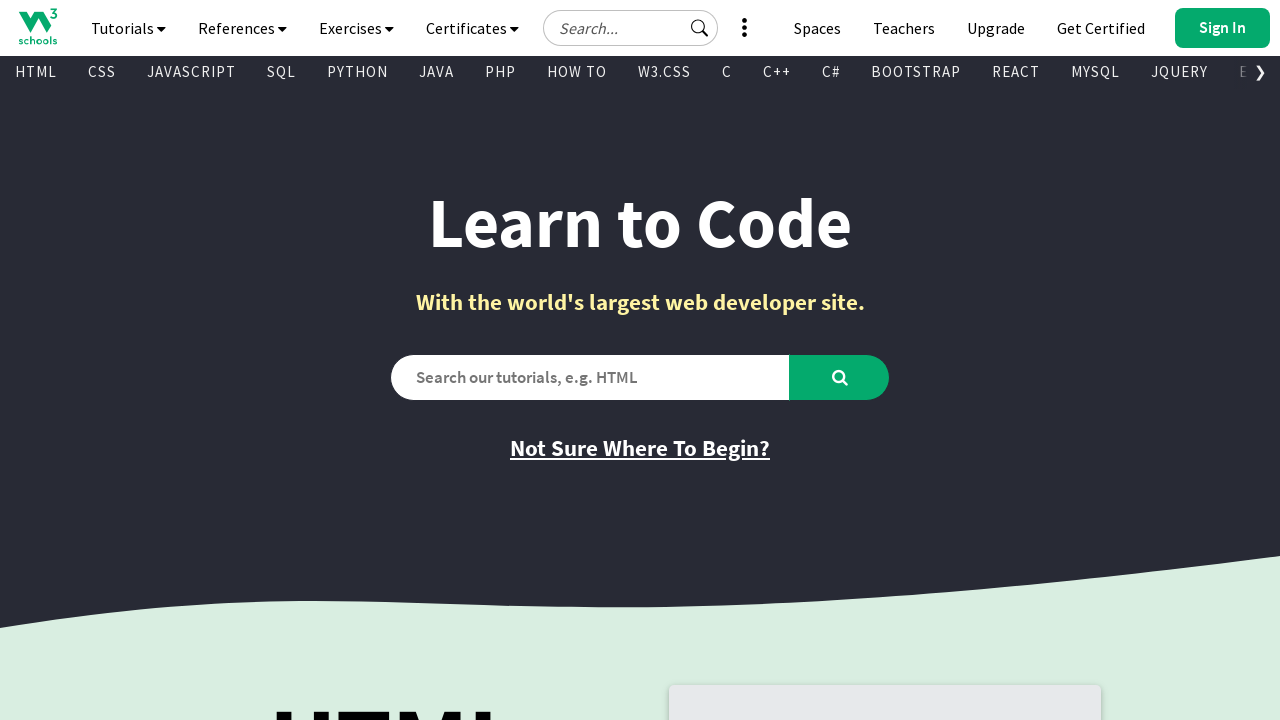

Found visible link: 'GO' with href '/go/index.php'
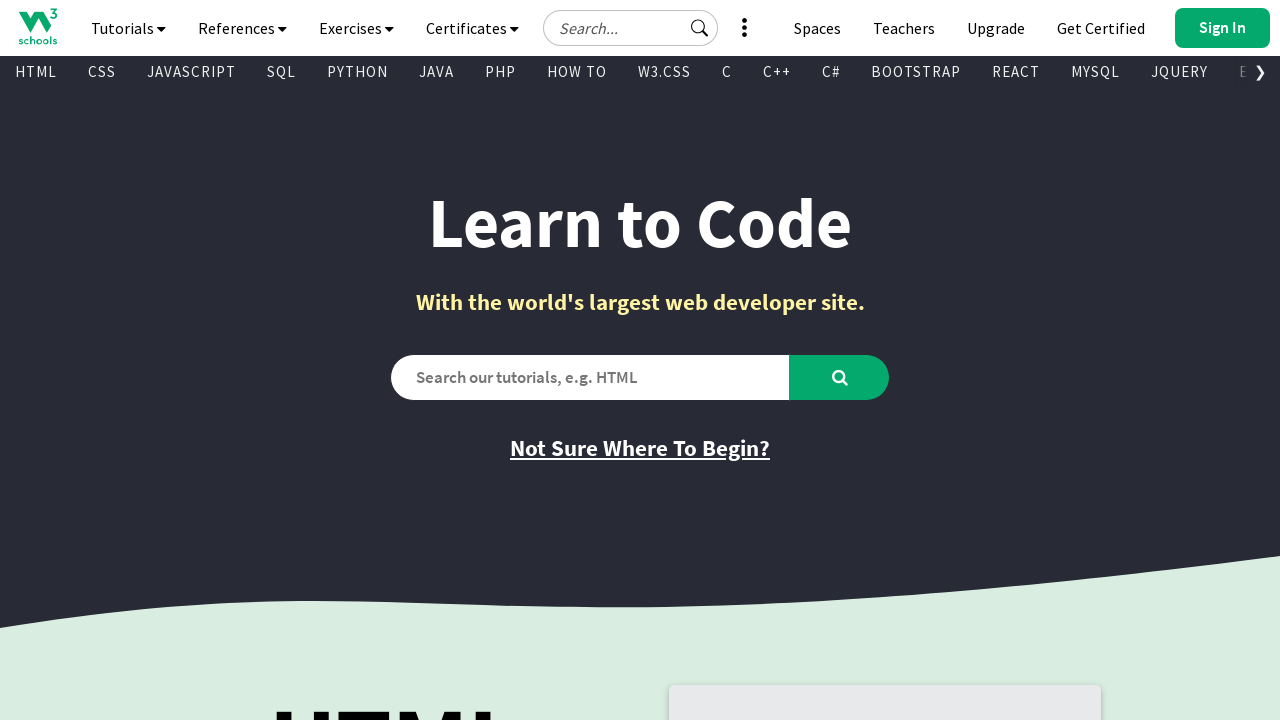

Found visible link: 'KOTLIN' with href '/kotlin/index.php'
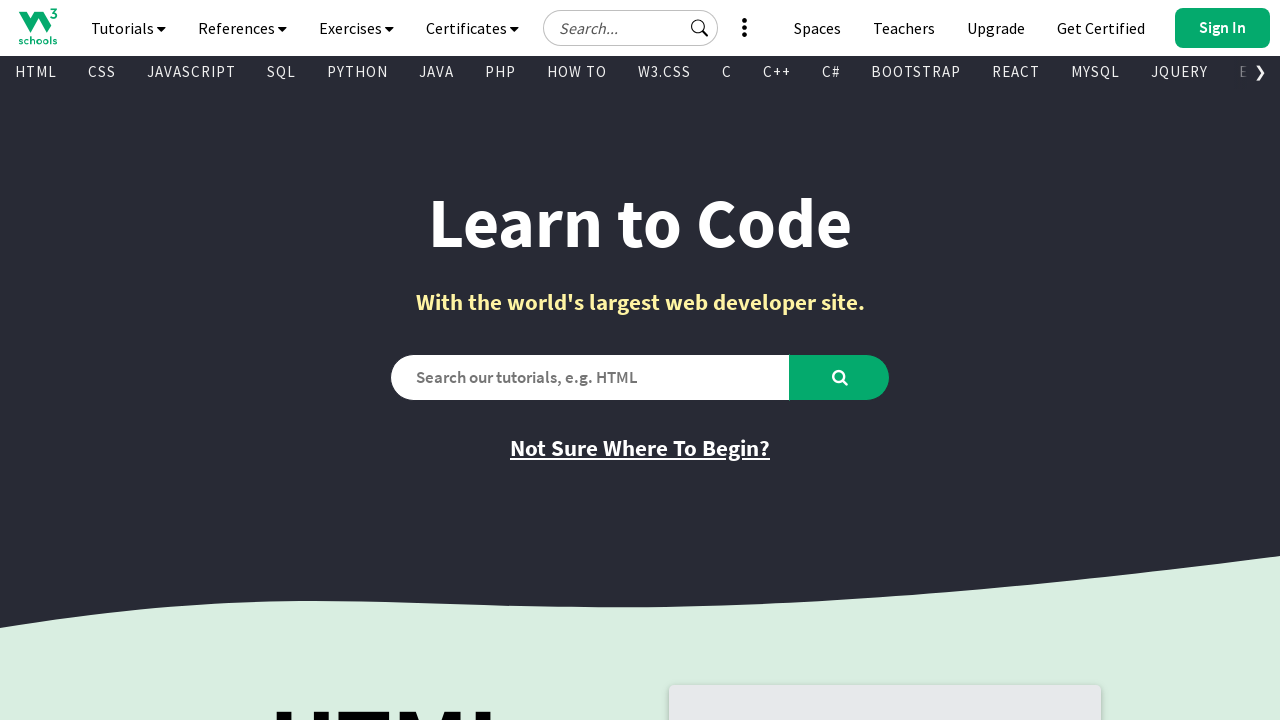

Found visible link: 'SWIFT' with href '/swift/default.asp'
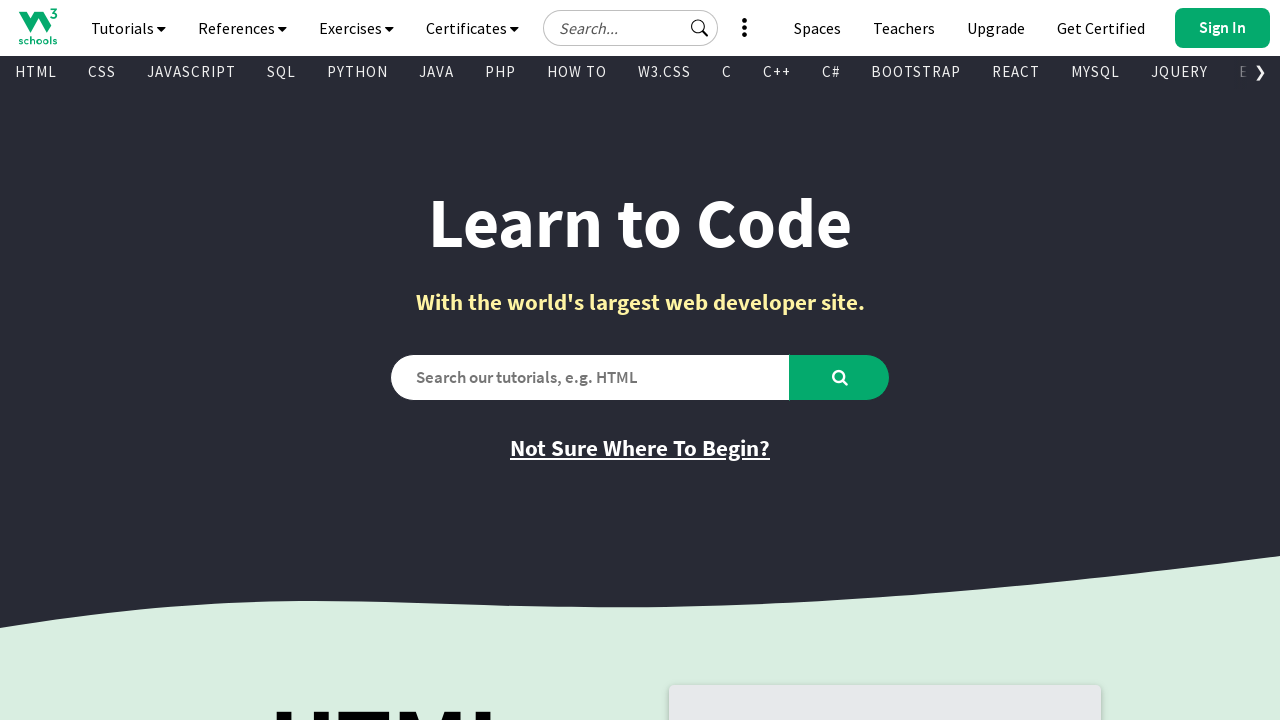

Found visible link: 'SASS' with href '/sass/default.asp'
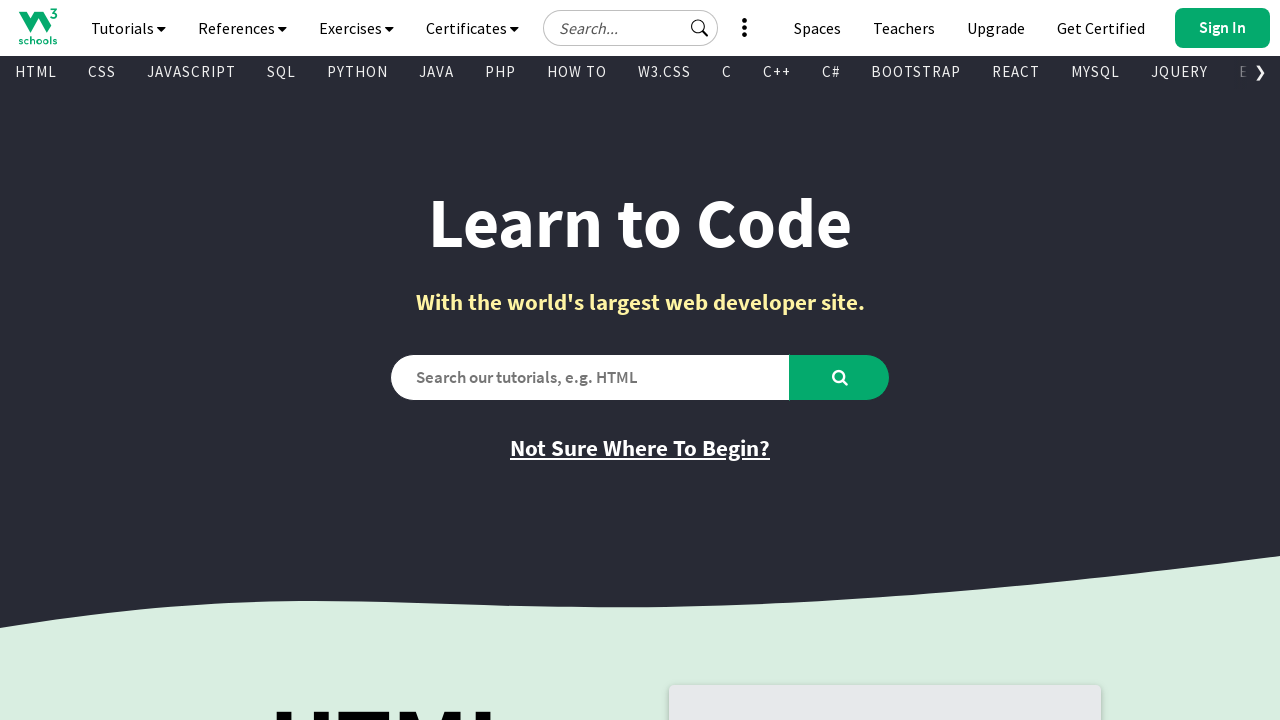

Found visible link: 'VUE' with href '/vue/index.php'
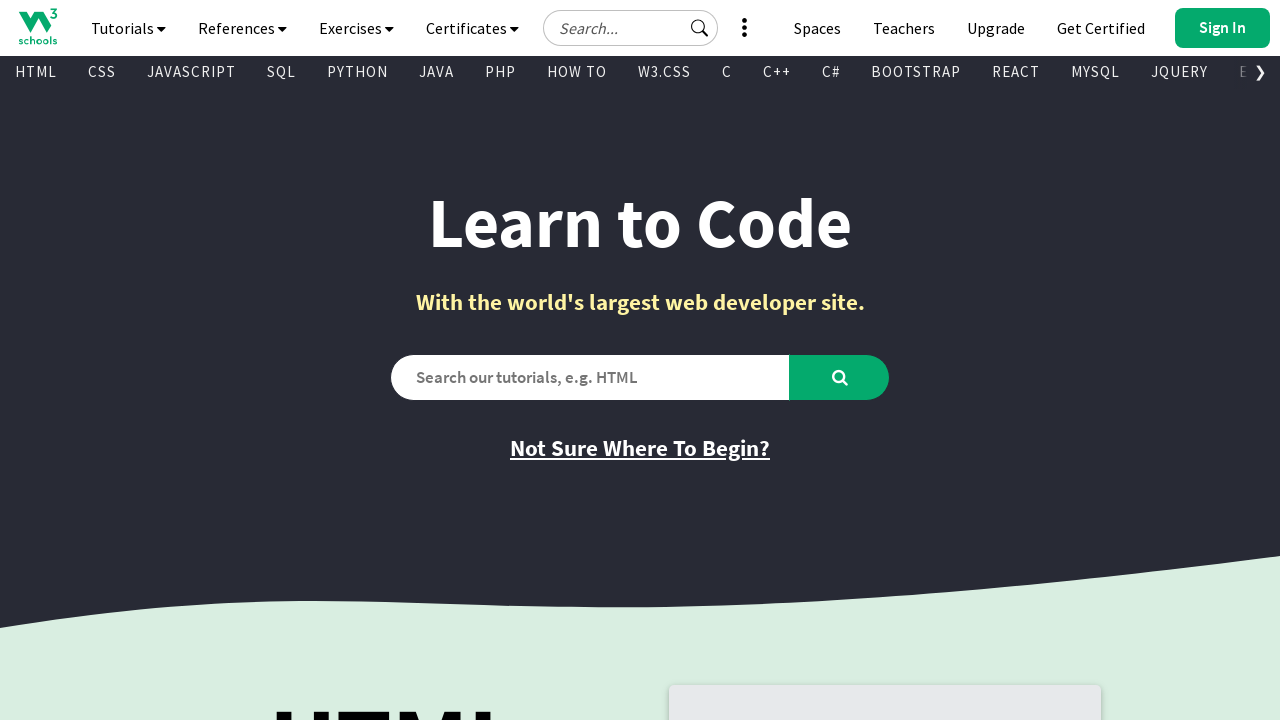

Found visible link: 'GEN AI' with href '/gen_ai/index.php'
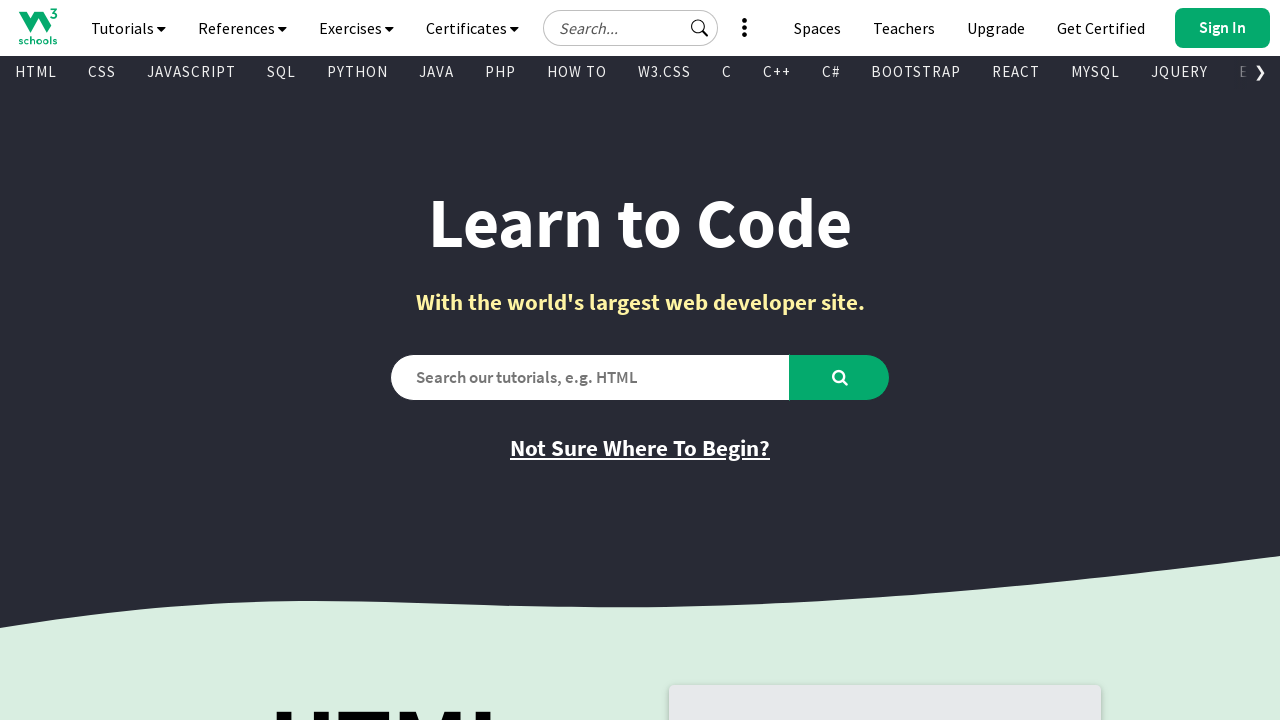

Found visible link: 'SCIPY' with href '/python/scipy/index.php'
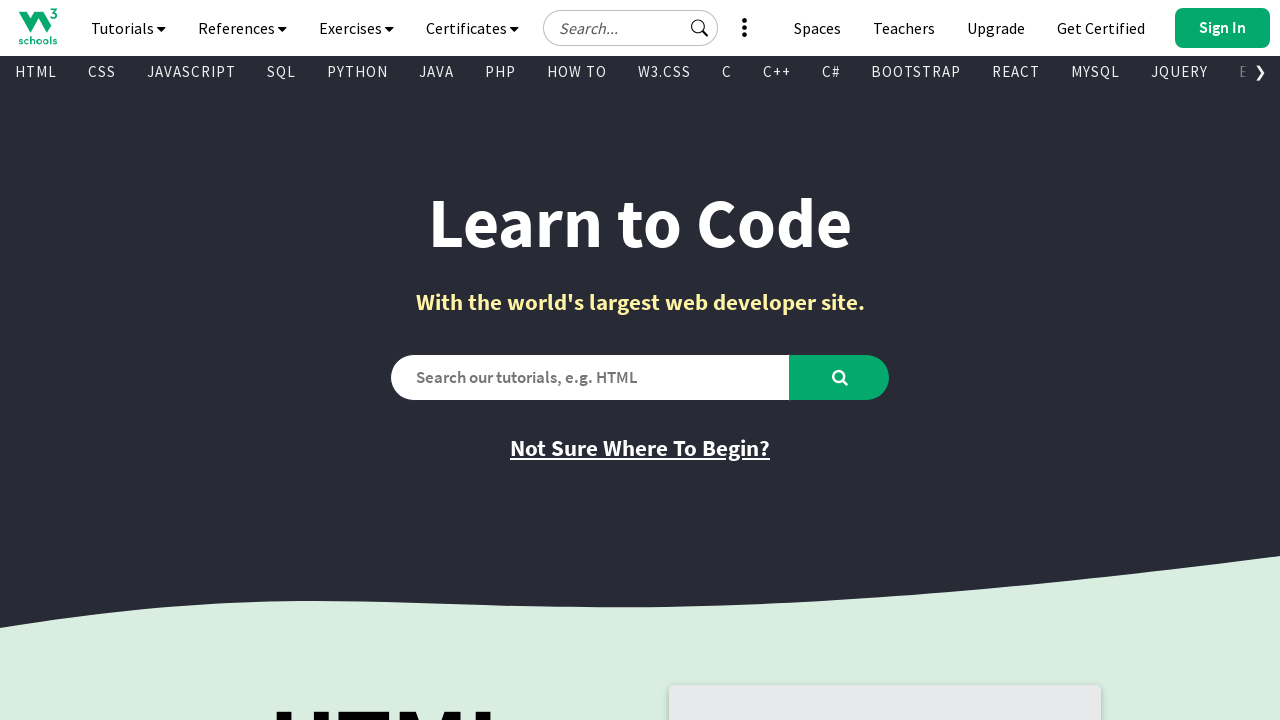

Found visible link: 'AWS' with href '/aws/index.php'
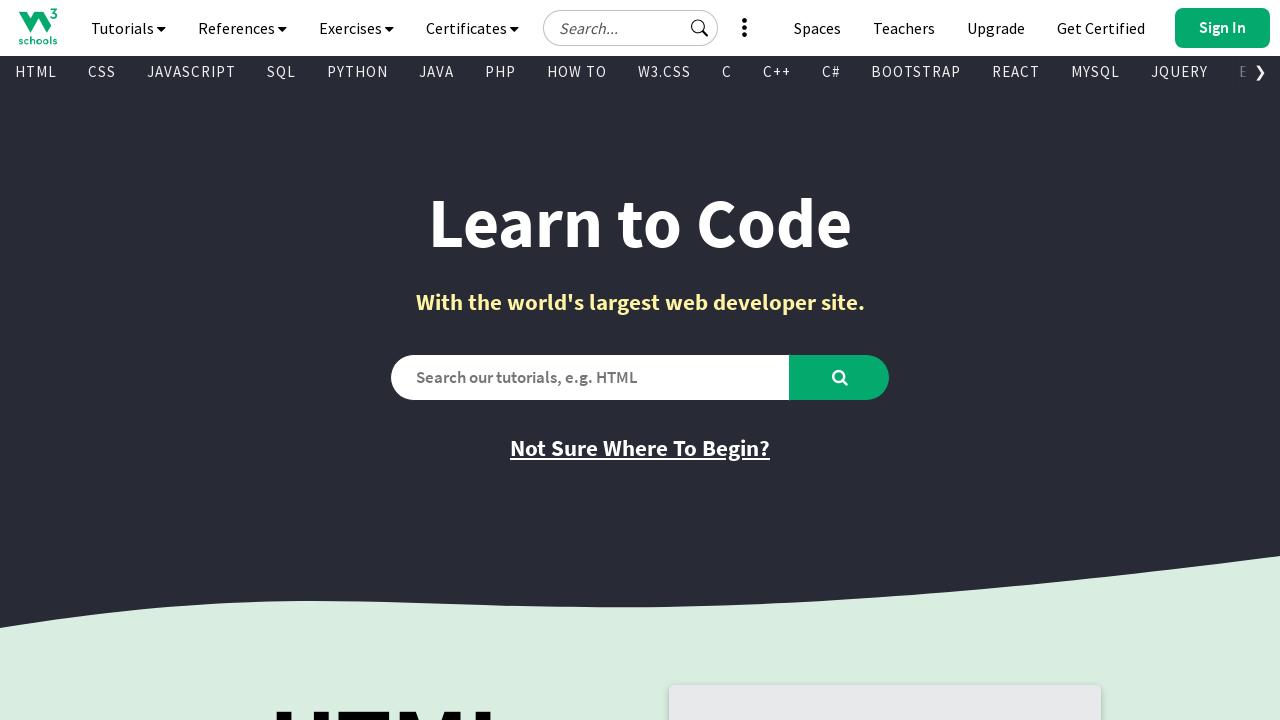

Found visible link: 'CYBERSECURITY' with href '/cybersecurity/index.php'
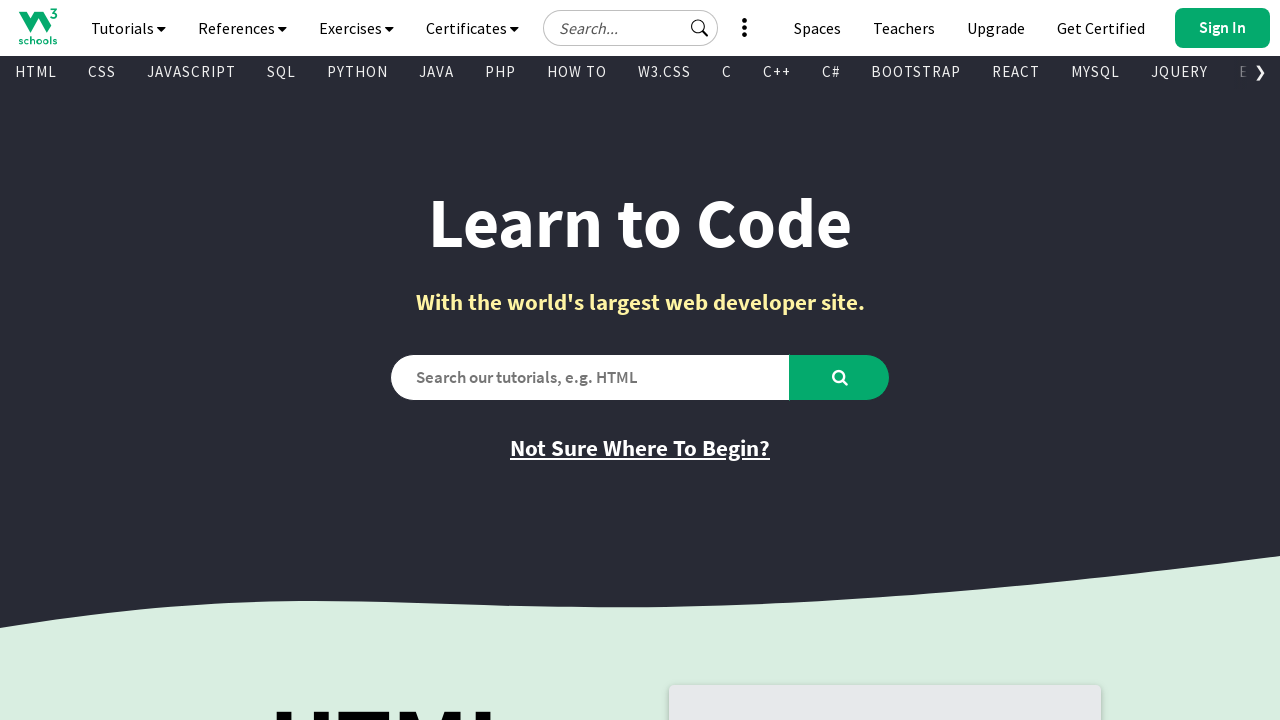

Found visible link: 'DATA SCIENCE' with href '/datascience/default.asp'
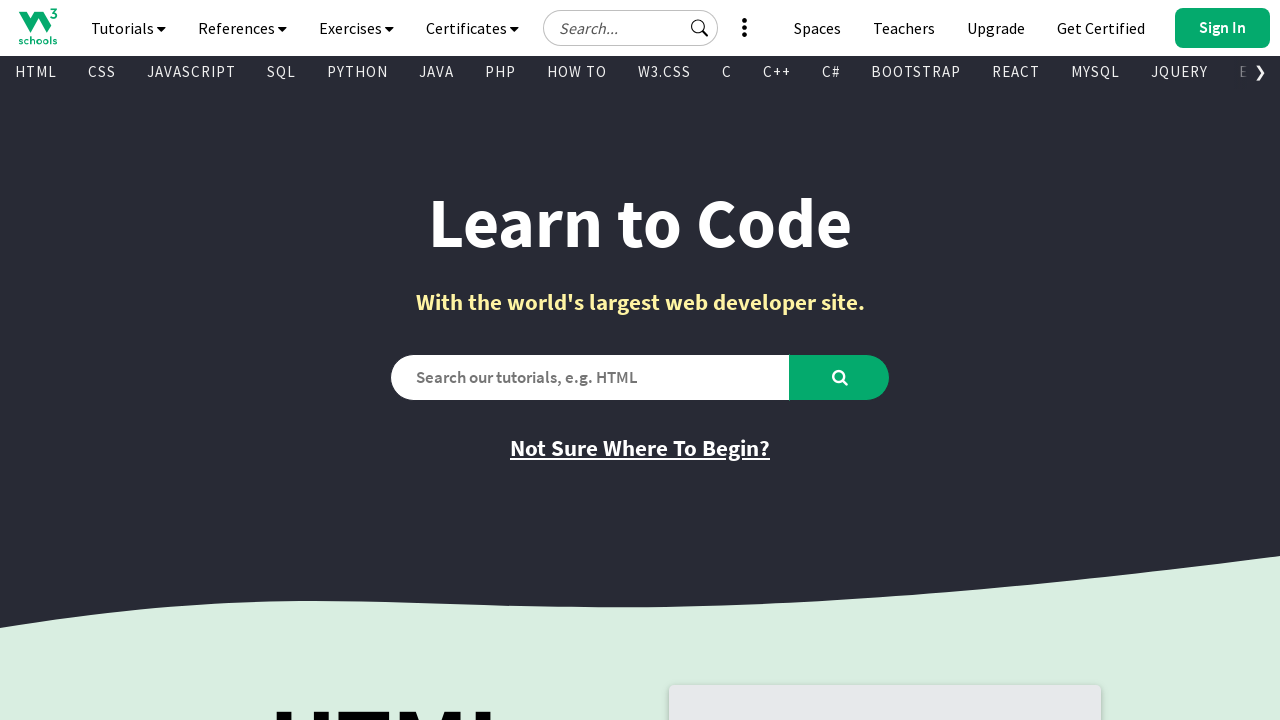

Found visible link: 'INTRO TO PROGRAMMING' with href '/programming/index.php'
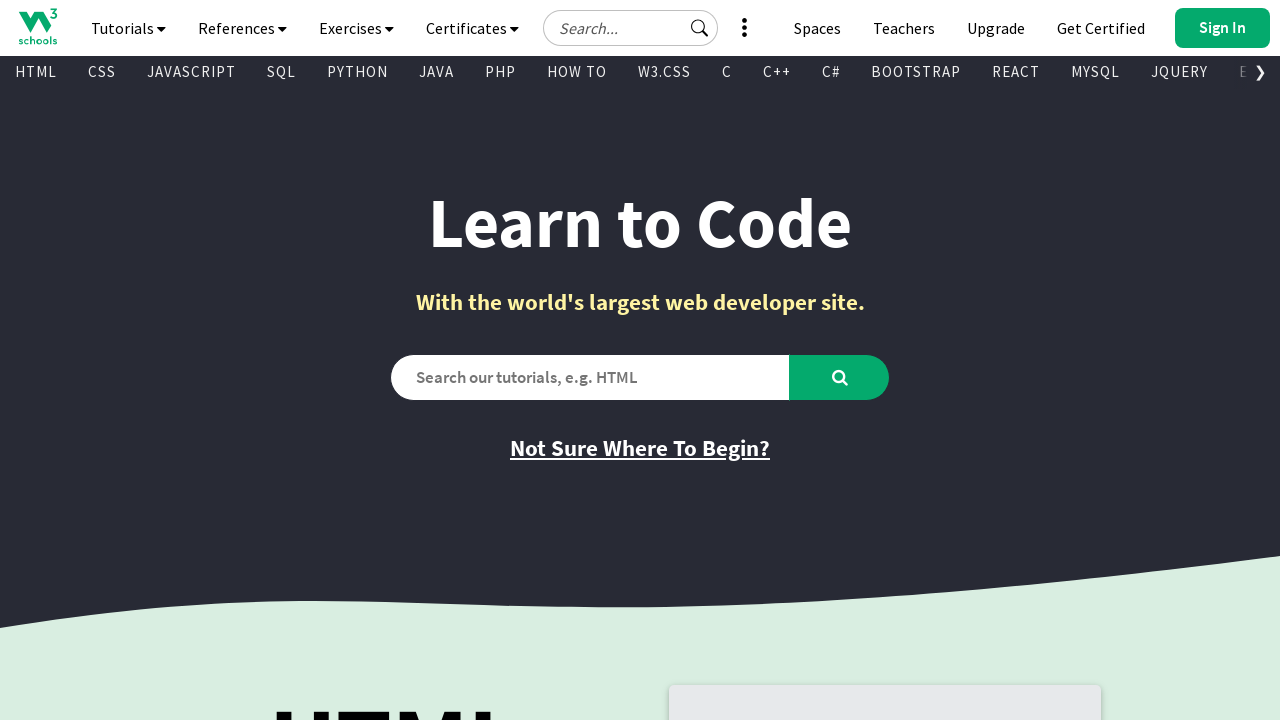

Found visible link: 'INTRO TO HTML & CSS' with href '/htmlcss/default.asp'
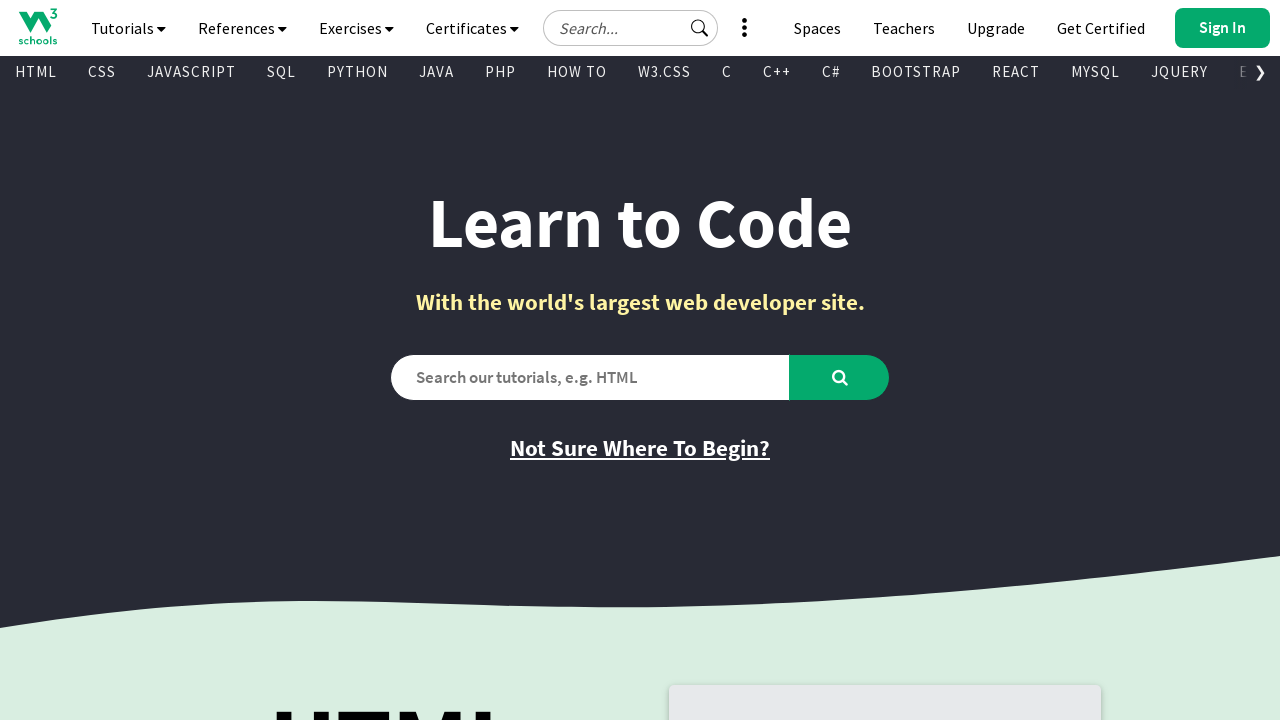

Found visible link: 'BASH' with href '/bash/index.php'
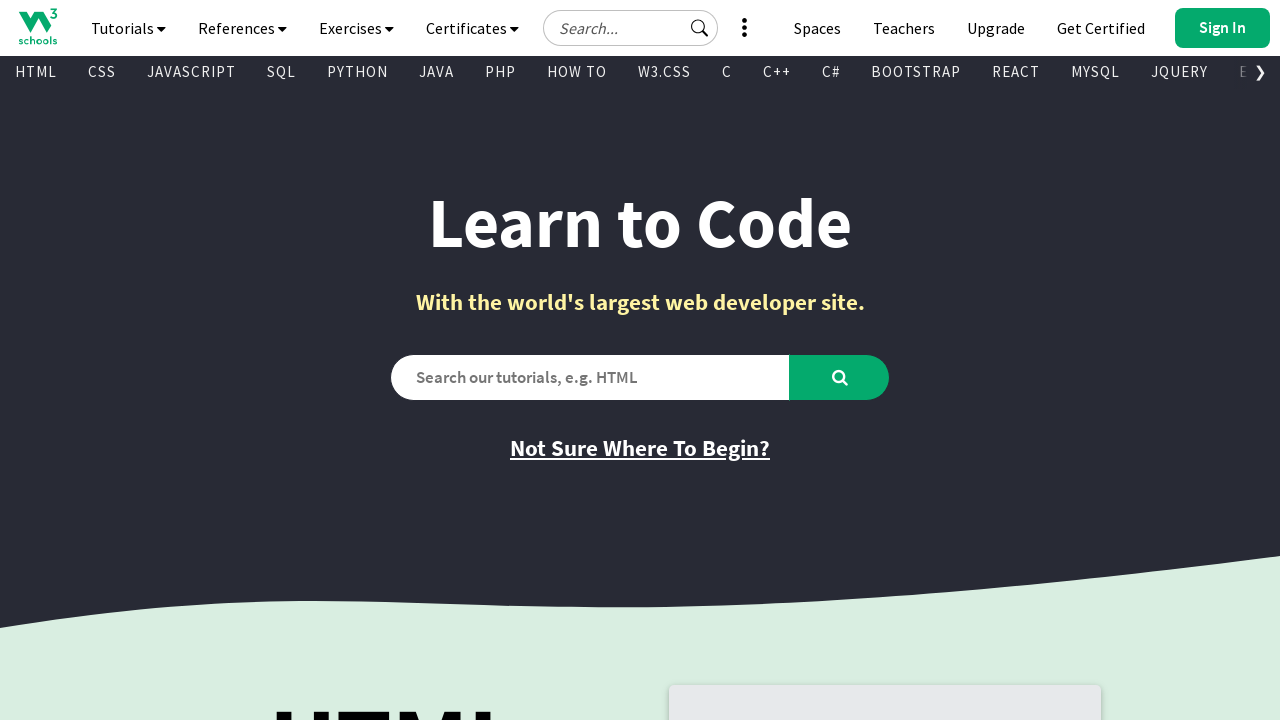

Found visible link: 'RUST' with href '/rust/index.php'
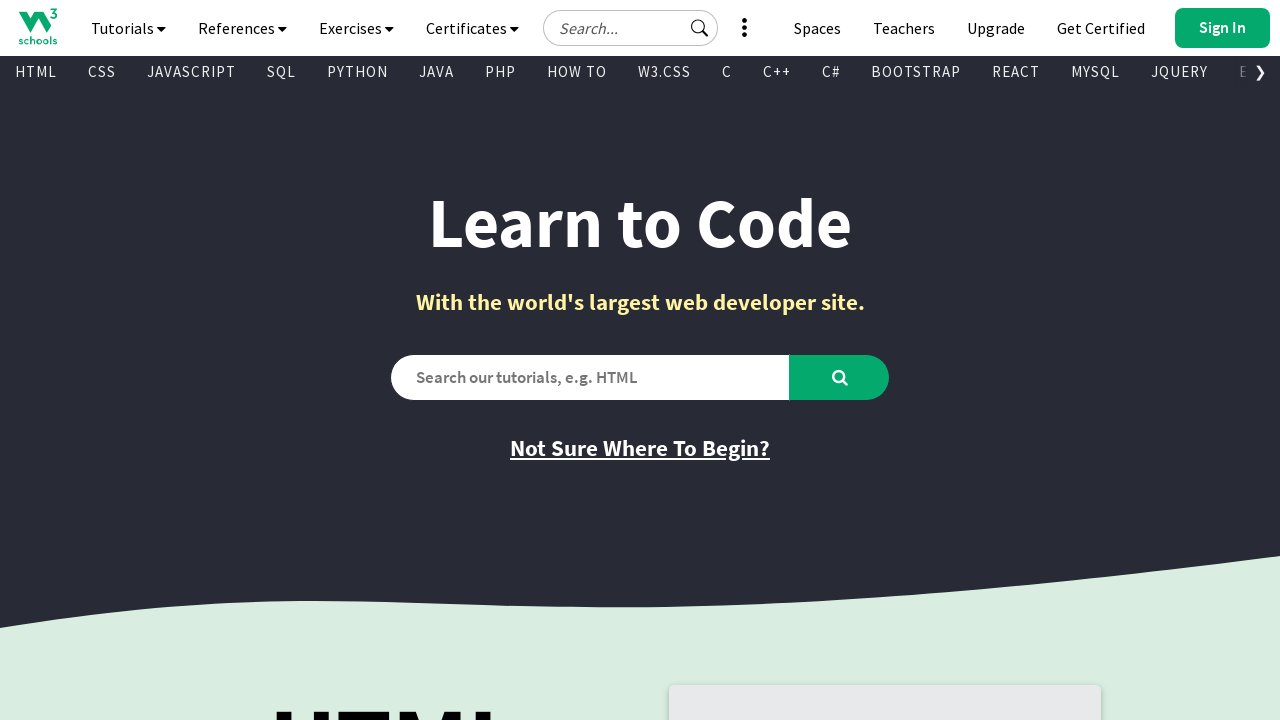

Found visible link: 'Not Sure Where To Begin?' with href 'where_to_start.asp'
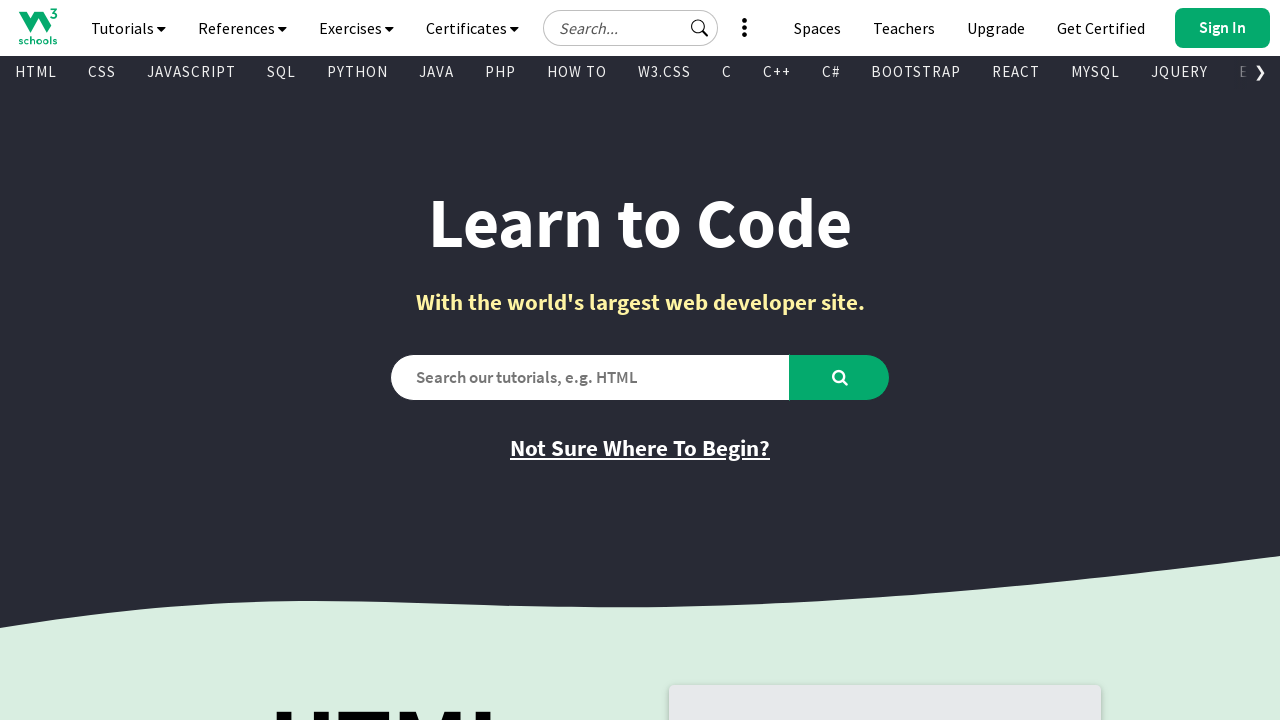

Found visible link: 'Learn HTML' with href '/html/default.asp'
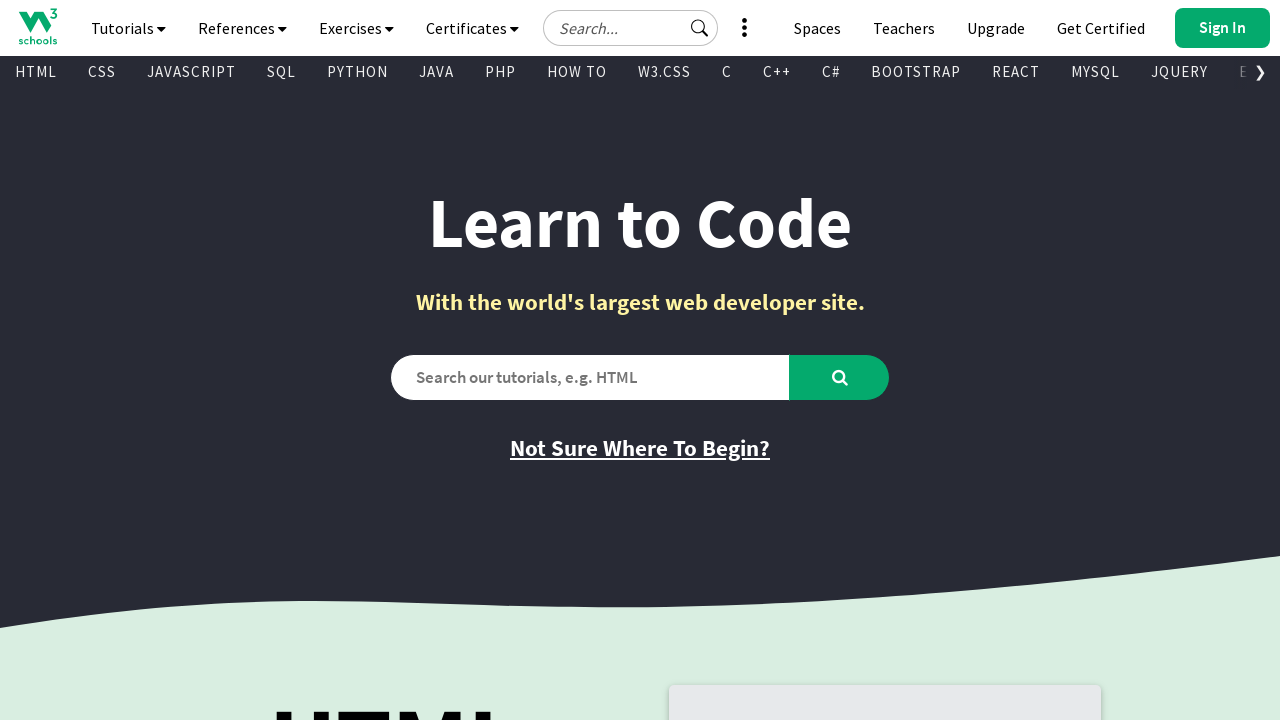

Found visible link: 'Video Tutorial' with href 'https://www.w3schools.com/videos/index.php'
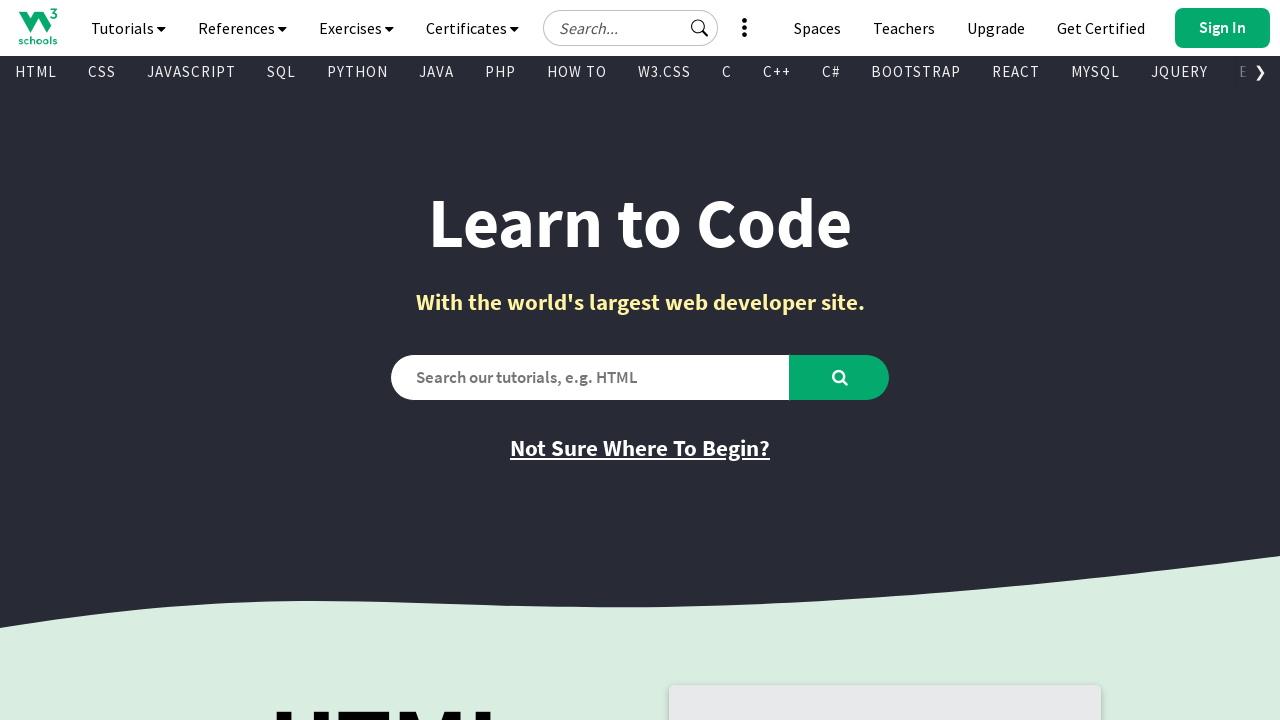

Found visible link: 'HTML Reference' with href '/tags/default.asp'
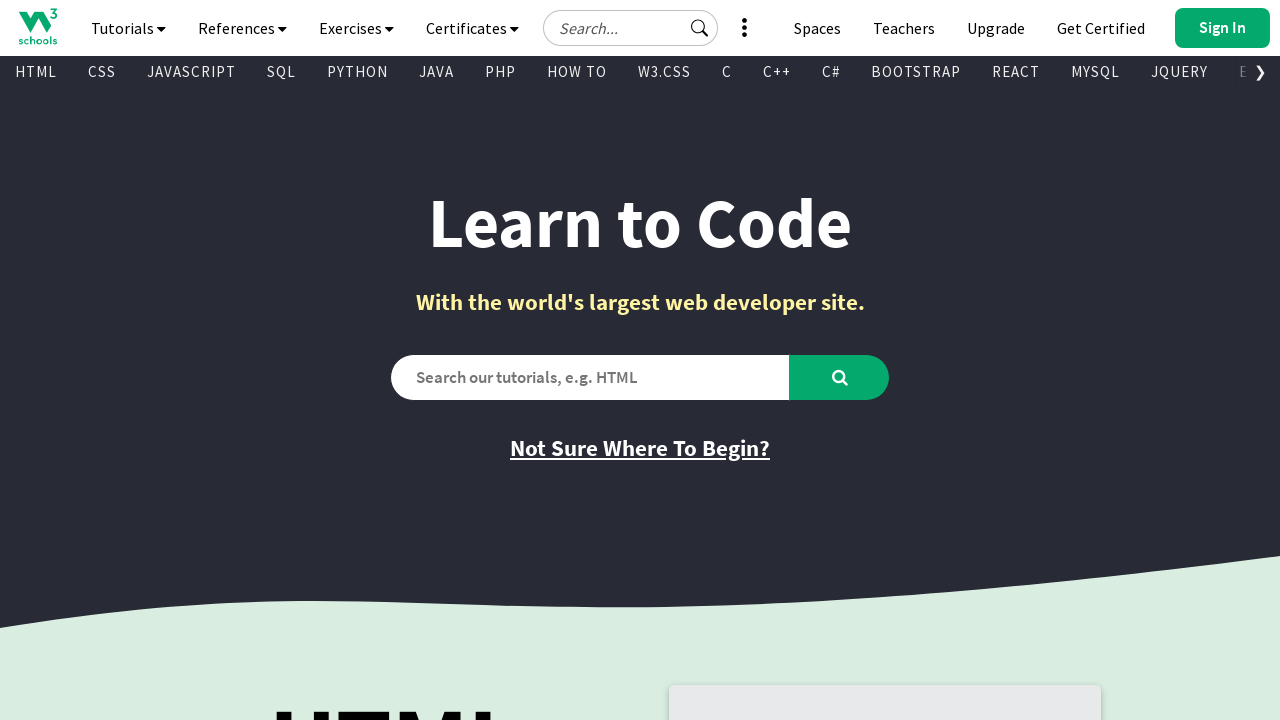

Found visible link: 'Get Certified' with href 'https://campus.w3schools.com/collections/certifications/products/html-certificate'
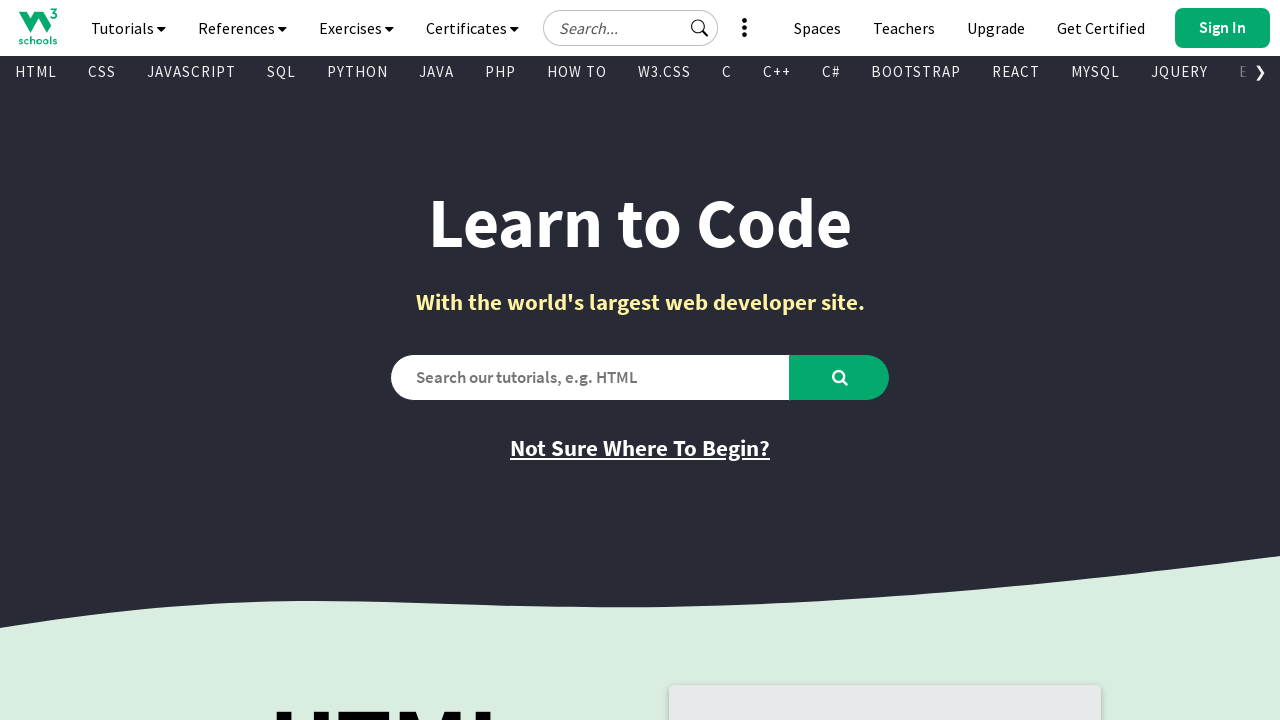

Found visible link: 'Try it Yourself' with href '/html/tryit.asp?filename=tryhtml_default_default'
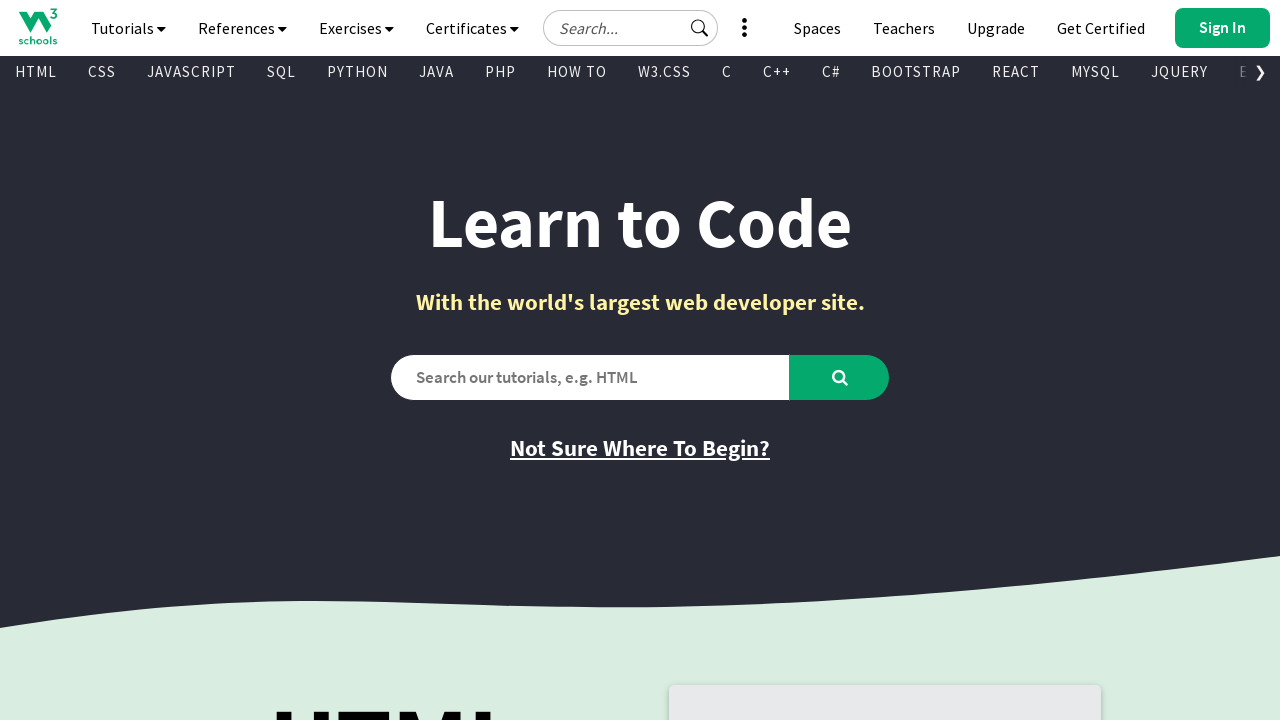

Found visible link: 'Learn CSS' with href '/css/default.asp'
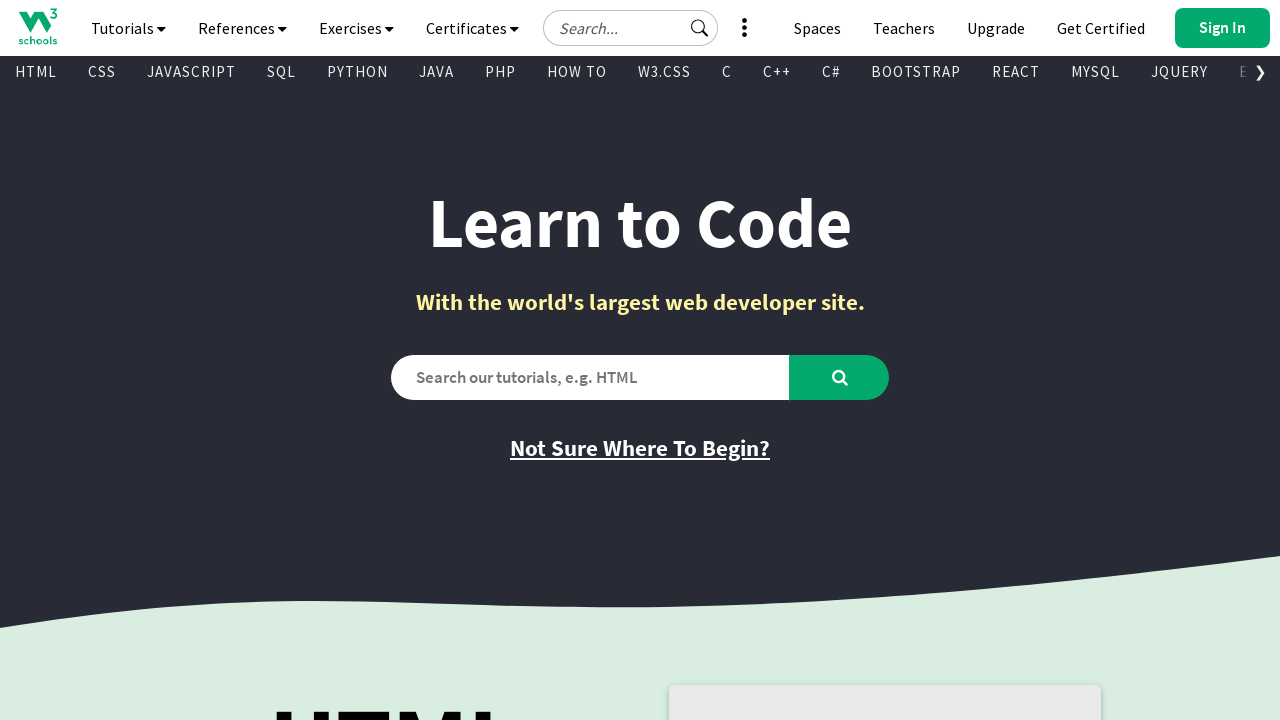

Found visible link: 'CSS Reference' with href '/cssref/index.php'
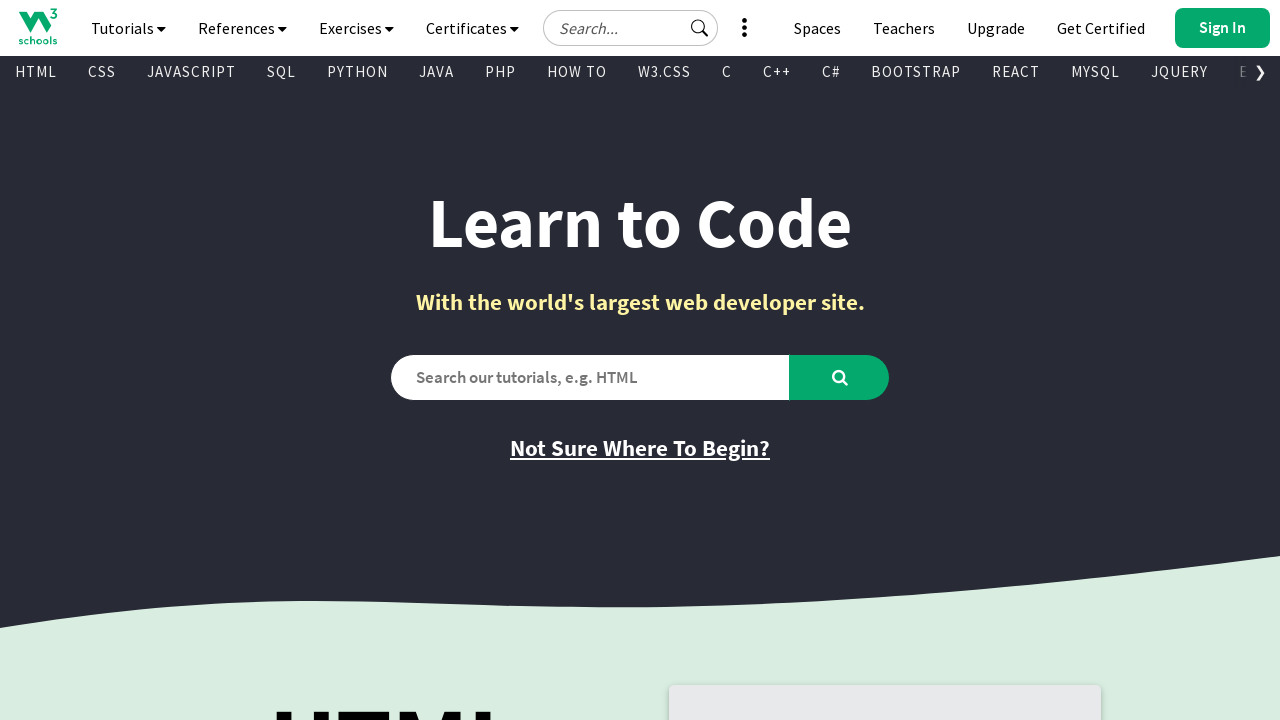

Found visible link: 'Get Certified' with href 'https://campus.w3schools.com/collections/certifications/products/css-certificate'
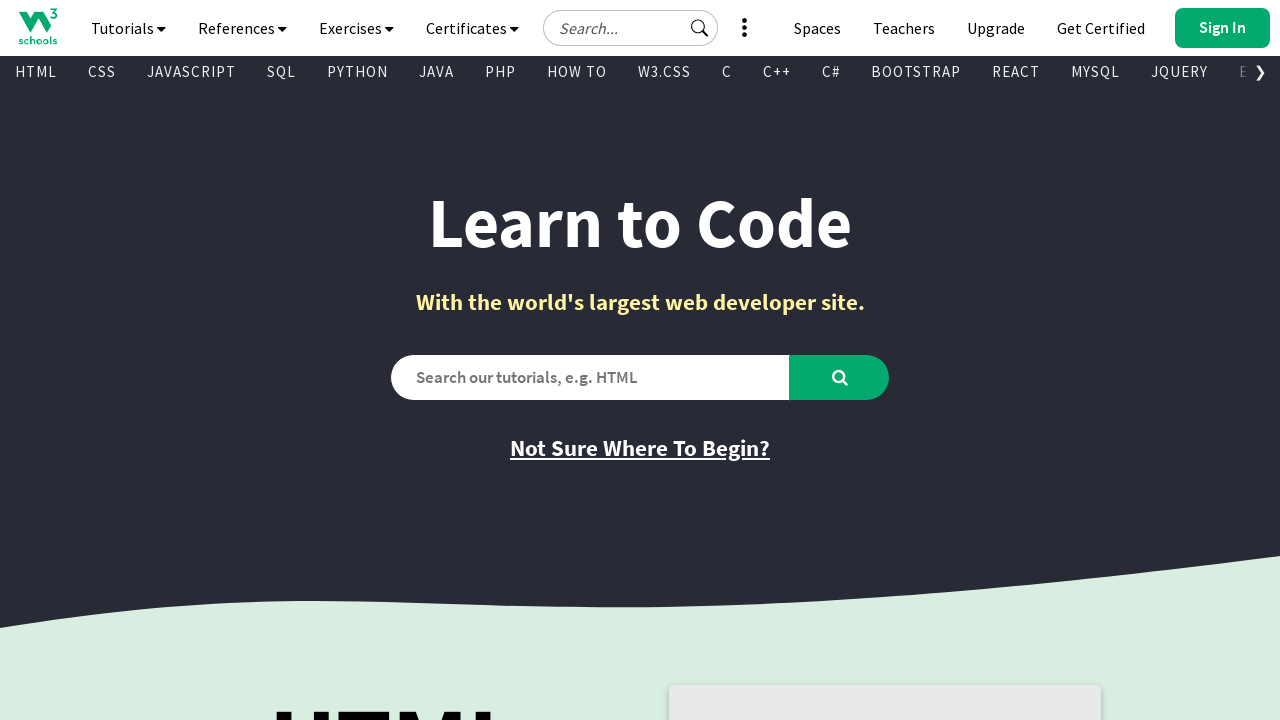

Found visible link: 'Try it Yourself' with href '/css/tryit.asp?filename=trycss_default'
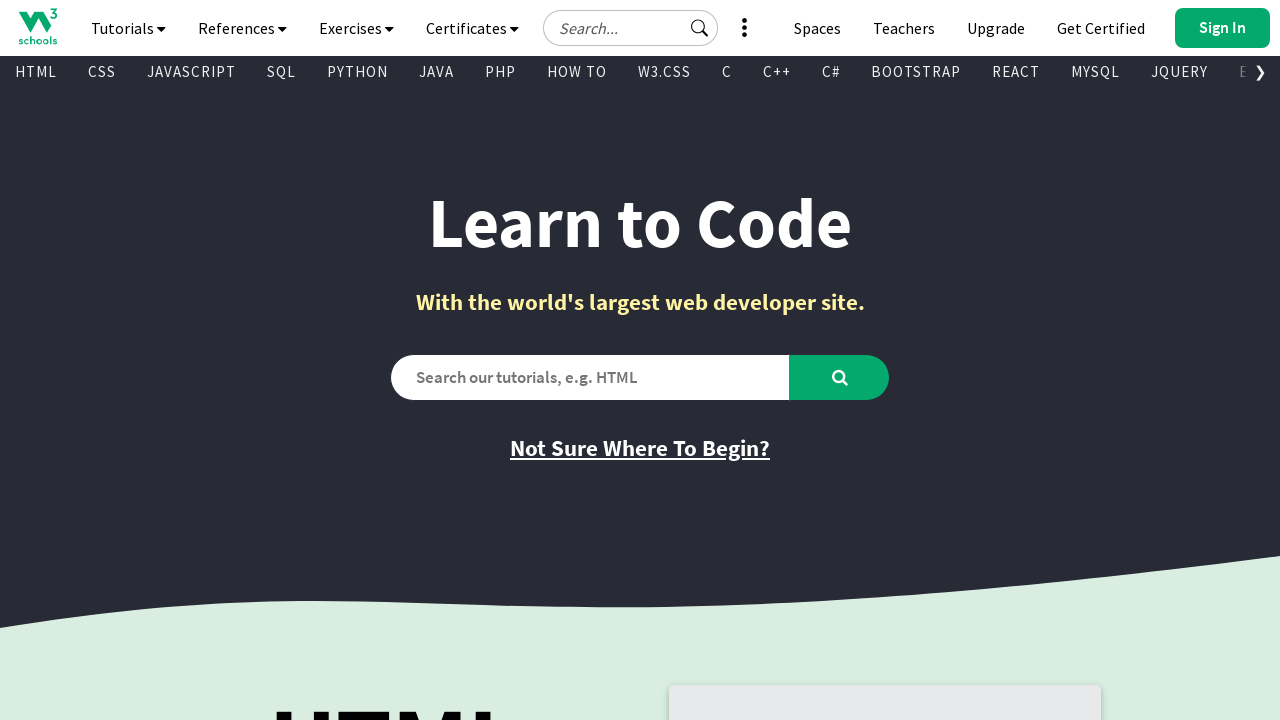

Found visible link: 'Learn JavaScript' with href '/js/default.asp'
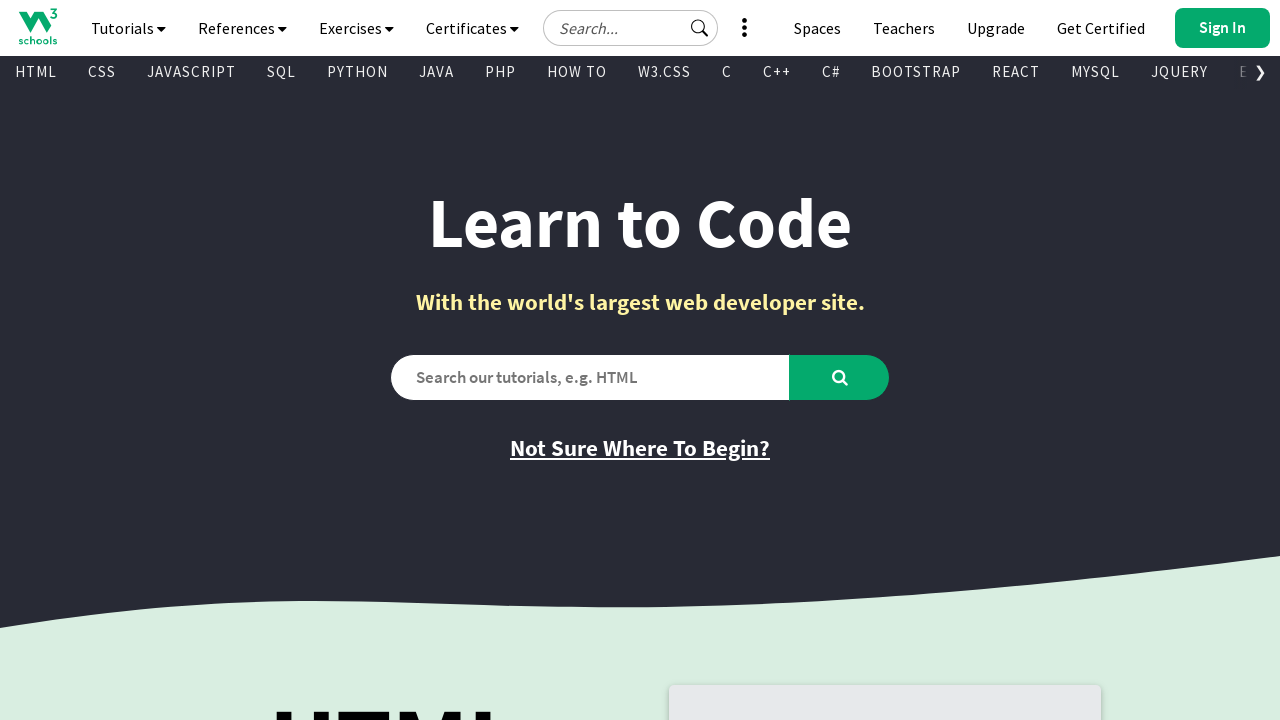

Found visible link: 'JavaScript Reference' with href '/jsref/default.asp'
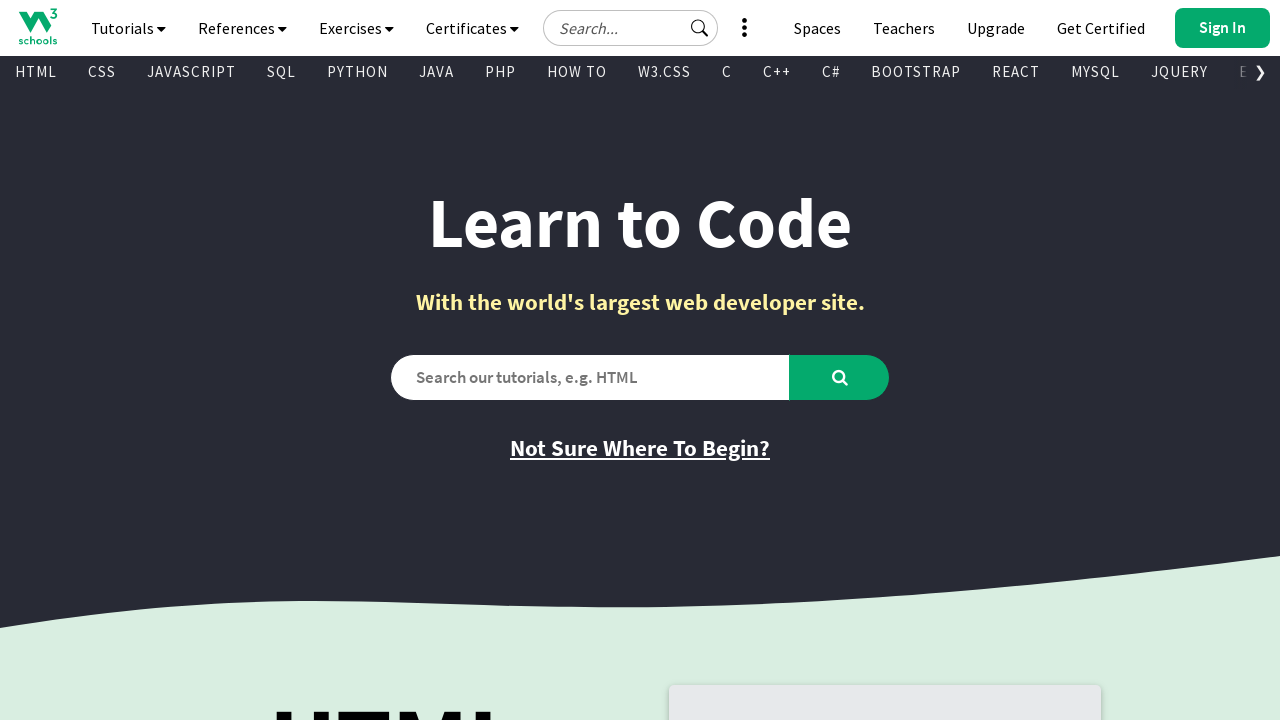

Found visible link: 'Get Certified' with href 'https://campus.w3schools.com/collections/certifications/products/javascript-certificate'
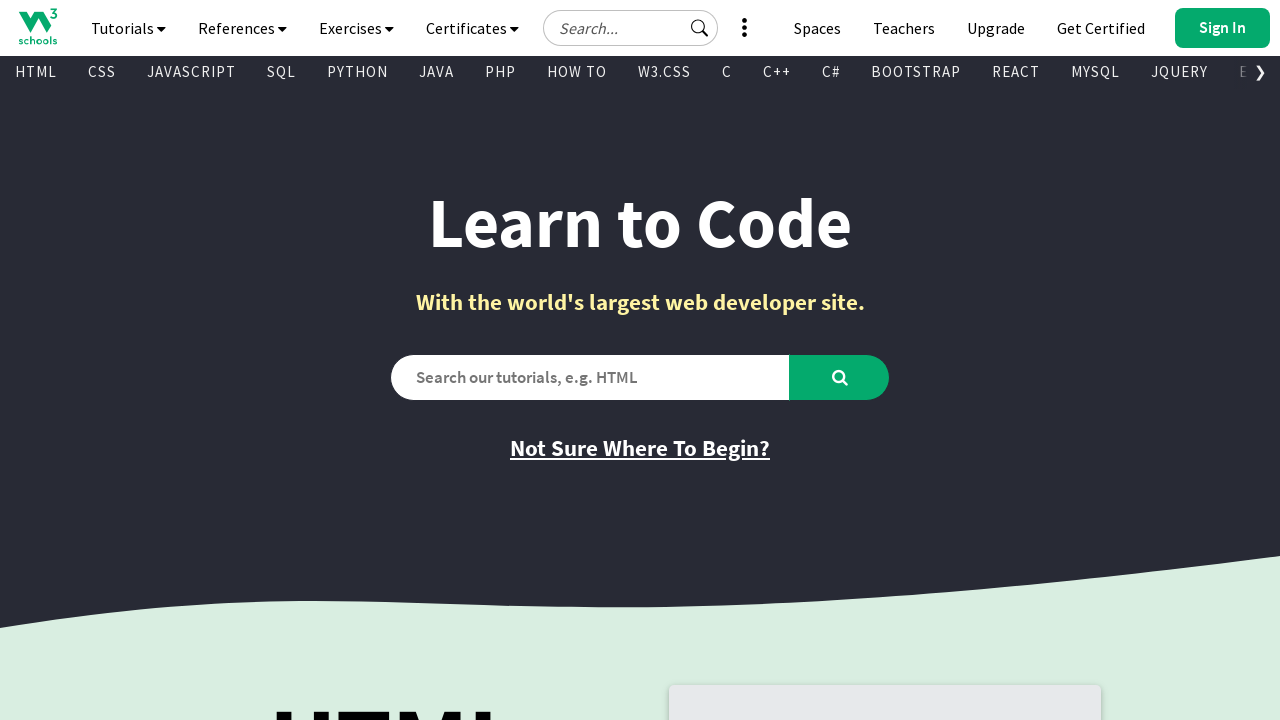

Found visible link: 'Try it Yourself' with href '/js/tryit.asp?filename=tryjs_default'
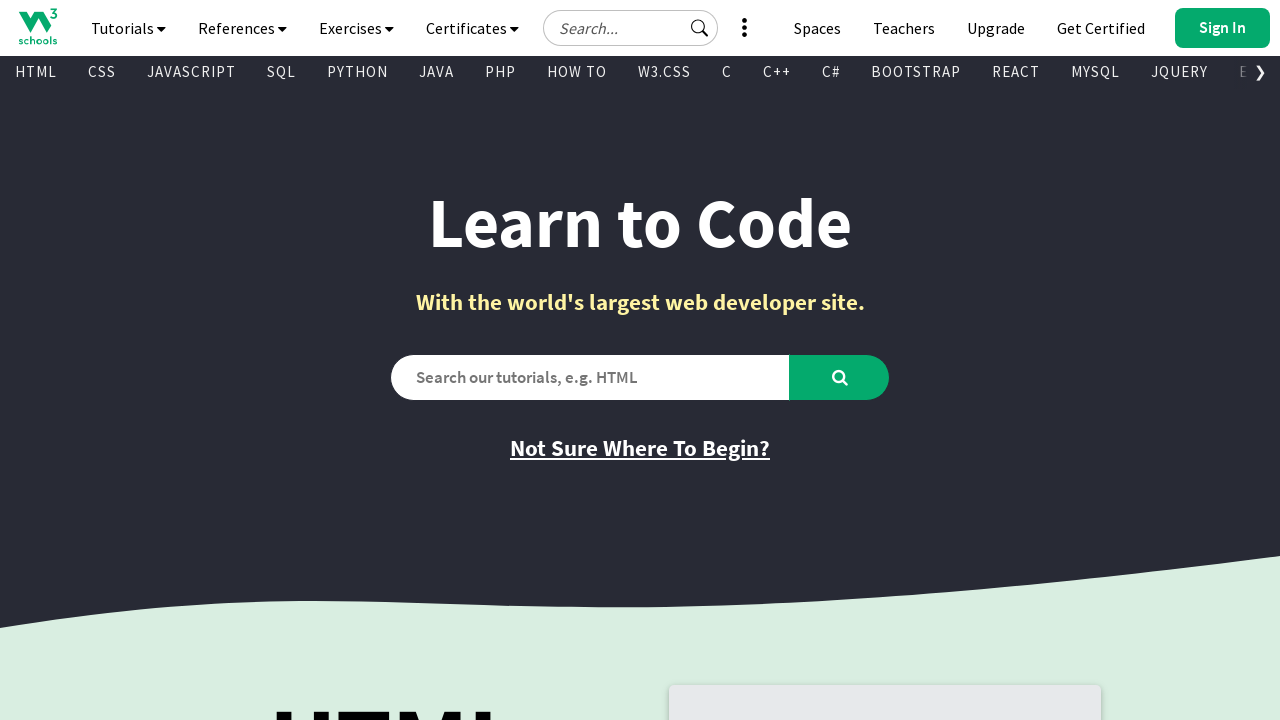

Found visible link: 'Learn Python' with href '/python/default.asp'
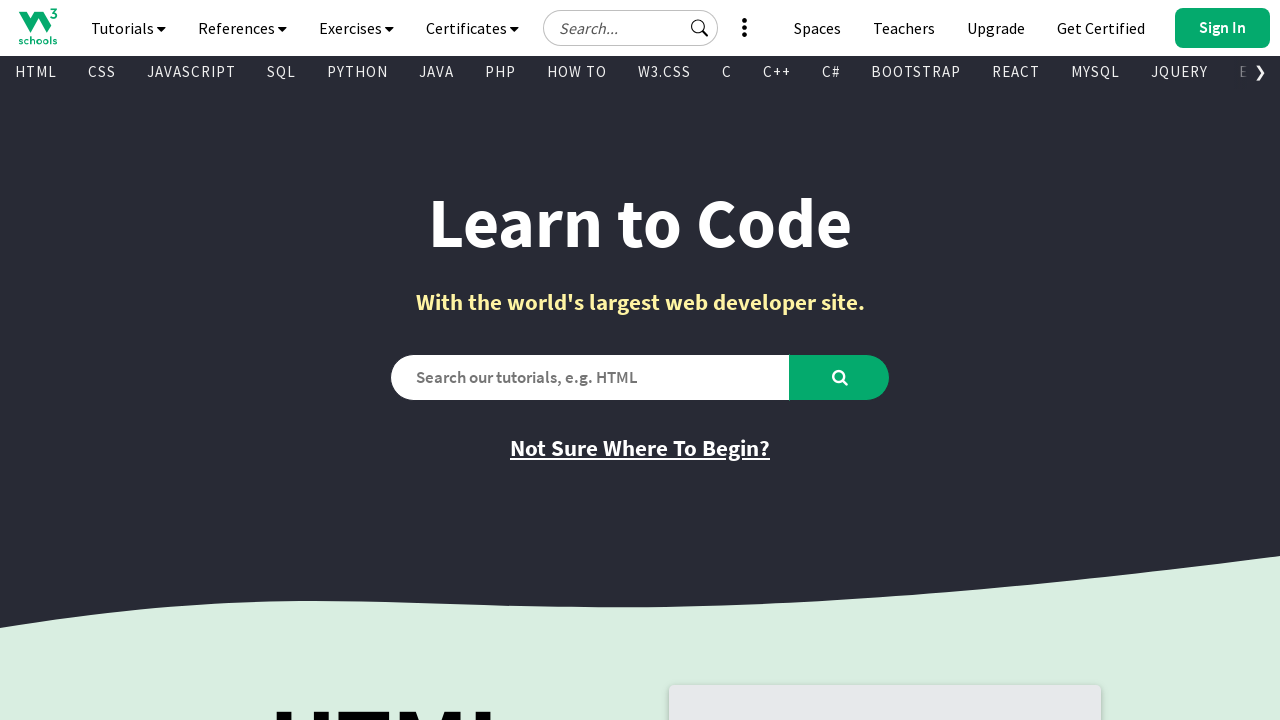

Found visible link: 'Python Reference' with href '/python/python_reference.asp'
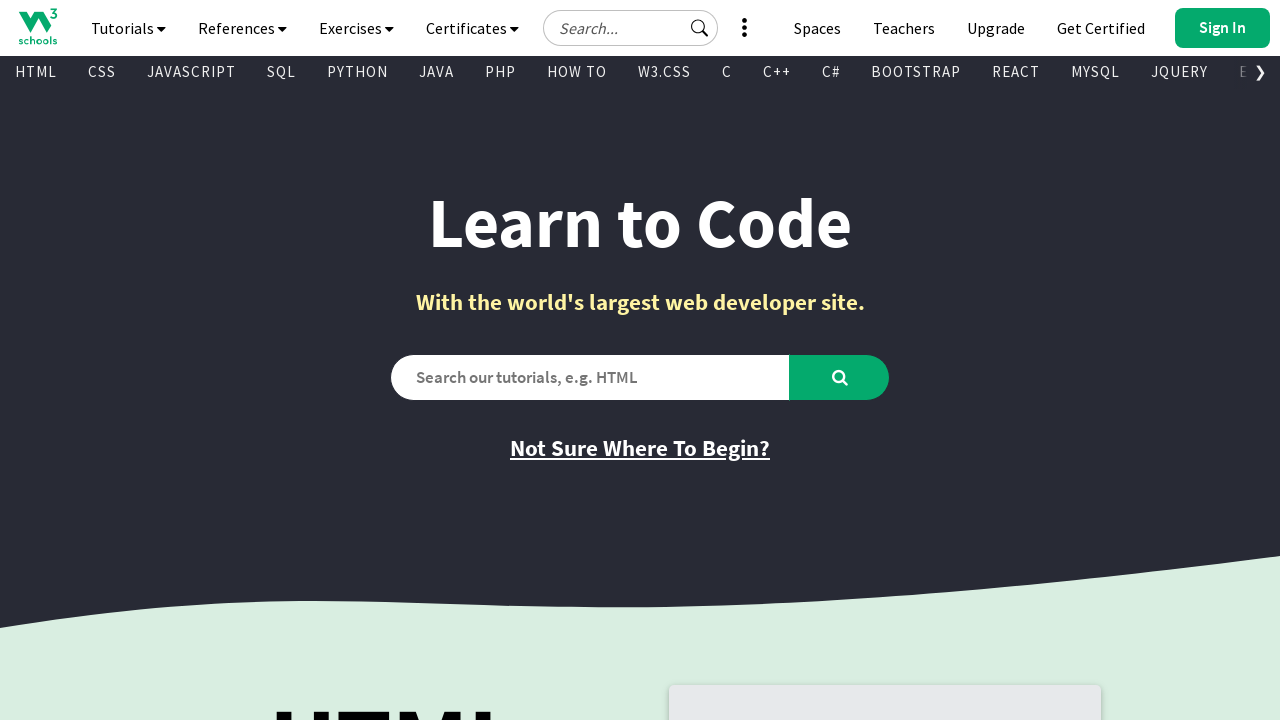

Found visible link: 'Get Certified' with href 'https://campus.w3schools.com/collections/certifications/products/python-certificate'
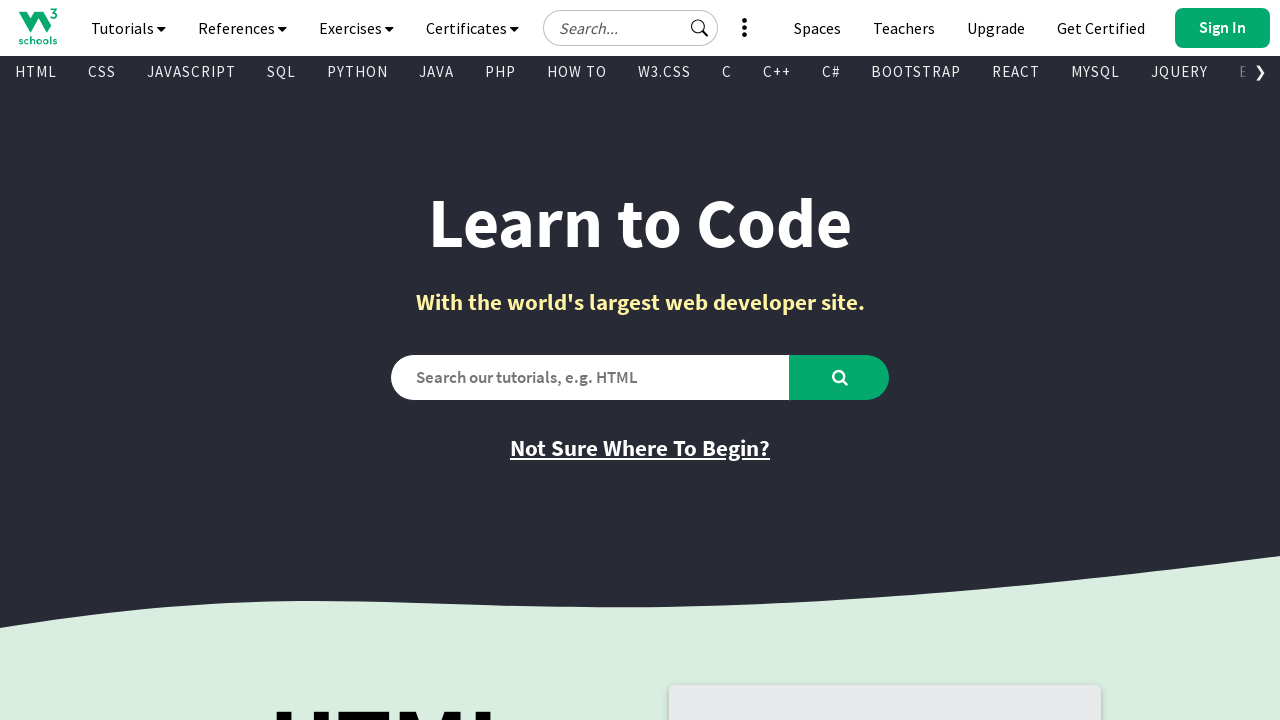

Found visible link: 'Try it Yourself' with href '/python/trypython.asp?filename=demo_indentation'
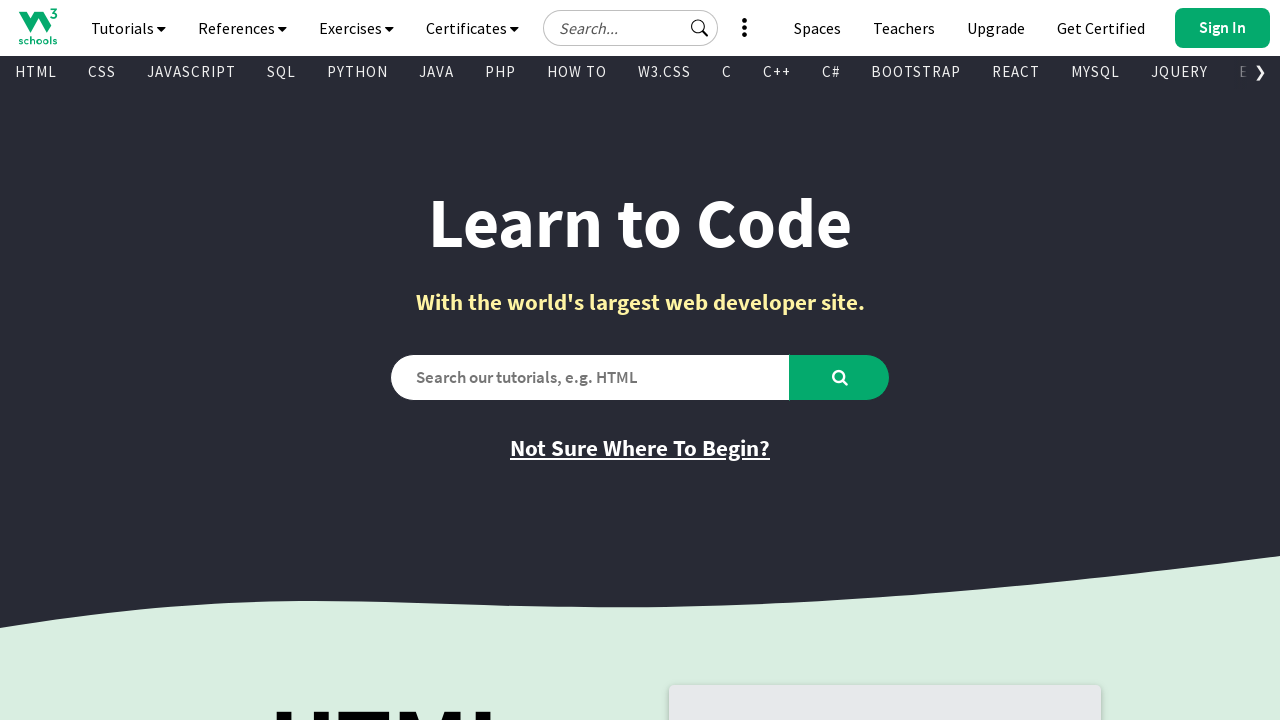

Found visible link: 'Learn SQL' with href '/sql/default.asp'
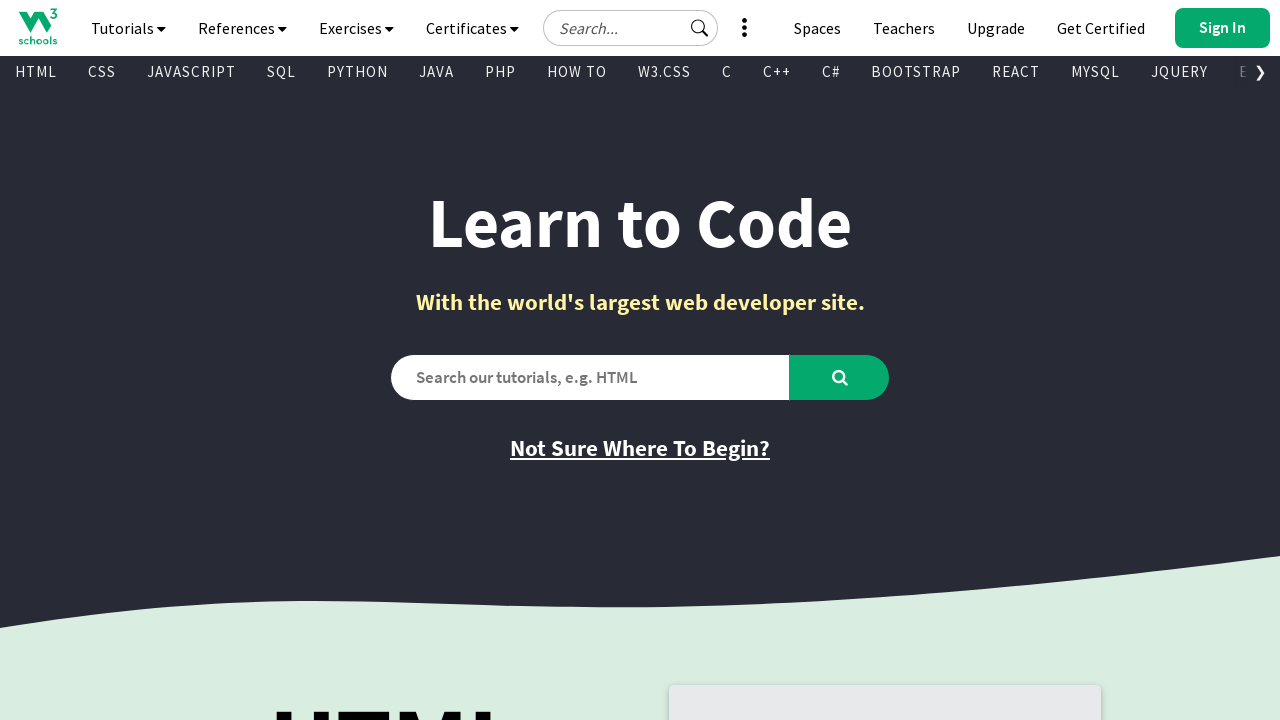

Found visible link: 'SQL Reference' with href '/sql/sql_ref_keywords.asp'
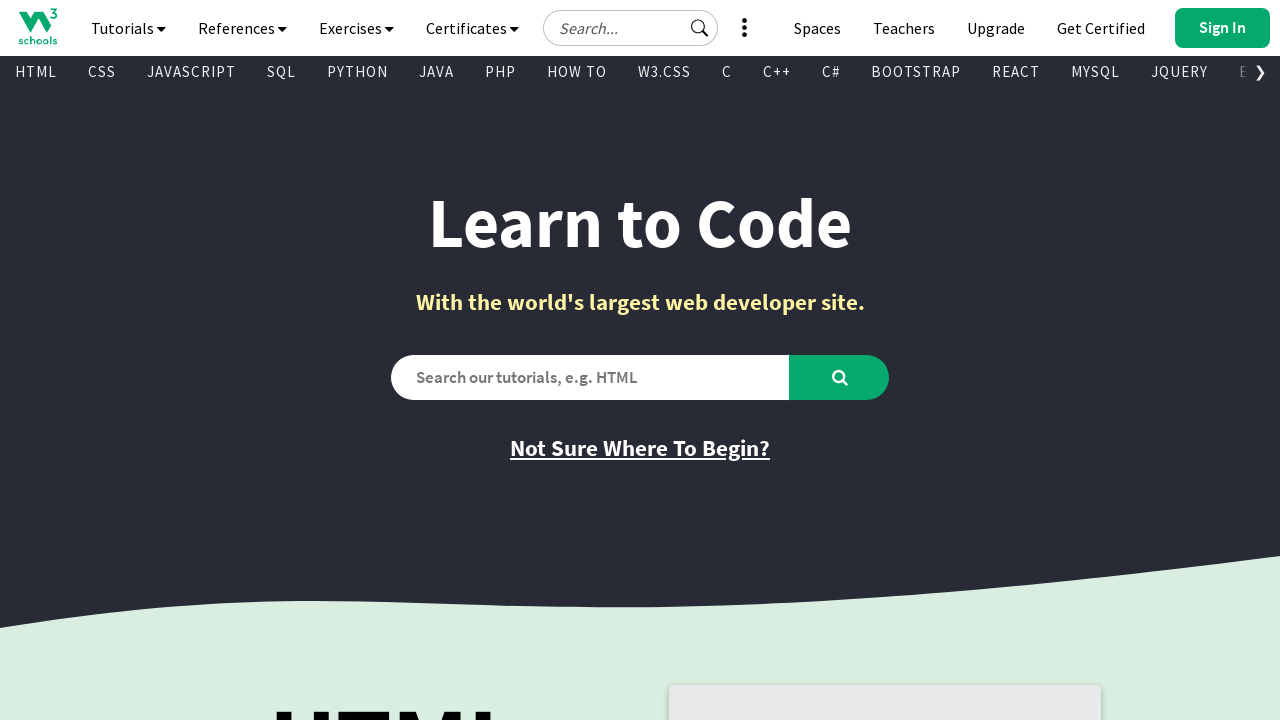

Found visible link: 'Get Certified' with href 'https://campus.w3schools.com/collections/certifications/products/sql-certificate'
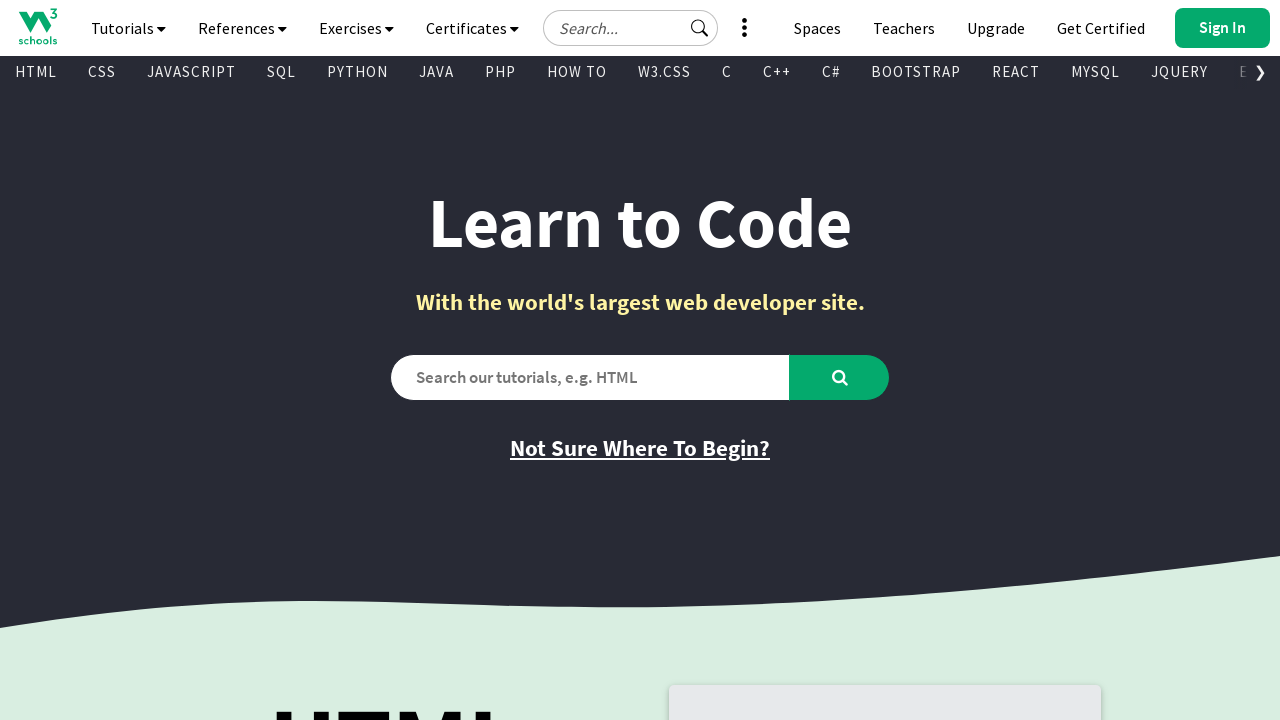

Found visible link: 'Try it Yourself' with href '/sql/trysql.asp?filename=trysql_select_where'
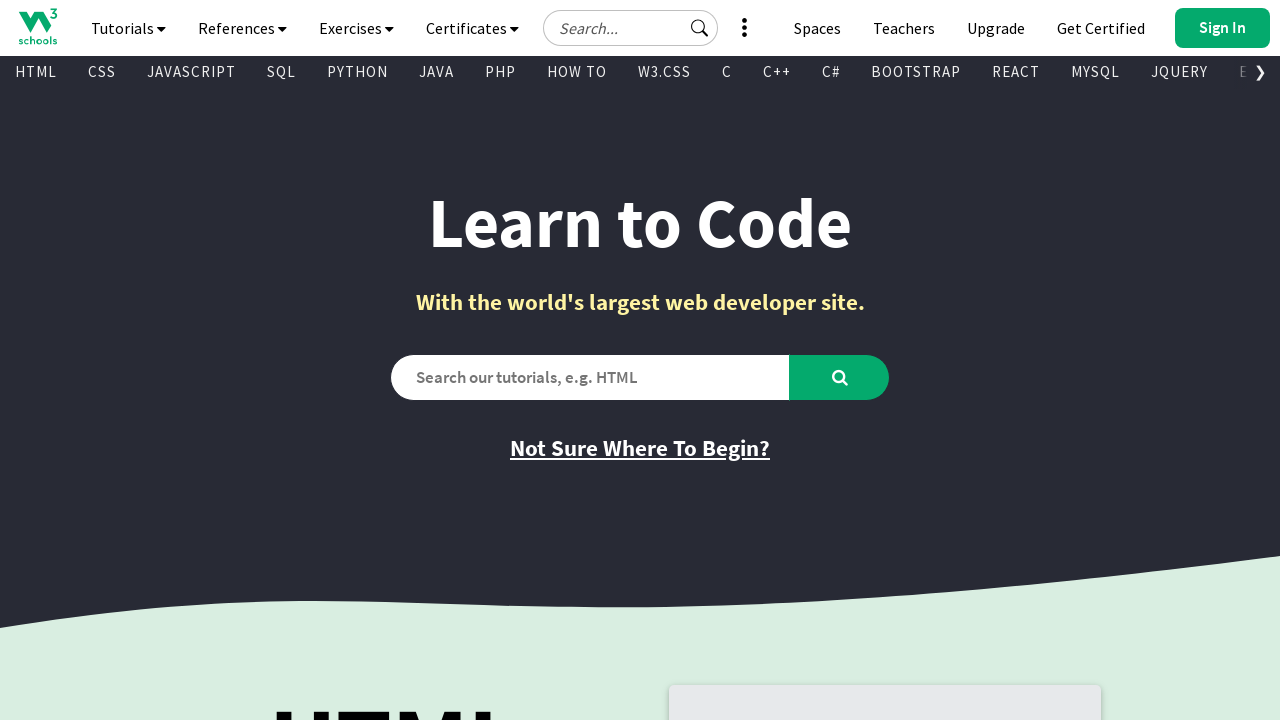

Found visible link: 'Learn PHP' with href '/php/default.asp'
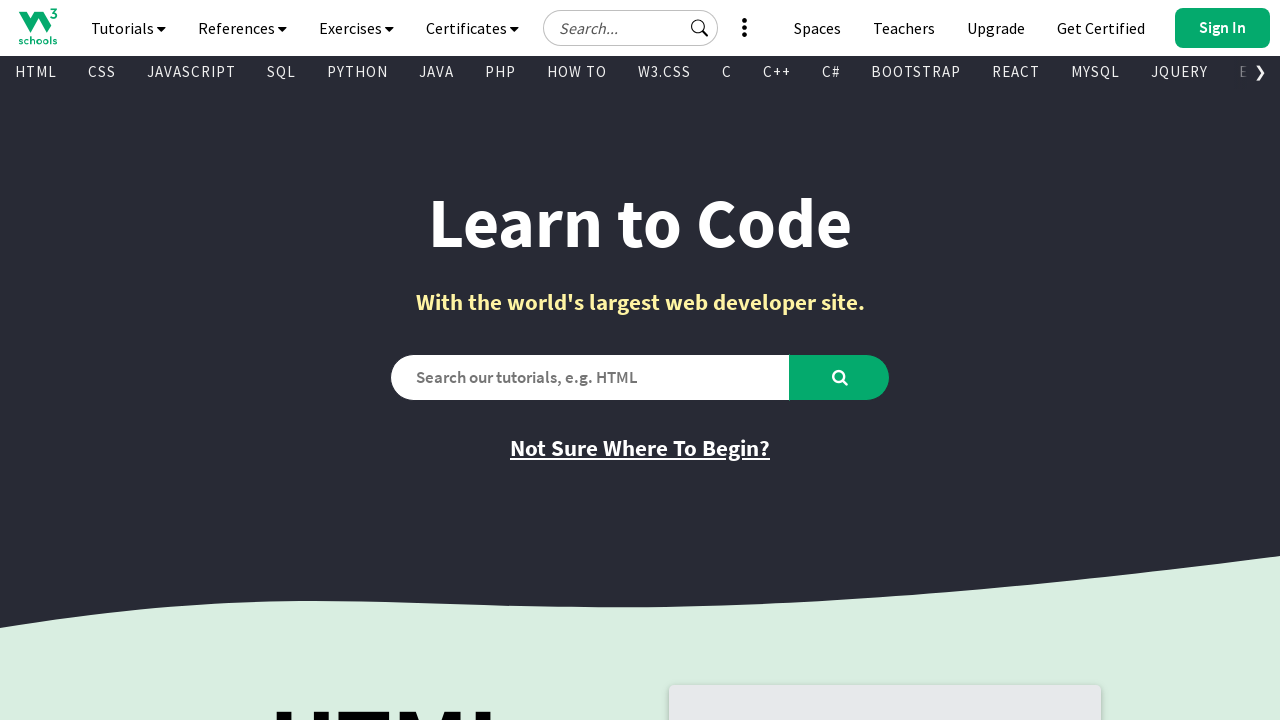

Found visible link: 'Learn jQuery' with href '/jquery/default.asp'
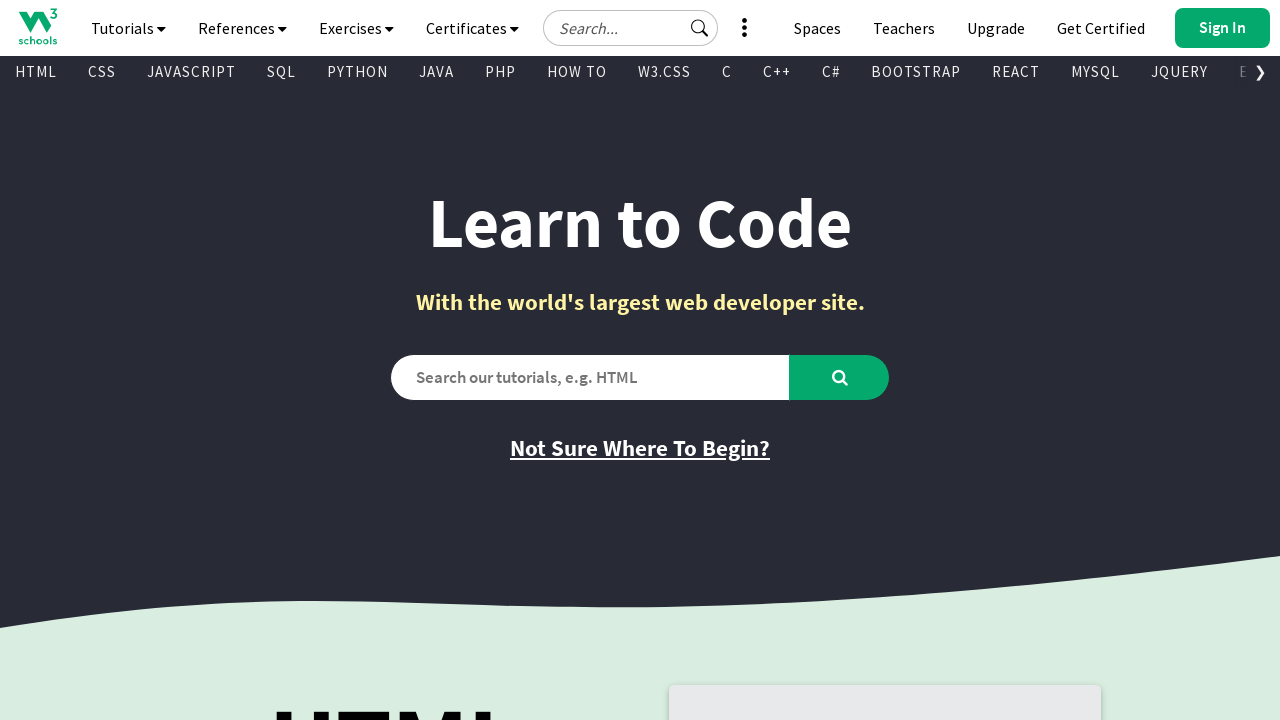

Found visible link: 'Learn Java' with href '/java/default.asp'
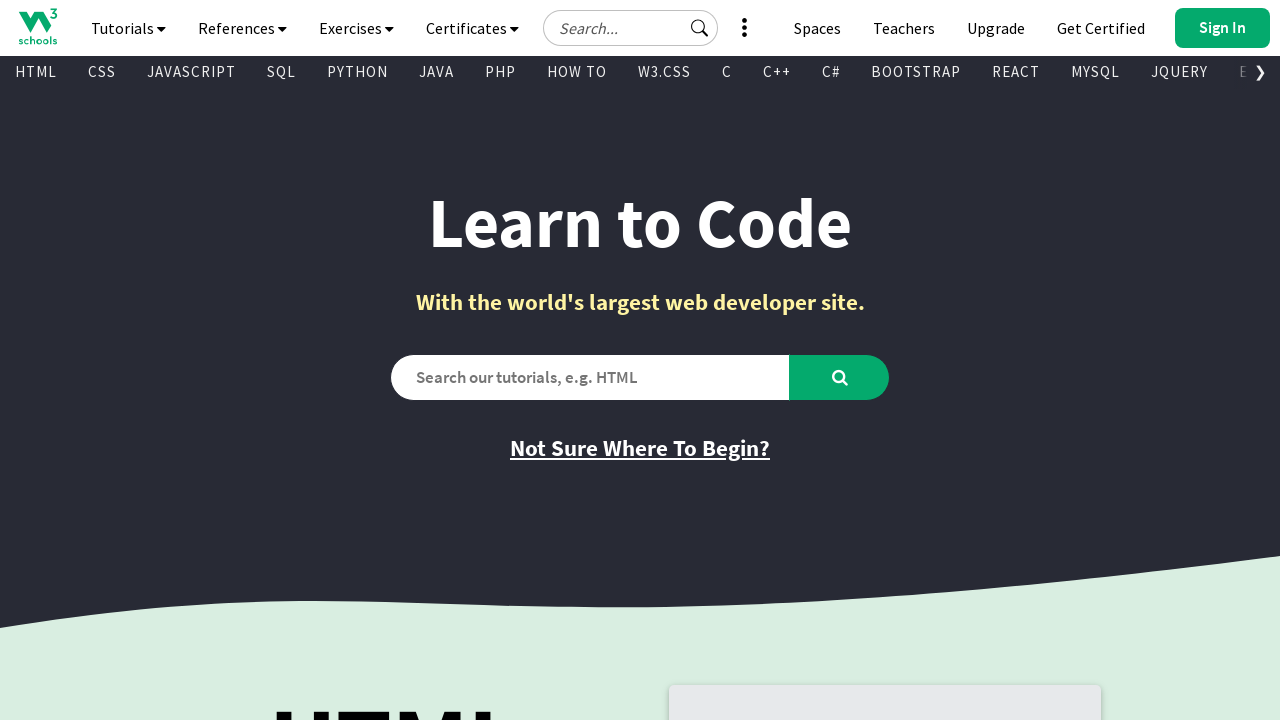

Found visible link: 'Learn C++' with href '/cpp/default.asp'
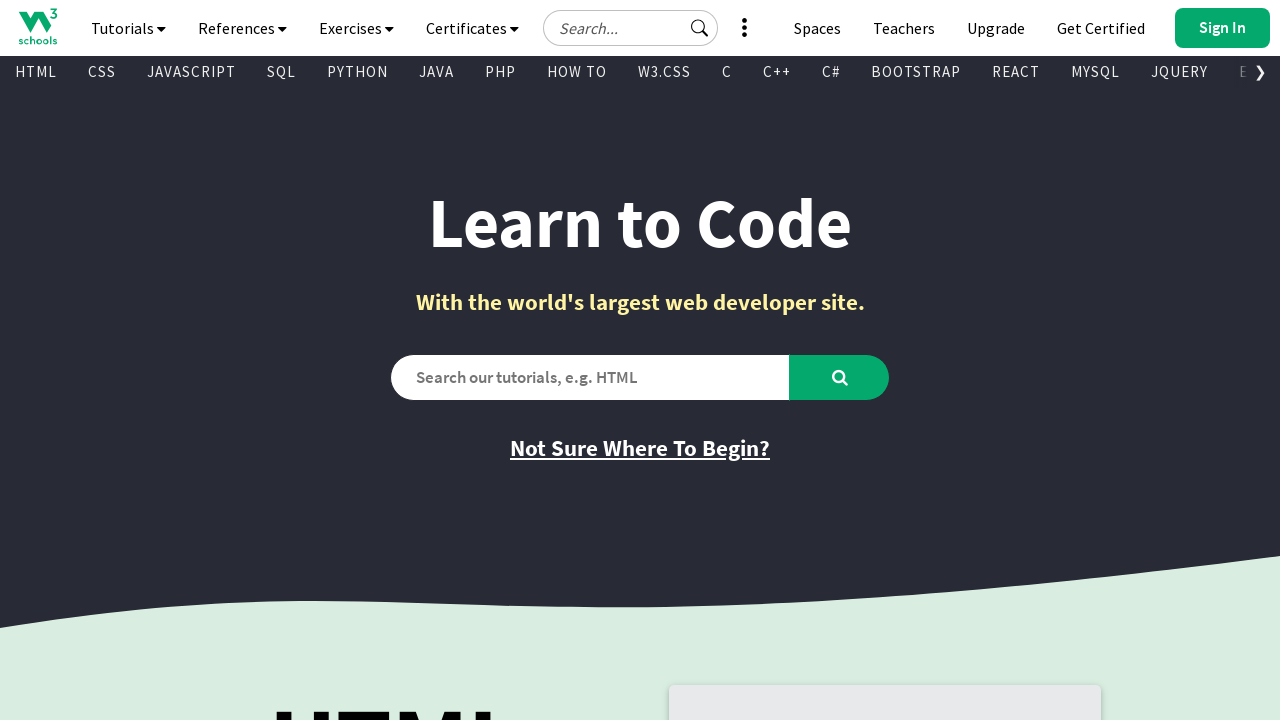

Found visible link: 'Learn W3.CSS' with href '/w3css/default.asp'
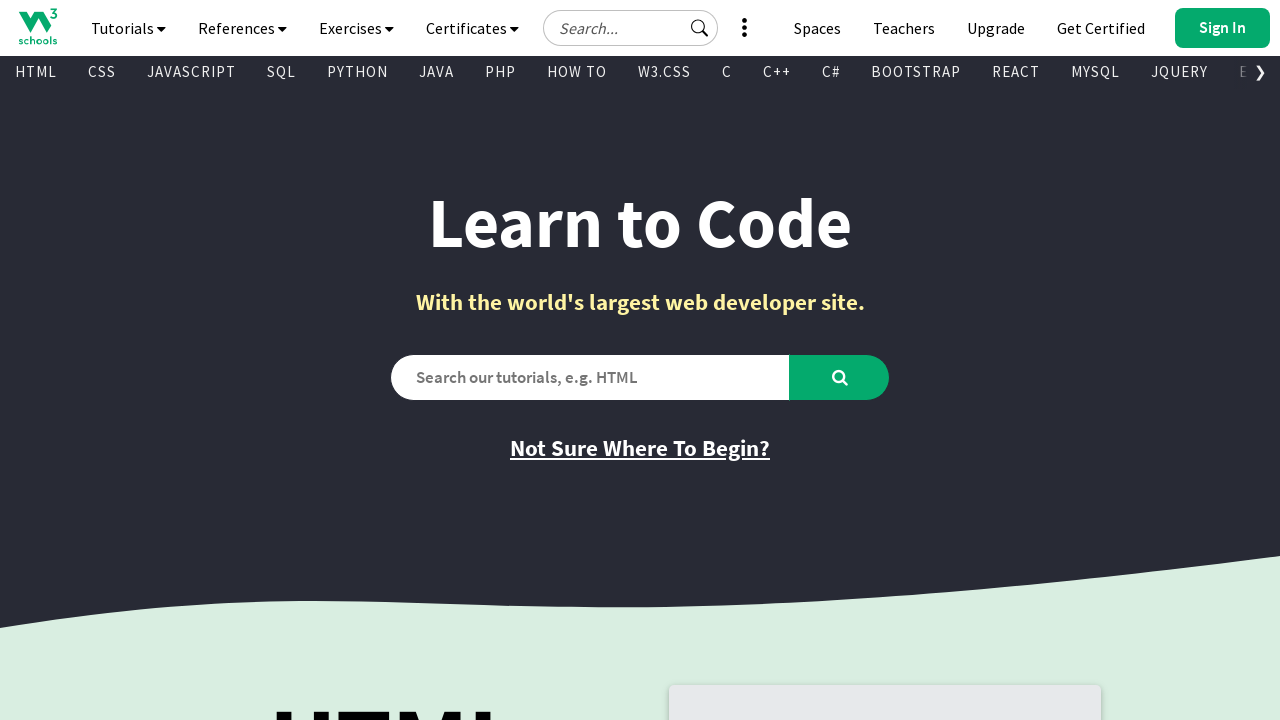

Found visible link: 'Learn Bootstrap' with href '/bootstrap/bootstrap_ver.asp'
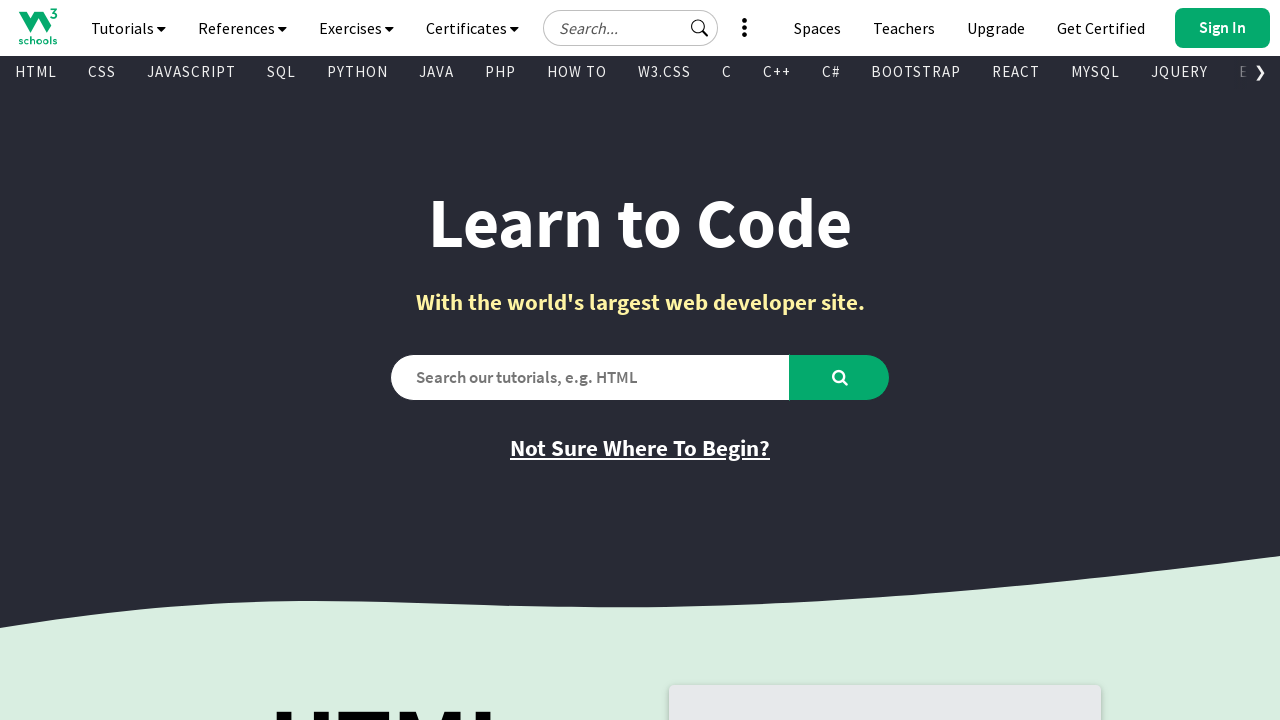

Found visible link: '
        
          C
        
      ' with href '/c/index.php'
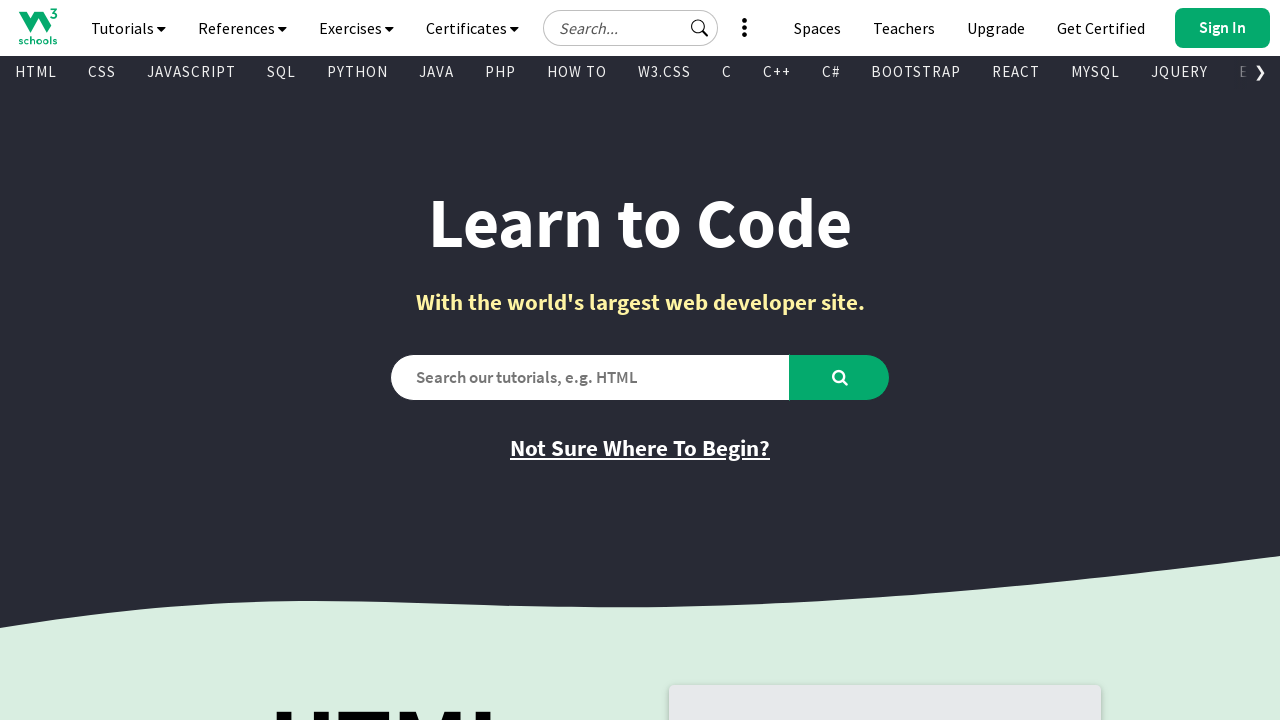

Found visible link: '
        
          C#
        
      ' with href '/cs/index.php'
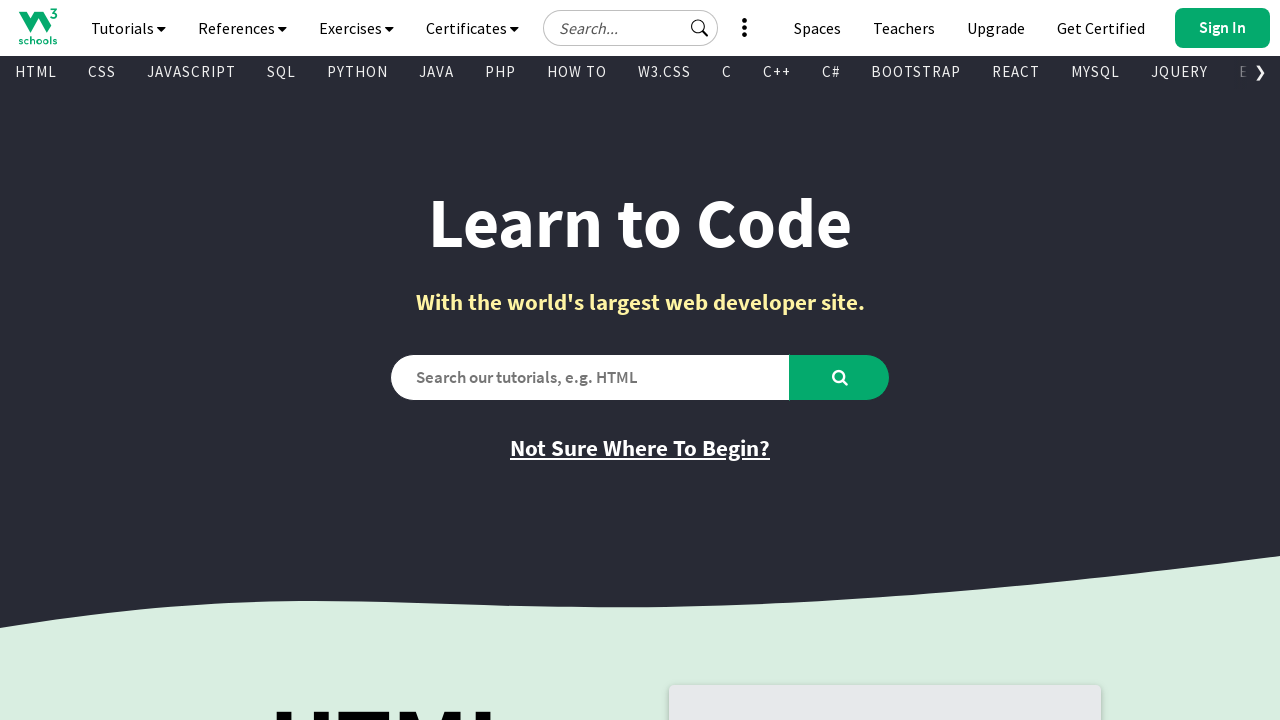

Found visible link: '
        
          R
        
      ' with href '/r/default.asp'
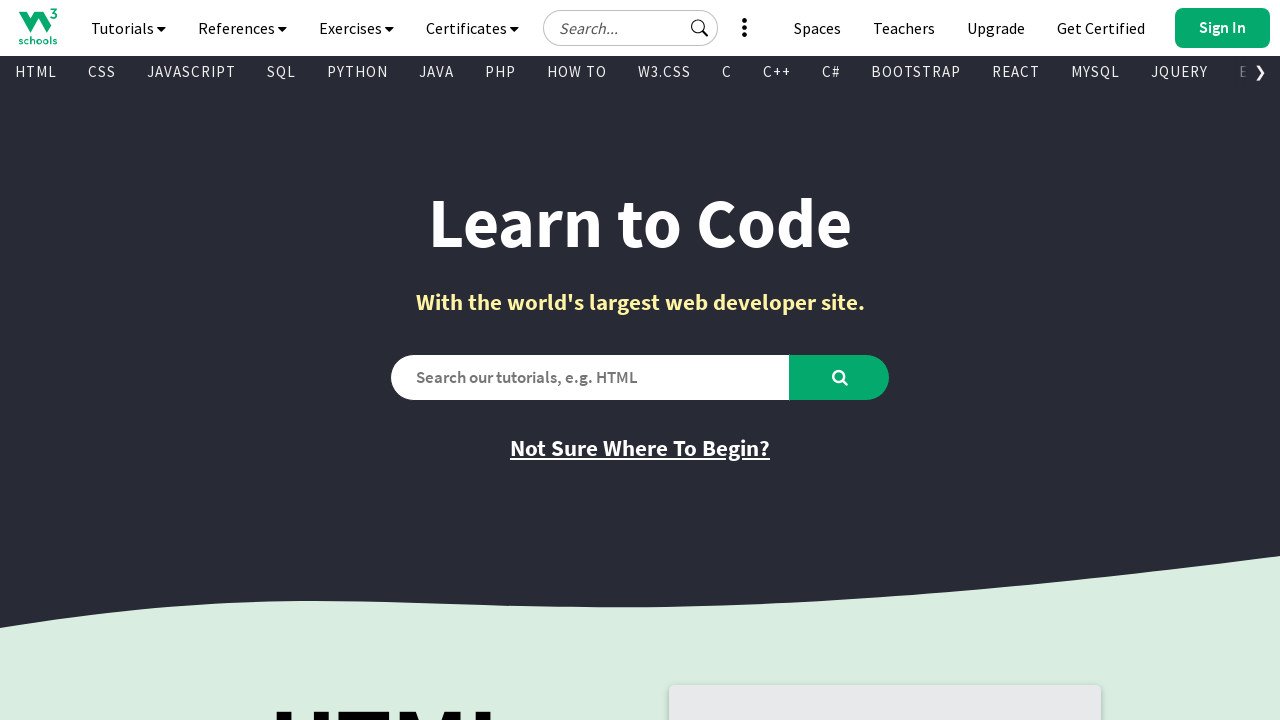

Found visible link: '
        
          Kotlin
        
      ' with href '/kotlin/index.php'
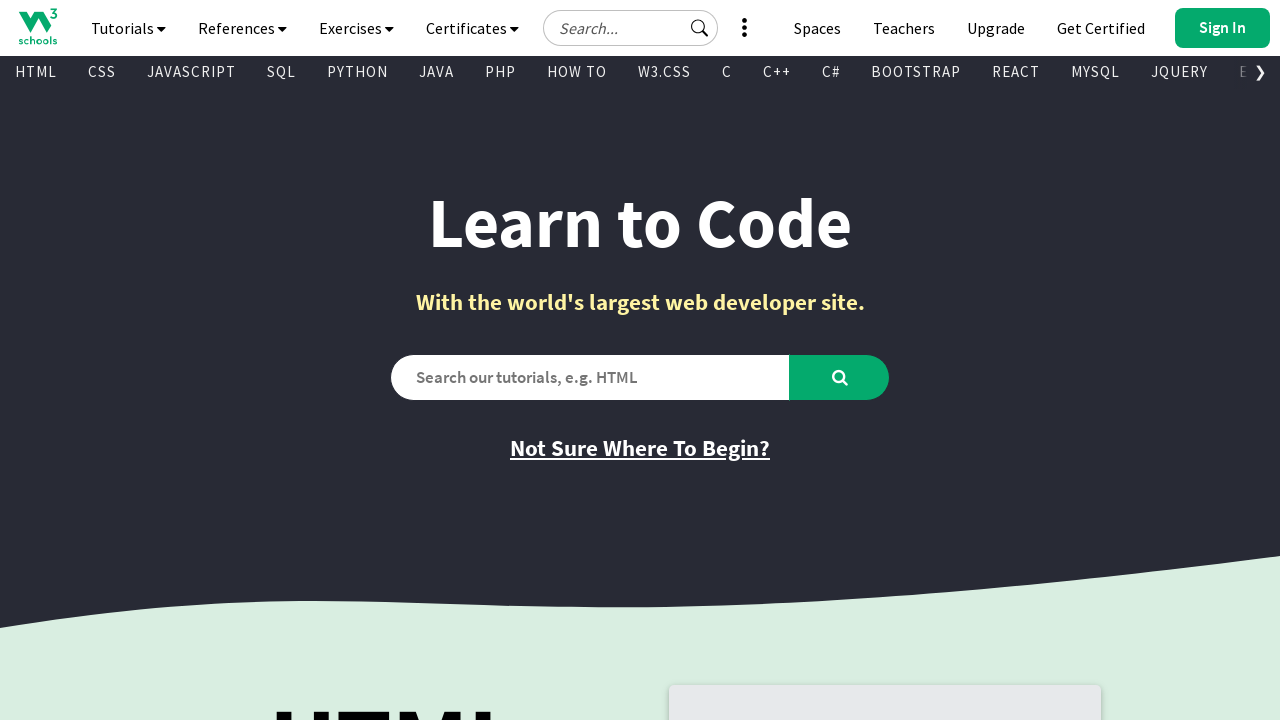

Found visible link: '
        
          Node.js
        
      ' with href '/nodejs/default.asp'
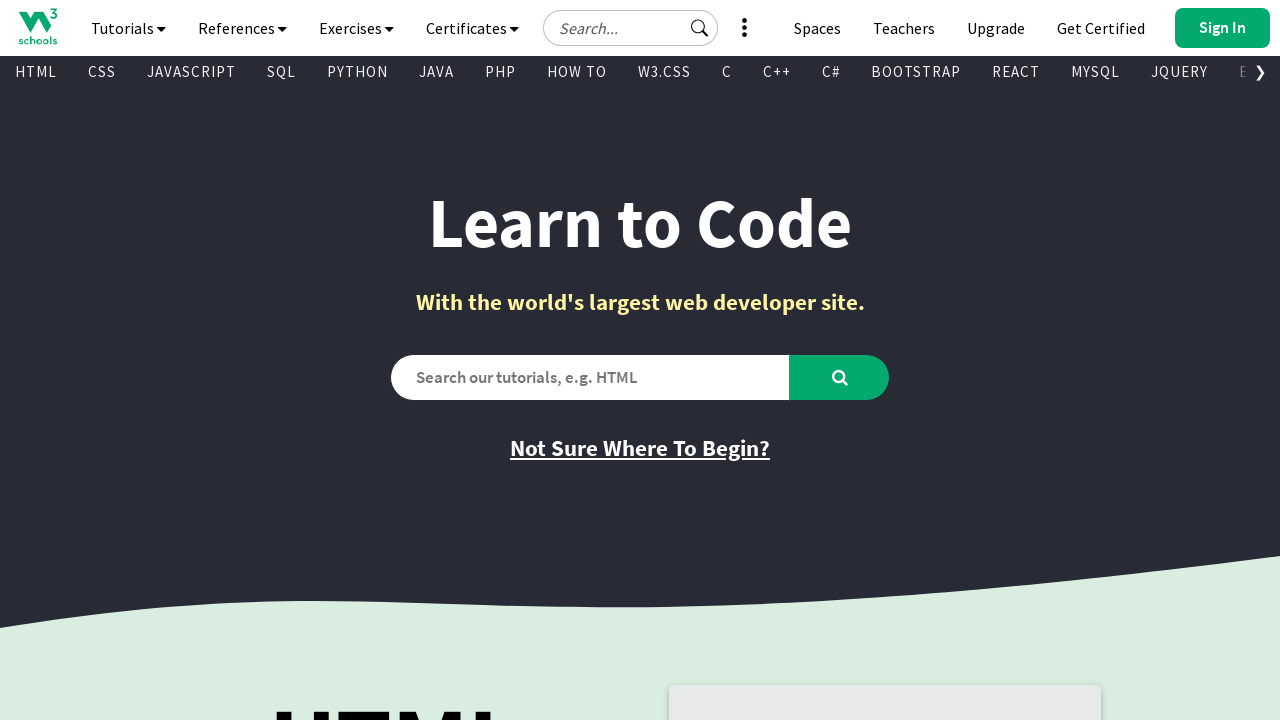

Found visible link: '
        
          React
        
      ' with href '/react/default.asp'
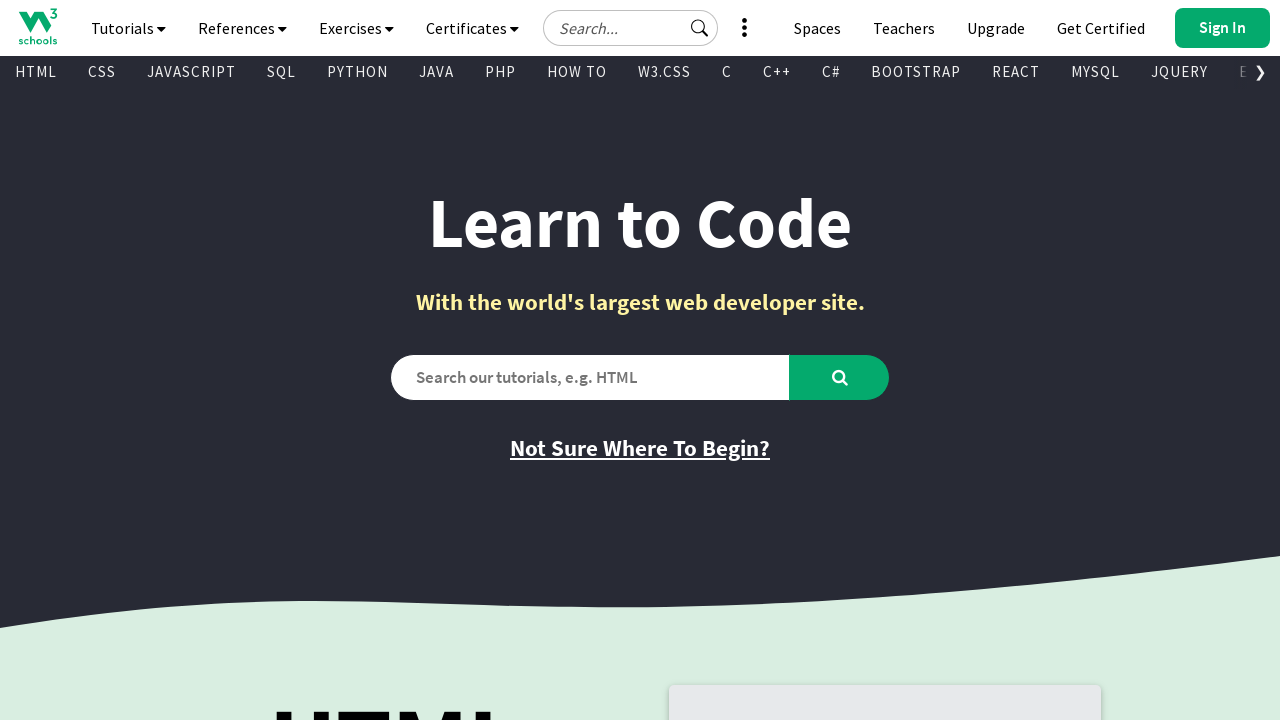

Found visible link: '
        
          JSON
        
      ' with href '/js/js_json.asp'
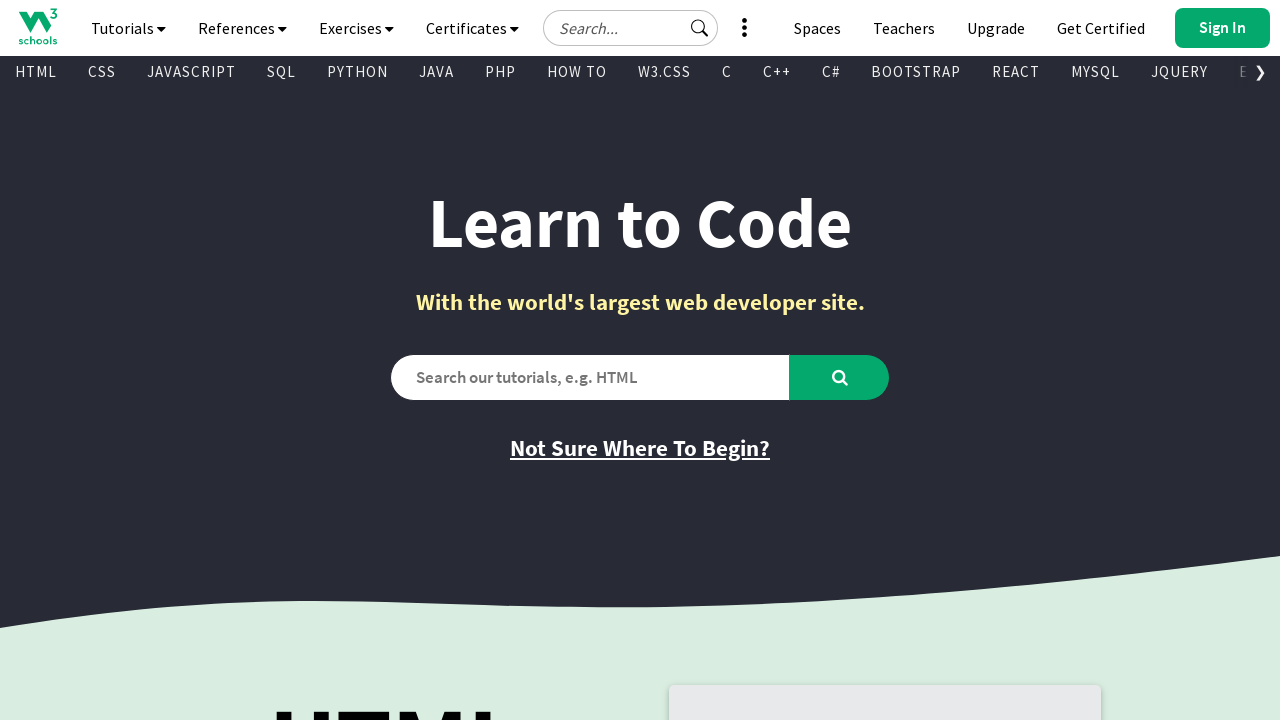

Found visible link: '
        
          Vue
        
      ' with href '/vue/index.php'
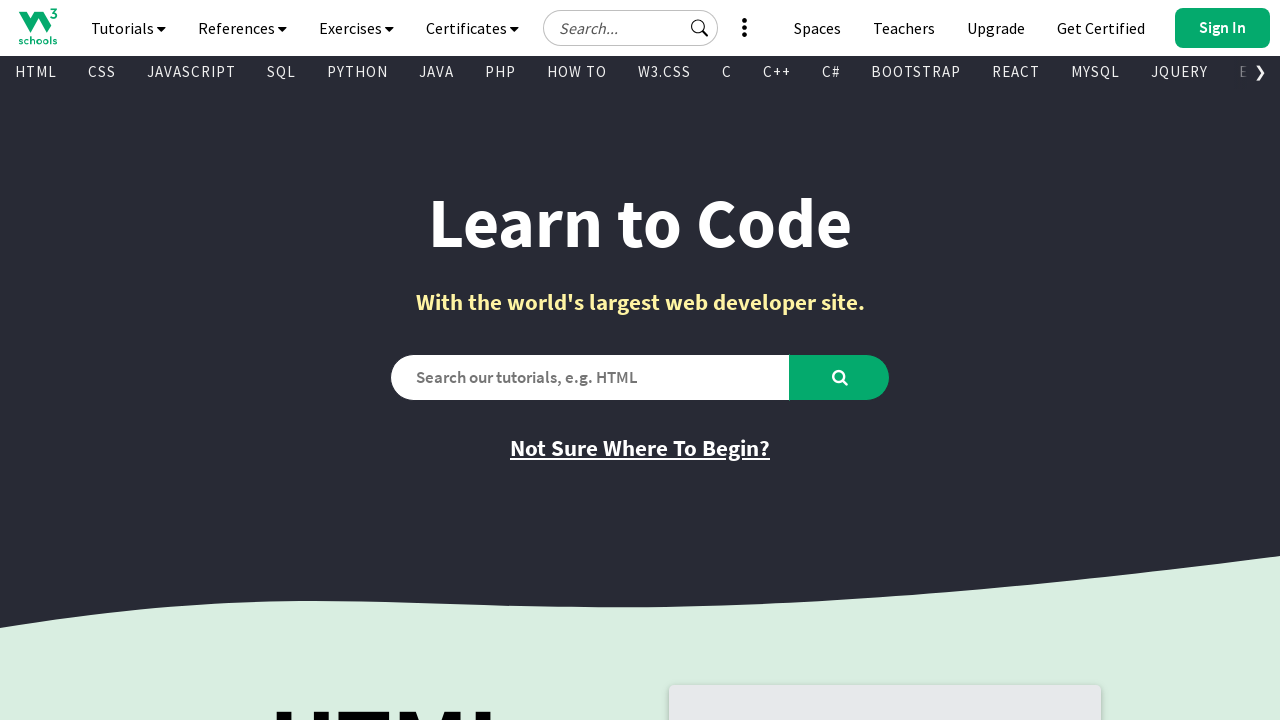

Found visible link: '
        
          MySQL
        
      ' with href '/mysql/default.asp'
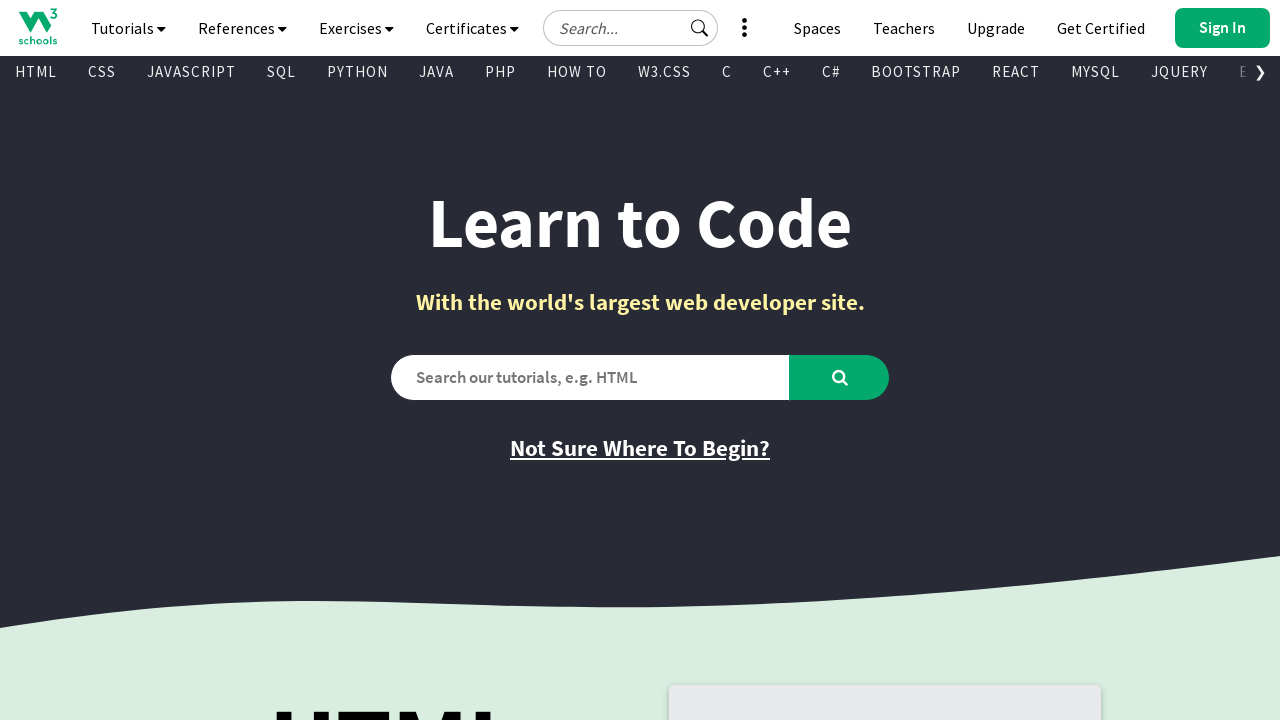

Found visible link: '
        
          XML
        
      ' with href '/xml/default.asp'
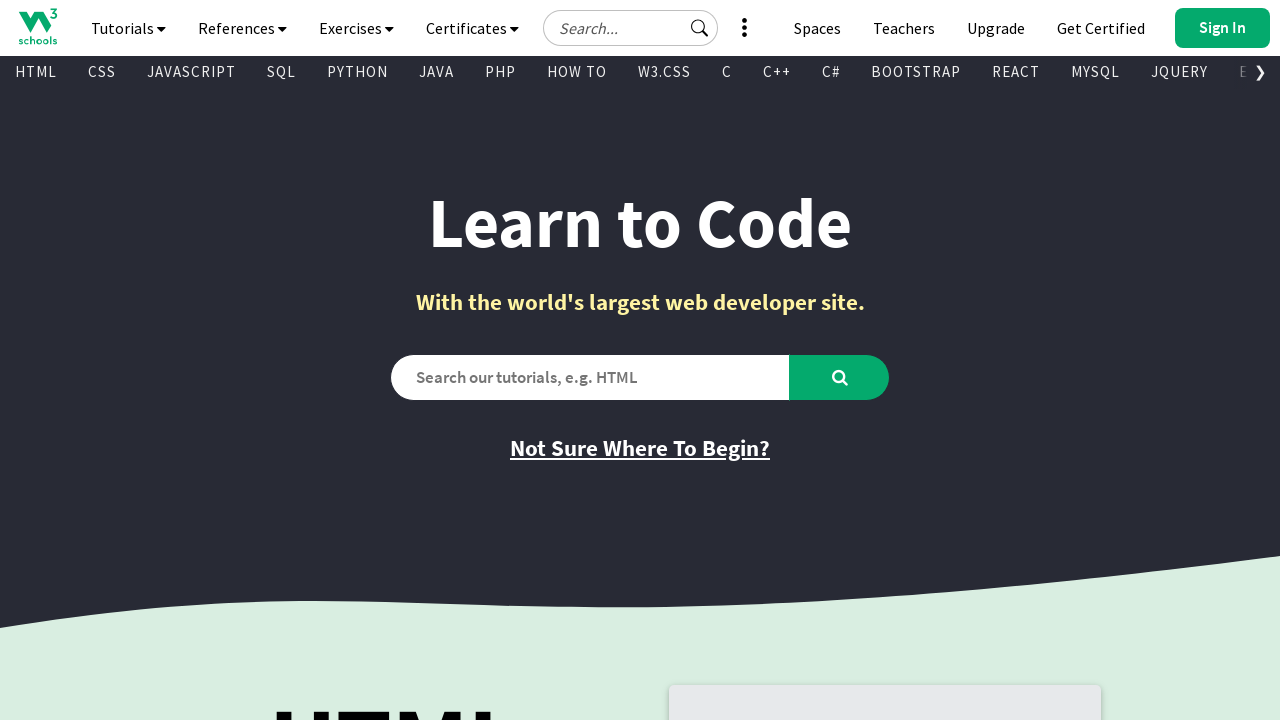

Found visible link: '
        
          Sass
        
      ' with href '/sass/default.asp'
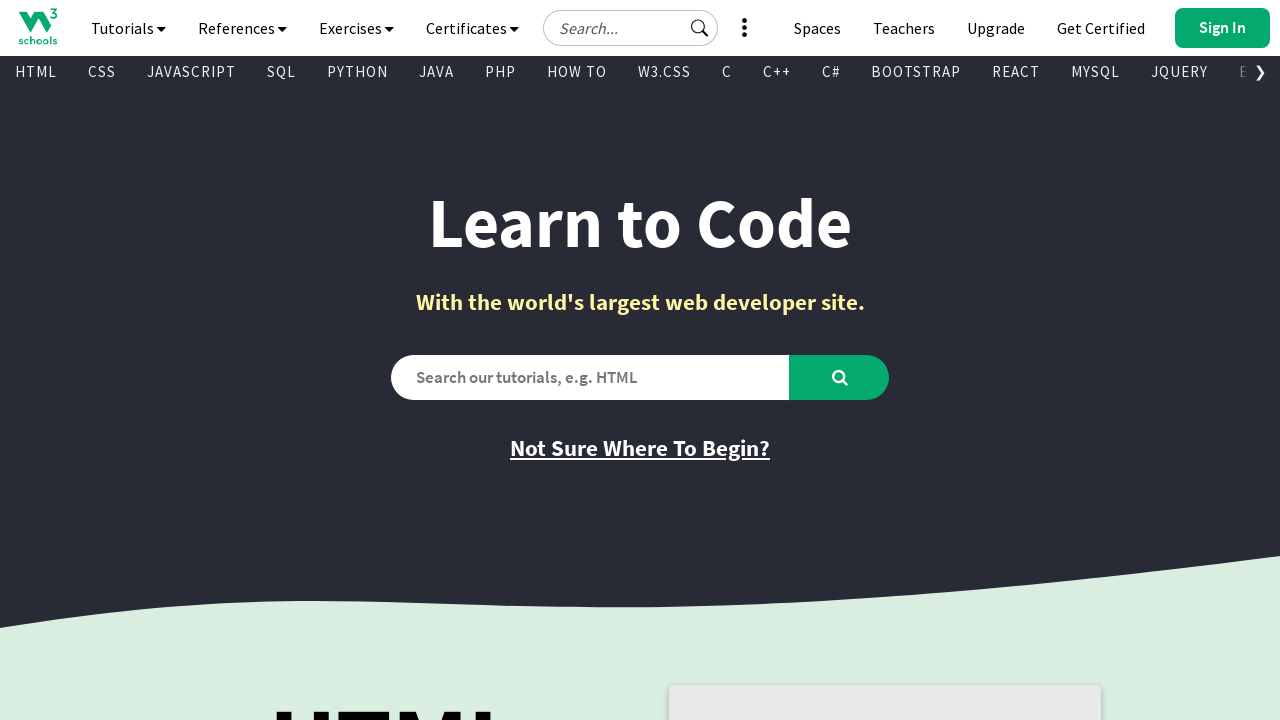

Found visible link: '
        
          Icons
        
      ' with href '/icons/default.asp'
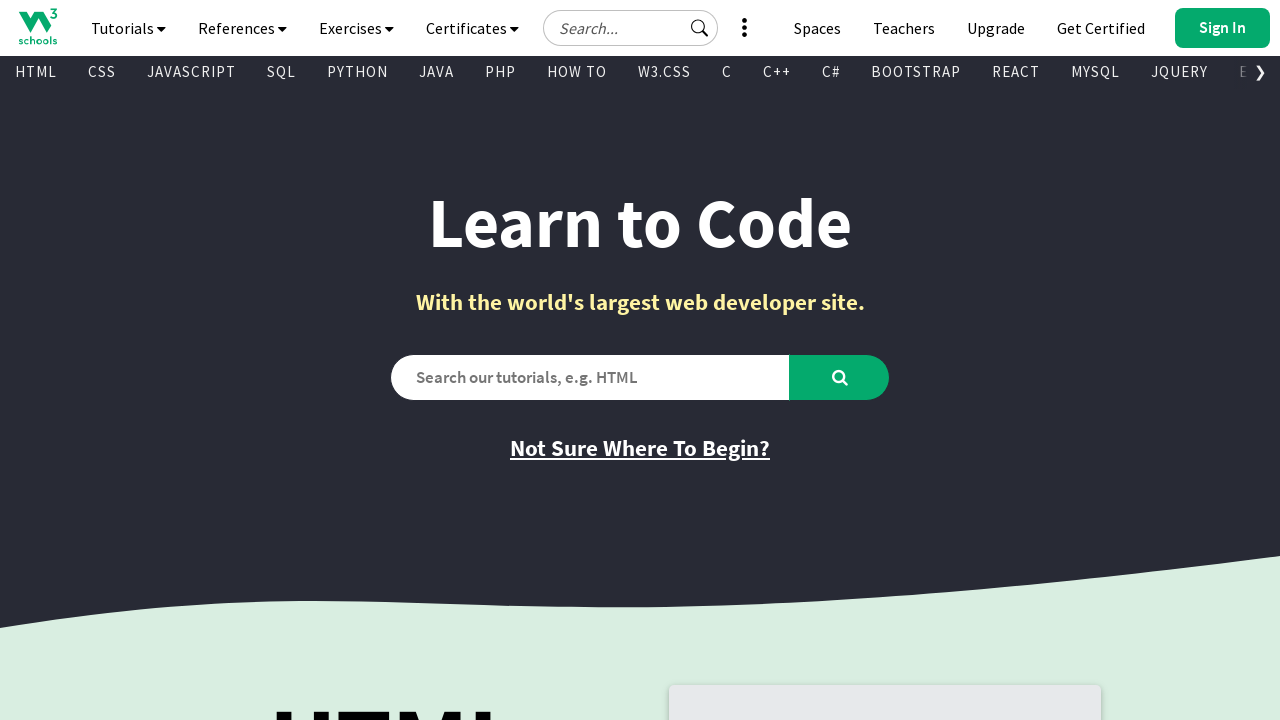

Found visible link: '
        
          RWD
        
      ' with href '/css/css_rwd_intro.asp'
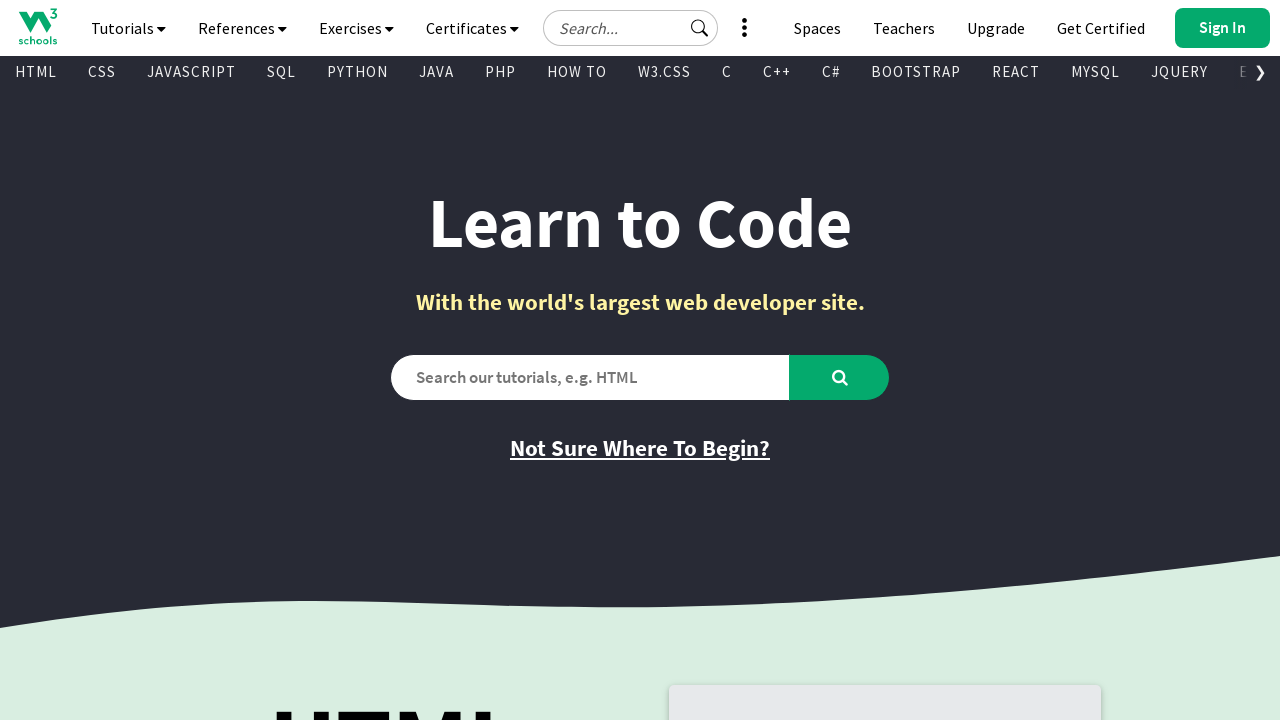

Found visible link: '
        
          Graphics
        
      ' with href '/graphics/default.asp'
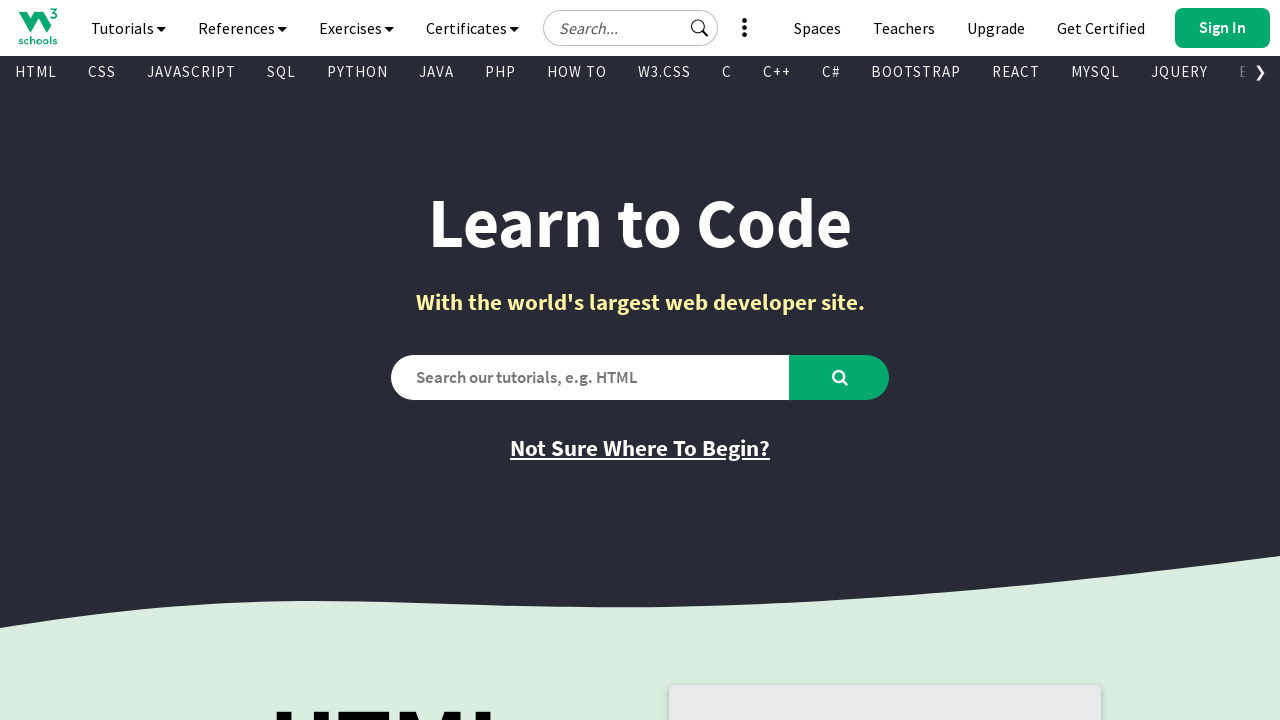

Found visible link: '
        
          SVG
        
      ' with href '/graphics/svg_intro.asp'
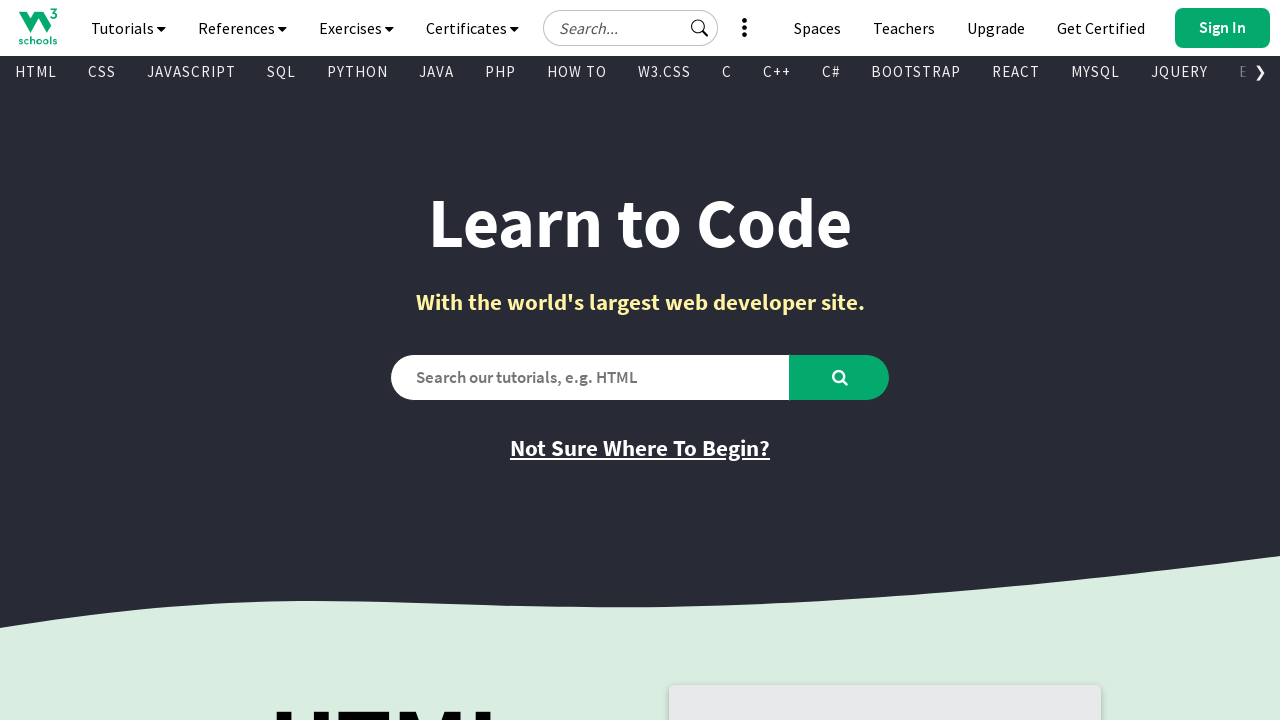

Found visible link: '
        
          Canvas
        
      ' with href '/graphics/canvas_intro.asp'
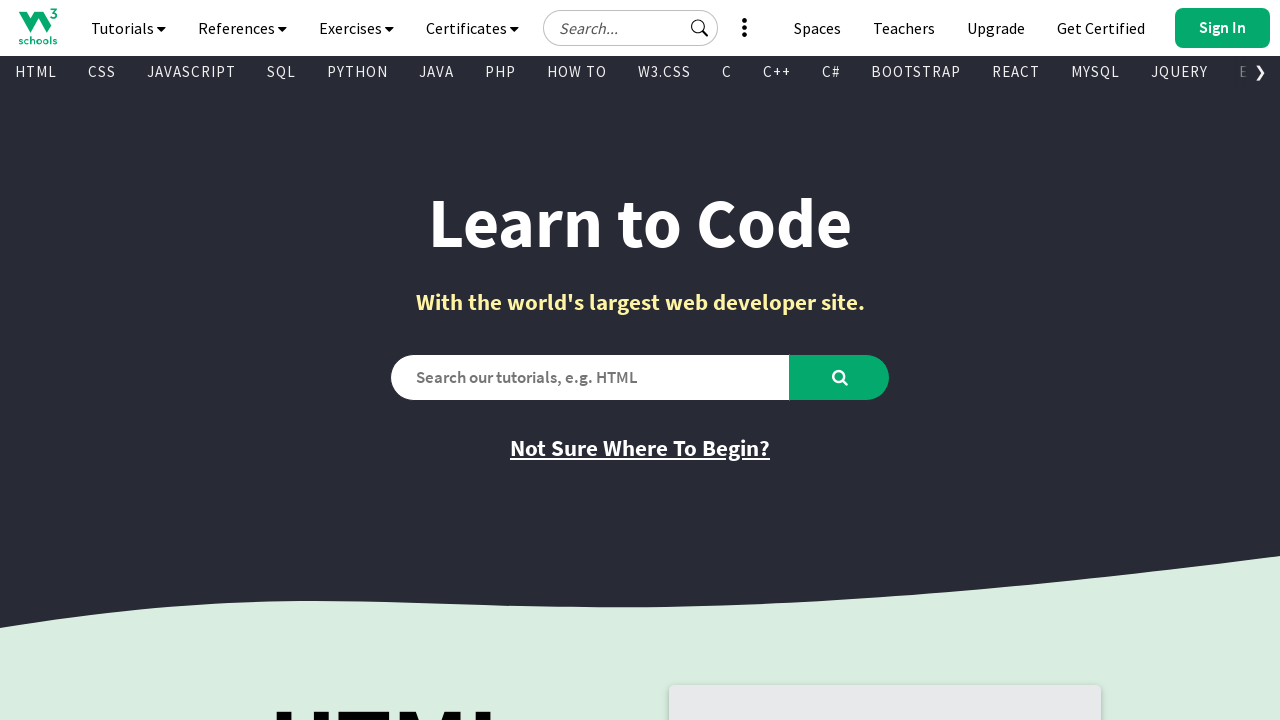

Found visible link: '
        
          Raspberry Pi
        
      ' with href '/nodejs/nodejs_raspberrypi.asp'
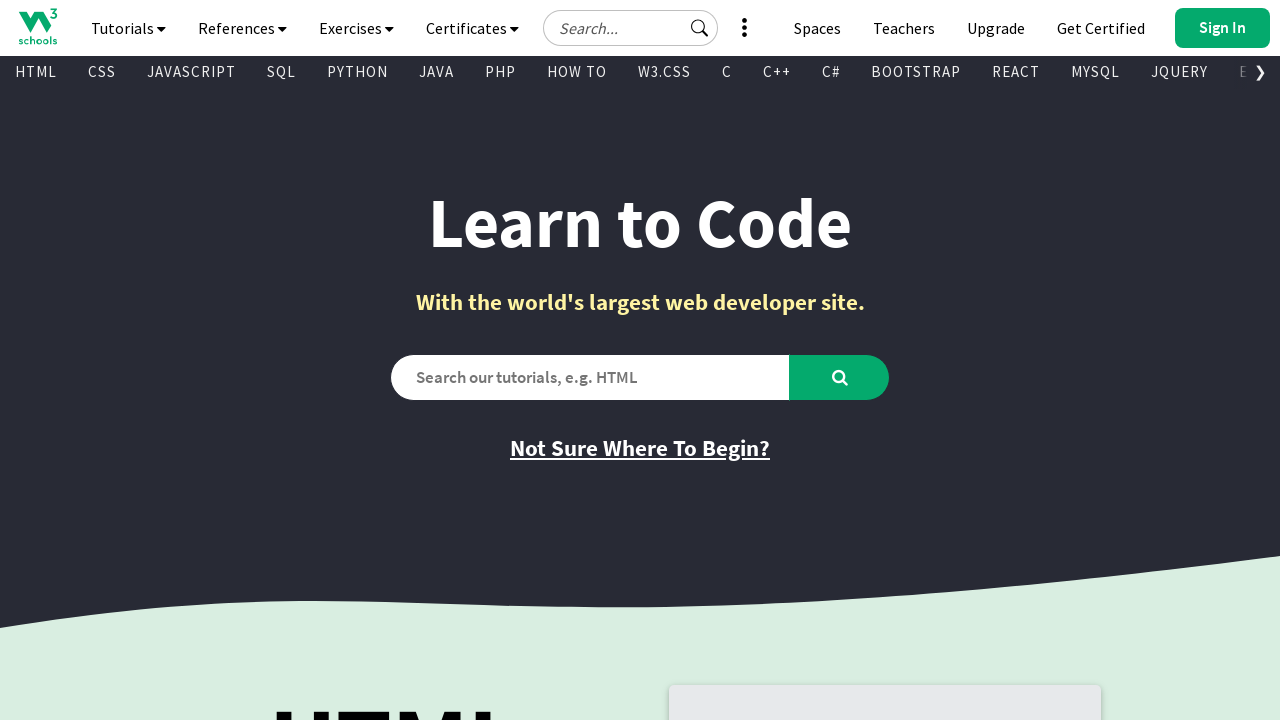

Found visible link: '
        
          Cyber Security
        
      ' with href '/cybersecurity/index.php'
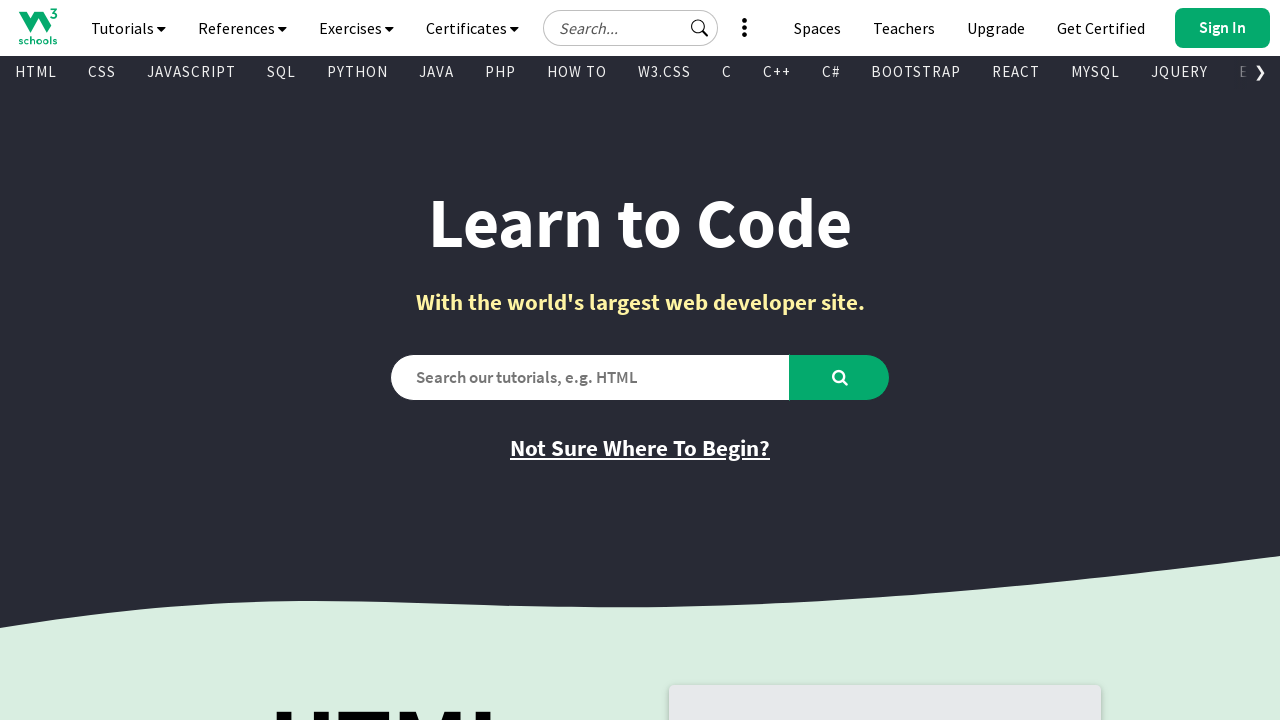

Found visible link: '
        
          Colors
        
      ' with href '/colors/default.asp'
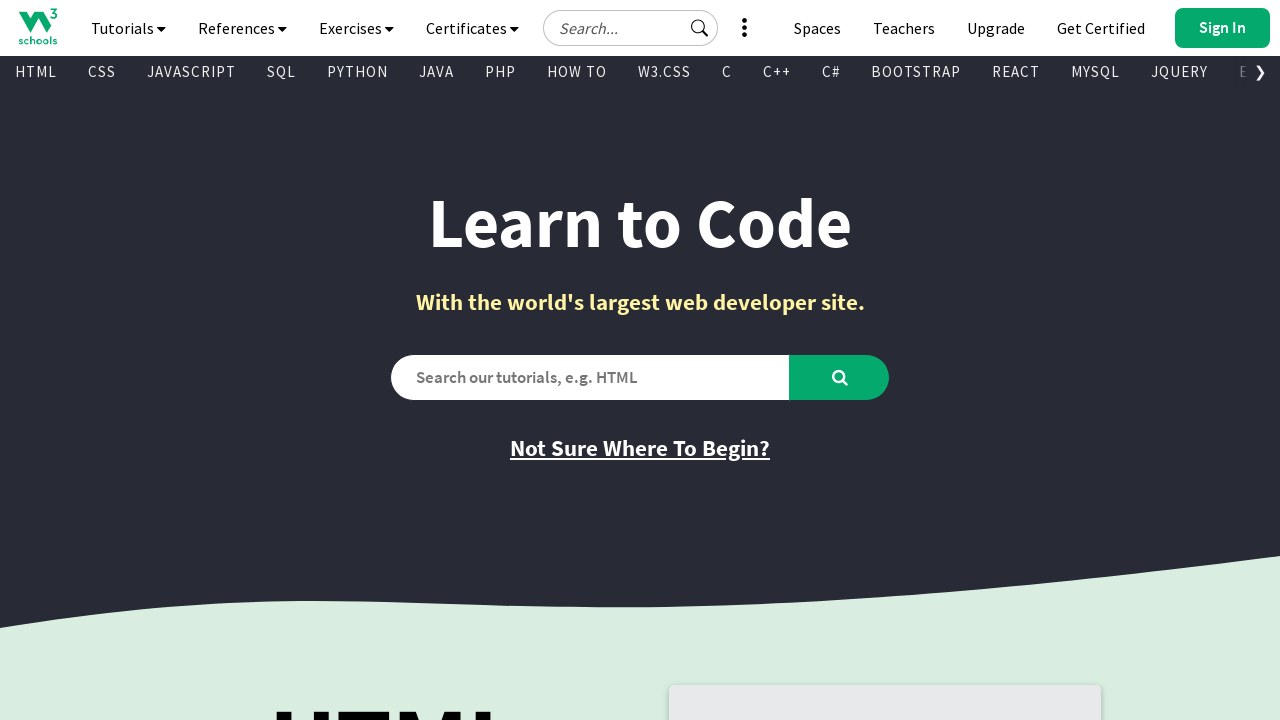

Found visible link: '
        
          Git
        
      ' with href '/git/default.asp'
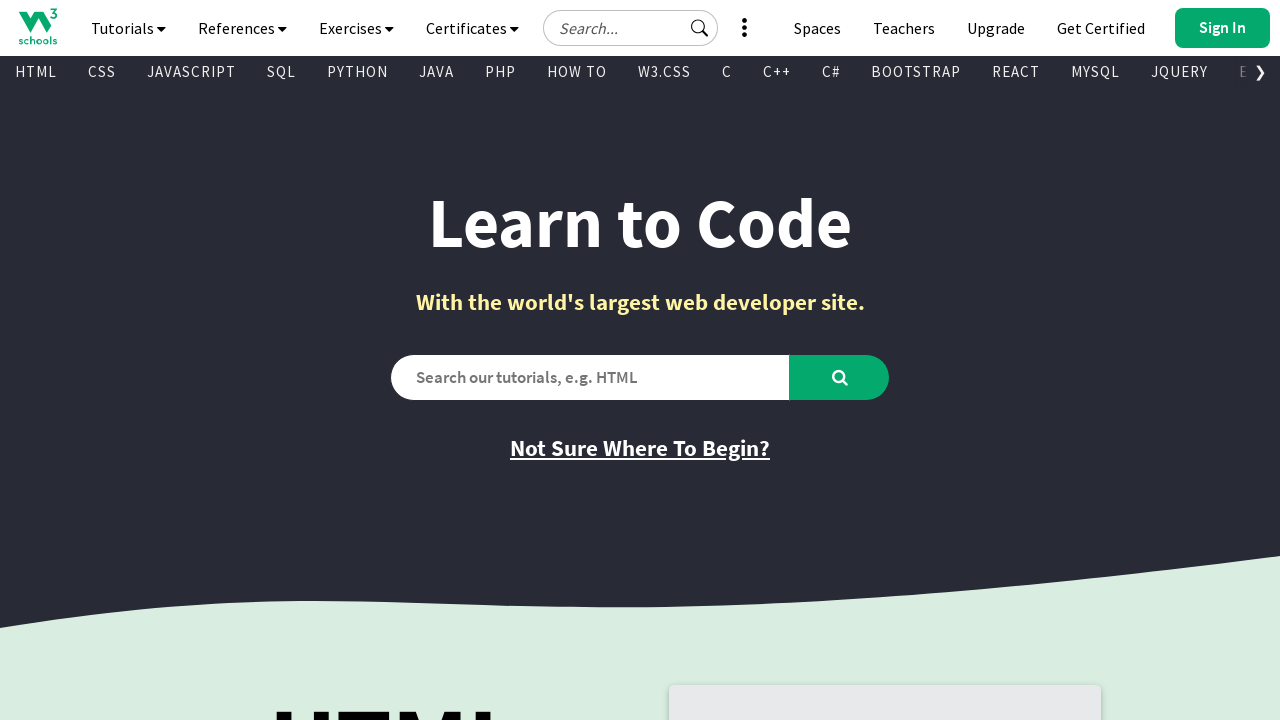

Found visible link: '
        
          Matplotlib
        
      ' with href '/python/matplotlib_intro.asp'
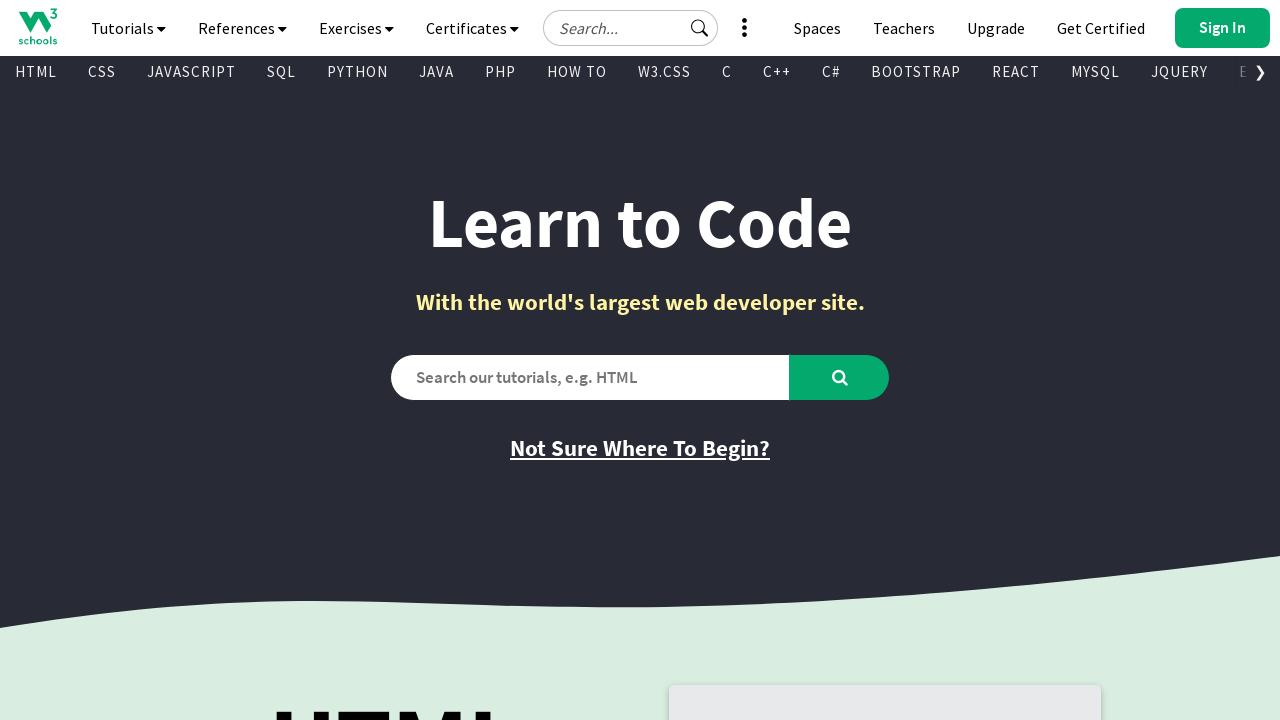

Found visible link: '
        
          NumPy
        
      ' with href '/python/numpy/default.asp'
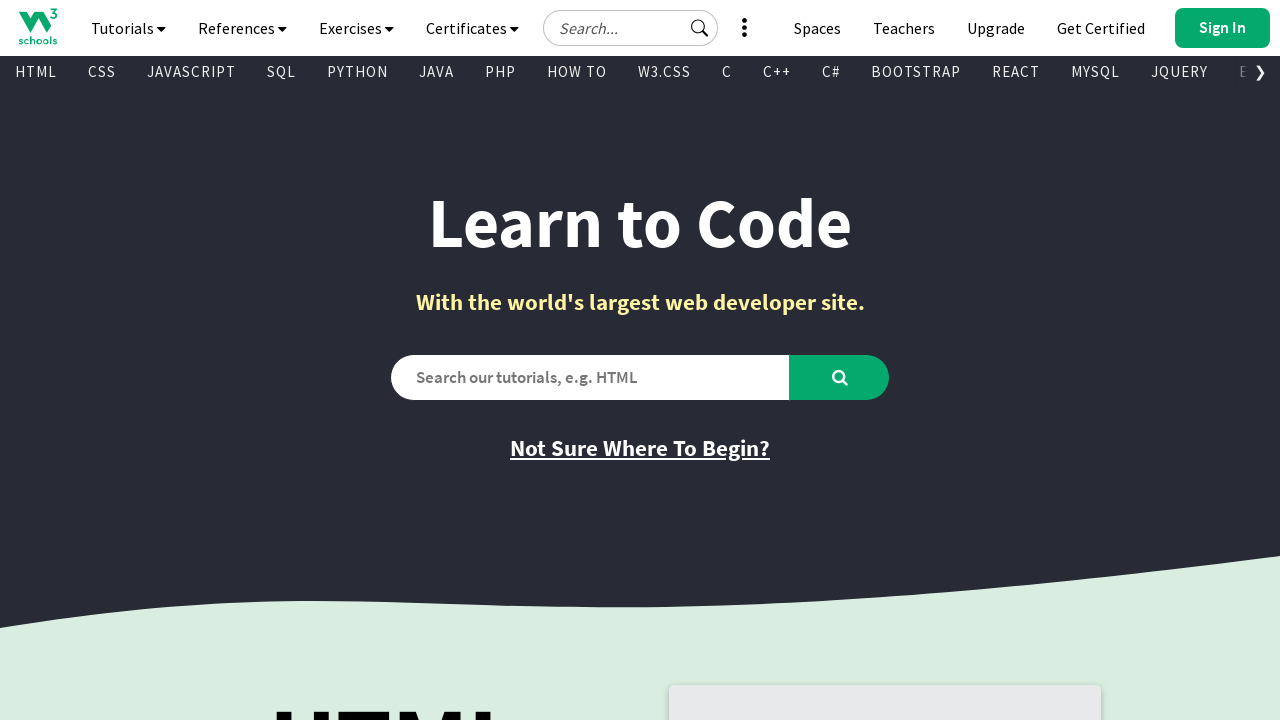

Found visible link: '
        
          Pandas
        
      ' with href '/python/pandas/default.asp'
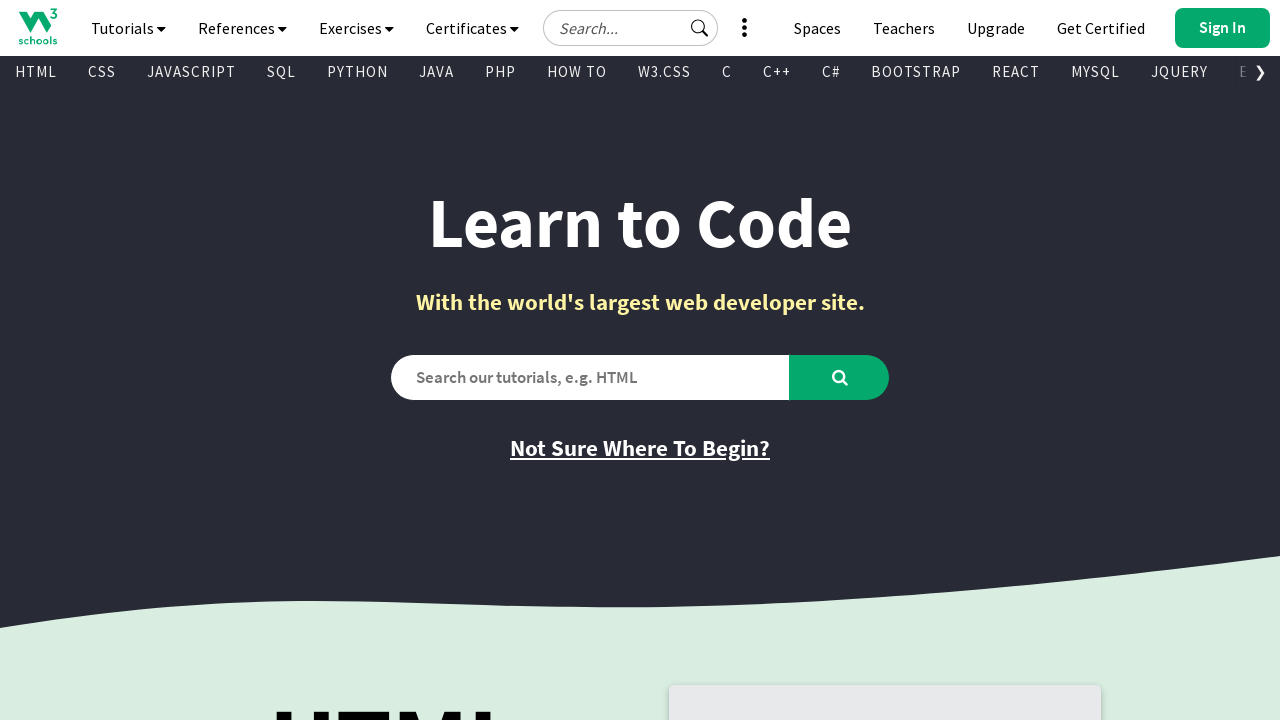

Found visible link: '
        
          SciPy
        
      ' with href '/python/scipy/index.php'
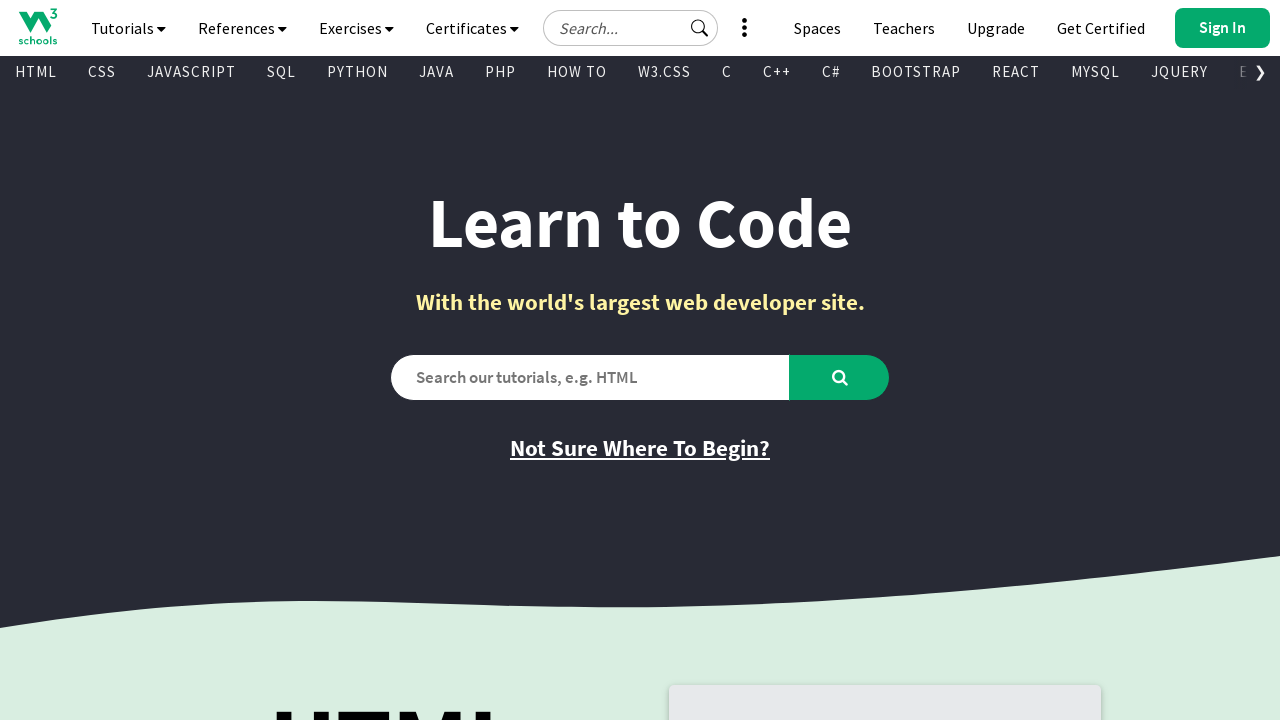

Found visible link: '
        
          ASP
        
      ' with href '/asp/default.asp'
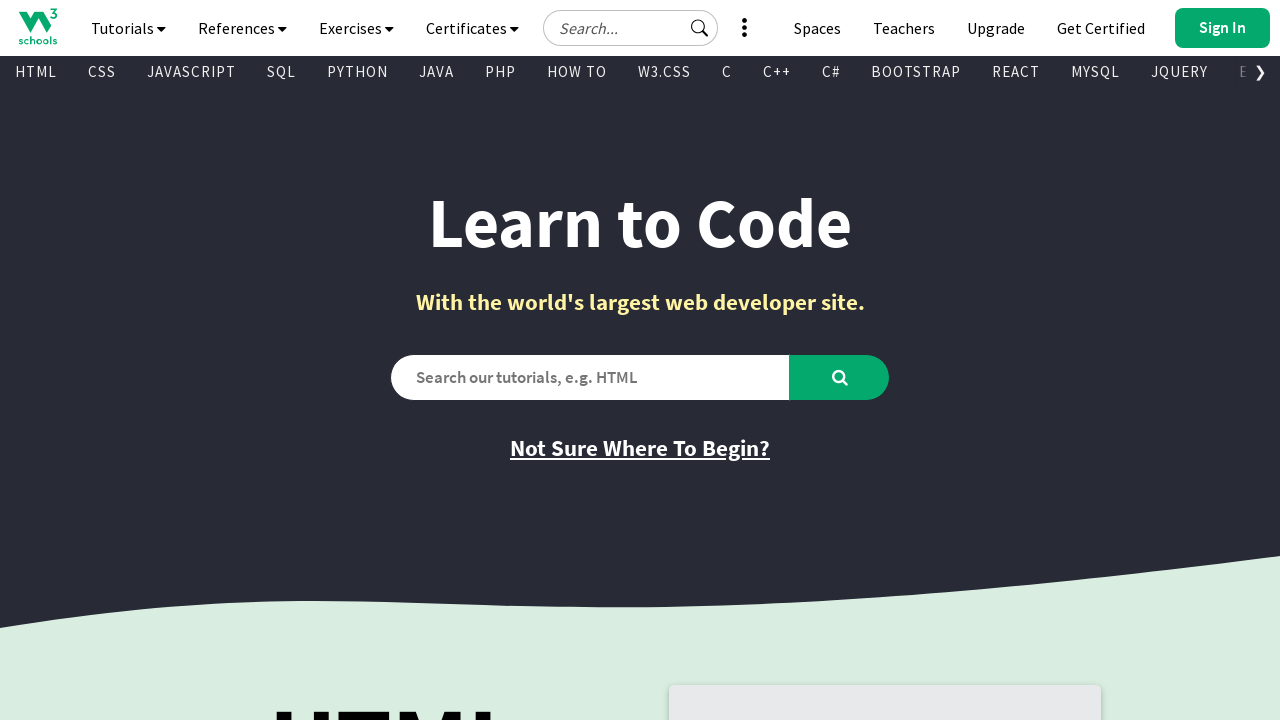

Found visible link: '
        
          AngularJS
        
      ' with href '/angularjs/default.asp'
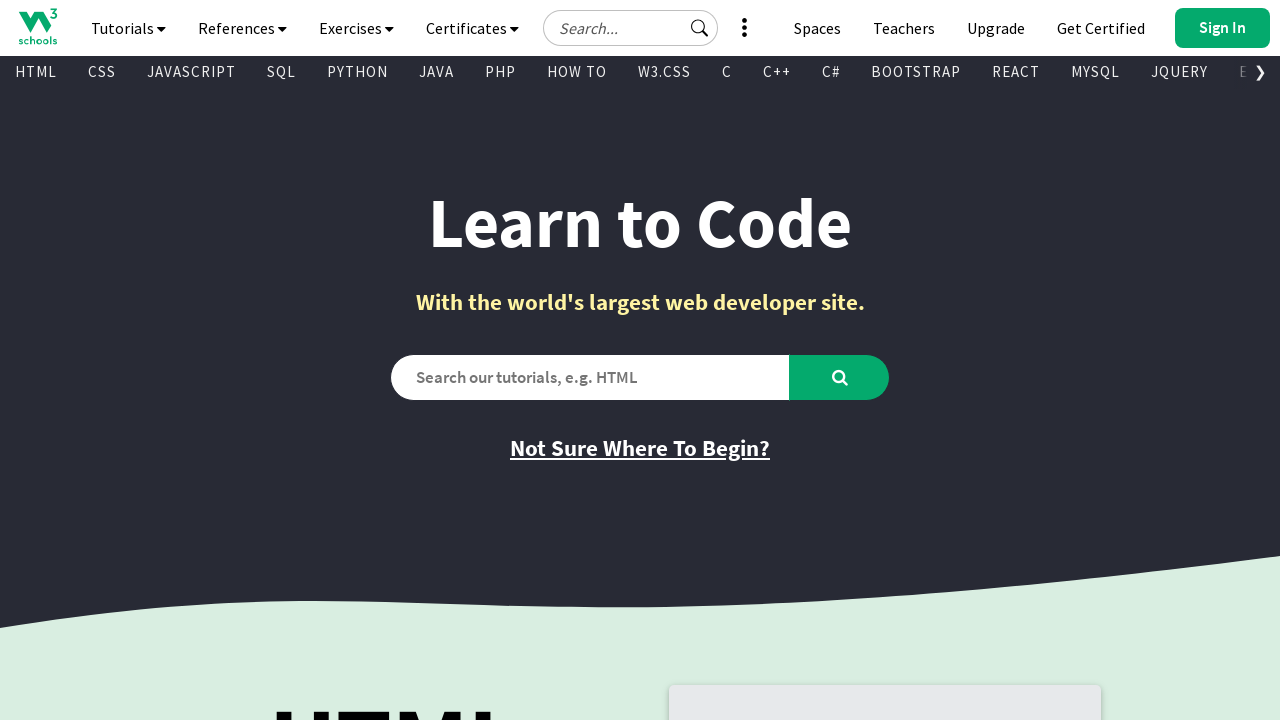

Found visible link: '
        
          AppML
        
      ' with href '/appml/default.asp'
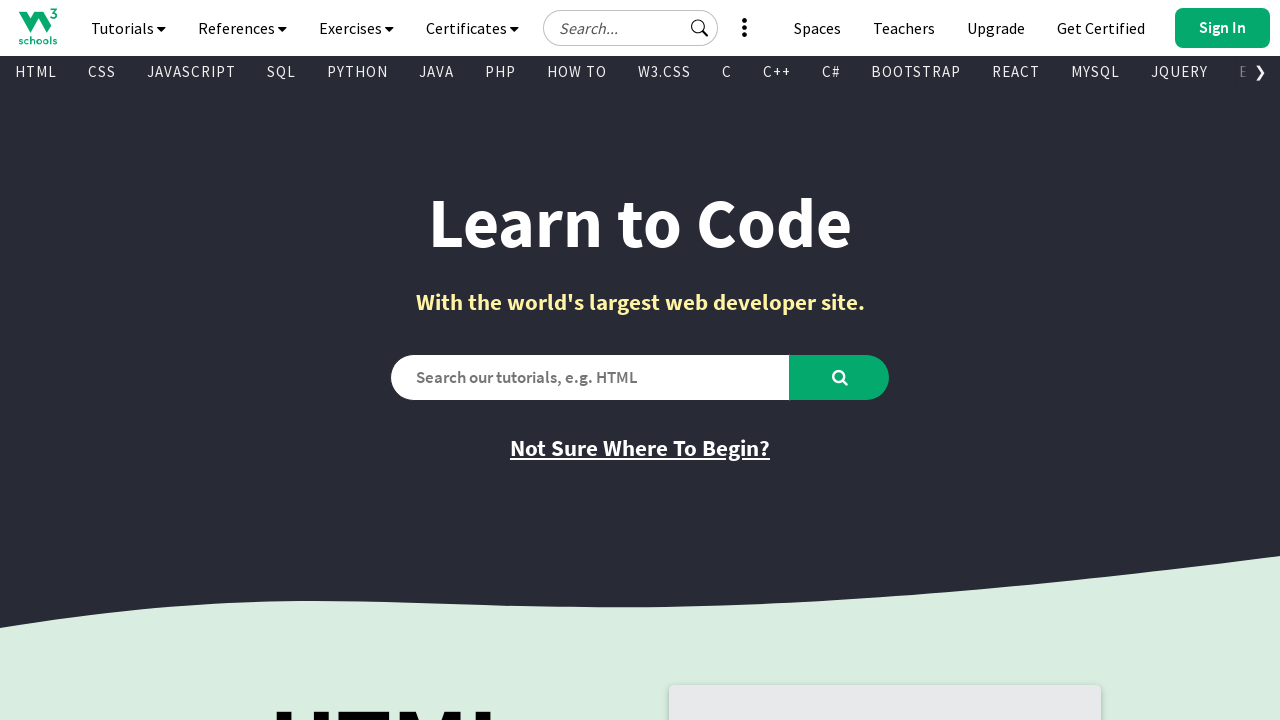

Found visible link: '
        
          Go
        
      ' with href '/go/index.php'
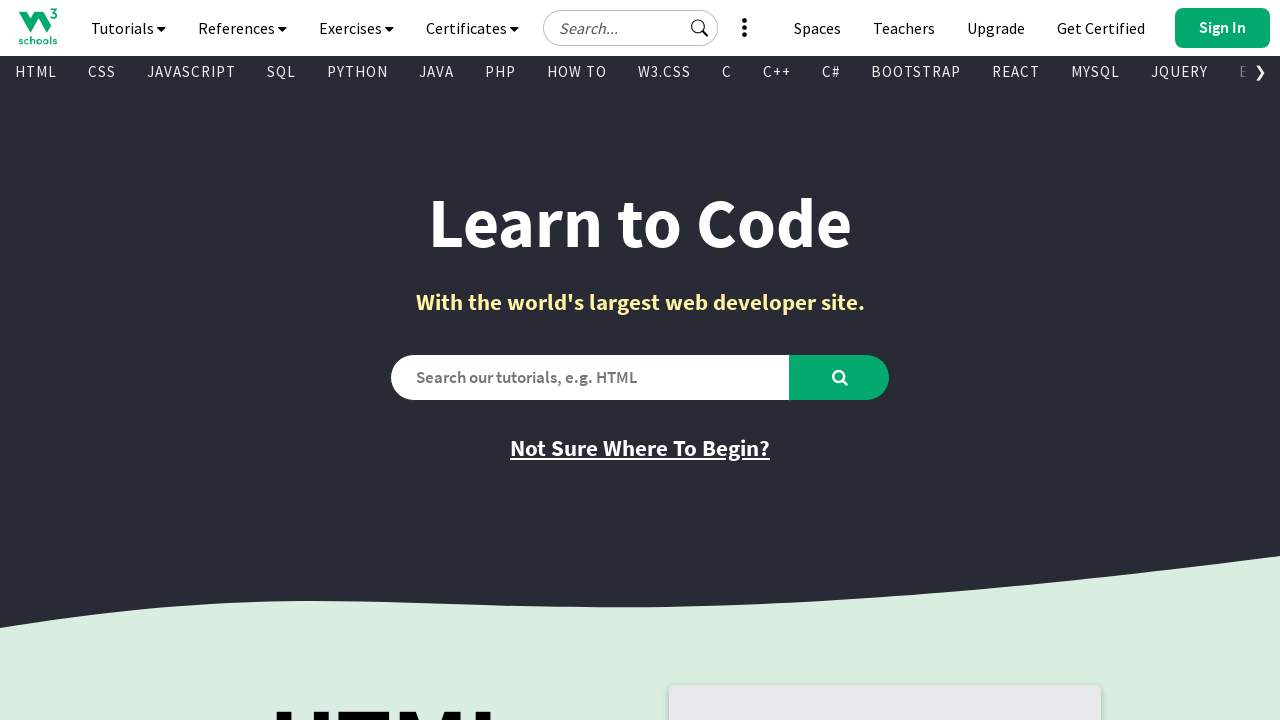

Found visible link: '
        
          TypeScript
        
      ' with href '/typescript/index.php'
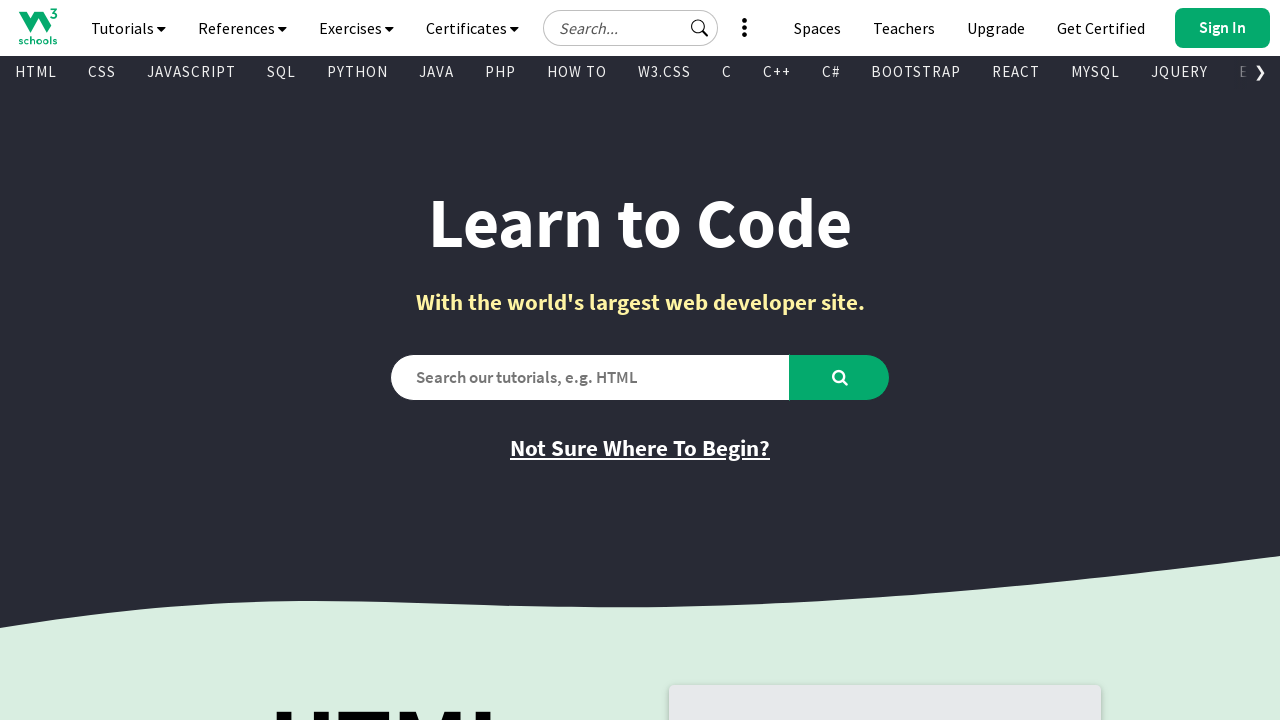

Found visible link: '
        
          Django
        
      ' with href '/django/index.php'
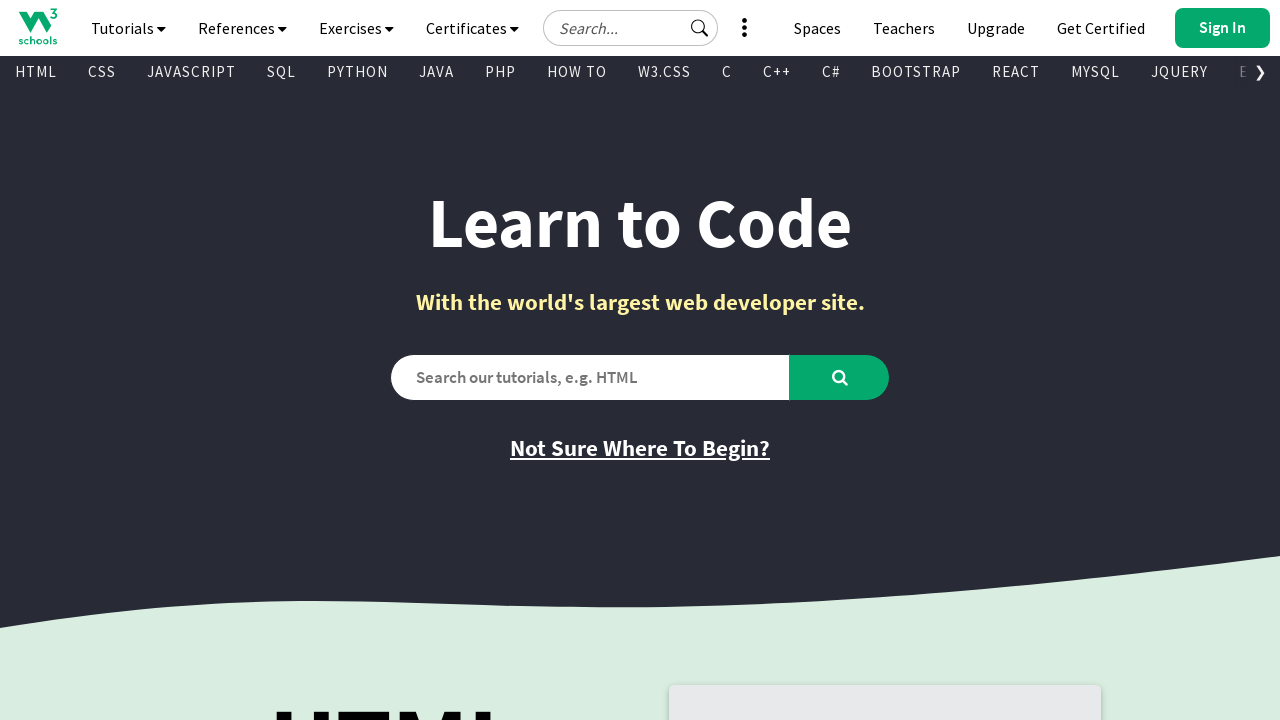

Found visible link: '
        
          MongoDB
        
      ' with href '/mongodb/index.php'
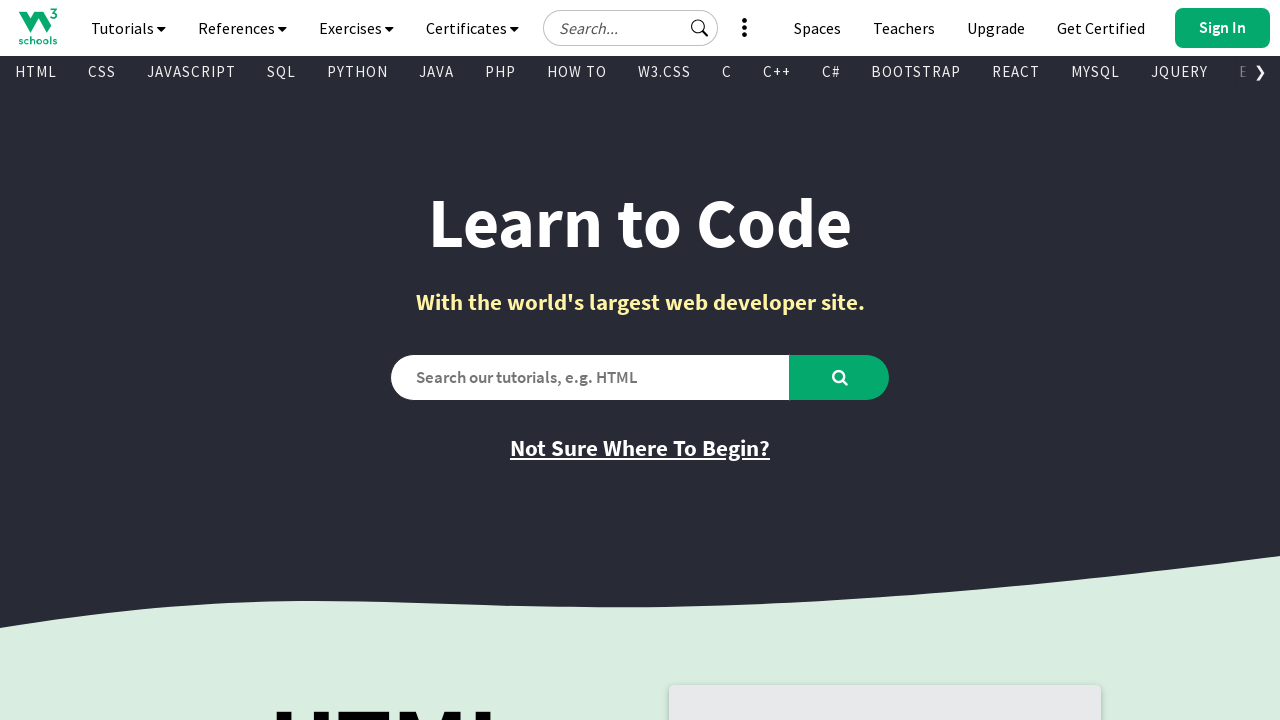

Found visible link: '
        
          Statistics
        
      ' with href '/statistics/index.php'
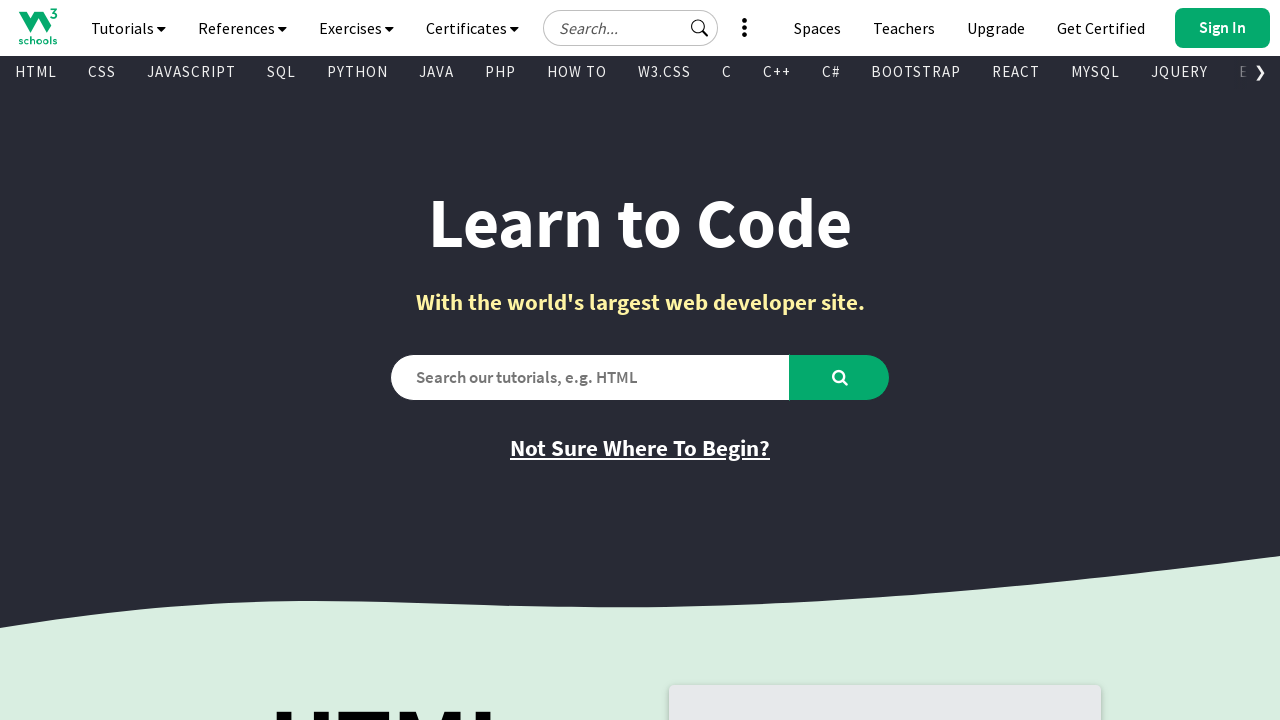

Found visible link: '
        
          Data Science
        
      ' with href '/datascience/default.asp'
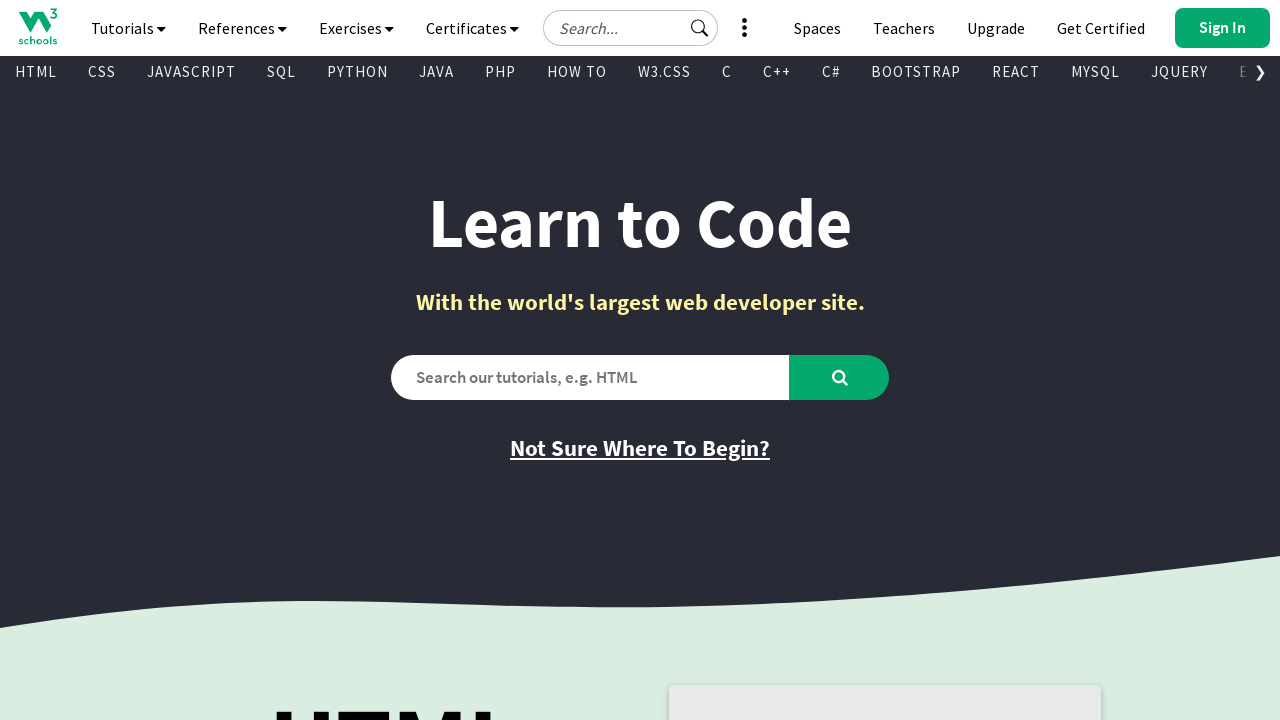

Found visible link: '
        
          PostgreSQL
        
      ' with href '/postgresql/index.php'
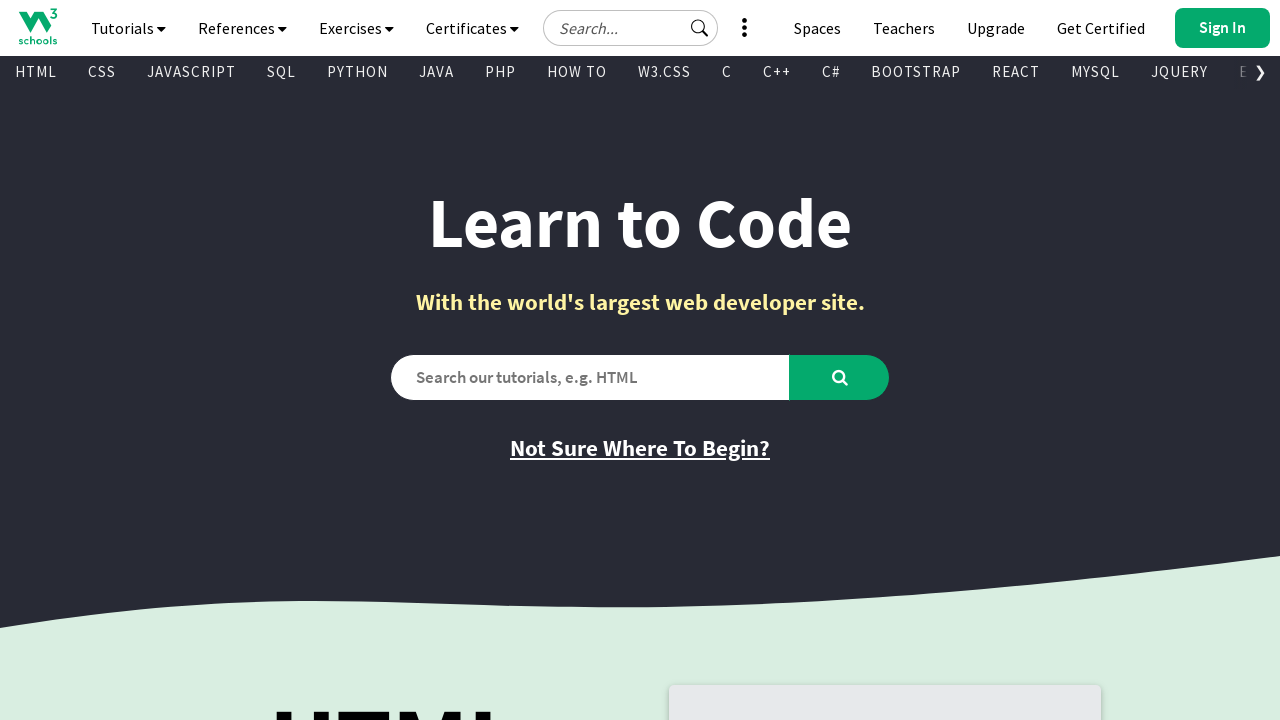

Found visible link: '
        
          HowTo
        
      ' with href '/howto/default.asp'
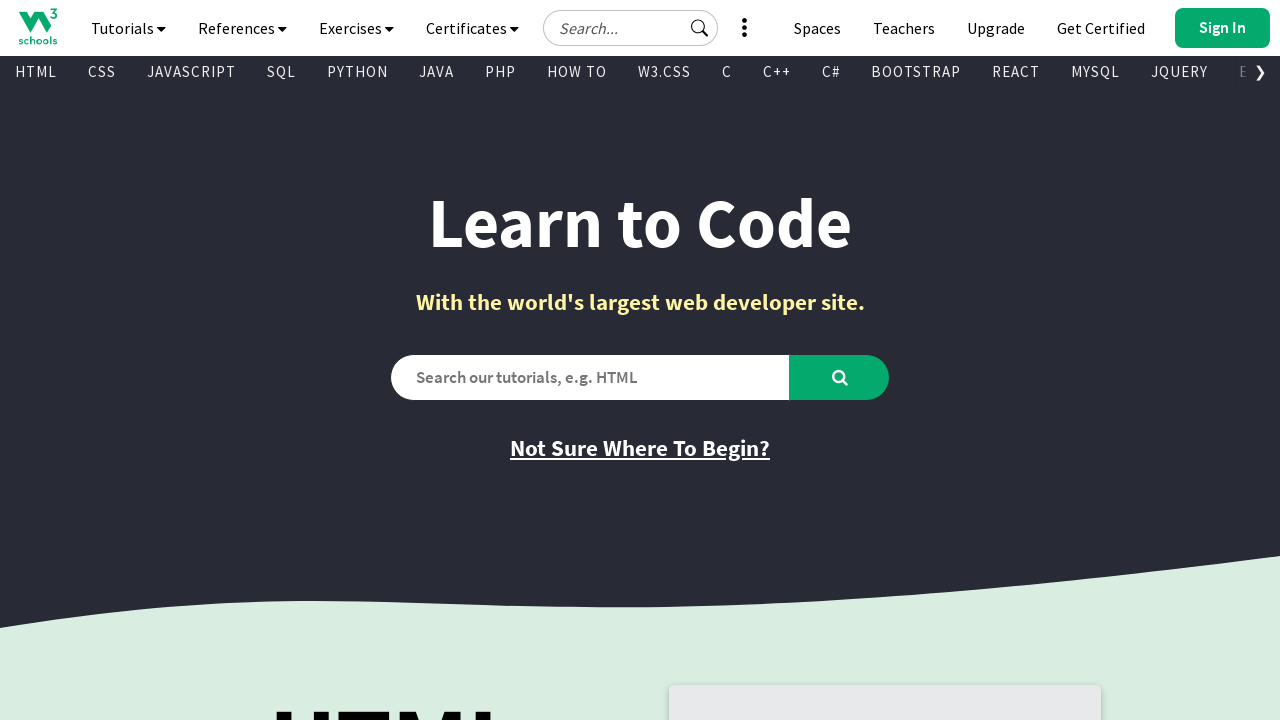

Found visible link: '
        
          Rust
        
      ' with href '/rust/index.php'
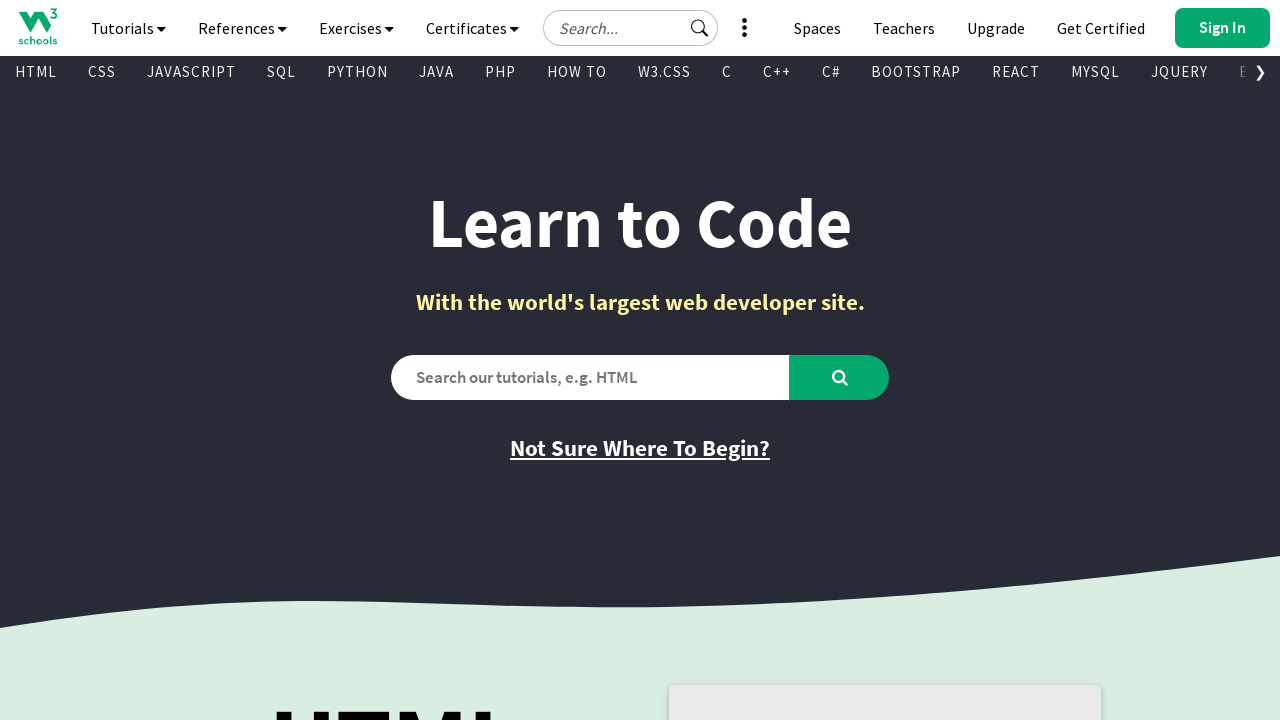

Found visible link: '
        
          Spaces
        
      ' with href '/spaces/index.php'
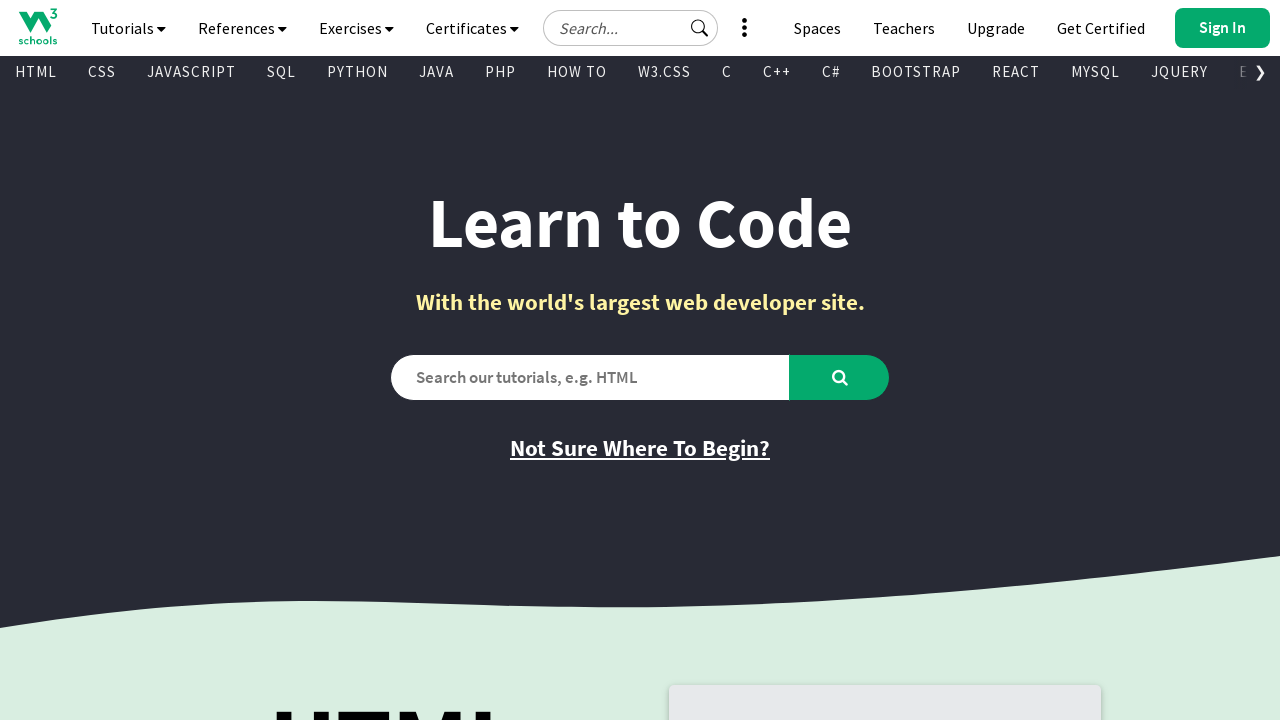

Found visible link: '
        
          Typing Speed
        
      ' with href '/typingspeed/default.asp'
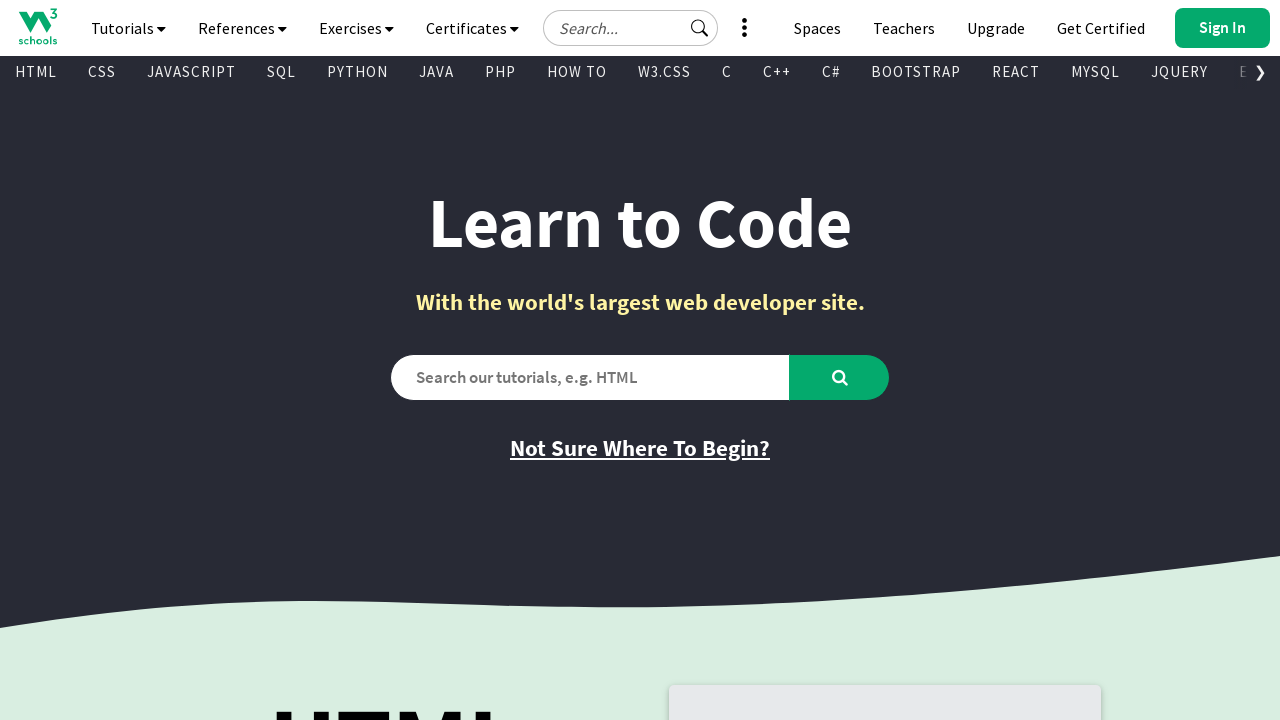

Found visible link: '
        
          Excel
        
      ' with href '/excel/index.php'
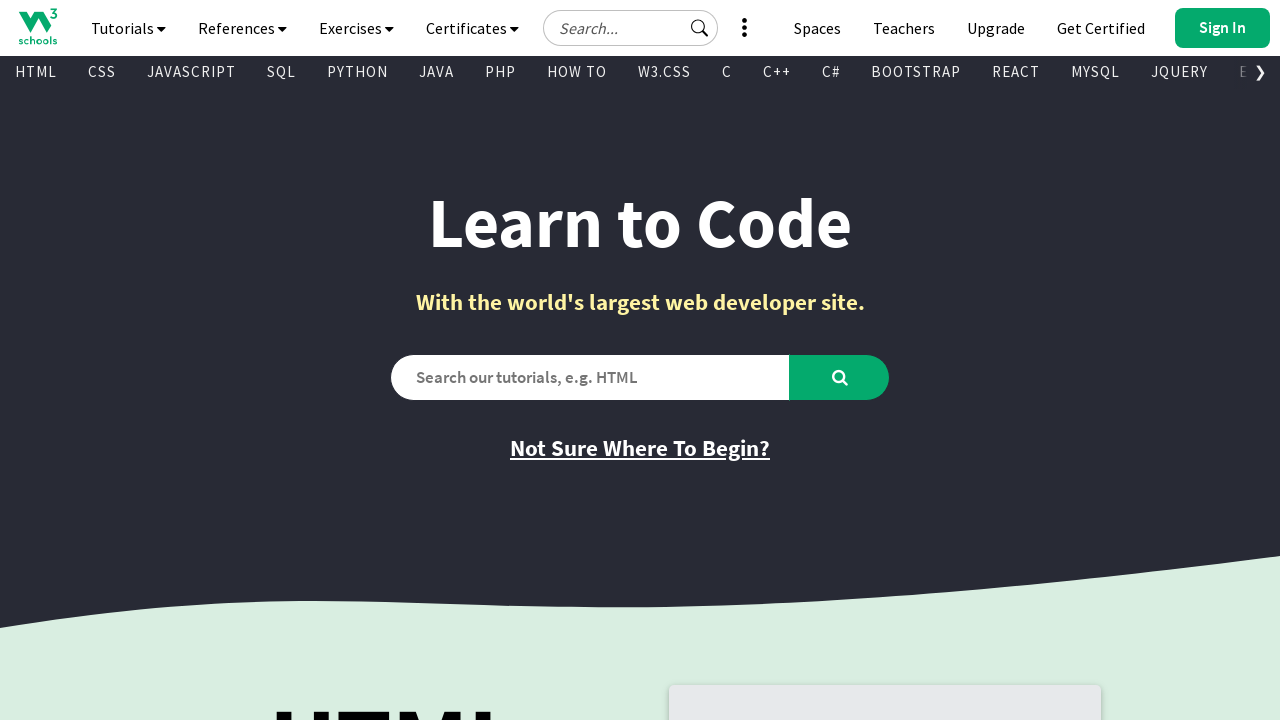

Found visible link: '
        
          DSA - Data Structures and Algorithms
        
      ' with href '/dsa/index.php'
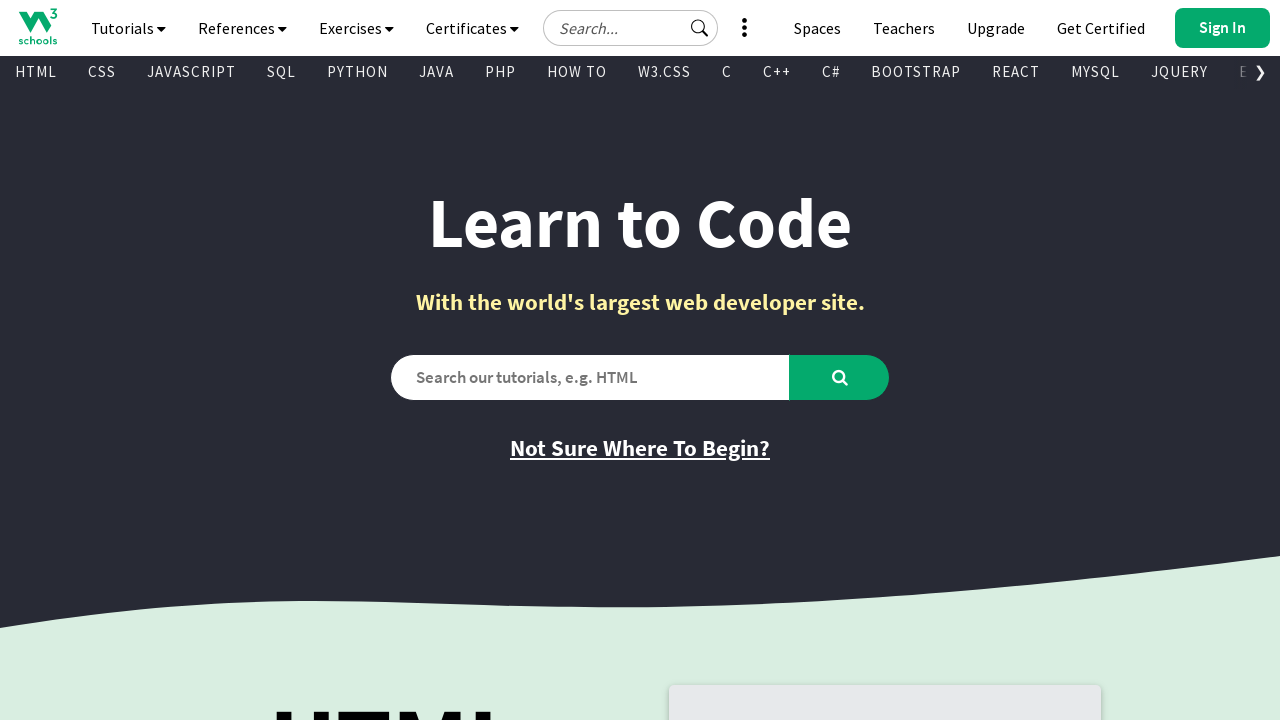

Found visible link: '
        
          Machine Learning
        
      ' with href '/python/python_ml_getting_started.asp'
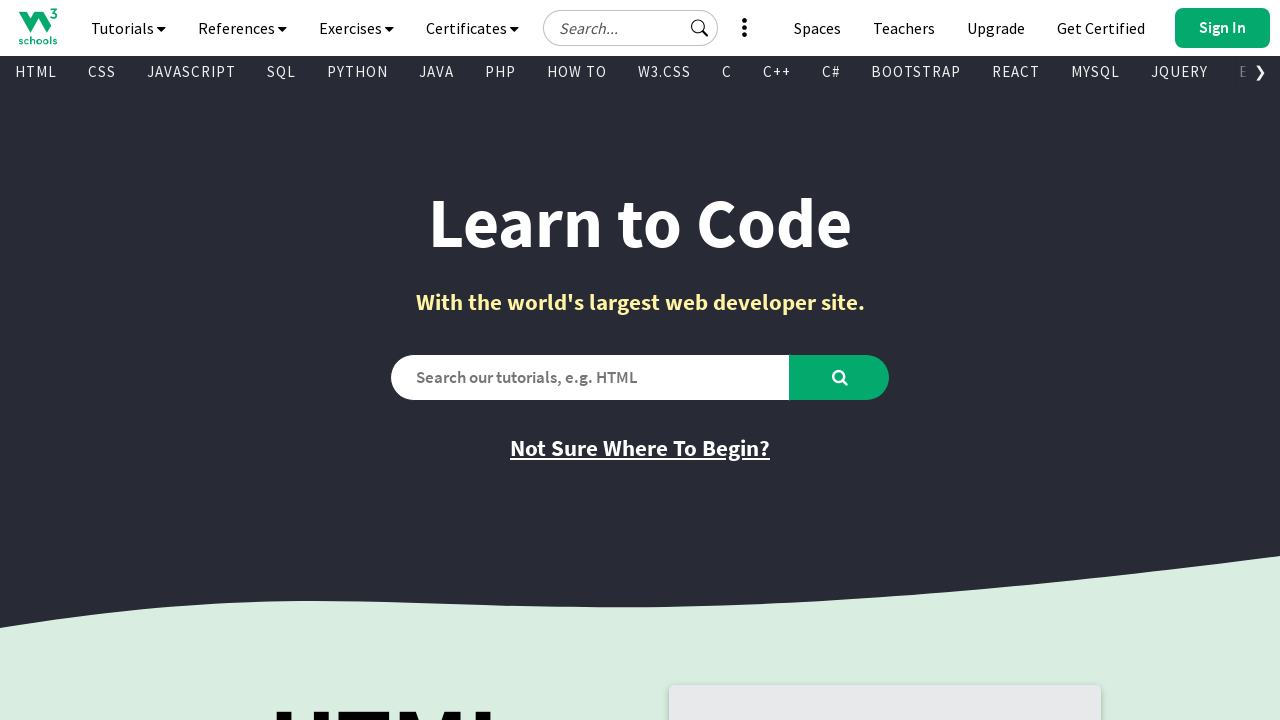

Found visible link: '
        
          Artificial Intelligence
        
      ' with href '/ai/default.asp'
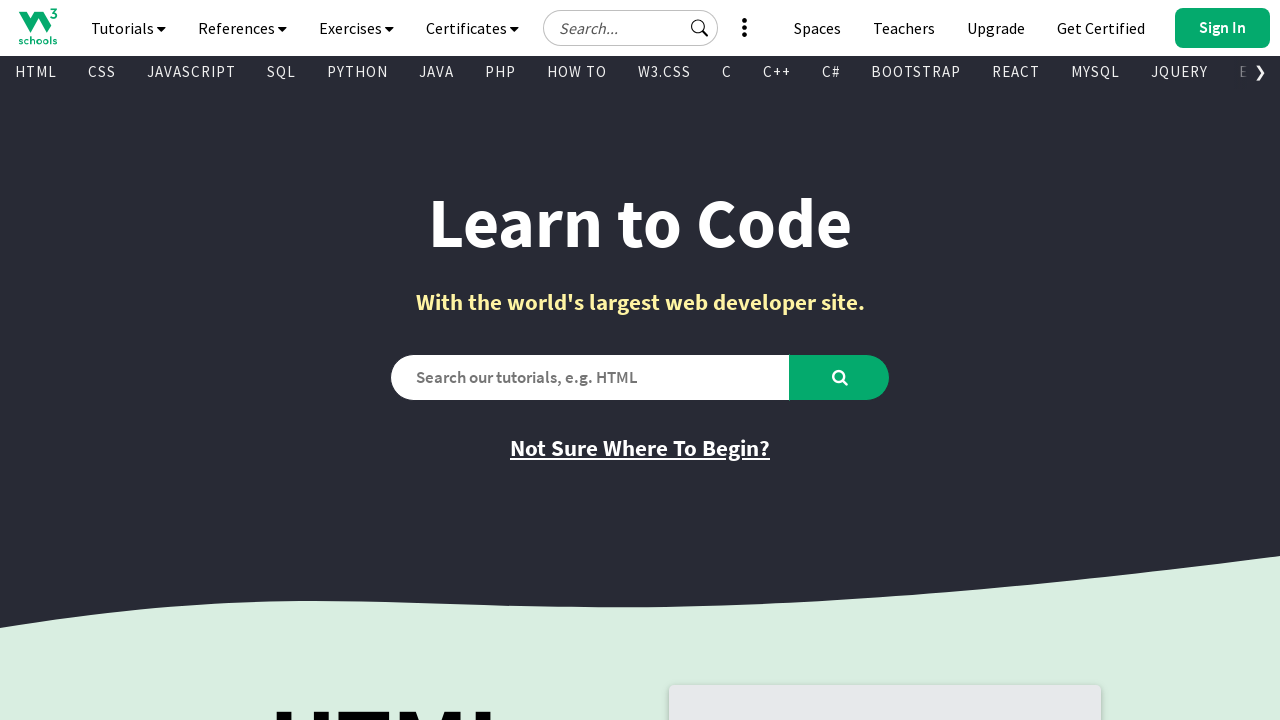

Found visible link: '
        
          Introduction to Programming
        
      ' with href '/programming/index.php'
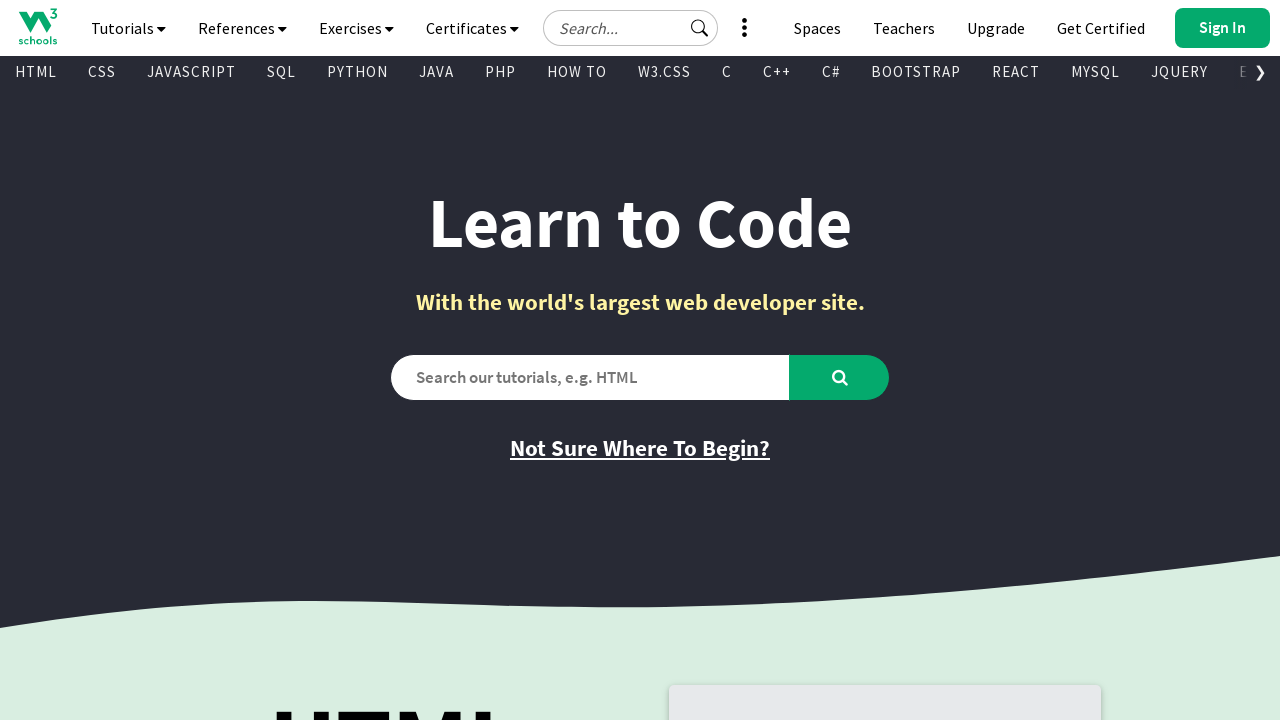

Found visible link: '
        
          Bash
        
      ' with href '/bash/index.php'
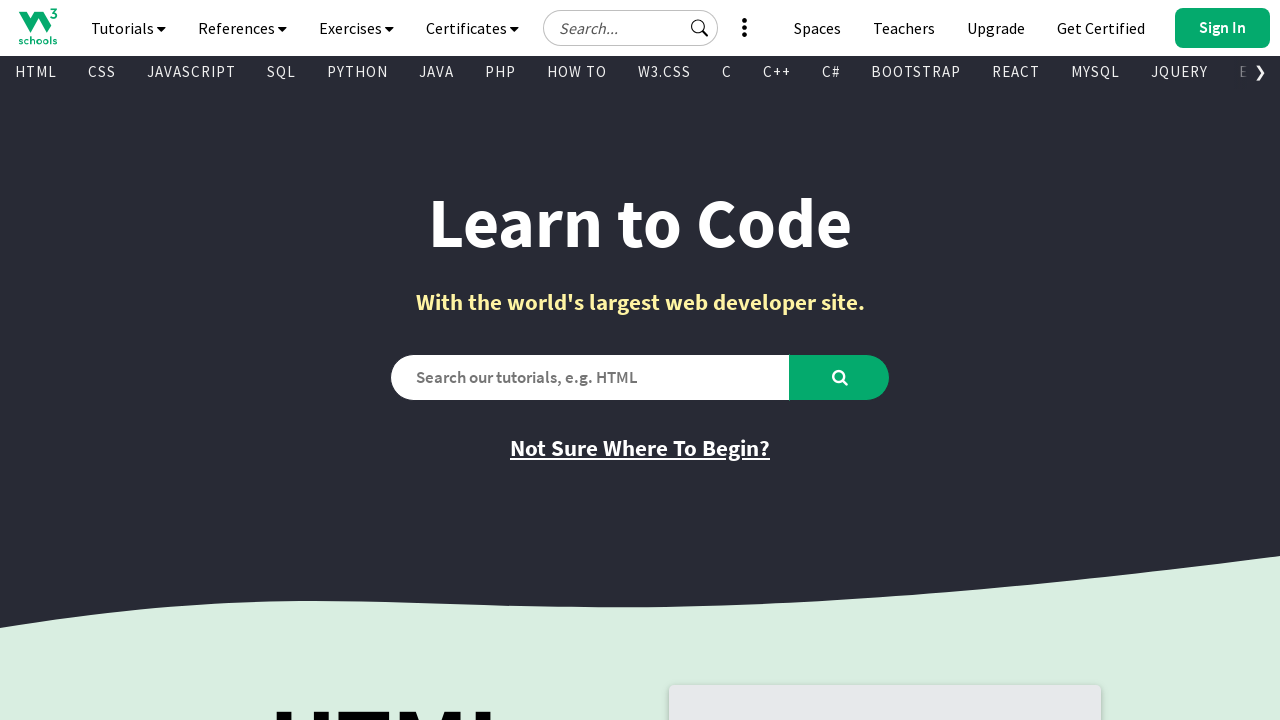

Found visible link: '
        
          Swift
        
      ' with href '/swift/default.asp'
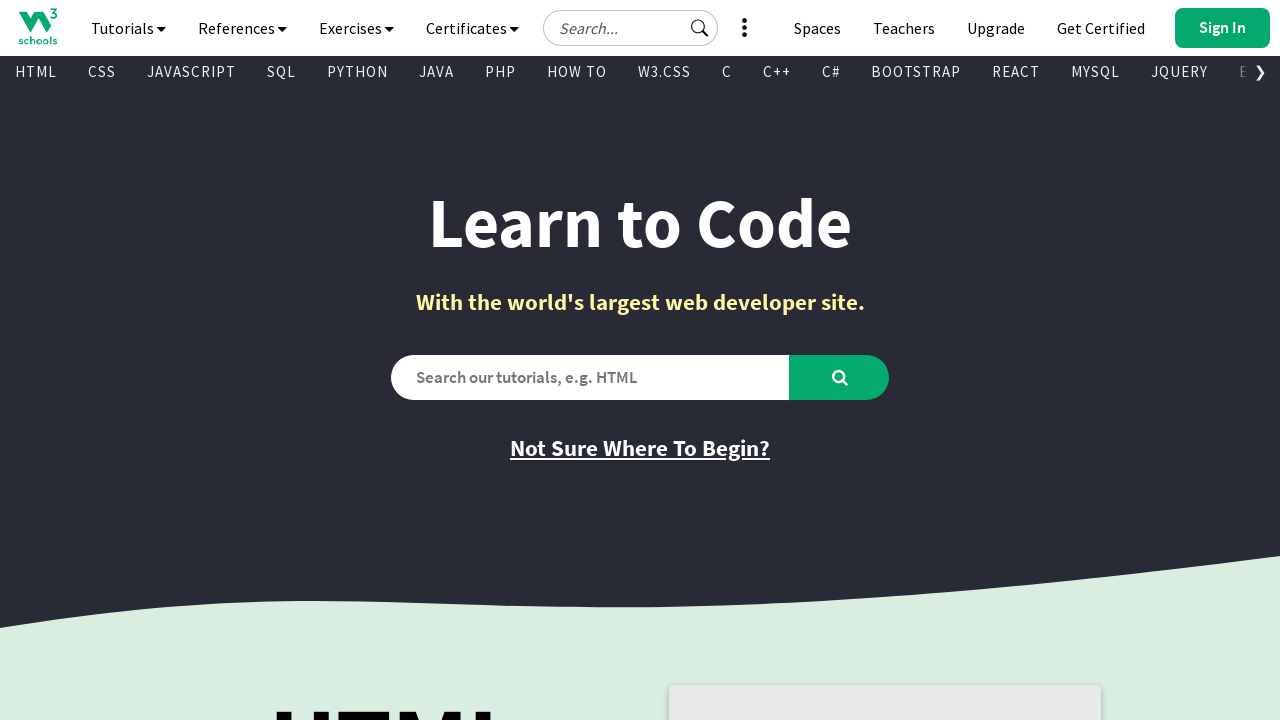

Found visible link: '
        
          Angular
        
      ' with href '/angular/default.asp'
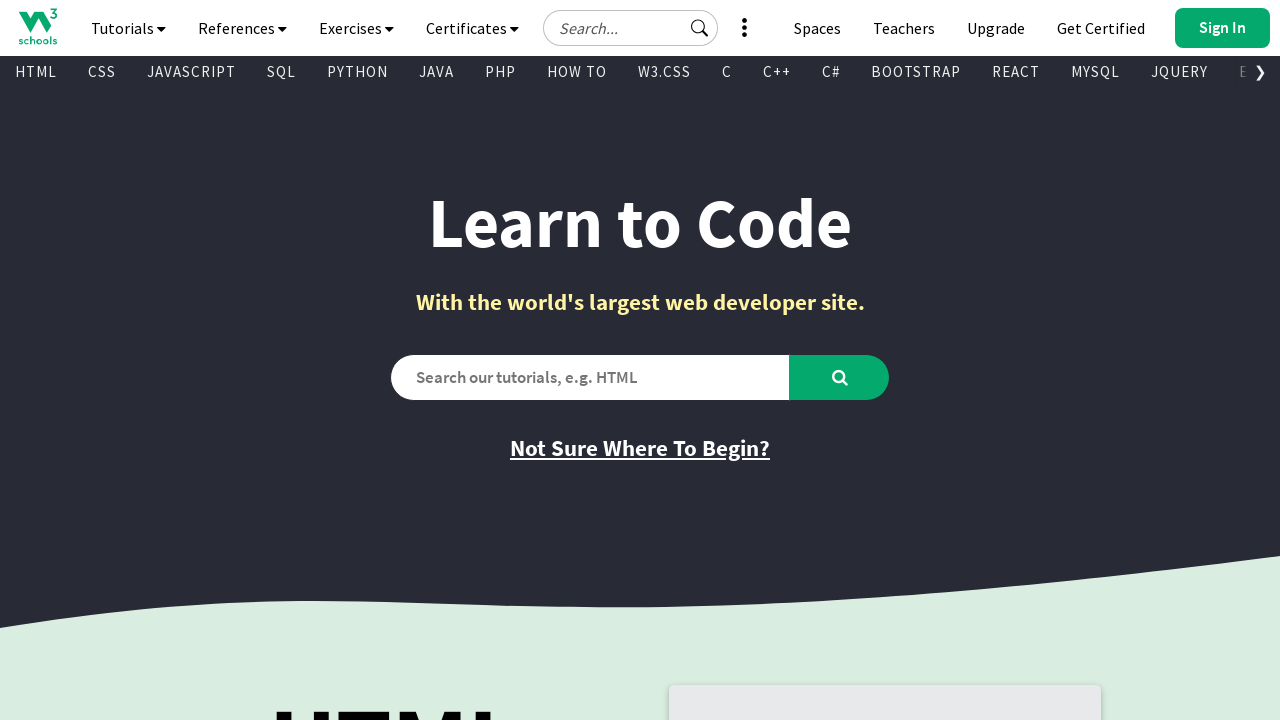

Found visible link: 'Sign Up' with href 'https://profile.w3schools.com/sign-up?redirect_url=https%3A%2F%2Fwww.w3schools.com%2F'
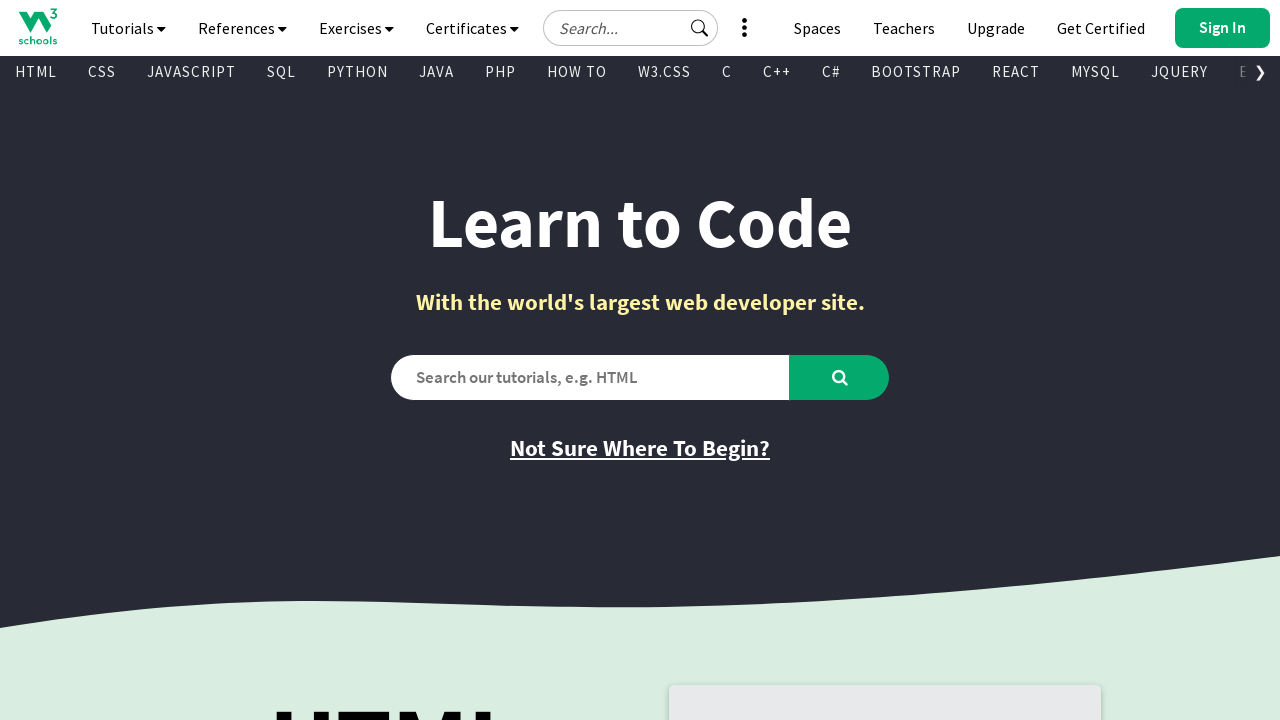

Found visible link: 'Try Frontend Editor (HTML/CSS/JS)' with href '/tryit/tryit.asp?filename=tryhtml_hello'
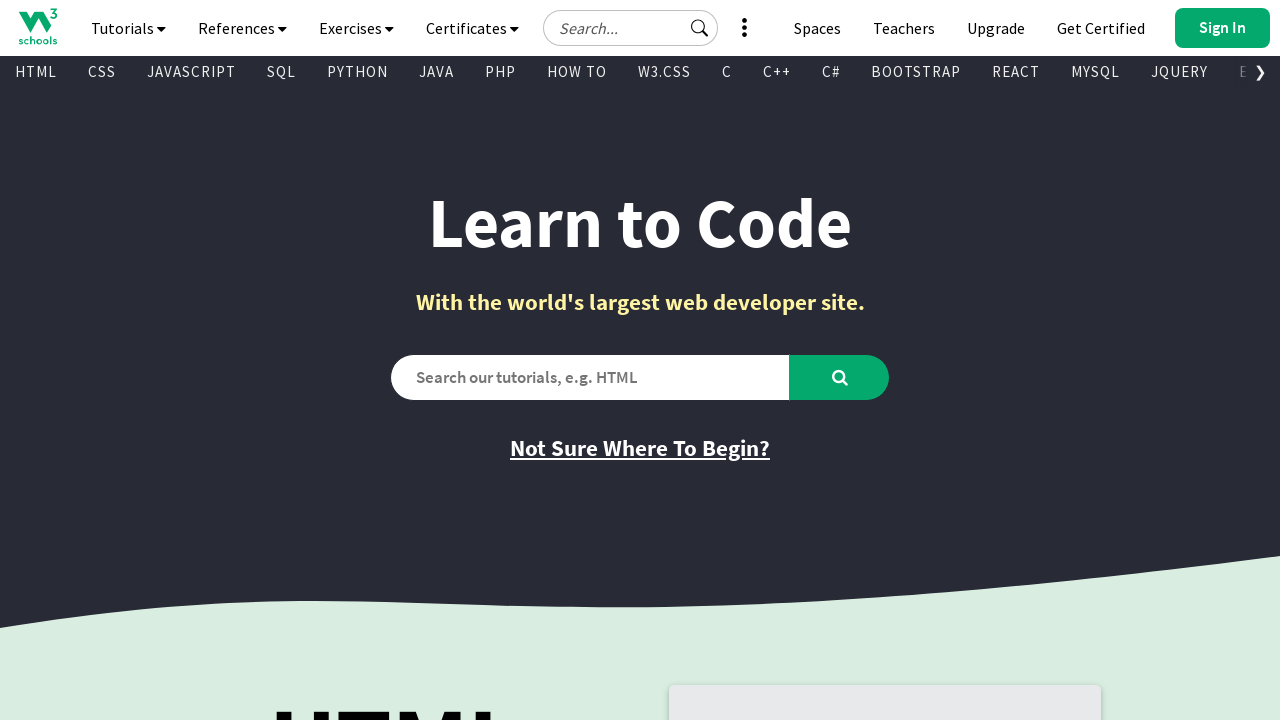

Found visible link: 'Try Backend Editor (Python/PHP/Java/C..)' with href '/tryit/trycompiler.asp?filename=demo_python'
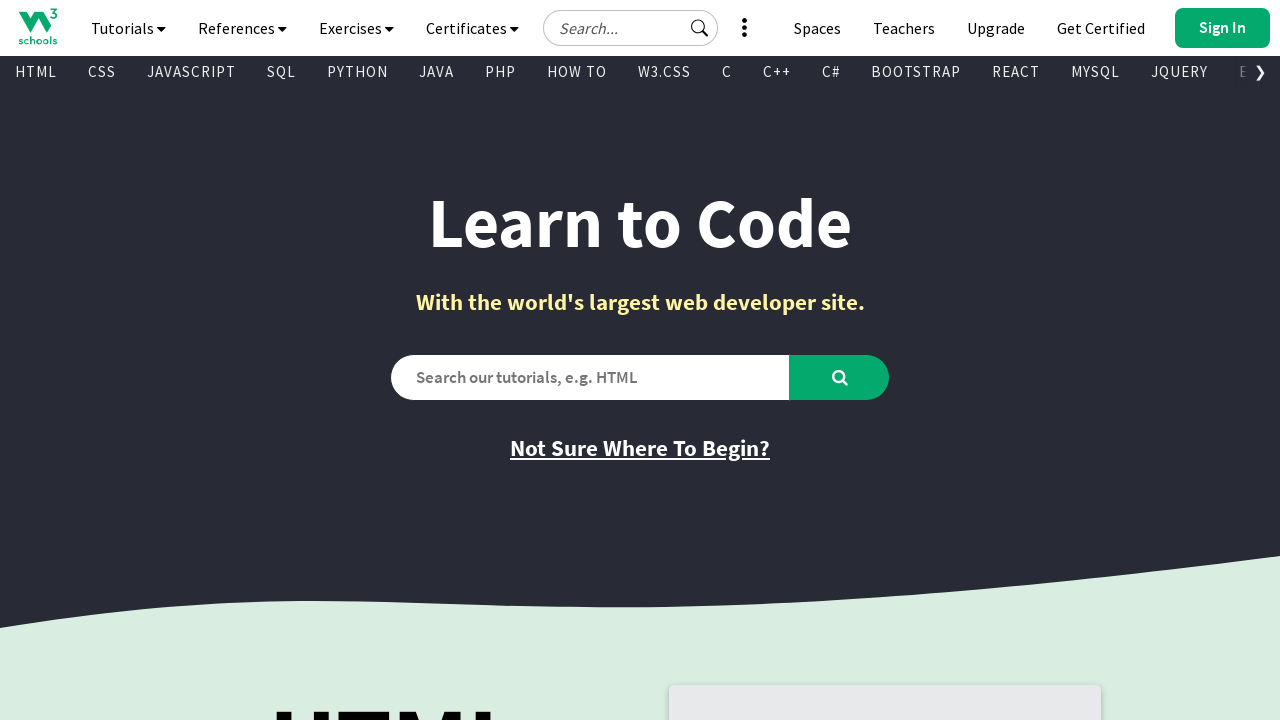

Found visible link: 'W3Schools Spaces' with href '/spaces/index.php'
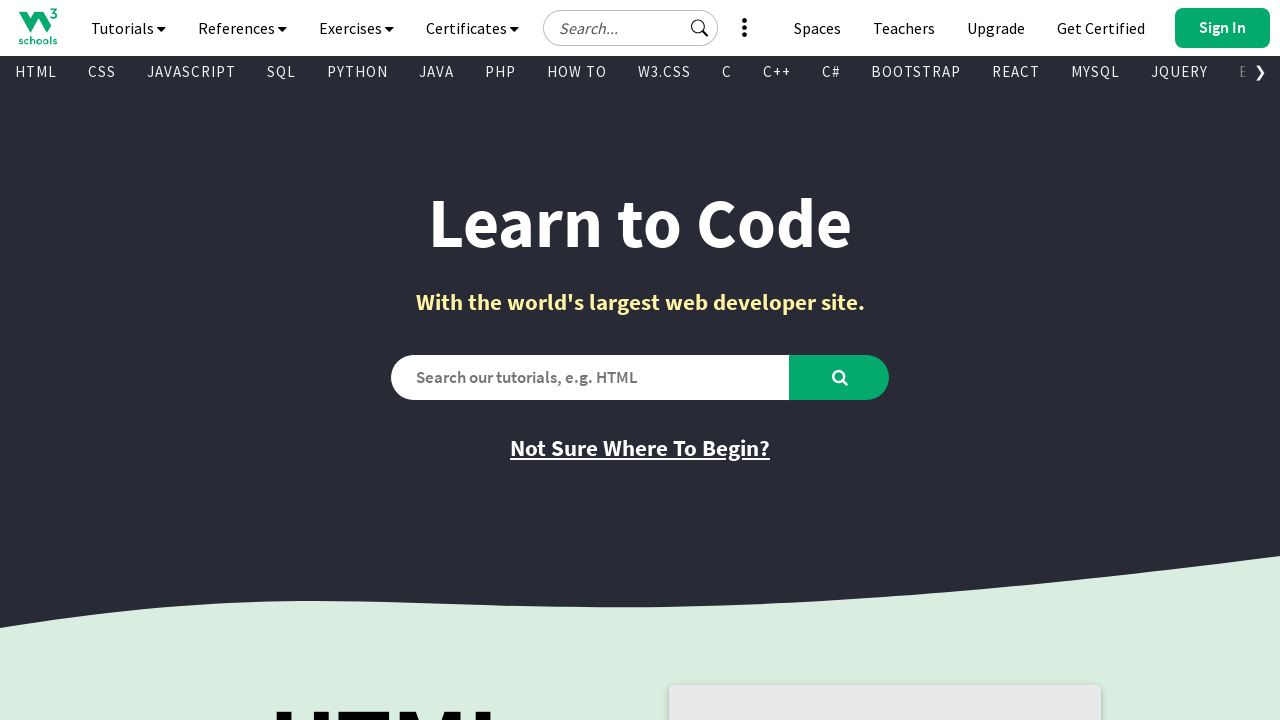

Found visible link: 'Learn More' with href '/spaces/index.php'
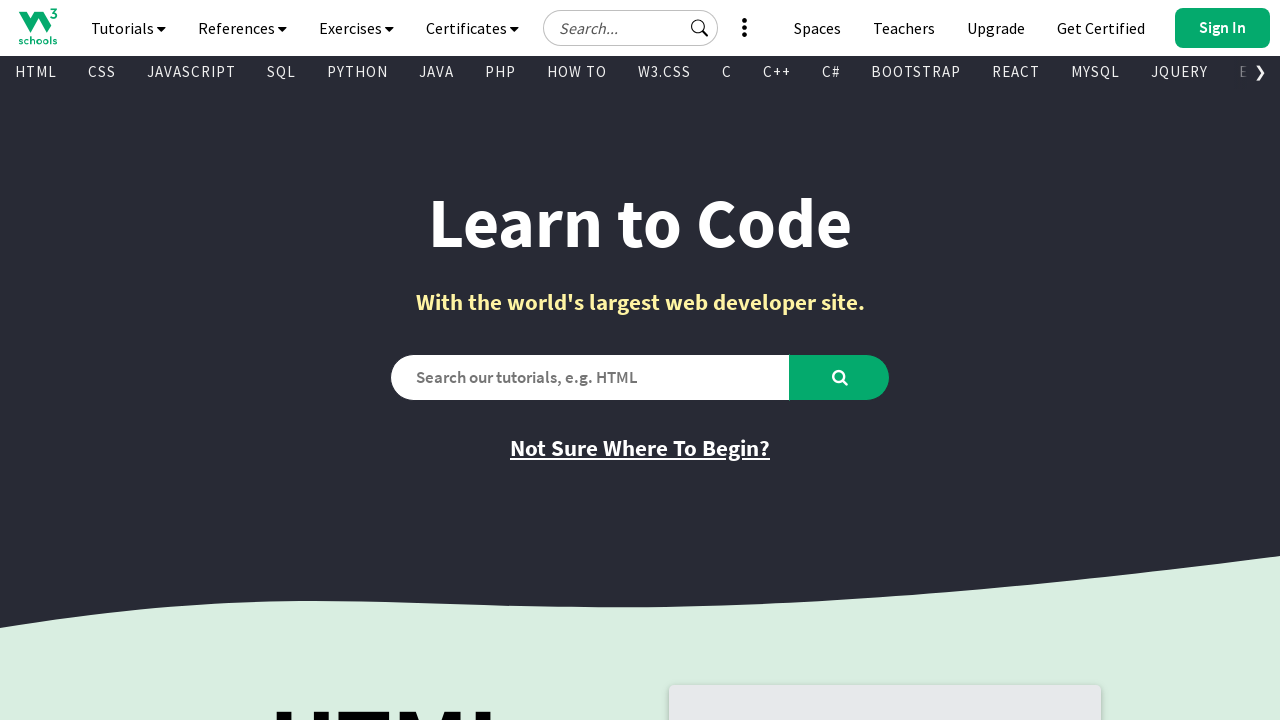

Found visible link: 'Learn More' with href 'https://order.w3schools.com/plans'
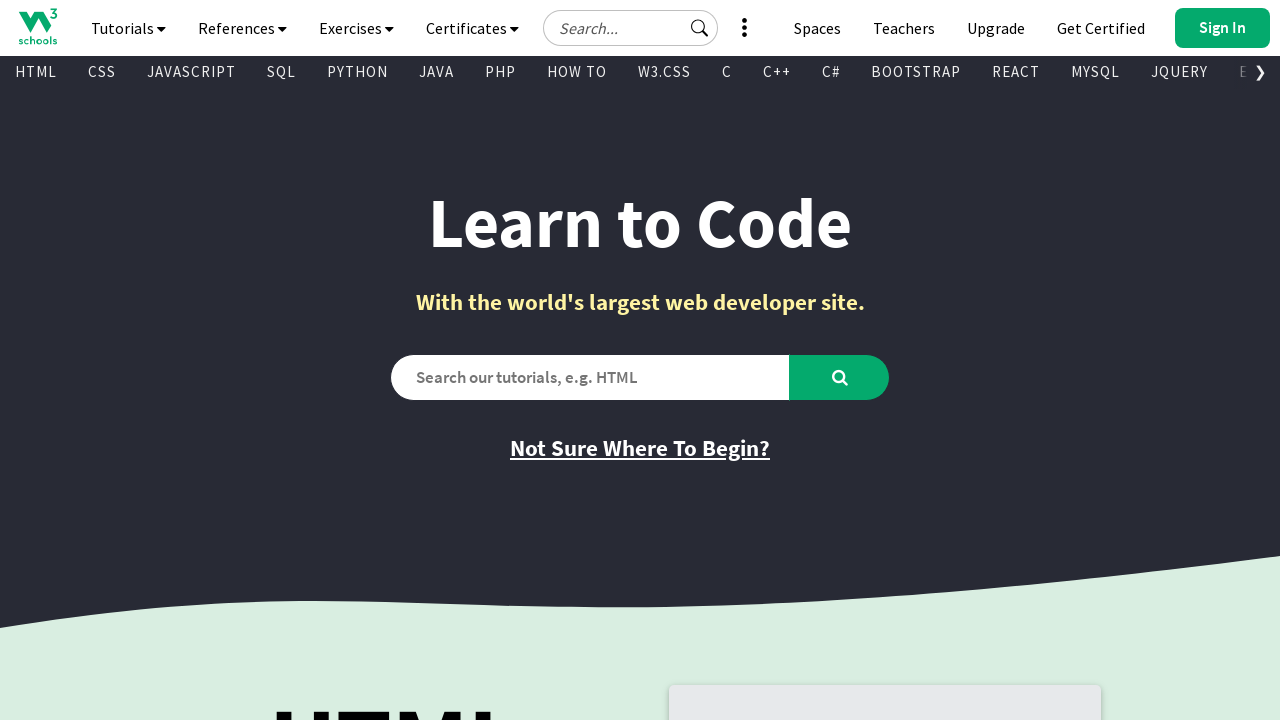

Found visible link: 'Learn More' with href '/academy/index.php'
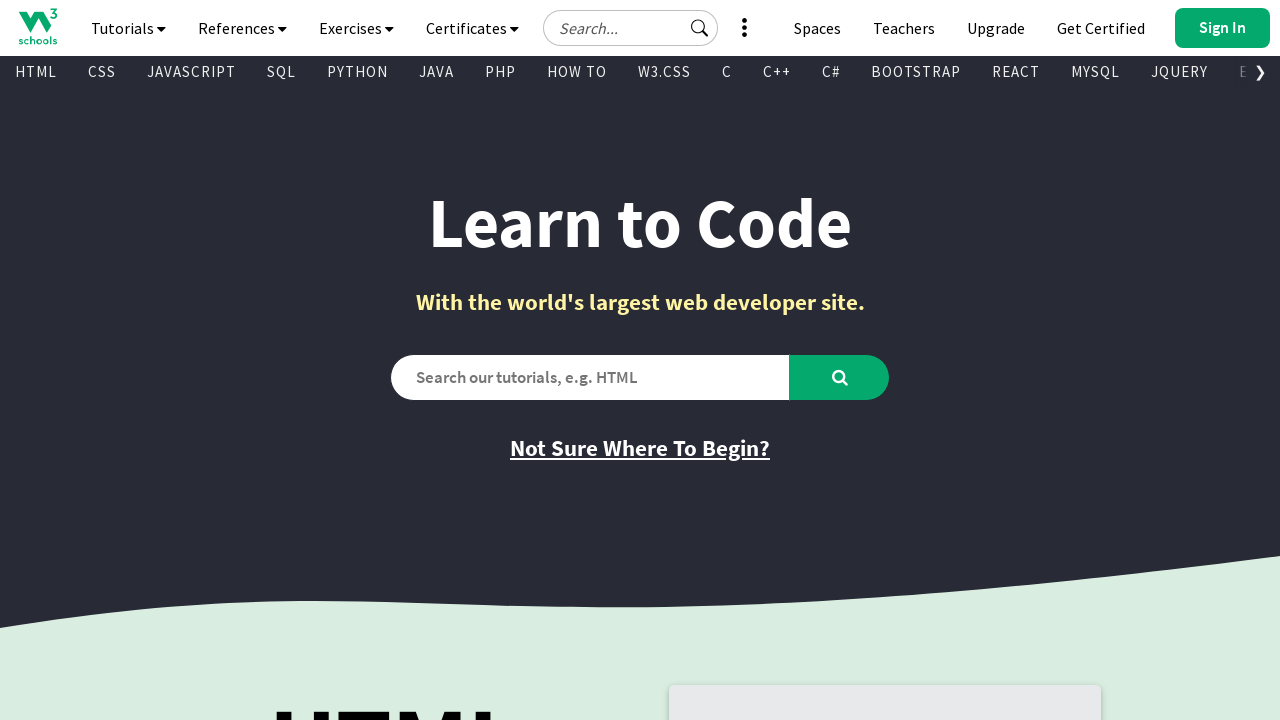

Found visible link: '
      
        
        
      
      ' with href '/academy/index.php'
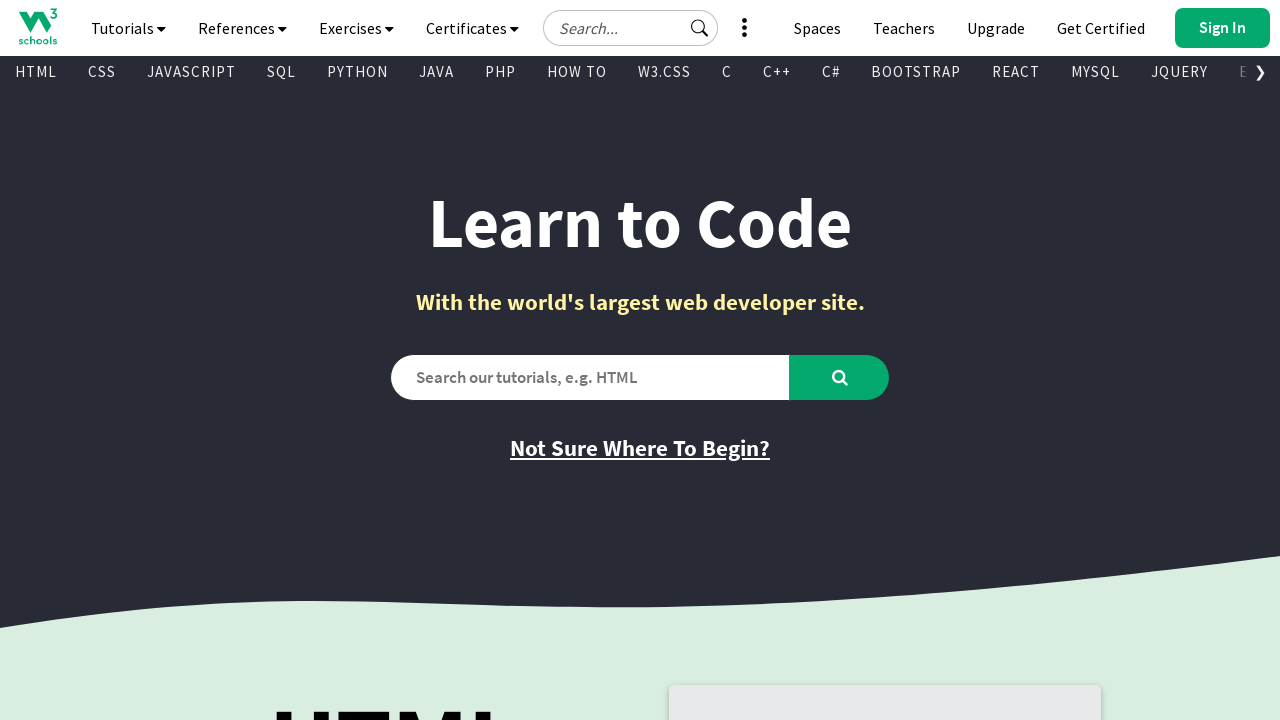

Found visible link: '
    
      
      
    
  ' with href '/colors/colors_picker.asp'
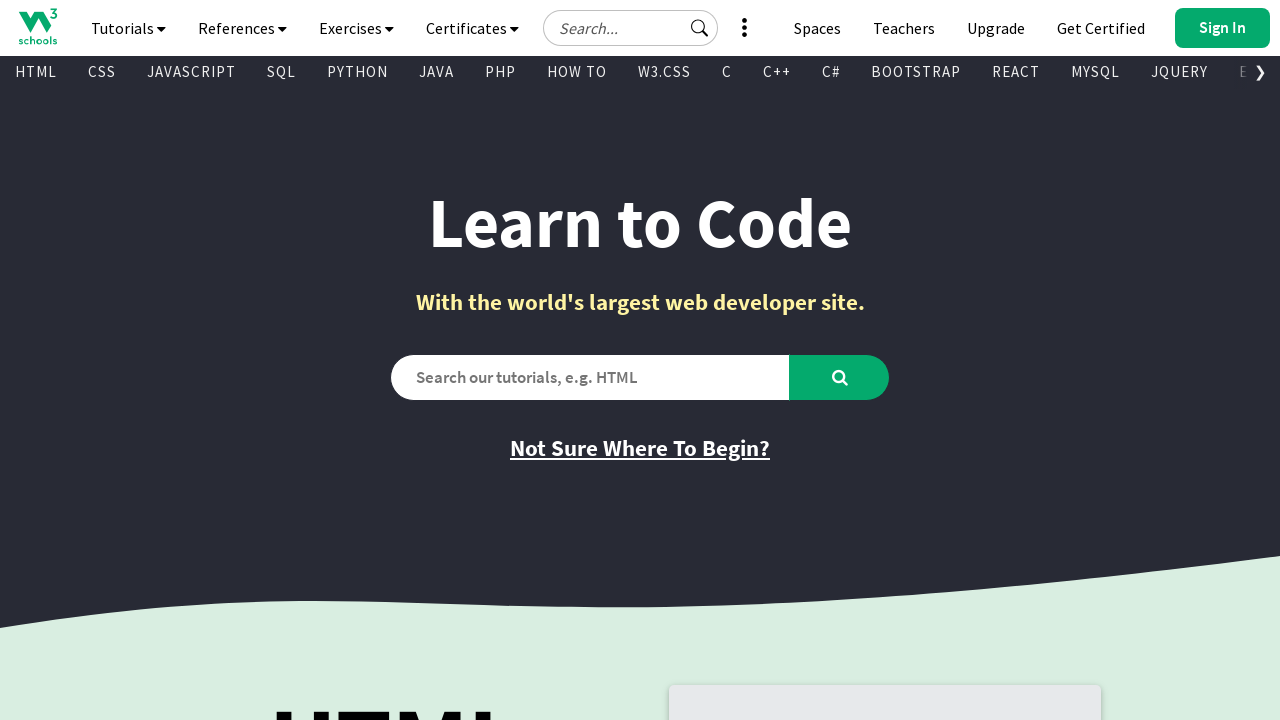

Found visible link: 'Play Game' with href '/codegame/index.html'
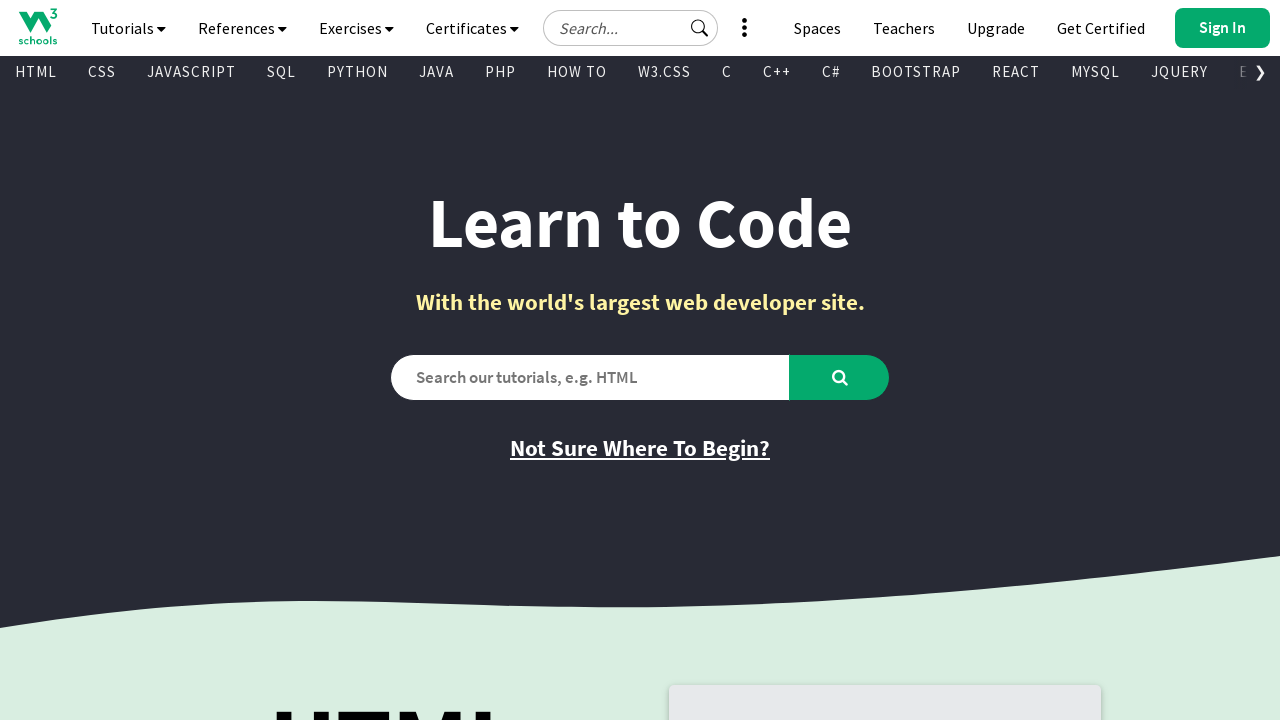

Found visible link: 'Exercises' with href '/exercises/index.php'
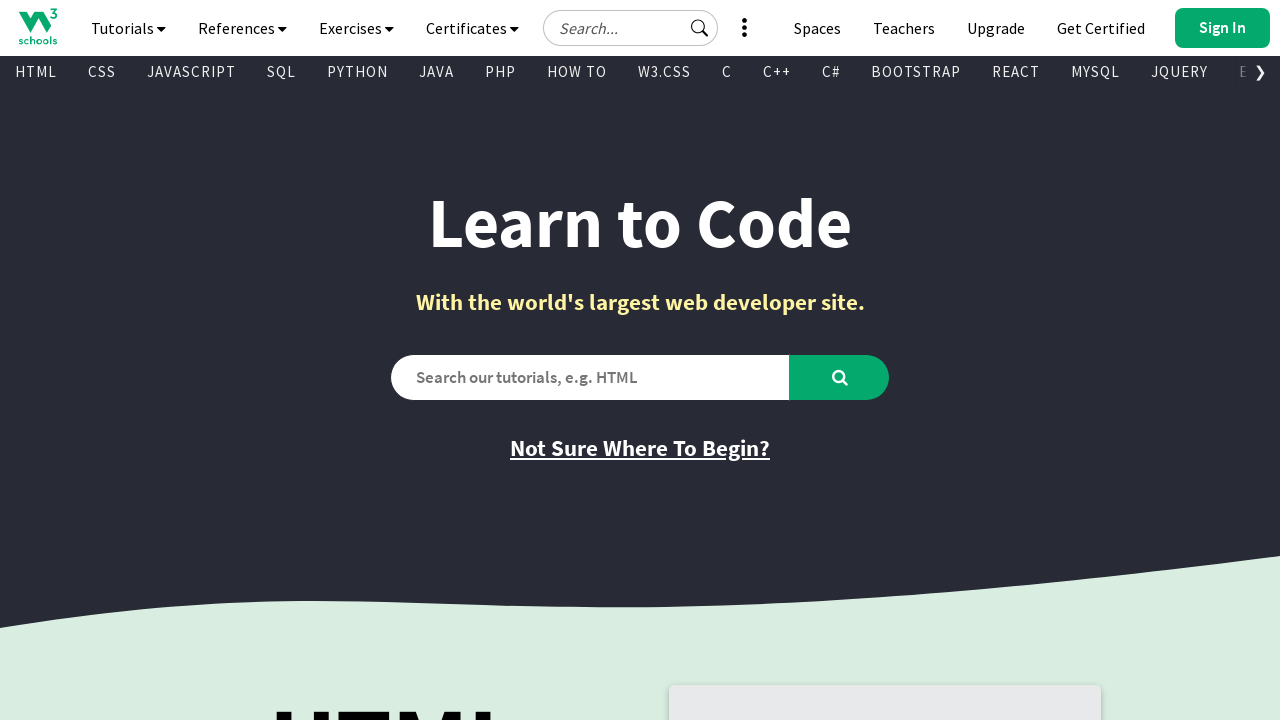

Found visible link: 'Quizzes' with href '/quiztest/default.asp'
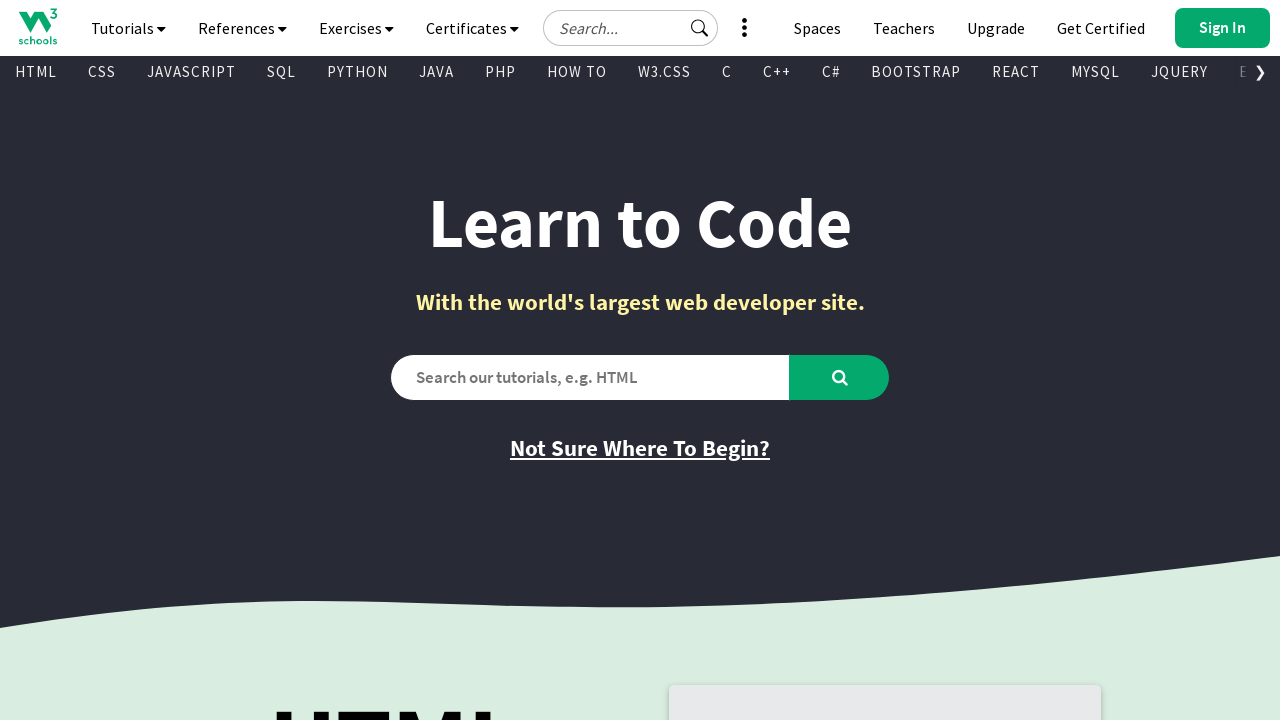

Found visible link: '
      
        
        
      
    ' with href '/w3css/w3css_templates.asp'
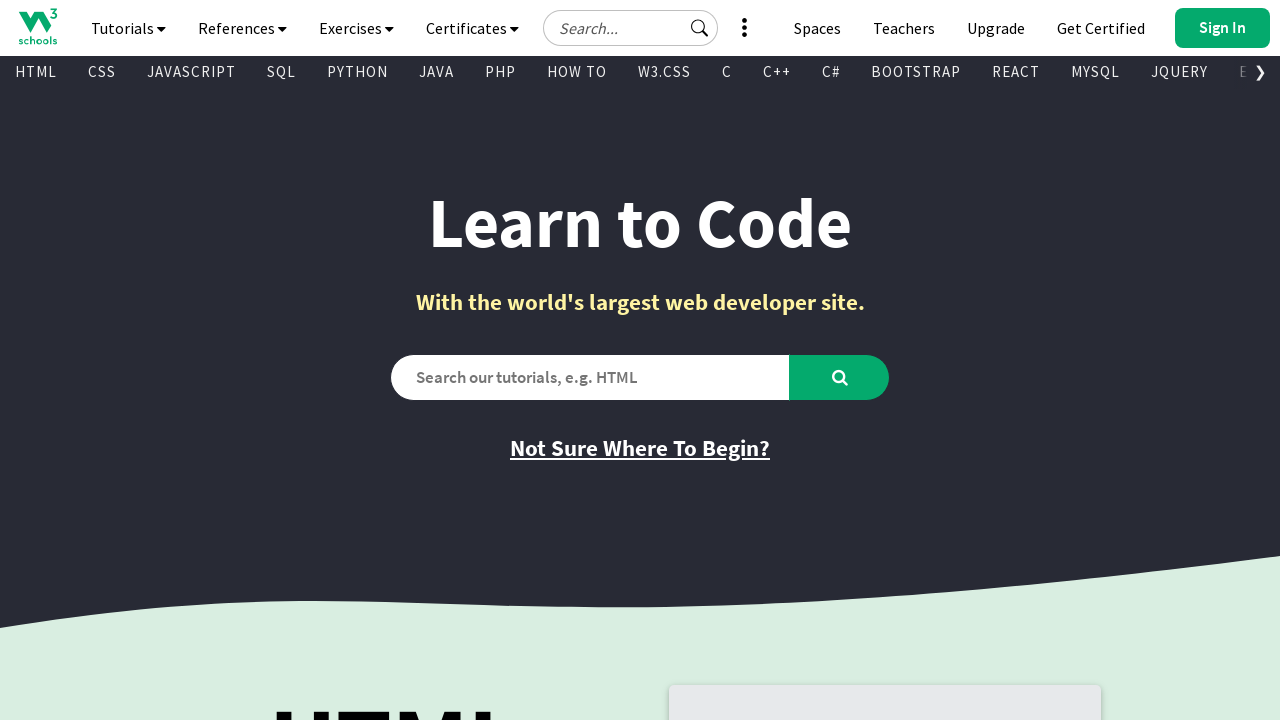

Found visible link: 'Browse Templates' with href '/w3css/w3css_templates.asp'
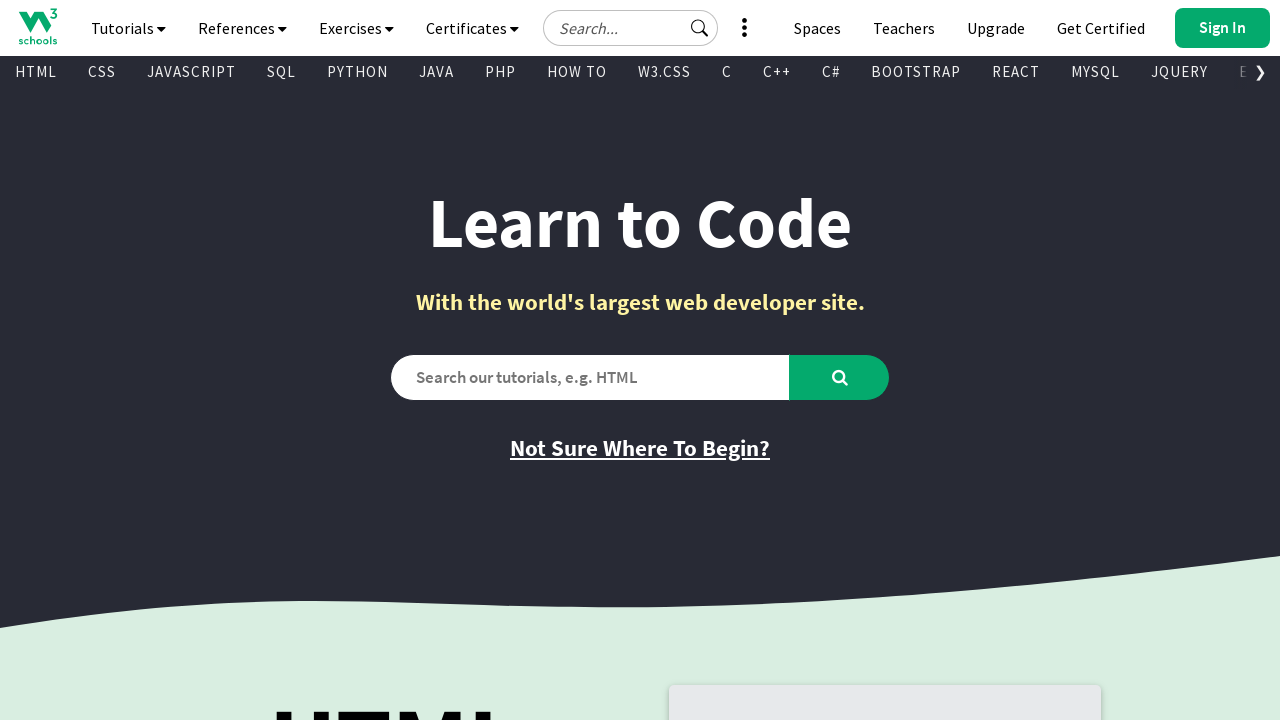

Found visible link: 'Get started' with href 'https://campus.w3schools.com/collections/course-catalog'
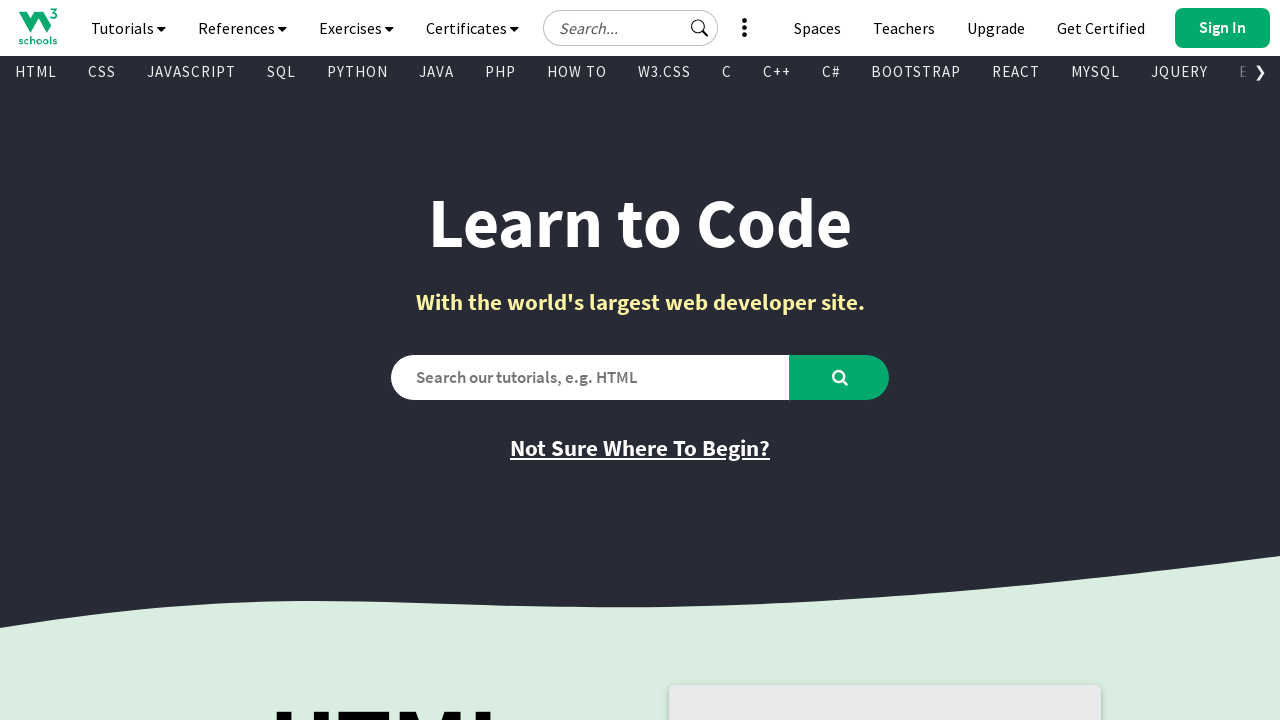

Found visible link: 'Learn How To' with href '/howto/default.asp'
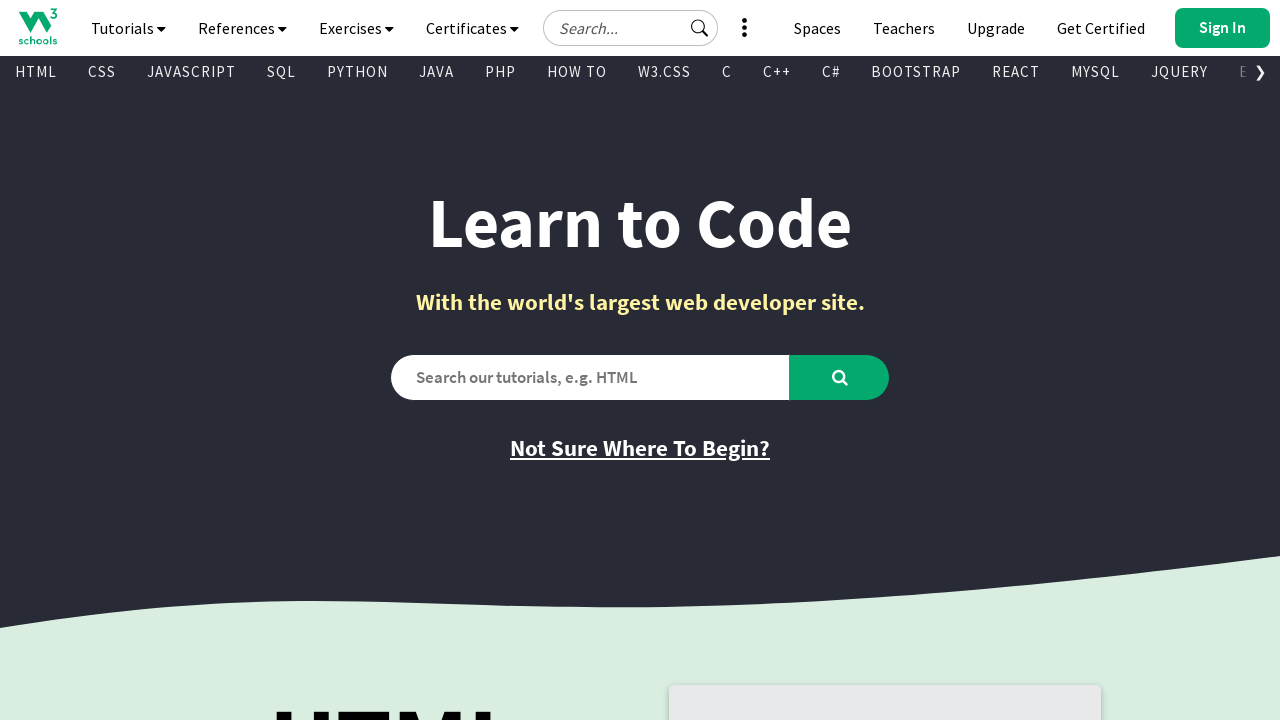

Found visible link: '
    
  ' with href '//www.w3schools.com'
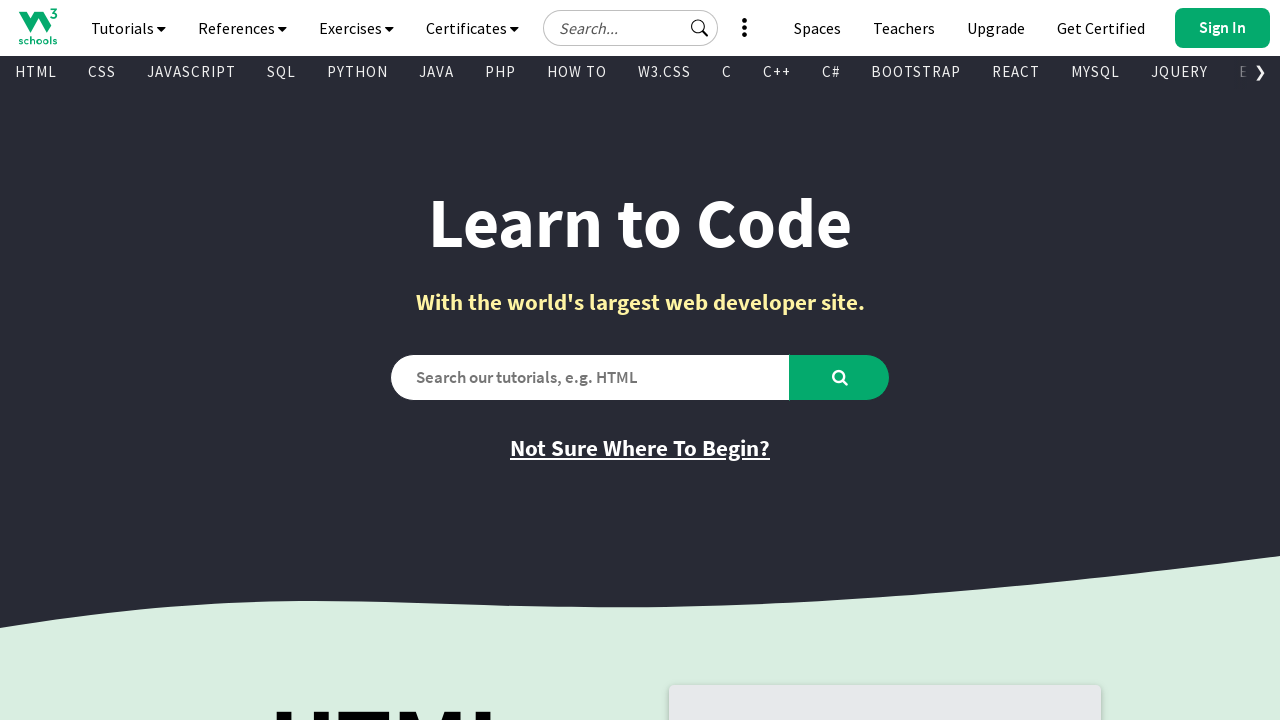

Found visible link: 'PLUS' with href 'https://order.w3schools.com/plans'
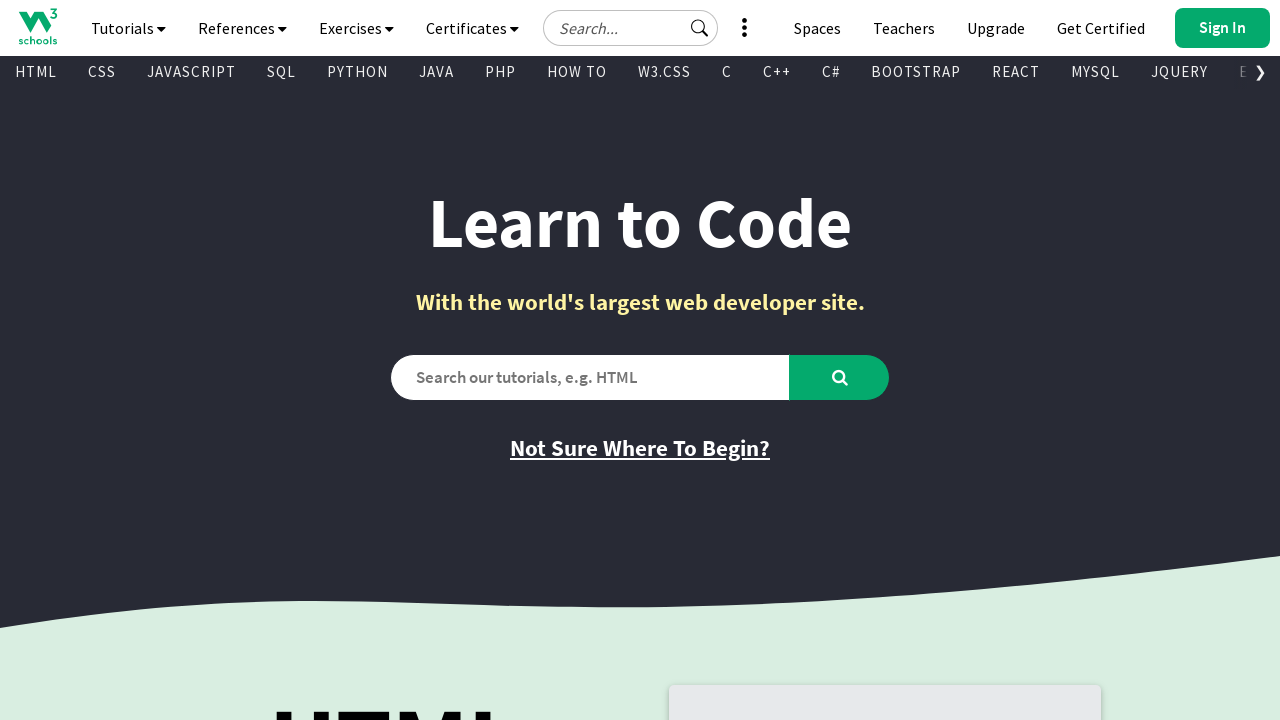

Found visible link: 'SPACES' with href '/spaces/index.php'
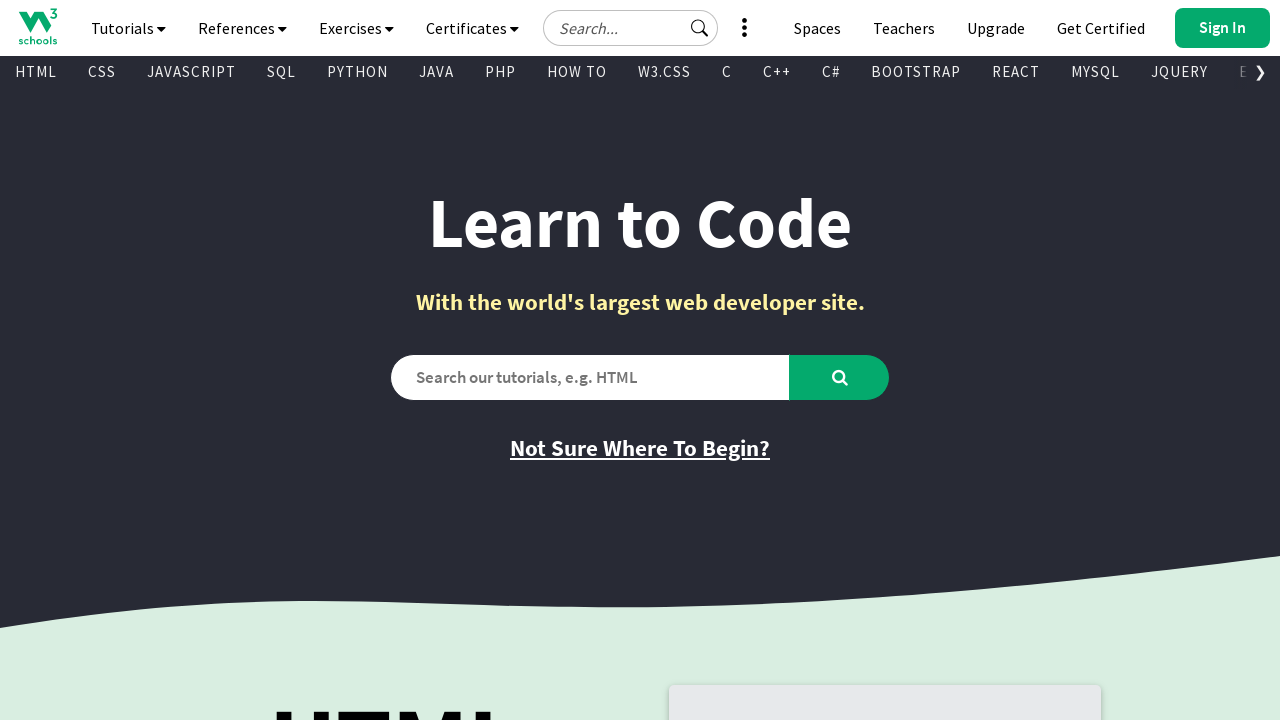

Found visible link: 'GET CERTIFIED' with href 'https://campus.w3schools.com/collections/certifications'
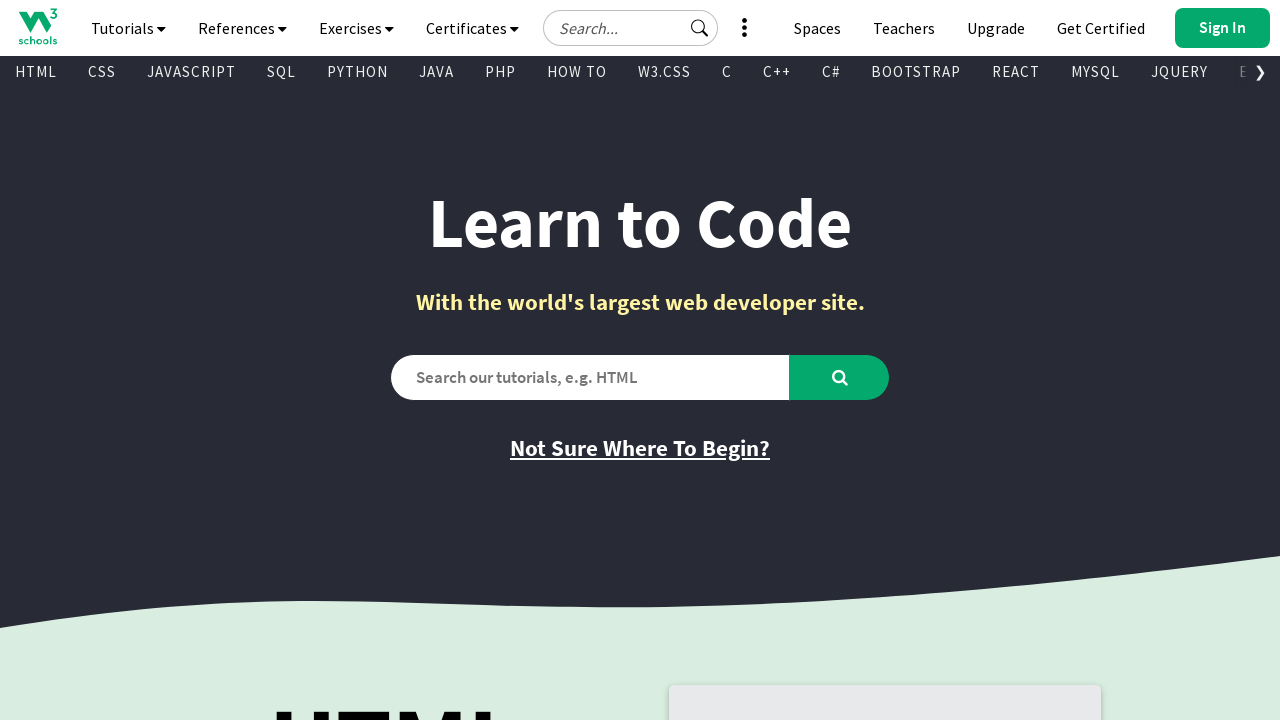

Found visible link: 'FOR TEACHERS' with href '/academy/index.php'
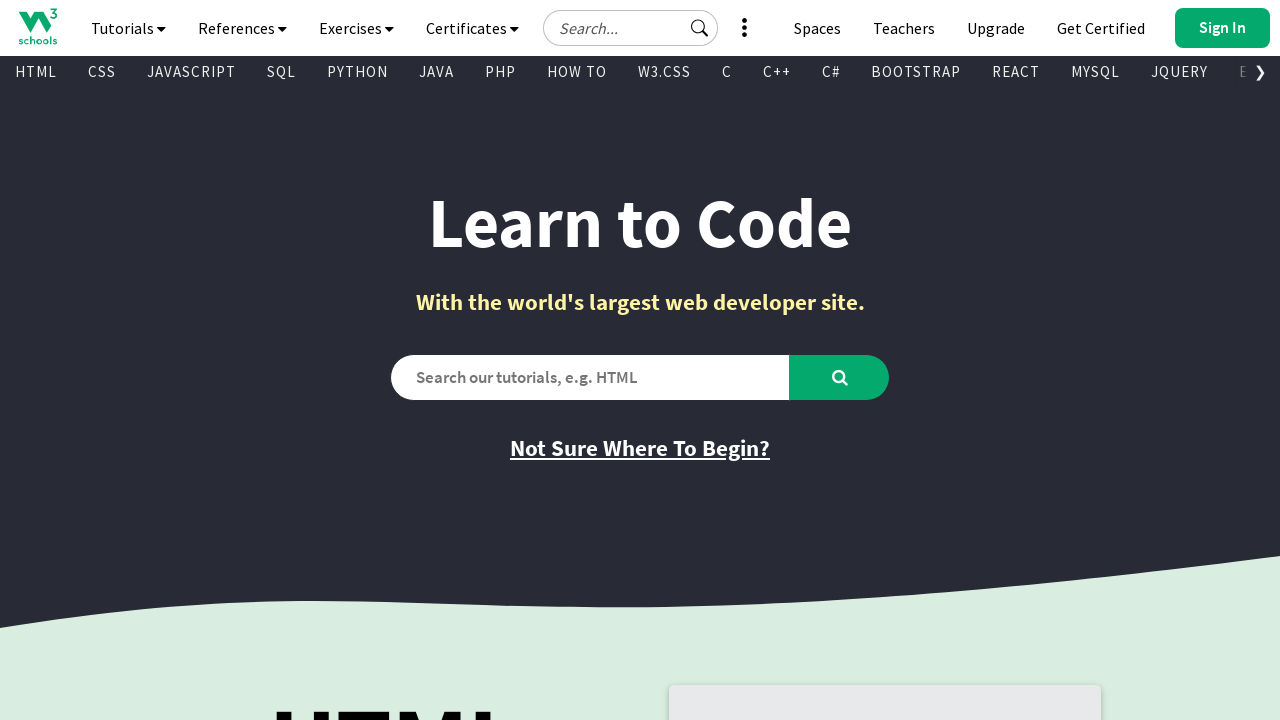

Found visible link: 'BOOTCAMPS' with href '/bootcamp/index.php'
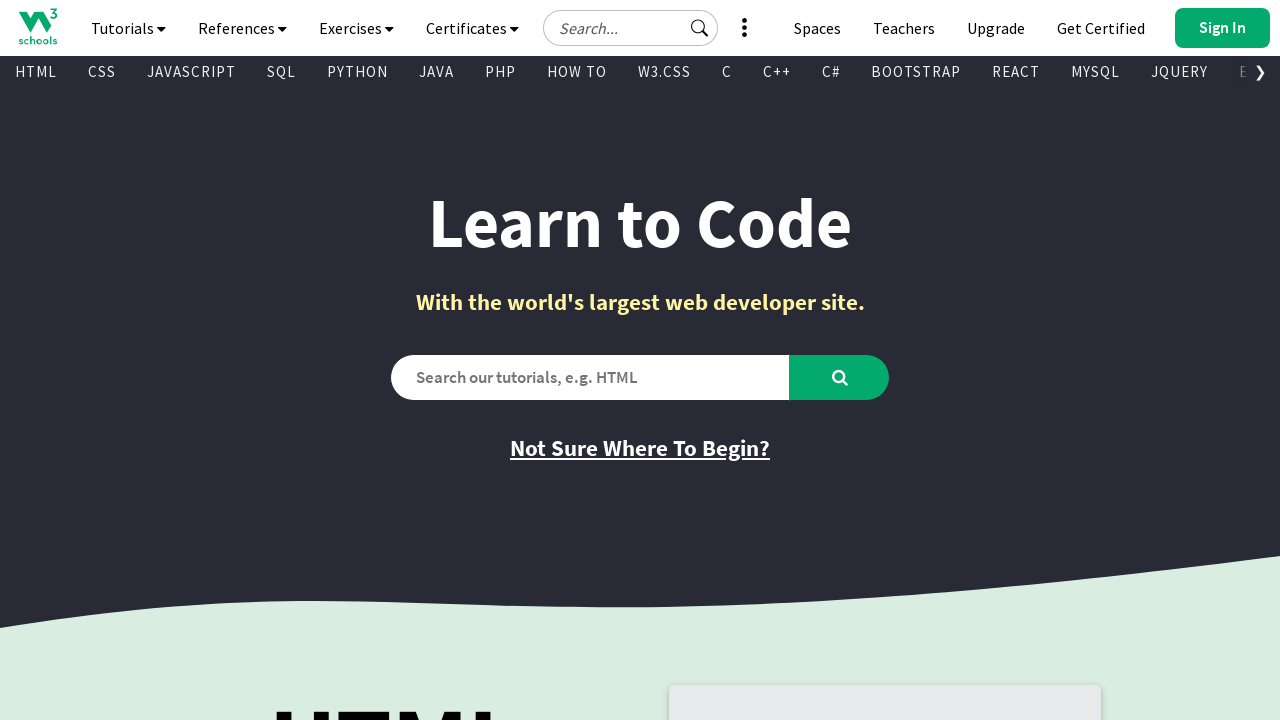

Found visible link: 'CONTACT US' with href 'javascript:void(0);'
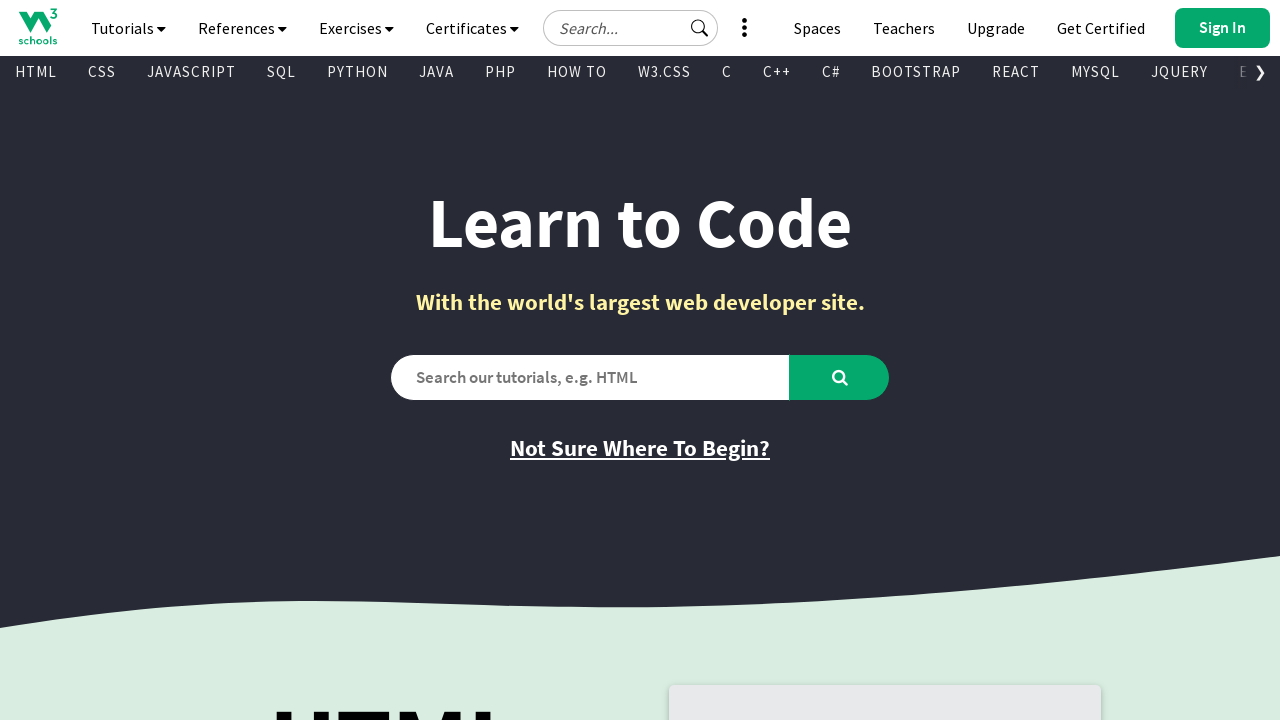

Found visible link: 'HTML Tutorial' with href '/html/default.asp'
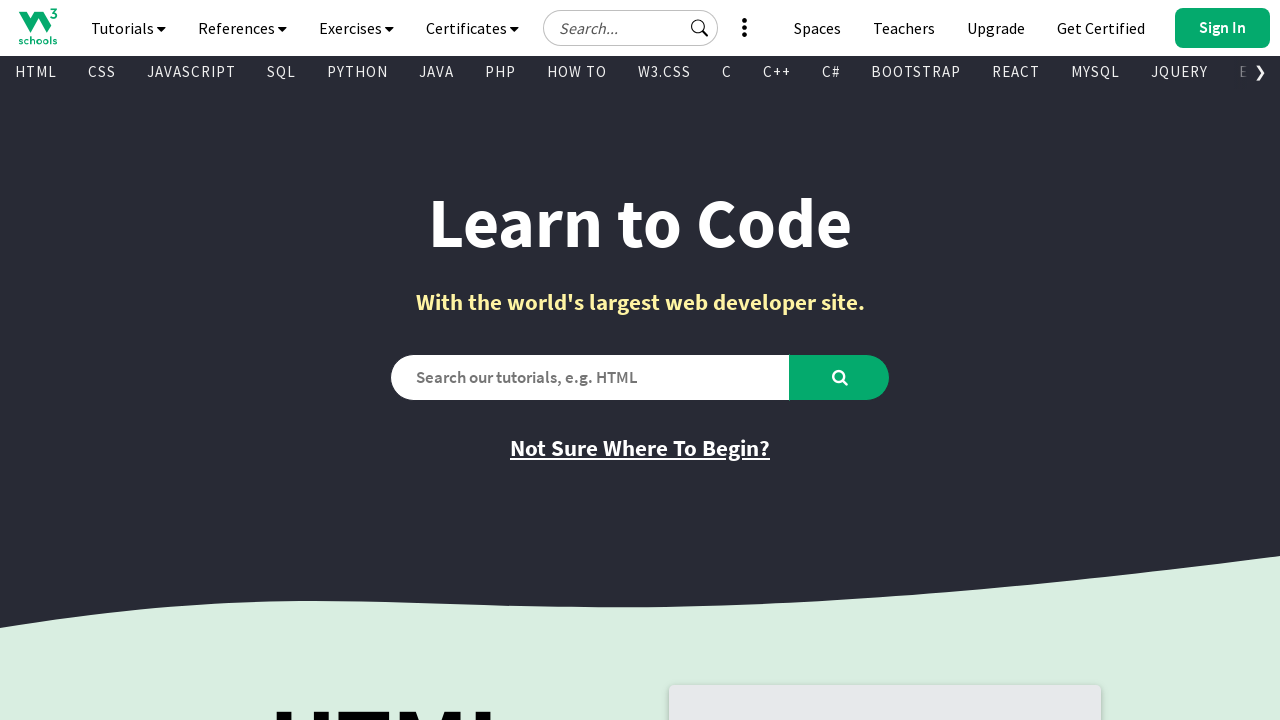

Found visible link: 'CSS Tutorial' with href '/css/default.asp'
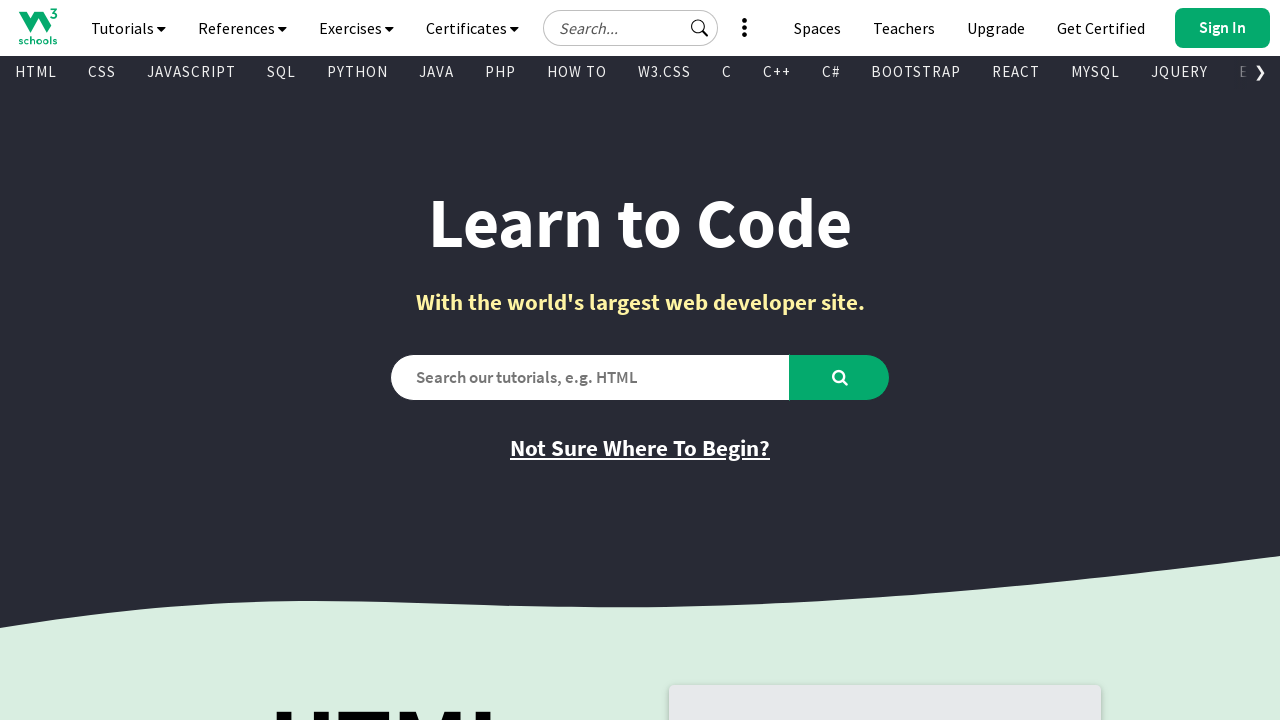

Found visible link: 'JavaScript Tutorial' with href '/js/default.asp'
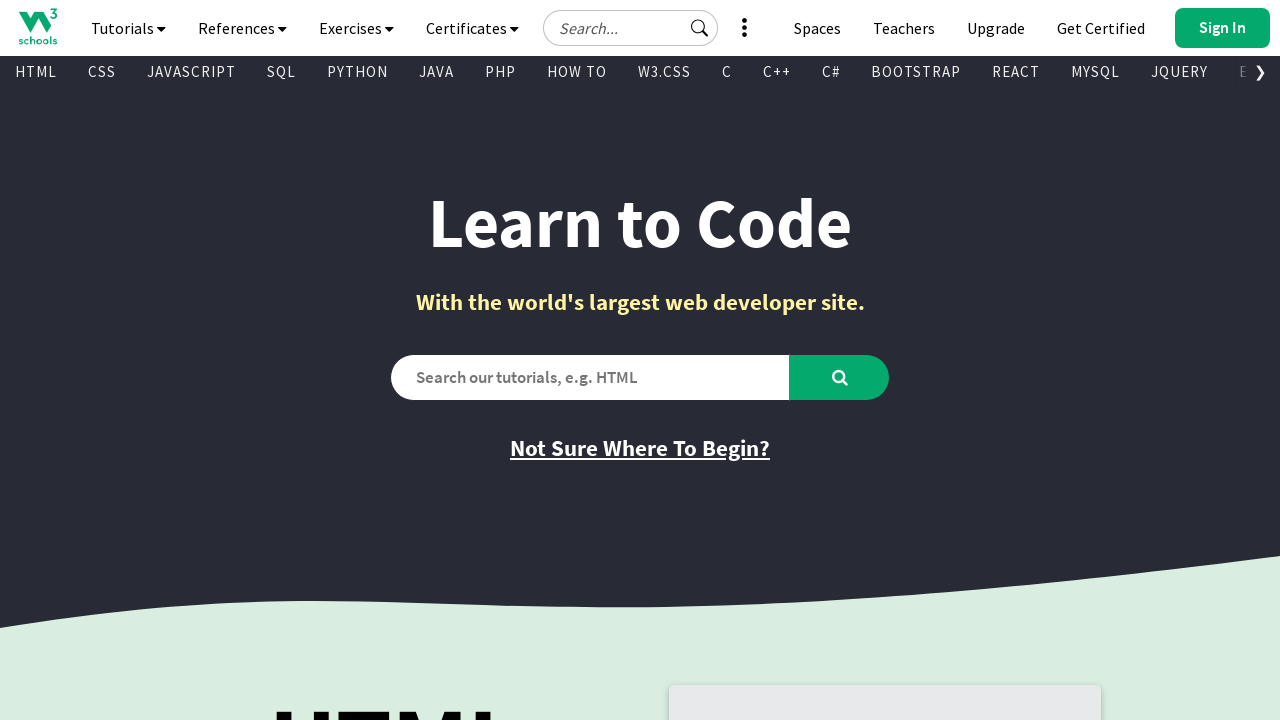

Found visible link: 'How To Tutorial' with href '/howto/default.asp'
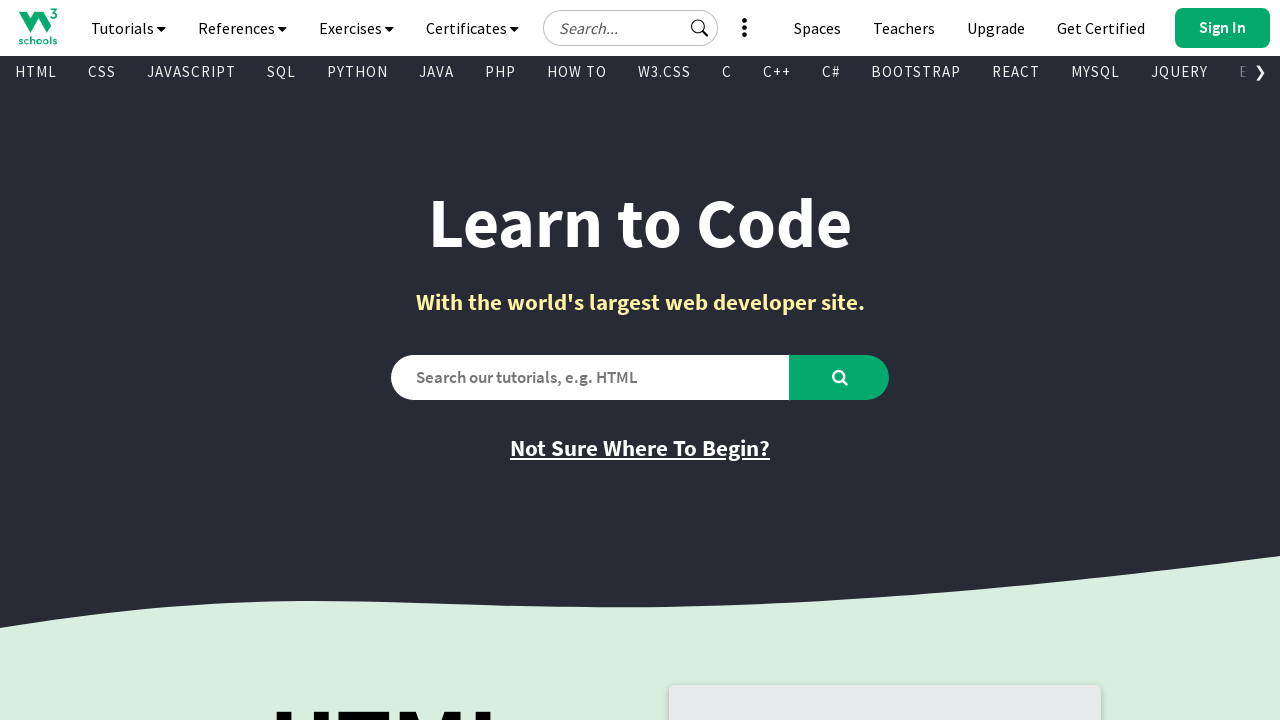

Found visible link: 'SQL Tutorial' with href '/sql/default.asp'
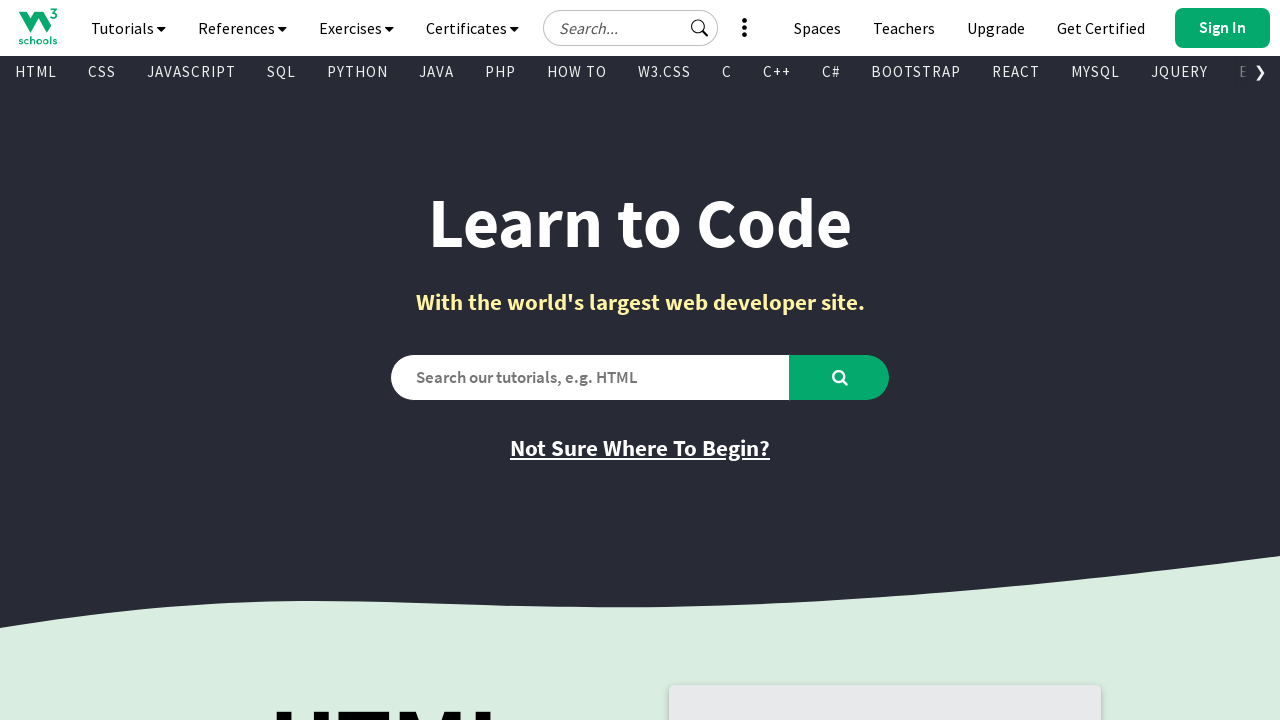

Found visible link: 'Python Tutorial' with href '/python/default.asp'
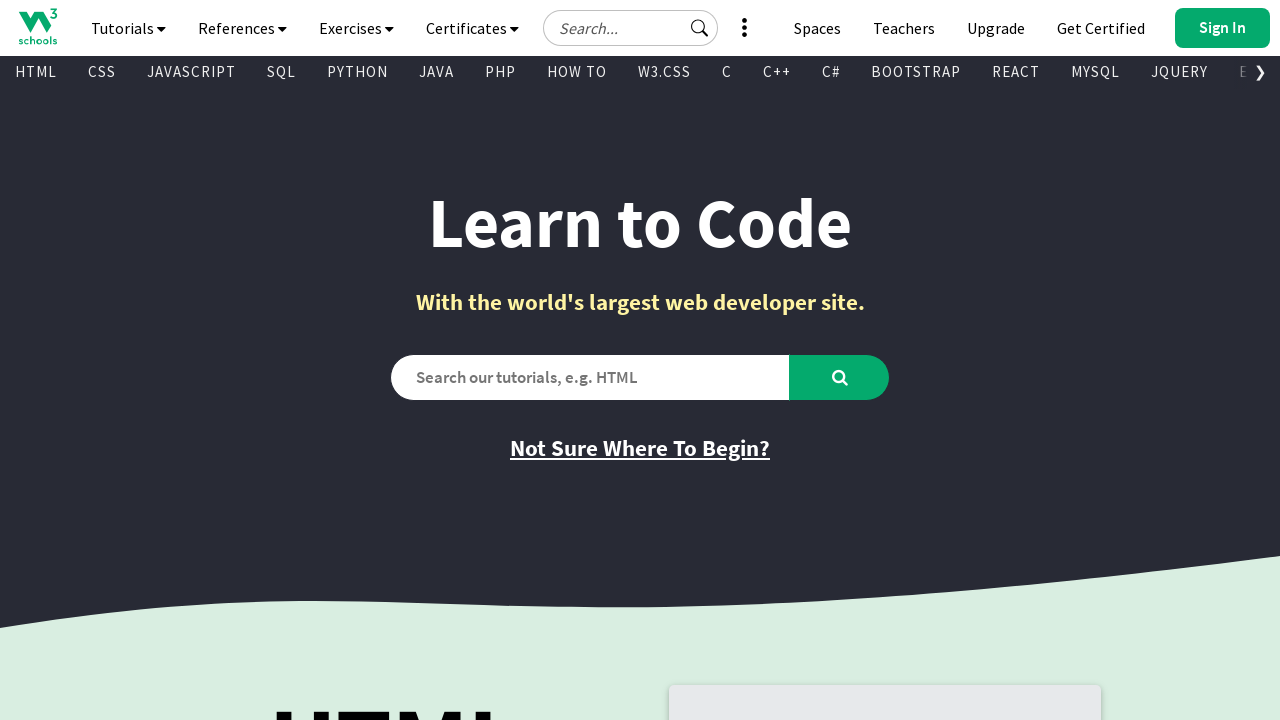

Found visible link: 'W3.CSS Tutorial' with href '/w3css/default.asp'
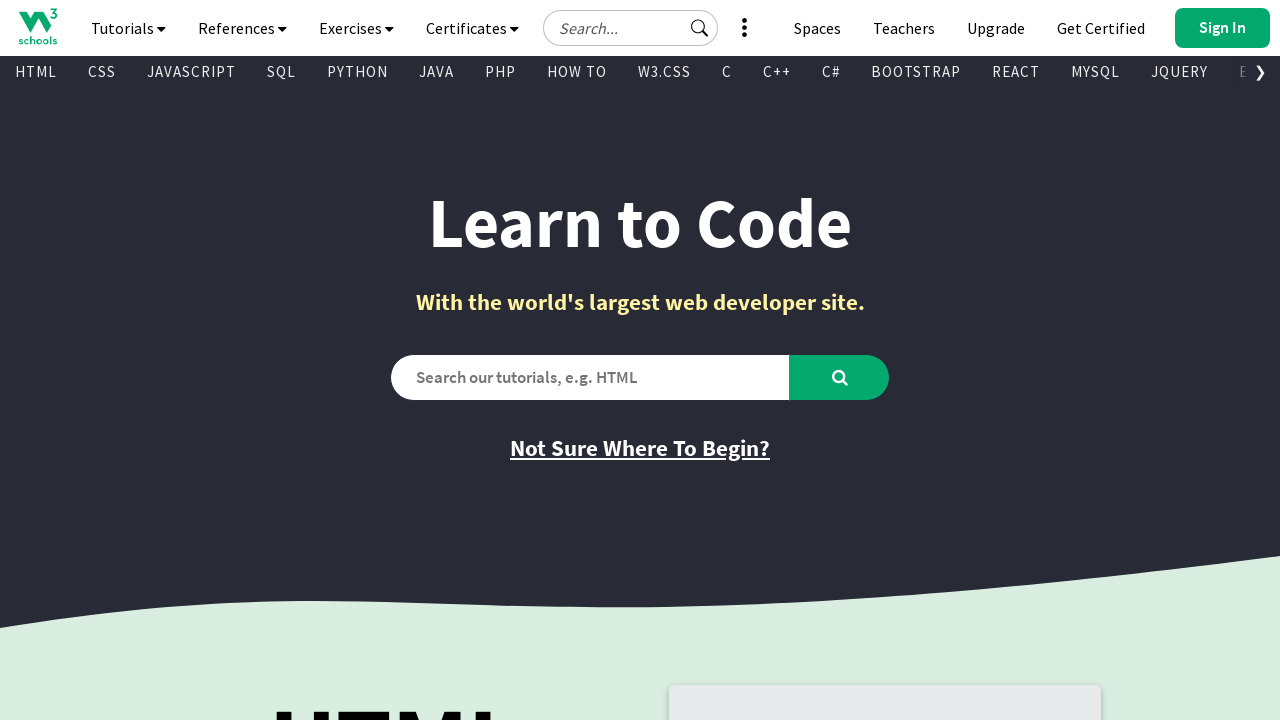

Found visible link: 'Bootstrap Tutorial' with href '/bootstrap/bootstrap_ver.asp'
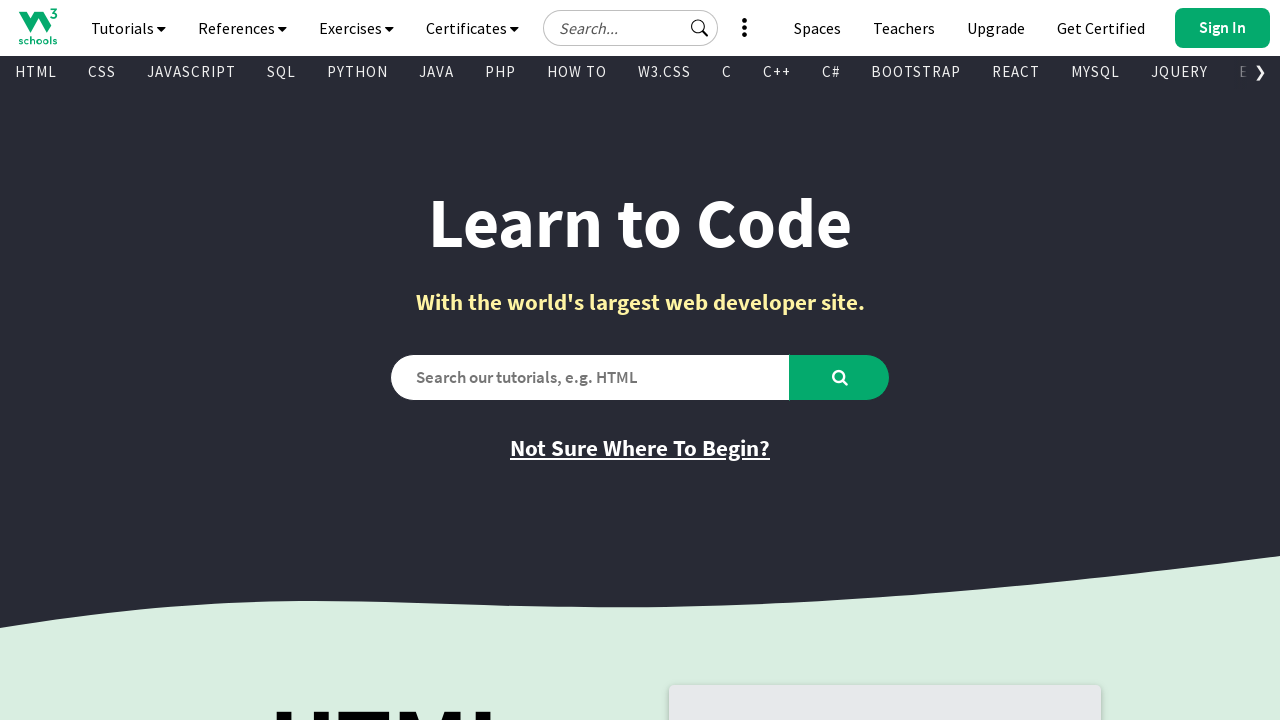

Found visible link: 'PHP Tutorial' with href '/php/default.asp'
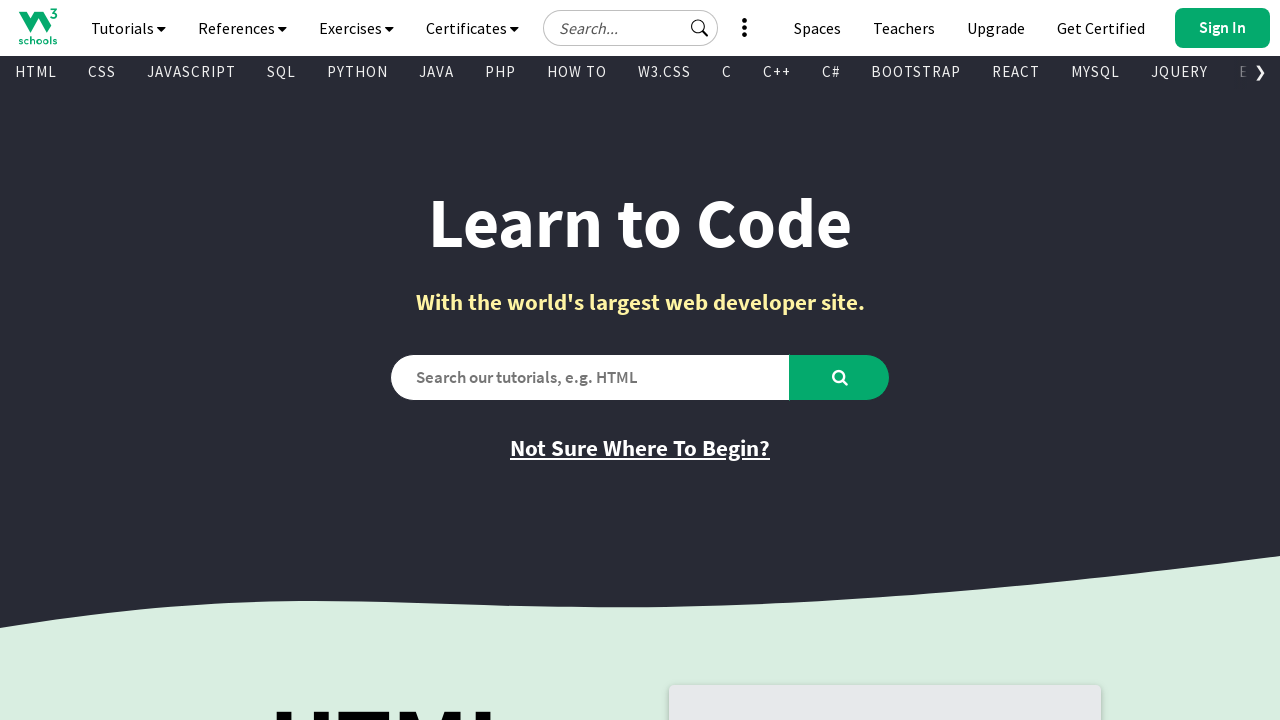

Found visible link: 'Java Tutorial' with href '/java/default.asp'
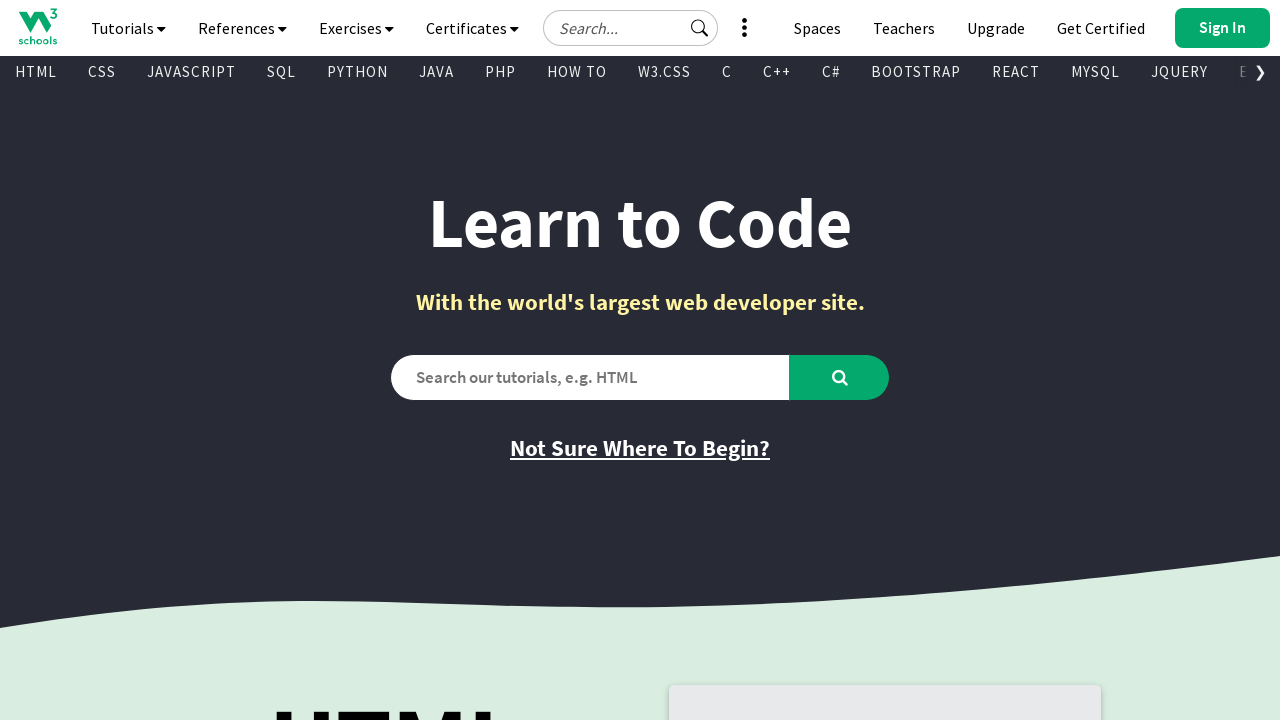

Found visible link: 'C++ Tutorial' with href '/cpp/default.asp'
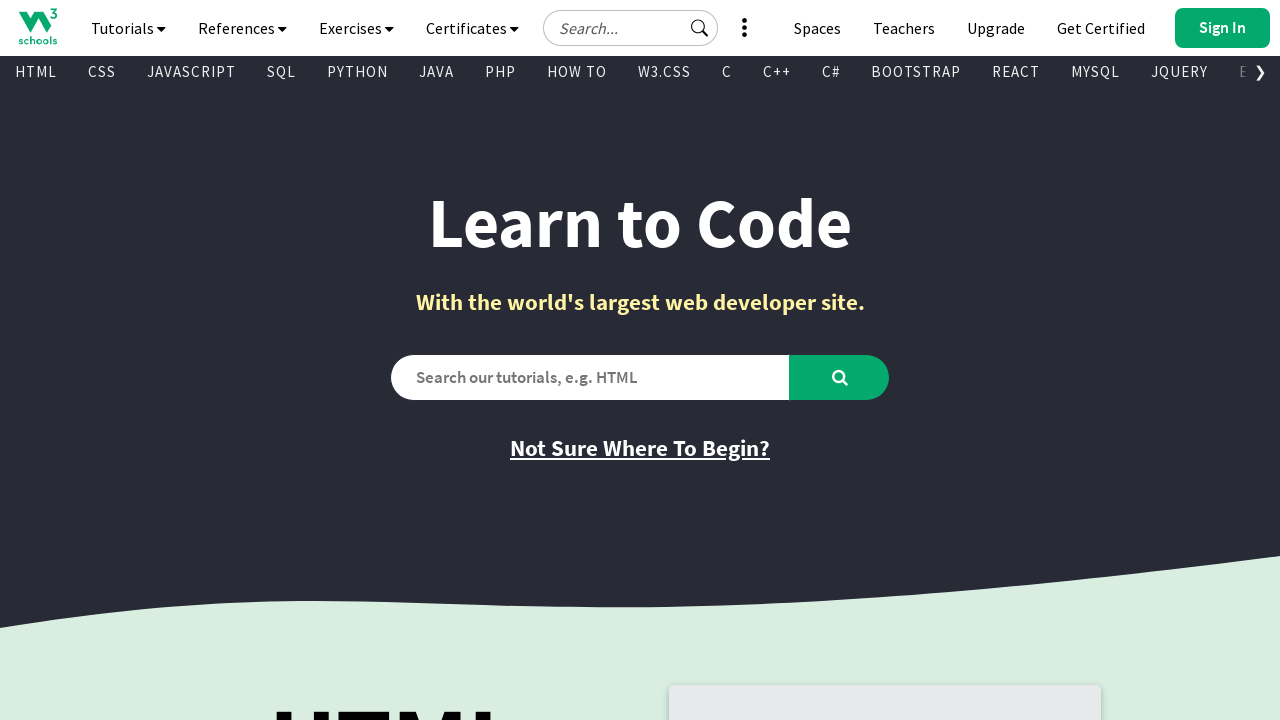

Found visible link: 'jQuery Tutorial' with href '/jquery/default.asp'
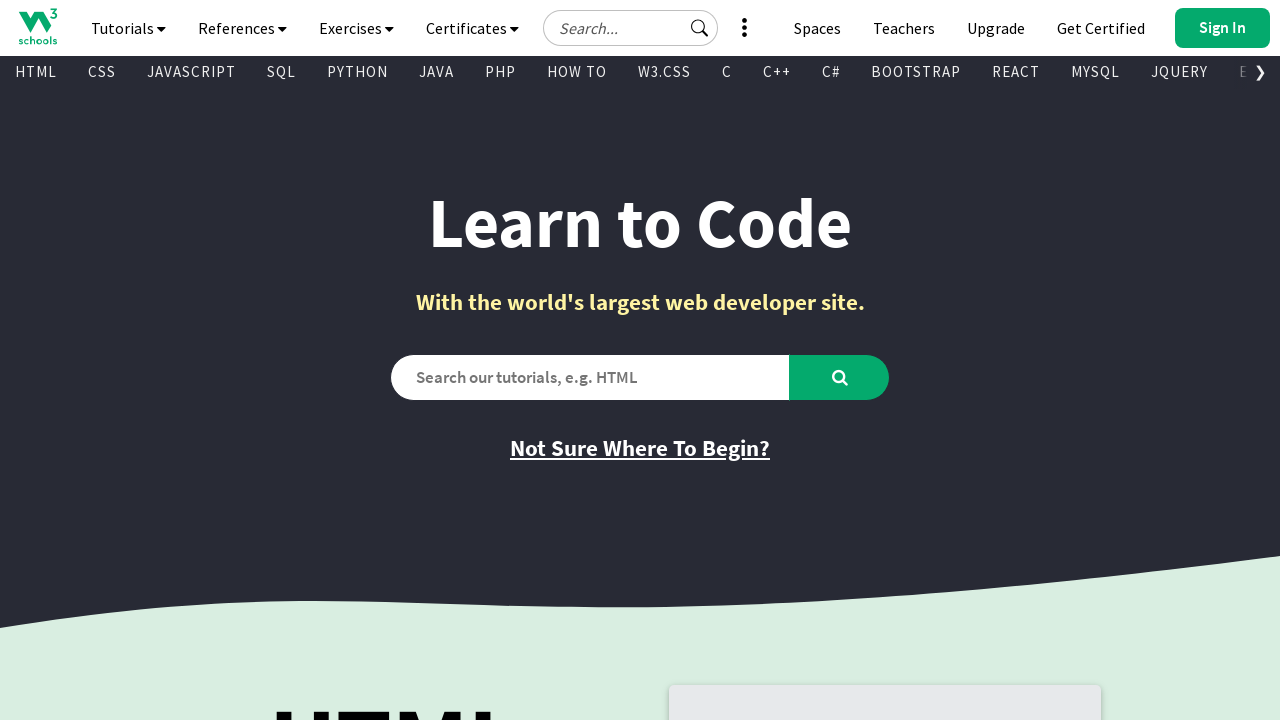

Found visible link: 'HTML Reference' with href '/tags/default.asp'
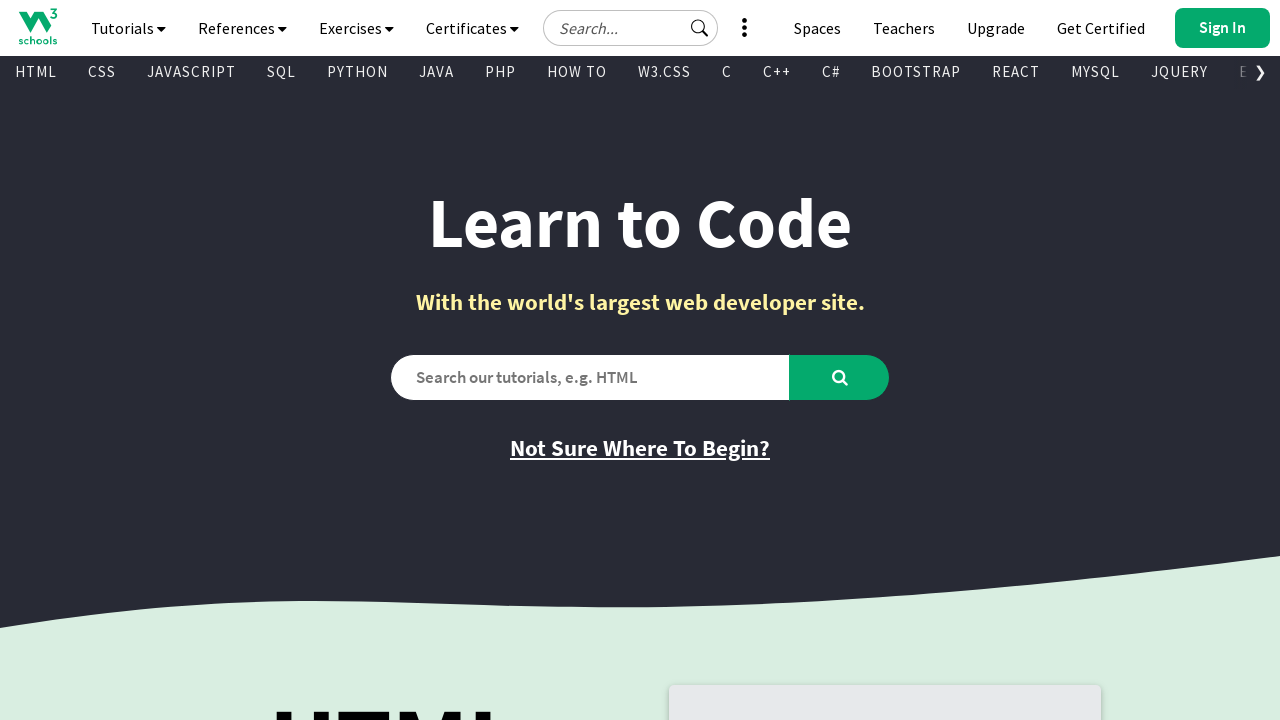

Found visible link: 'CSS Reference' with href '/cssref/index.php'
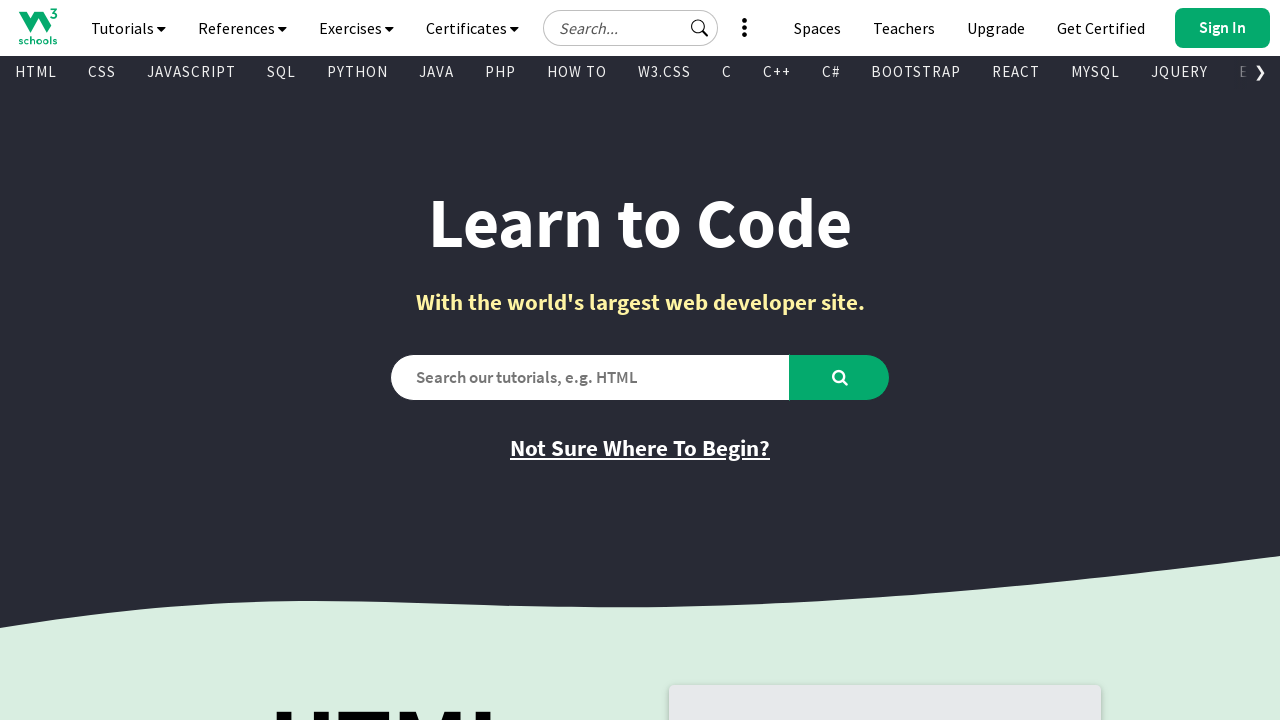

Found visible link: 'JavaScript Reference' with href '/jsref/default.asp'
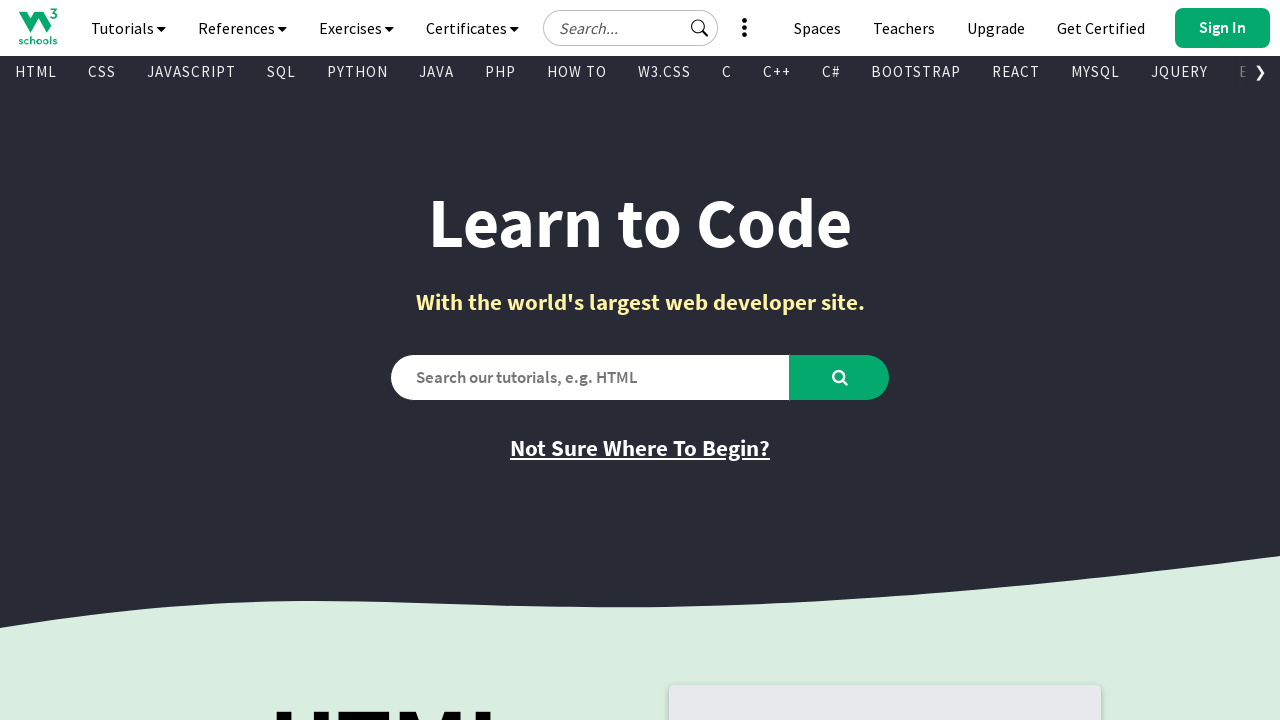

Found visible link: 'SQL Reference' with href '/sql/sql_ref_keywords.asp'
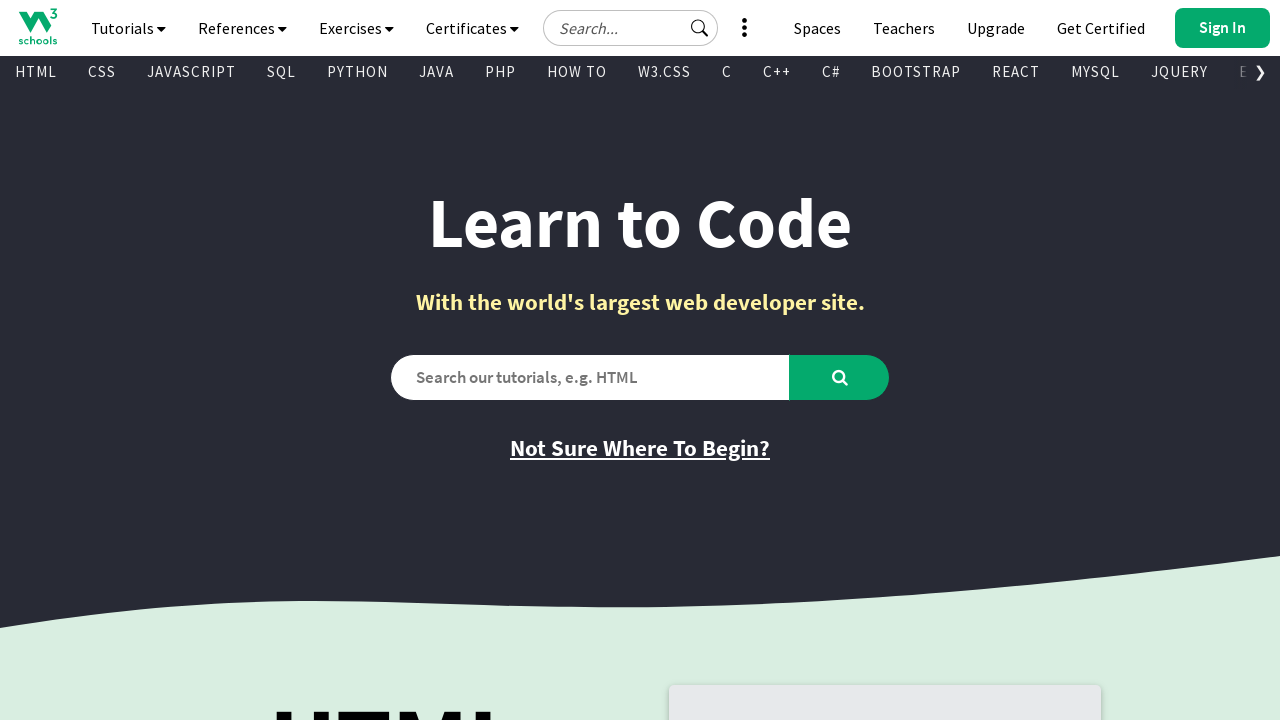

Found visible link: 'Python Reference' with href '/python/python_reference.asp'
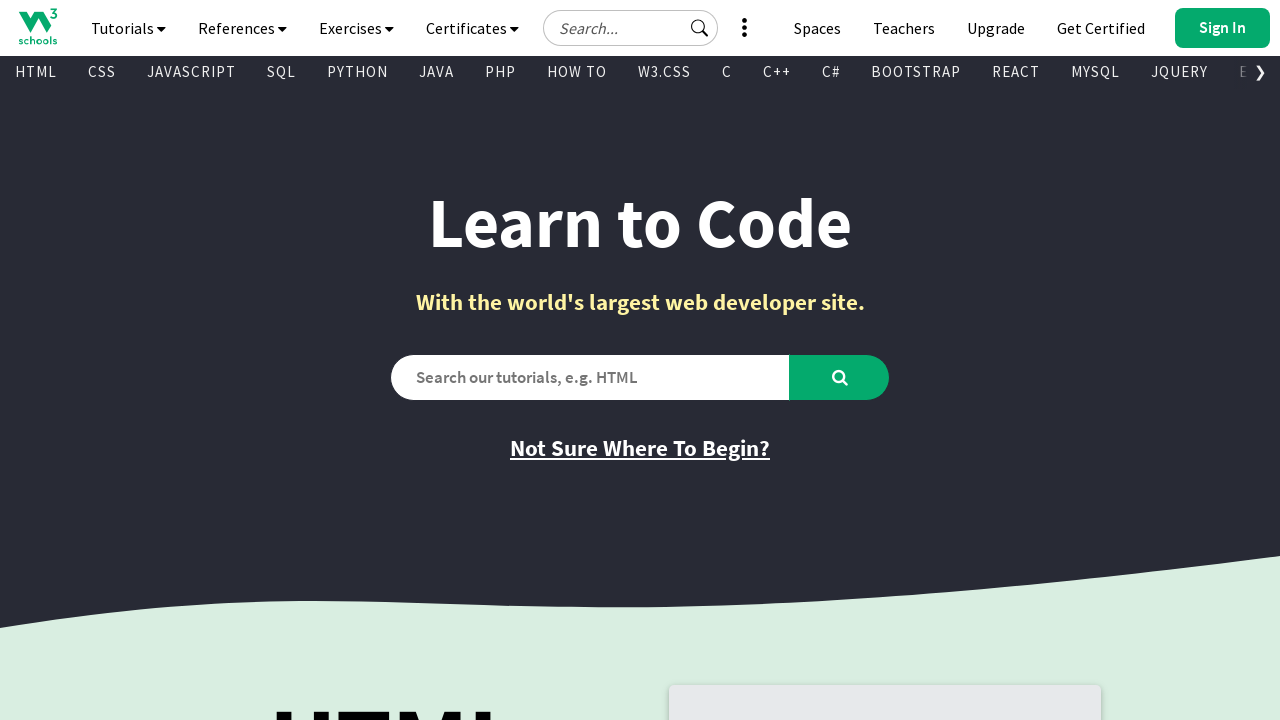

Found visible link: 'W3.CSS Reference' with href '/w3css/w3css_references.asp'
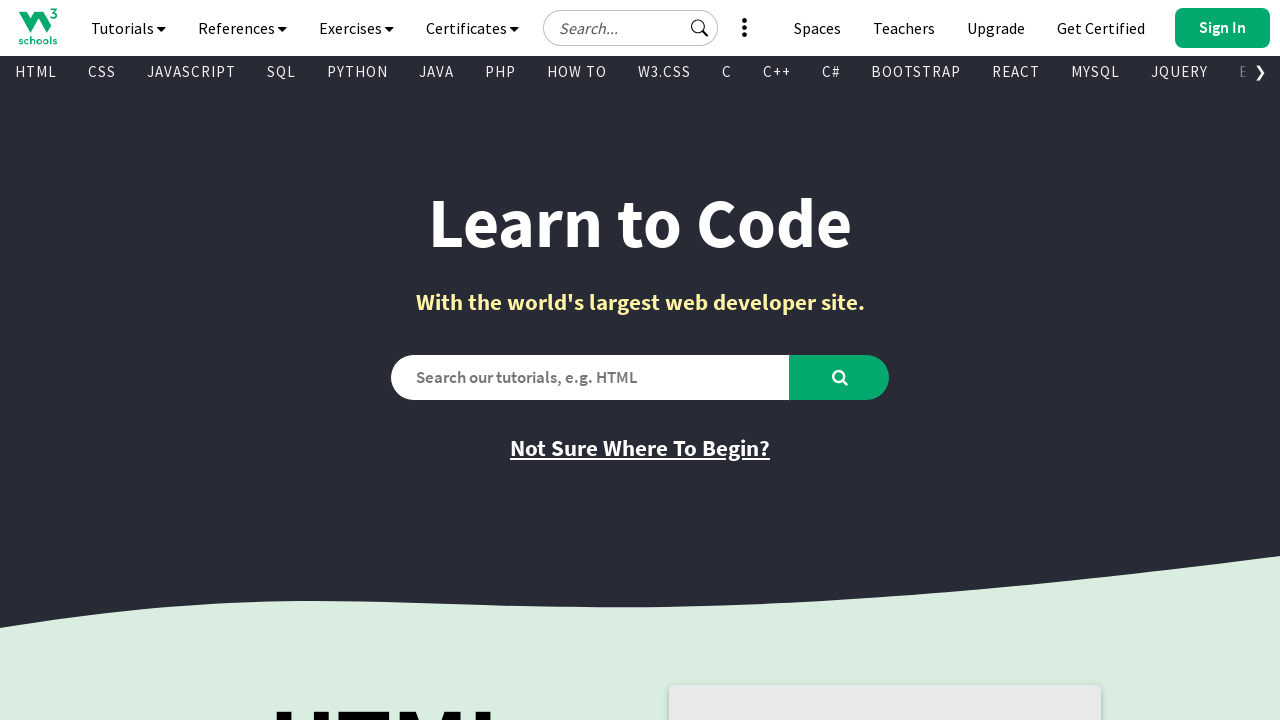

Found visible link: 'Bootstrap Reference' with href '/bootstrap/bootstrap_ref_all_classes.asp'
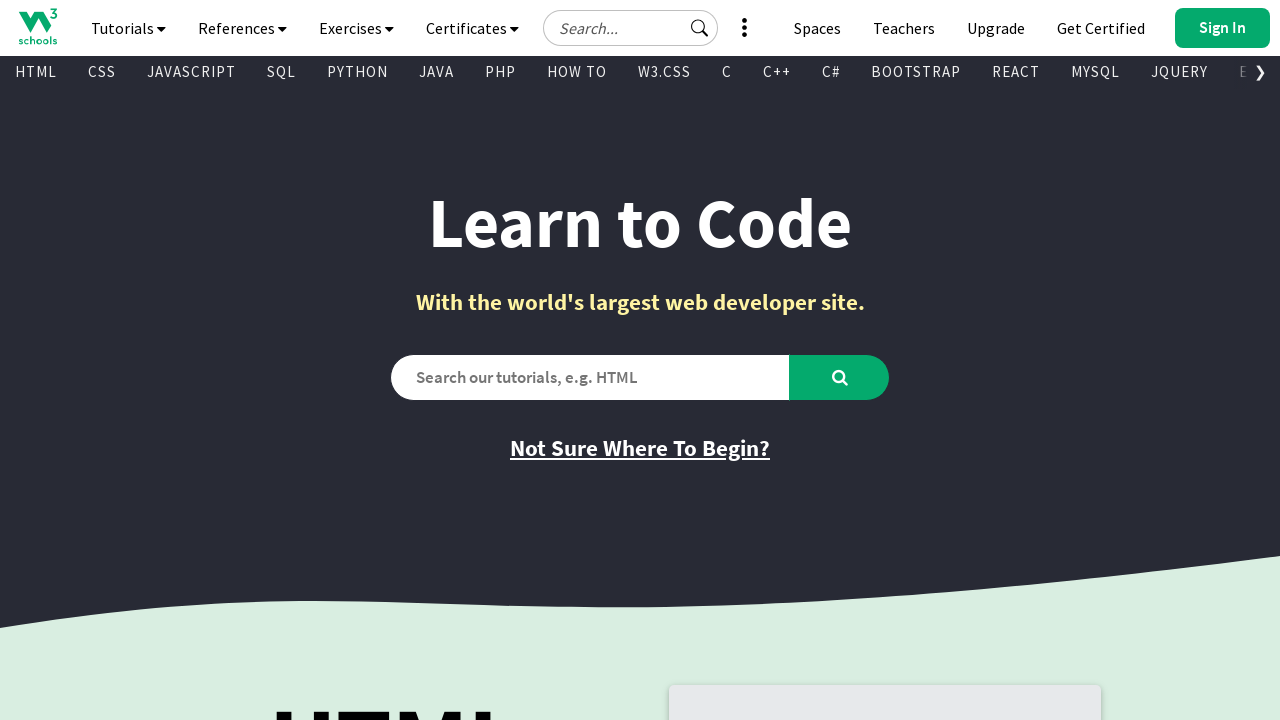

Found visible link: 'PHP Reference' with href '/php/php_ref_overview.asp'
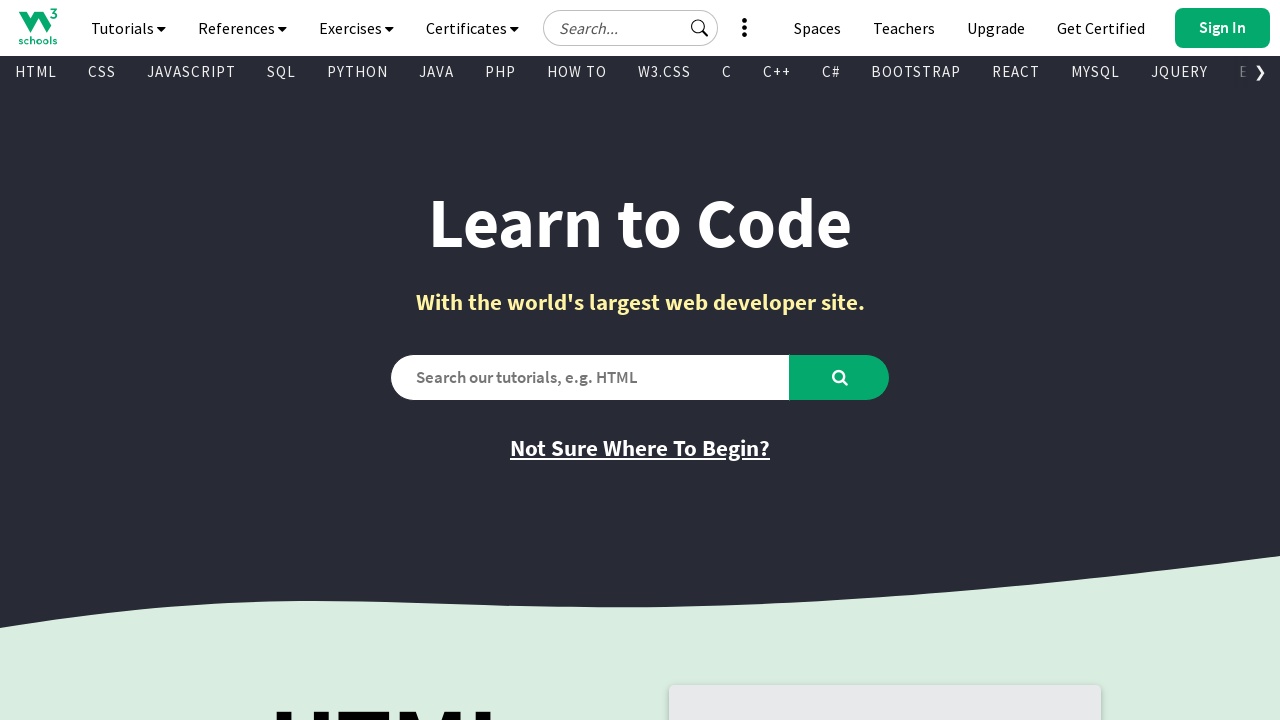

Found visible link: 'HTML Colors' with href '/colors/colors_names.asp'
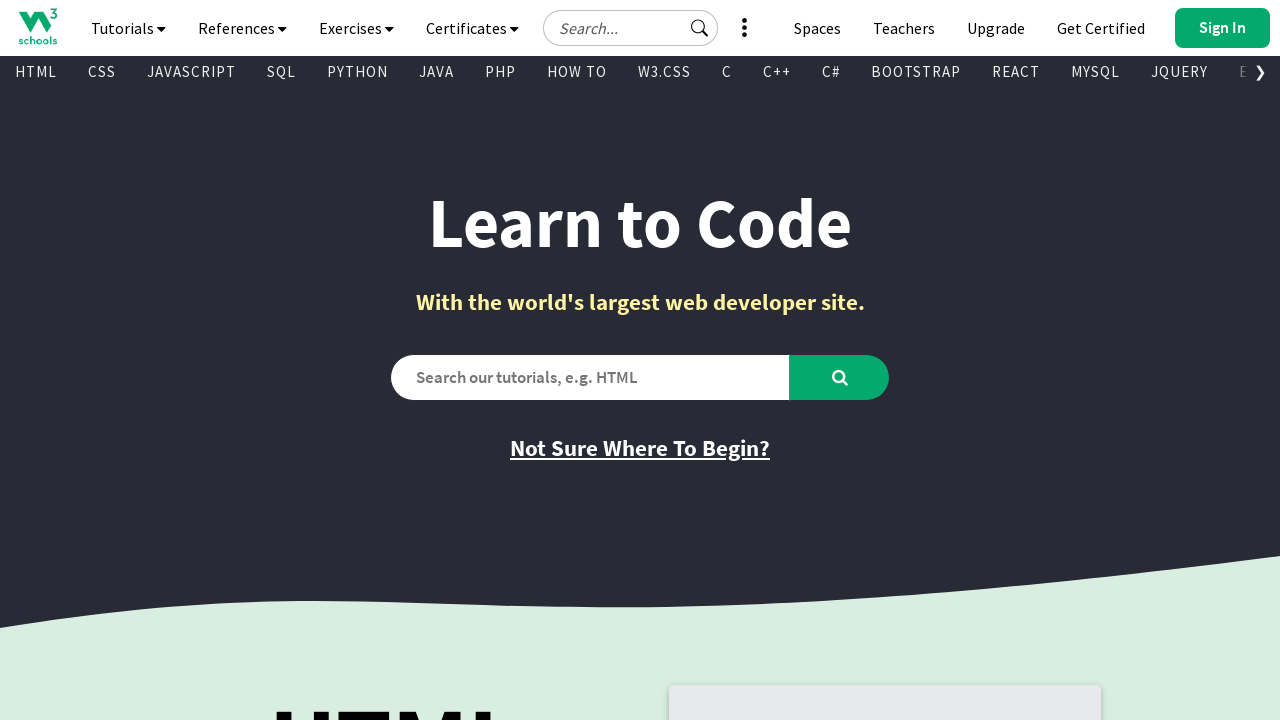

Found visible link: 'Java Reference' with href '/java/java_ref_keywords.asp'
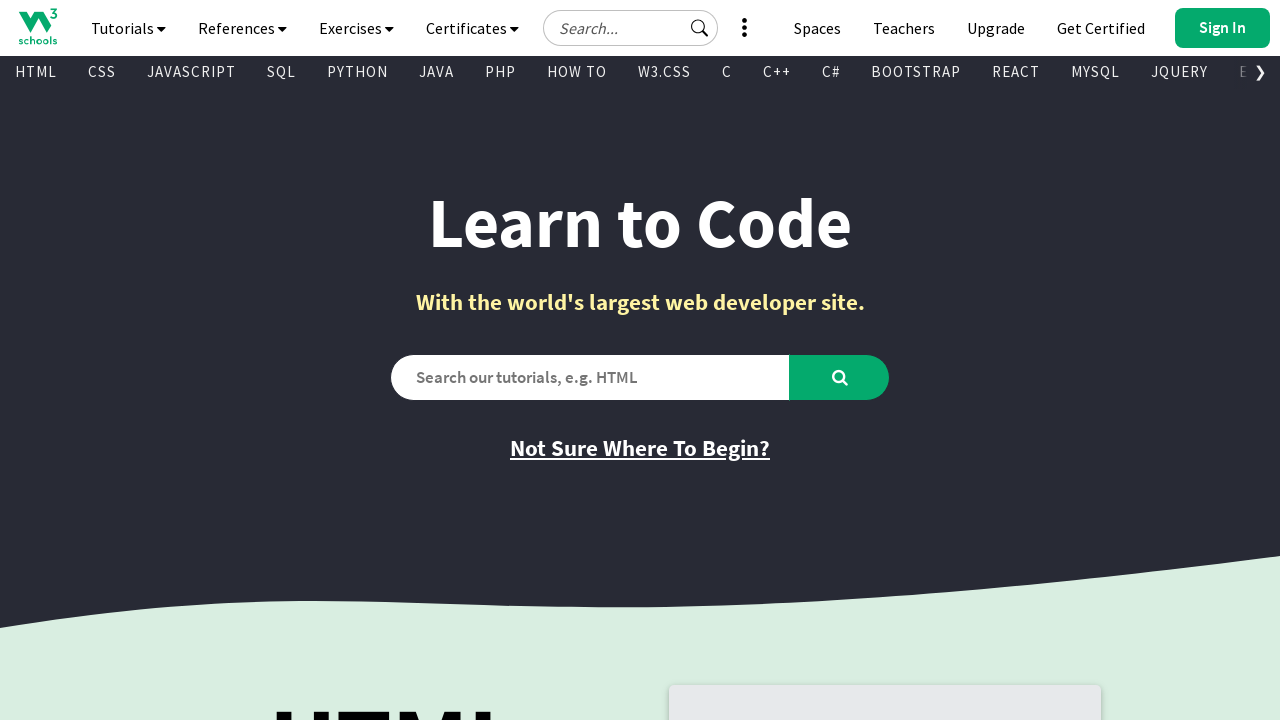

Found visible link: 'AngularJS Reference' with href '/angularjs/angularjs_ref_directives.asp'
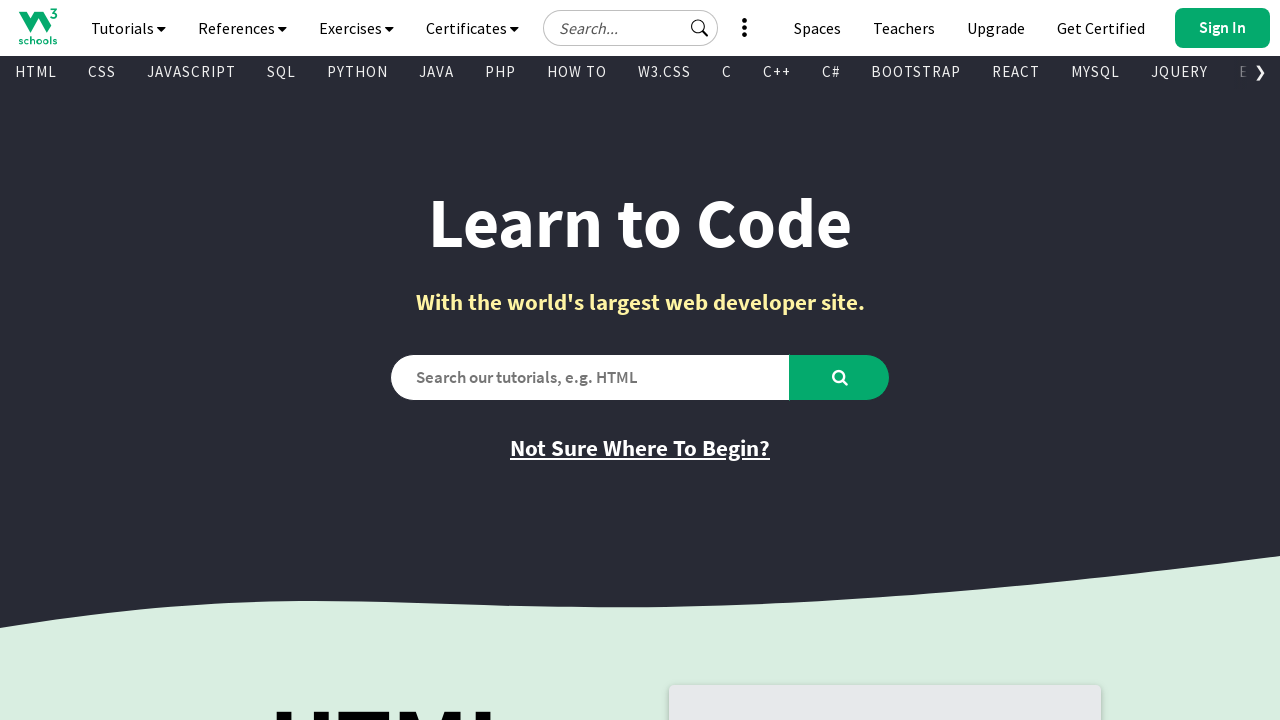

Found visible link: 'jQuery Reference' with href '/jquery/jquery_ref_overview.asp'
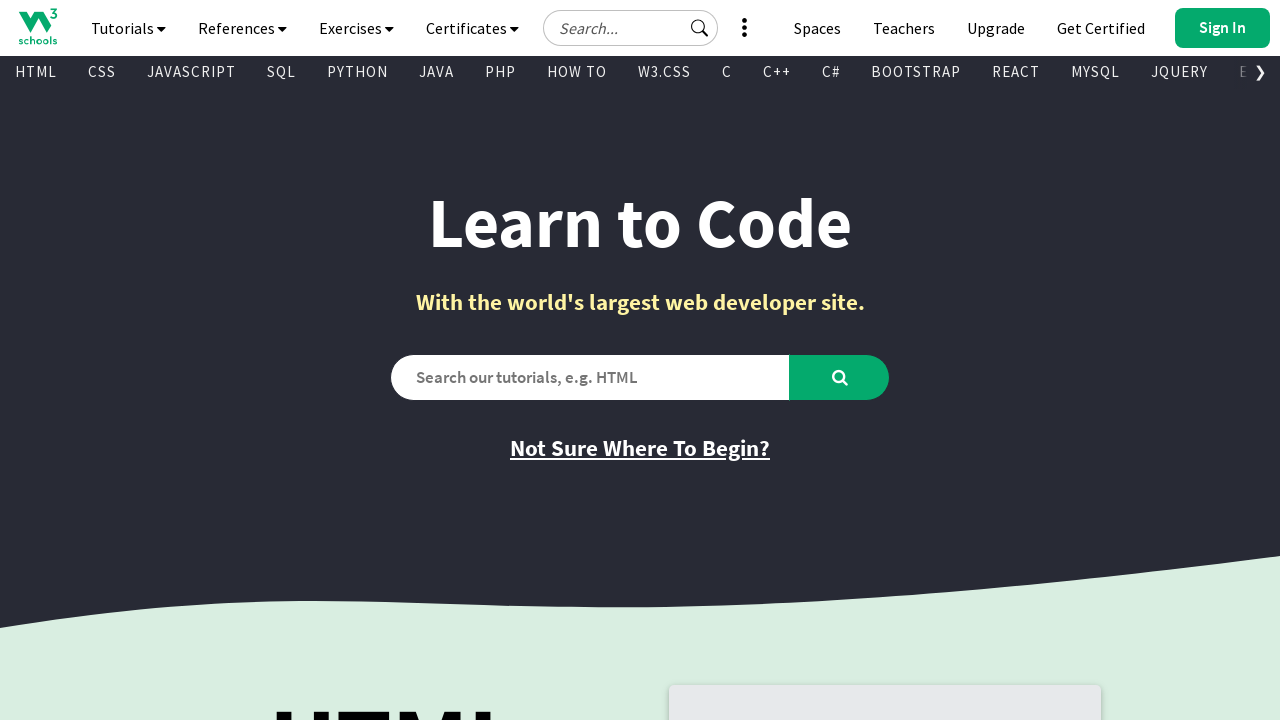

Found visible link: 'HTML Examples' with href '/html/html_examples.asp'
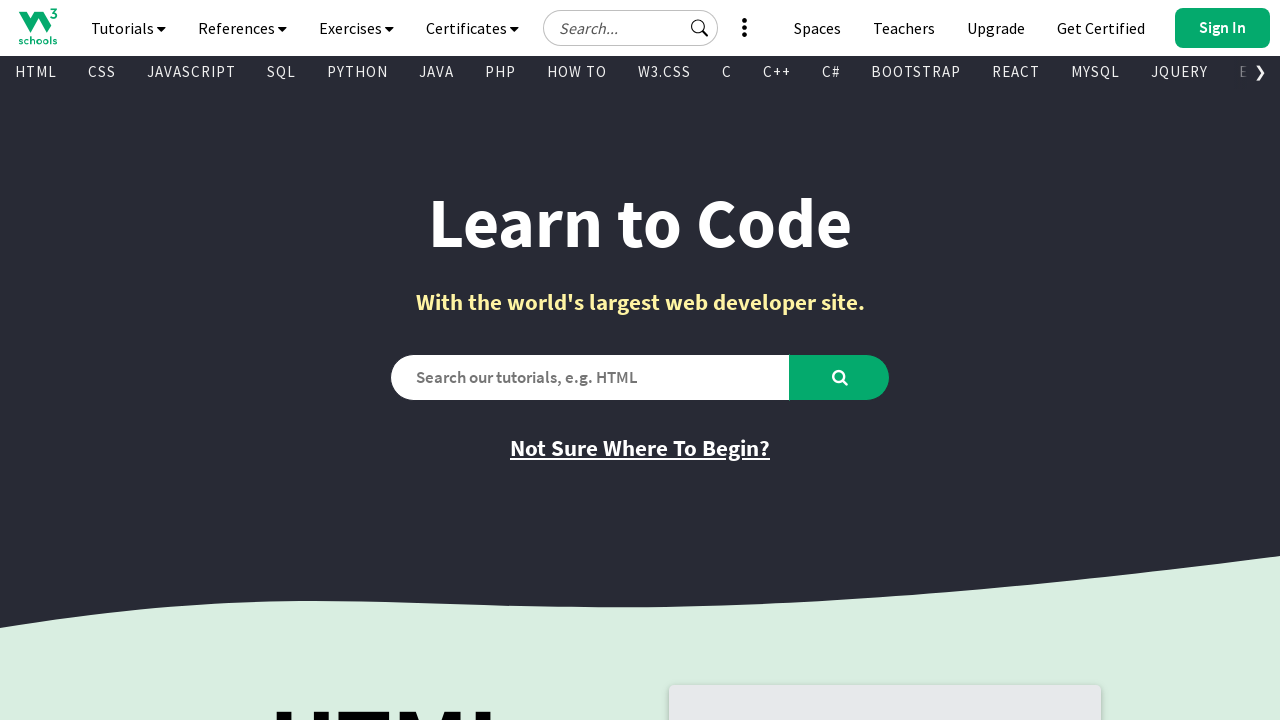

Found visible link: 'CSS Examples' with href '/css/css_examples.asp'
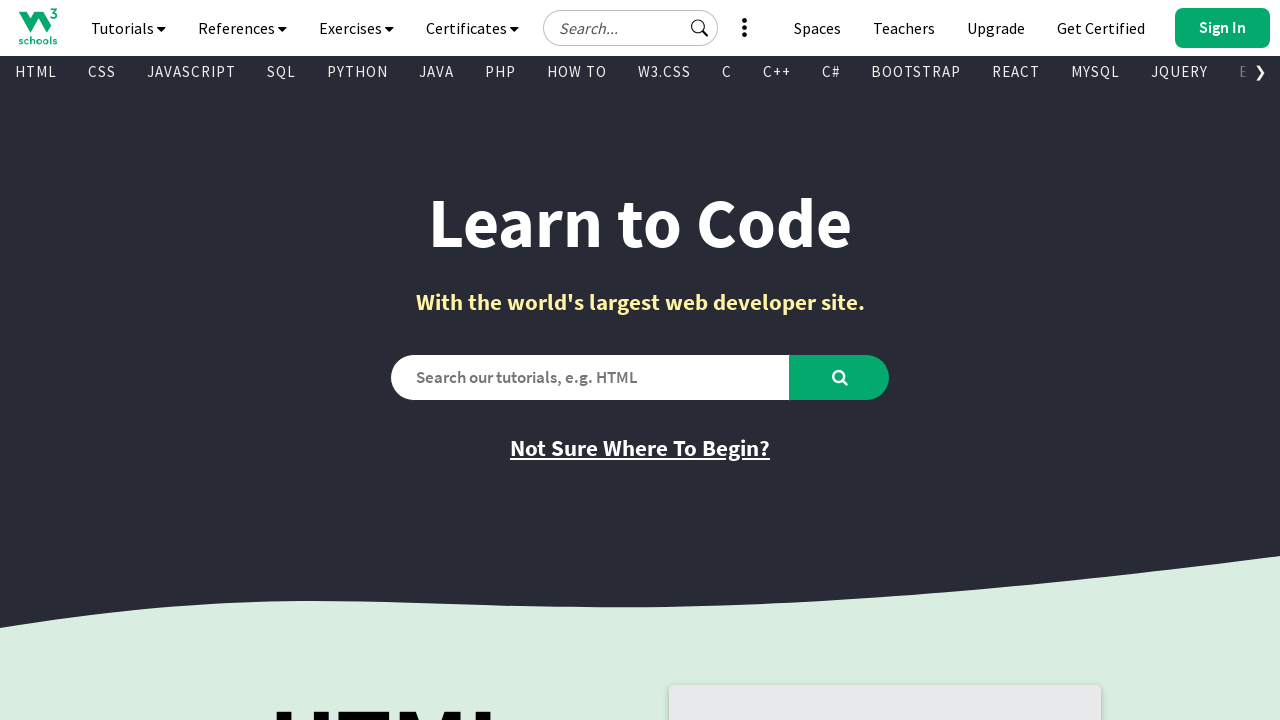

Found visible link: 'JavaScript Examples' with href '/js/js_examples.asp'
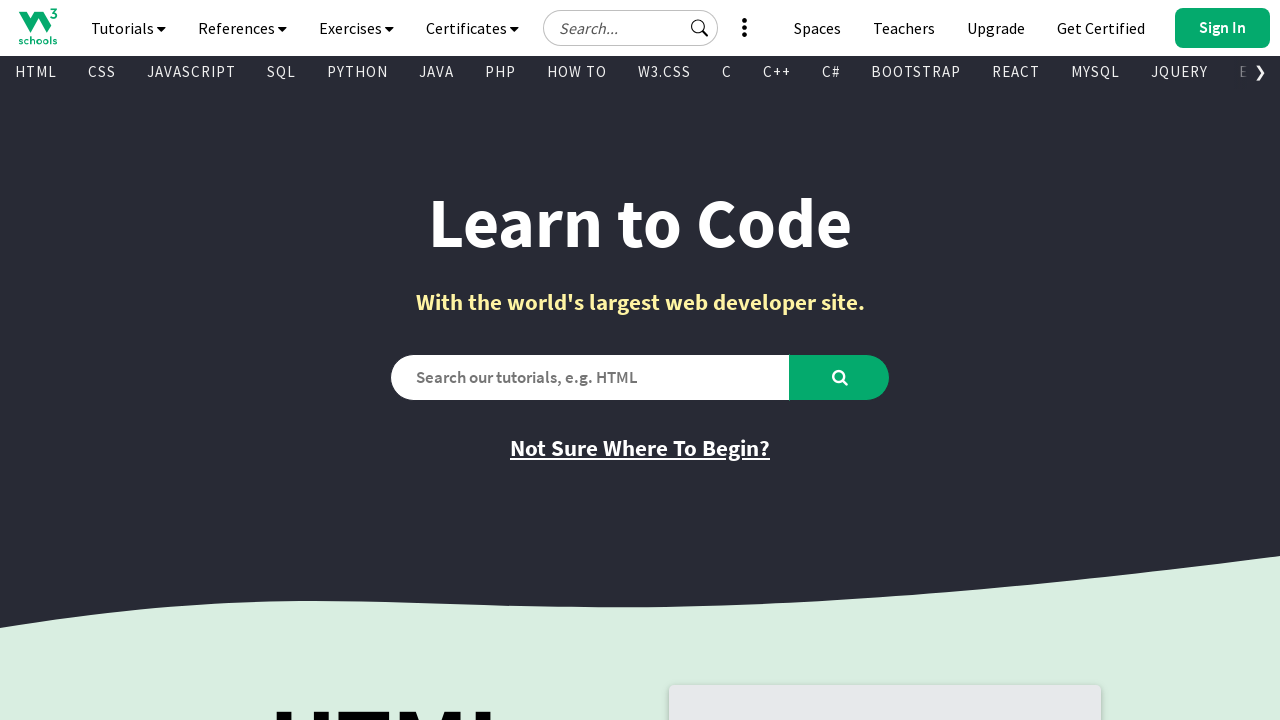

Found visible link: 'How To Examples' with href '/howto/default.asp'
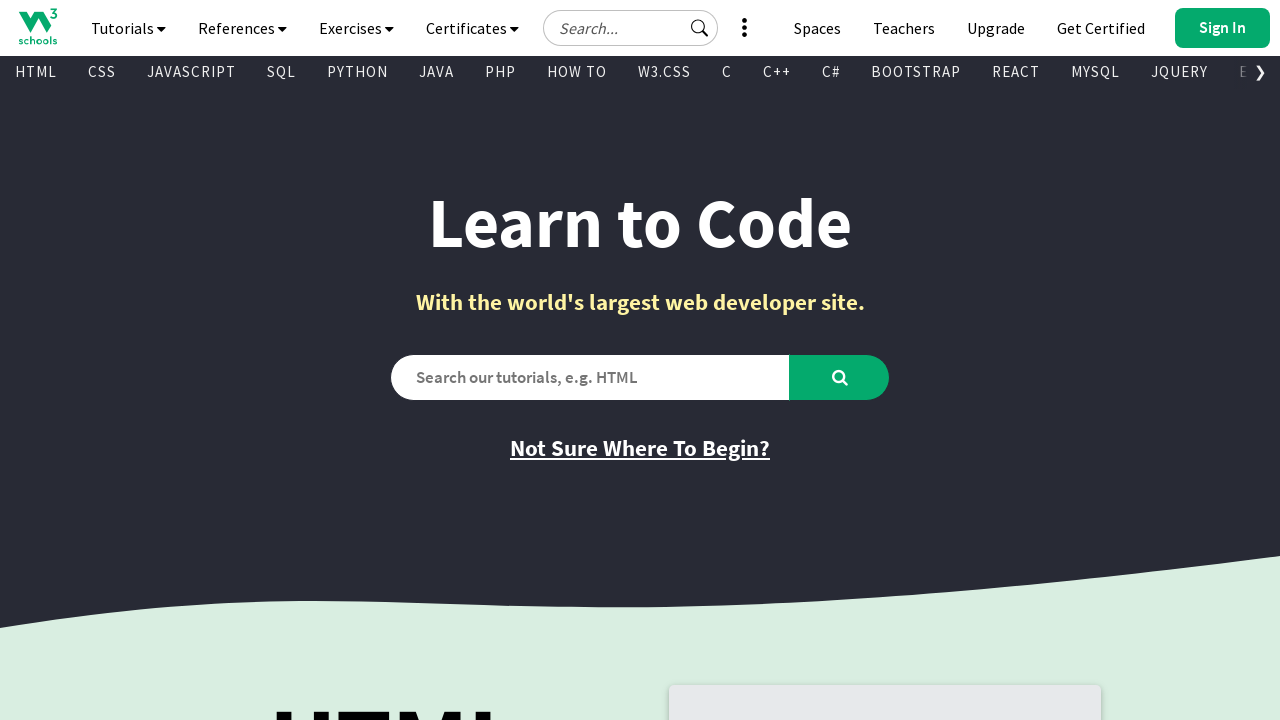

Found visible link: 'SQL Examples' with href '/sql/sql_examples.asp'
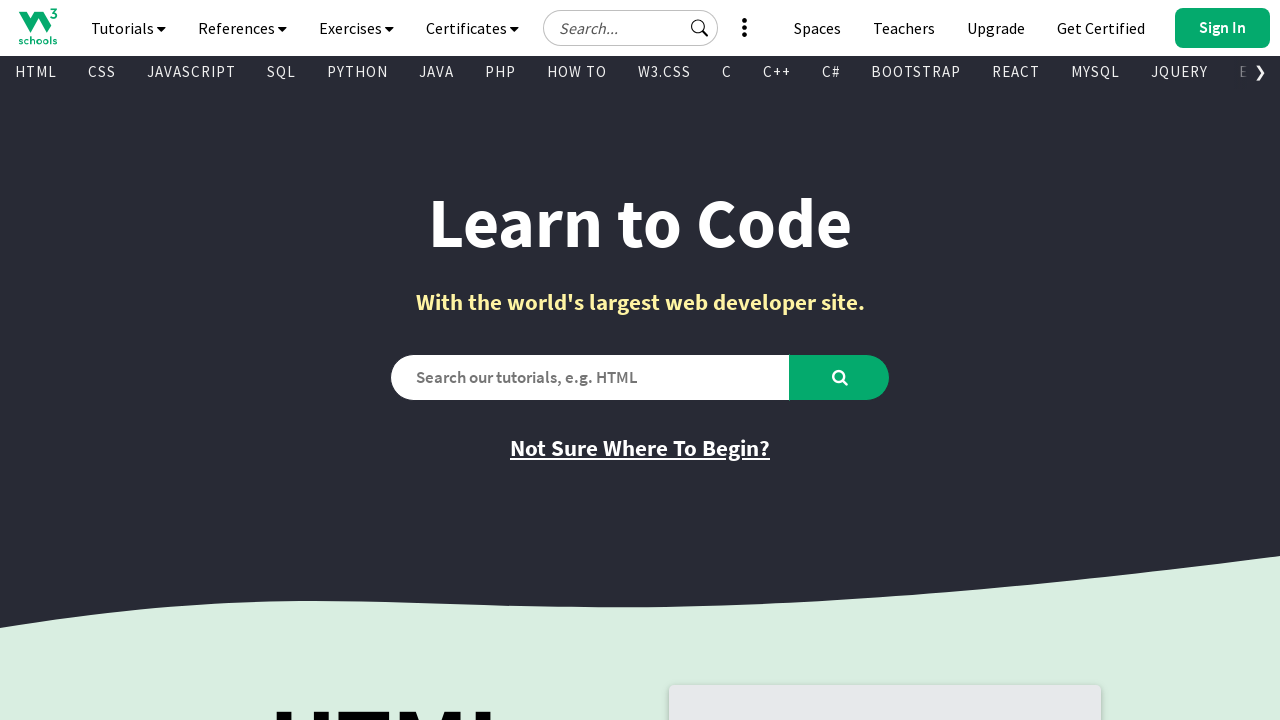

Found visible link: 'Python Examples' with href '/python/python_examples.asp'
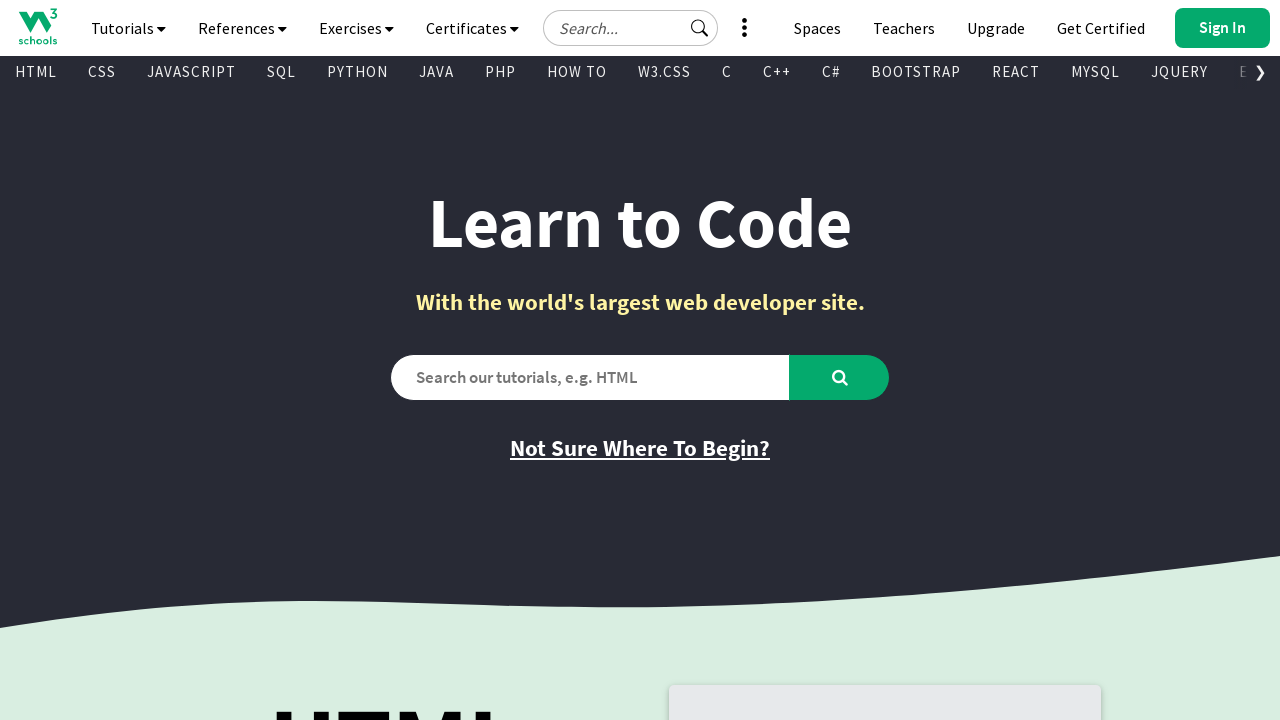

Found visible link: 'W3.CSS Examples' with href '/w3css/w3css_examples.asp'
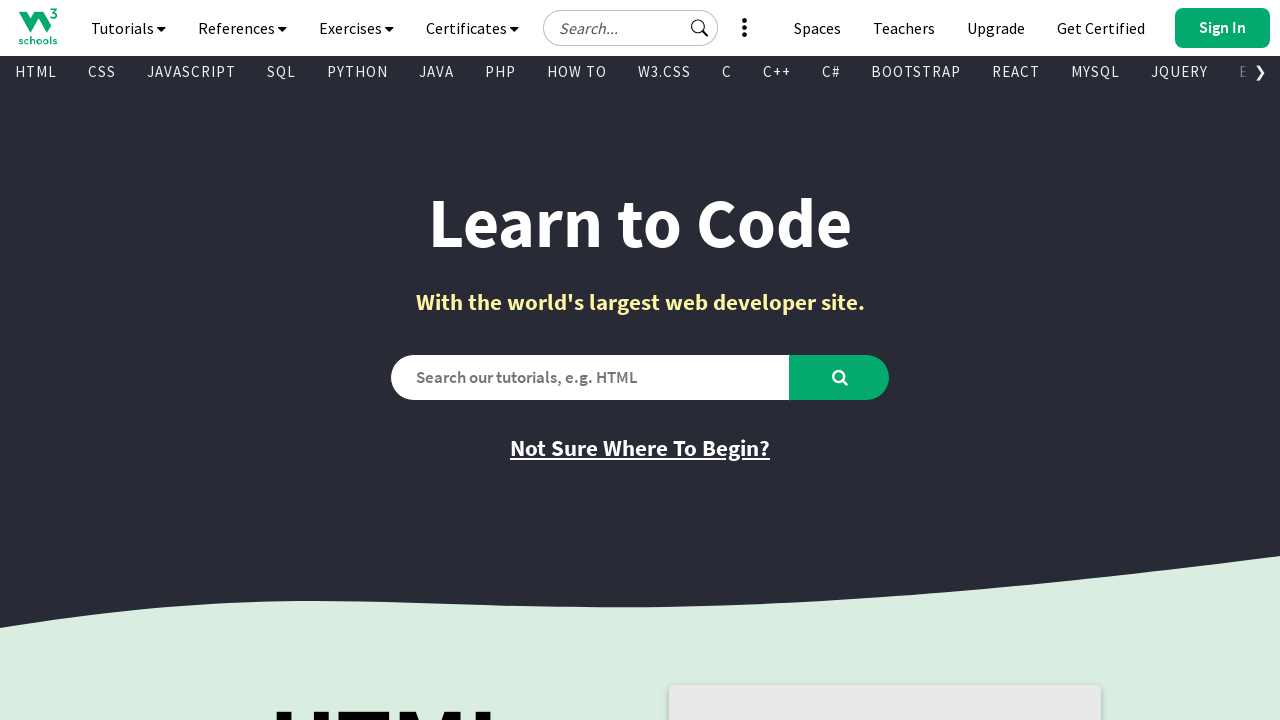

Found visible link: 'Bootstrap Examples' with href '/bootstrap/bootstrap_examples.asp'
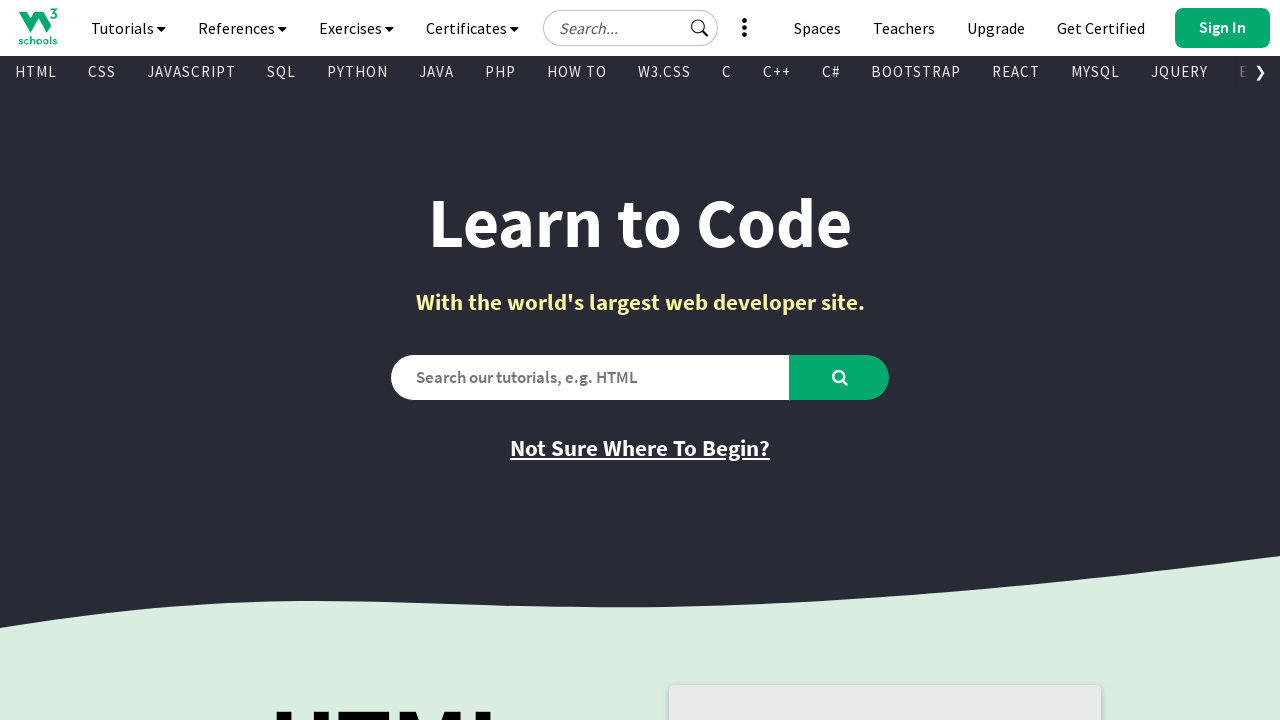

Found visible link: 'PHP Examples' with href '/php/php_examples.asp'
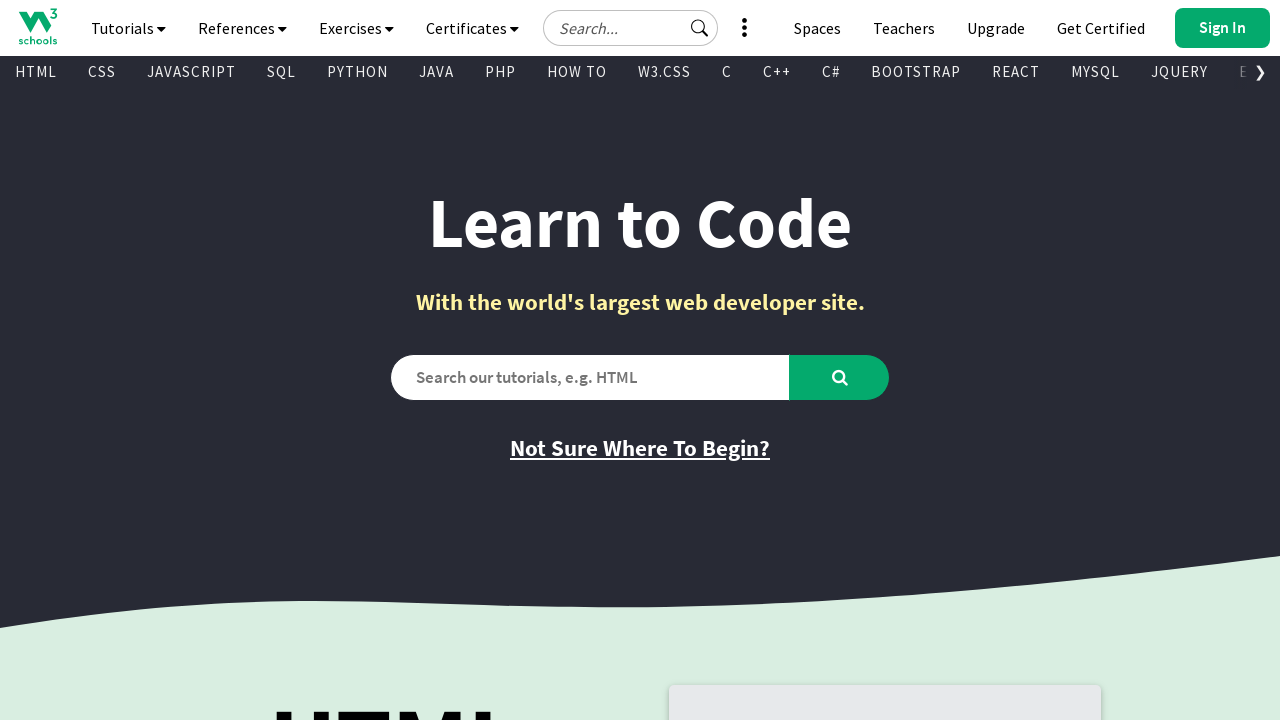

Found visible link: 'Java Examples' with href '/java/java_examples.asp'
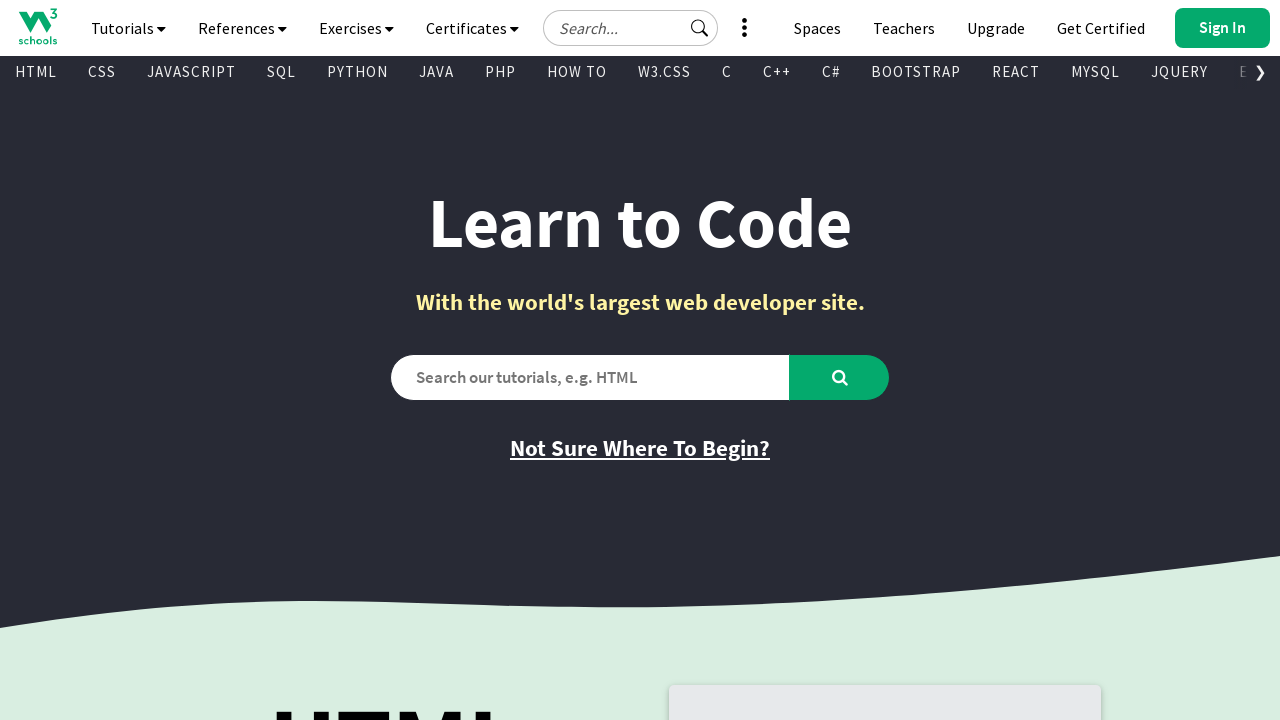

Found visible link: 'XML Examples' with href '/xml/xml_examples.asp'
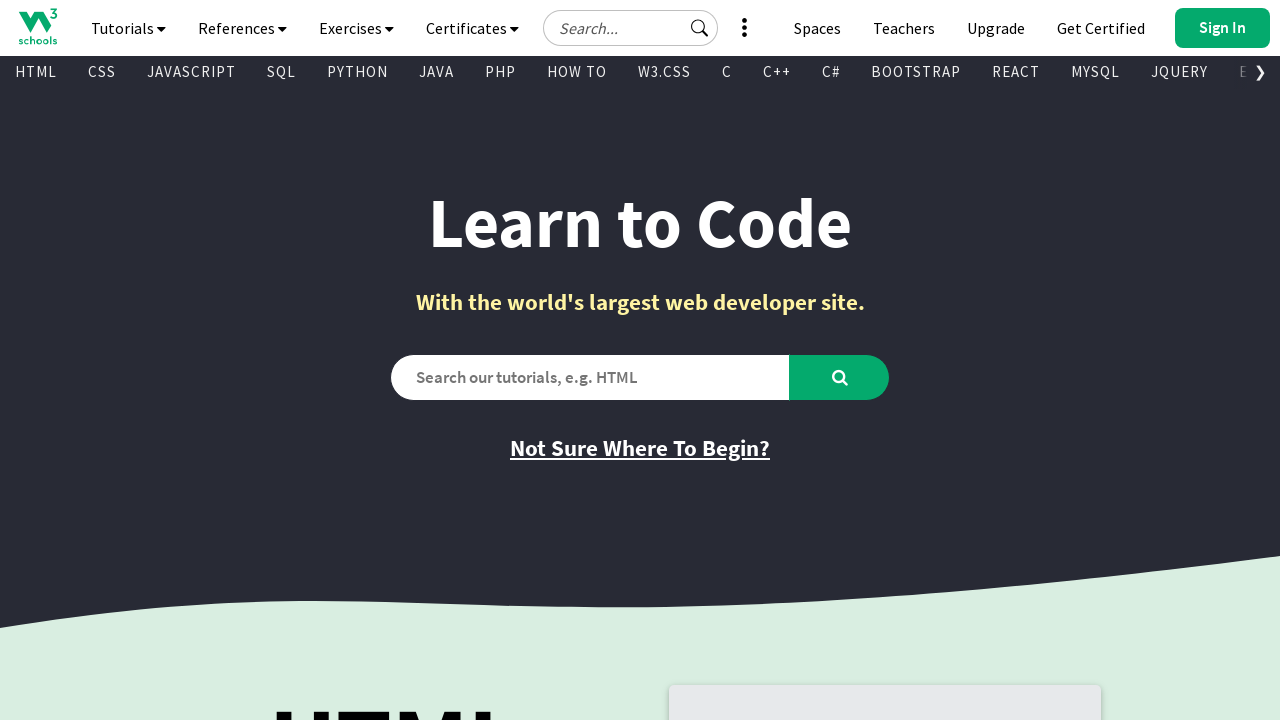

Found visible link: 'jQuery Examples' with href '/jquery/jquery_examples.asp'
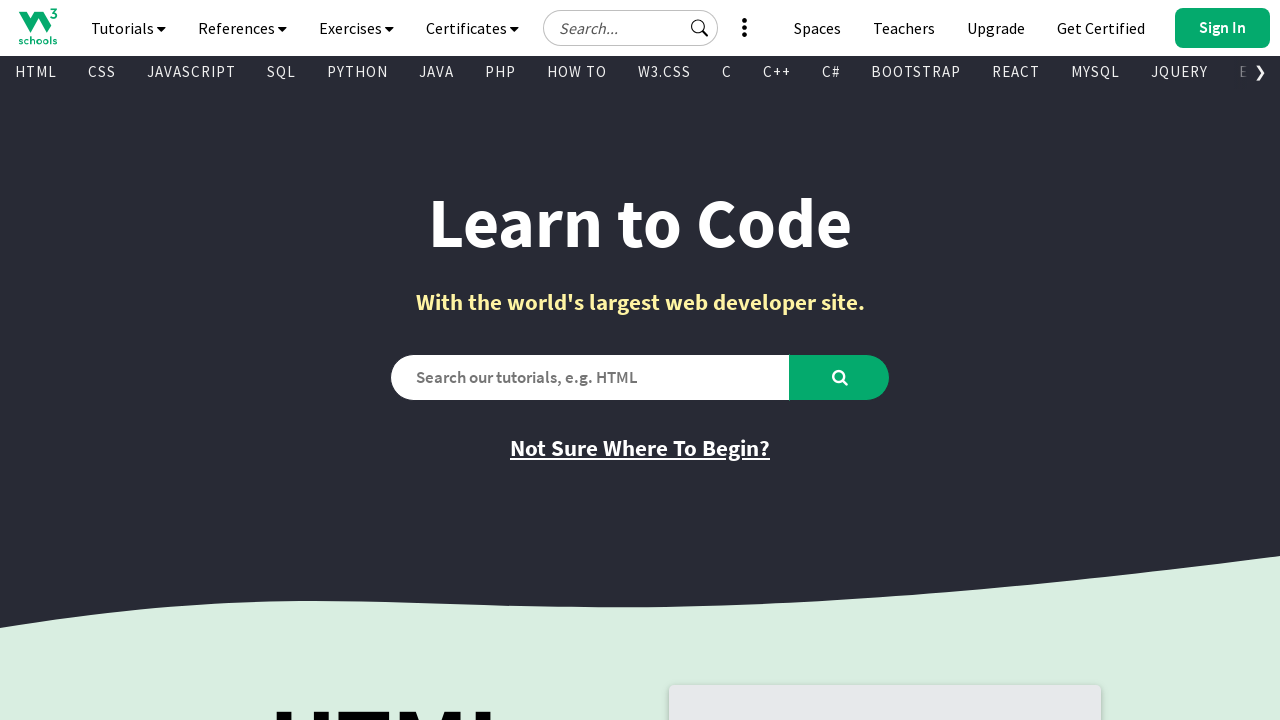

Found visible link: 'Get Certified' with href 'https://campus.w3schools.com/collections/course-catalog'
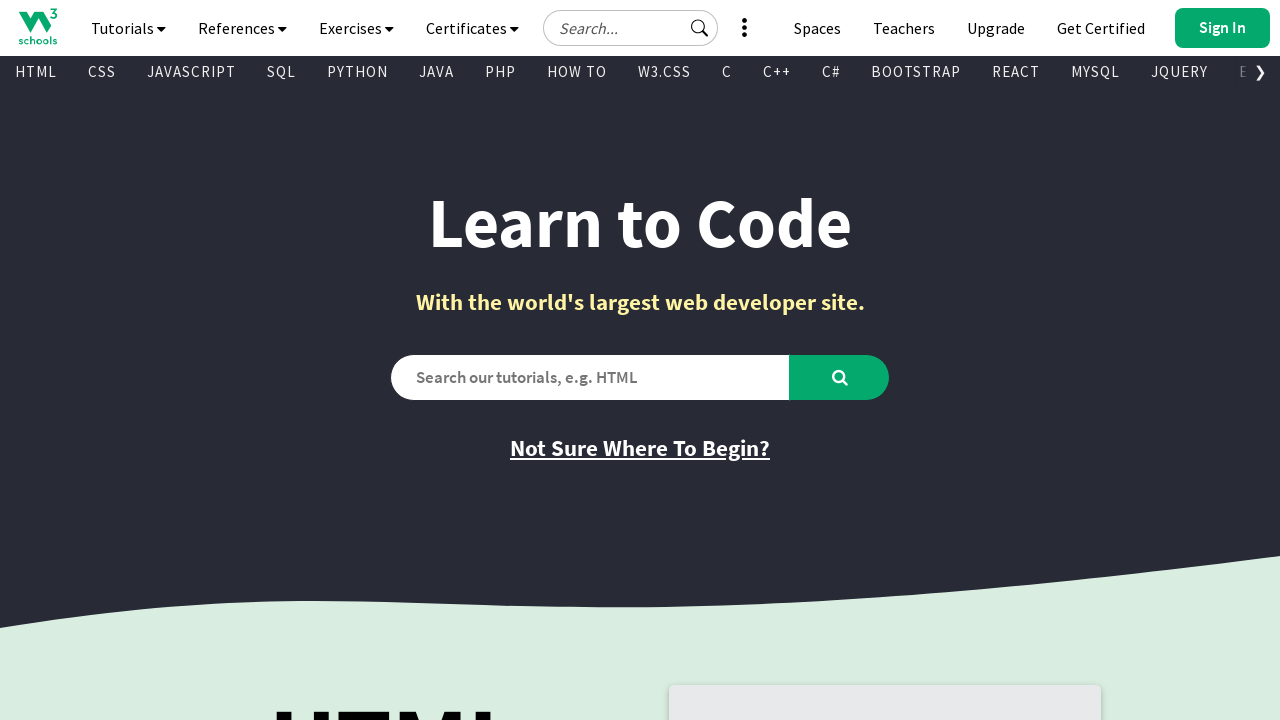

Found visible link: 'HTML Certificate' with href 'https://campus.w3schools.com/collections/certifications/products/html-certificate'
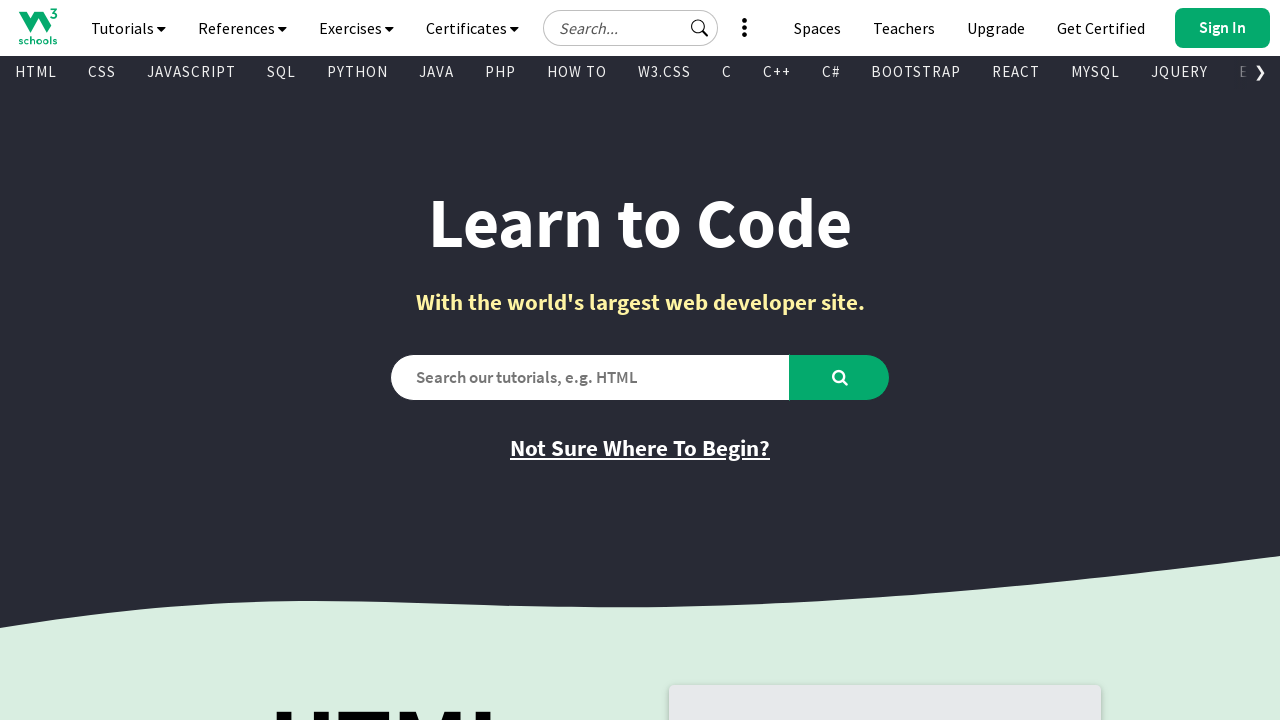

Found visible link: 'CSS Certificate' with href 'https://campus.w3schools.com/collections/certifications/products/css-certificate'
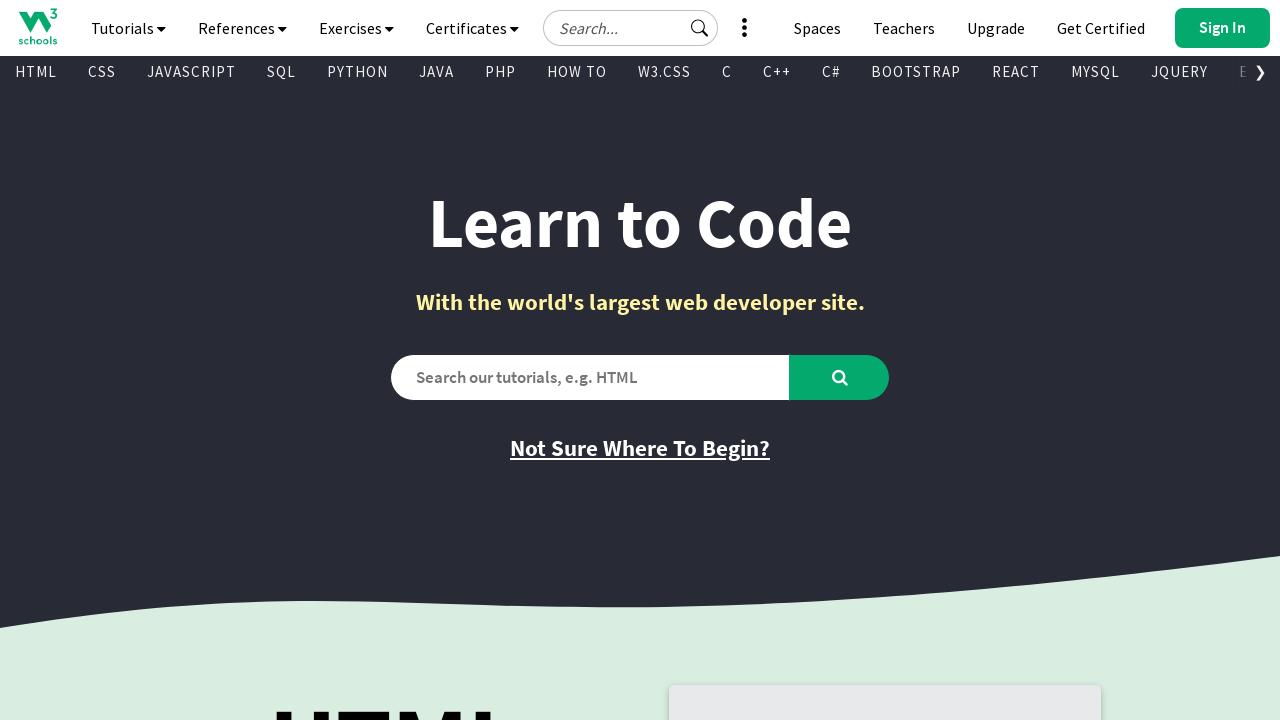

Found visible link: 'JavaScript Certificate' with href 'https://campus.w3schools.com/collections/certifications/products/javascript-certificate'
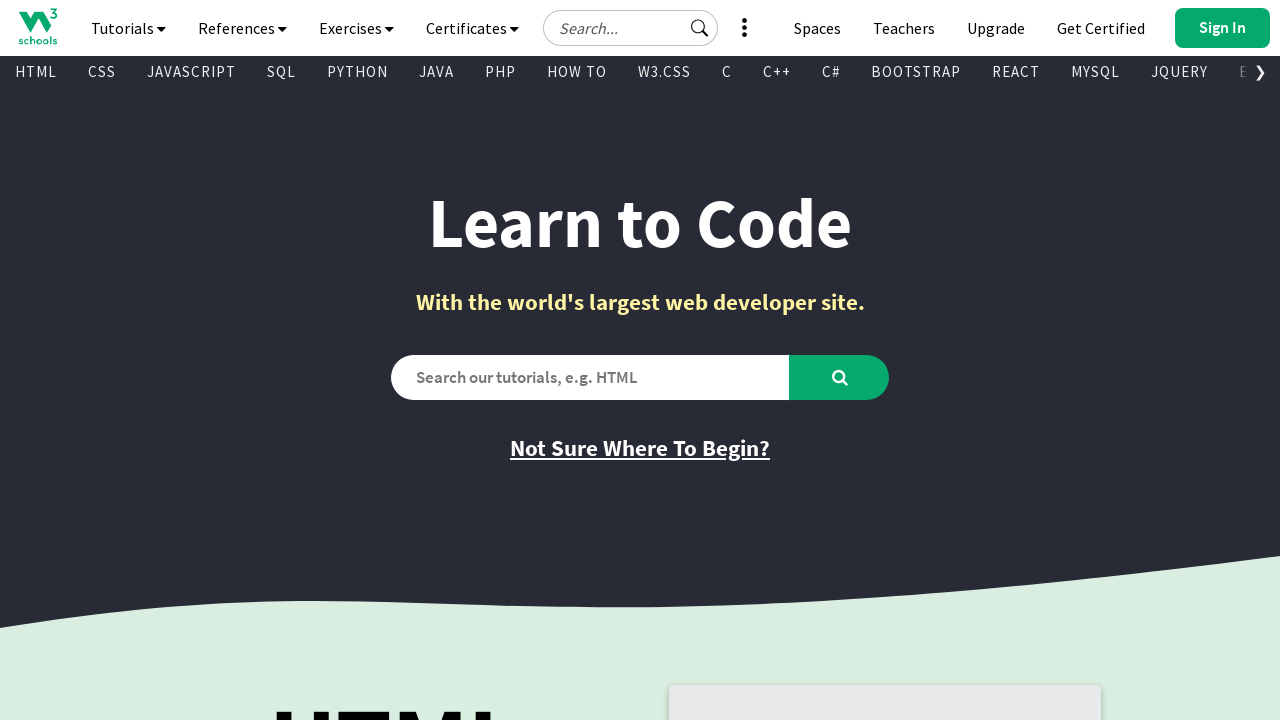

Found visible link: 'Front End Certificate' with href 'https://campus.w3schools.com/collections/certifications/products/front-end-certificate'
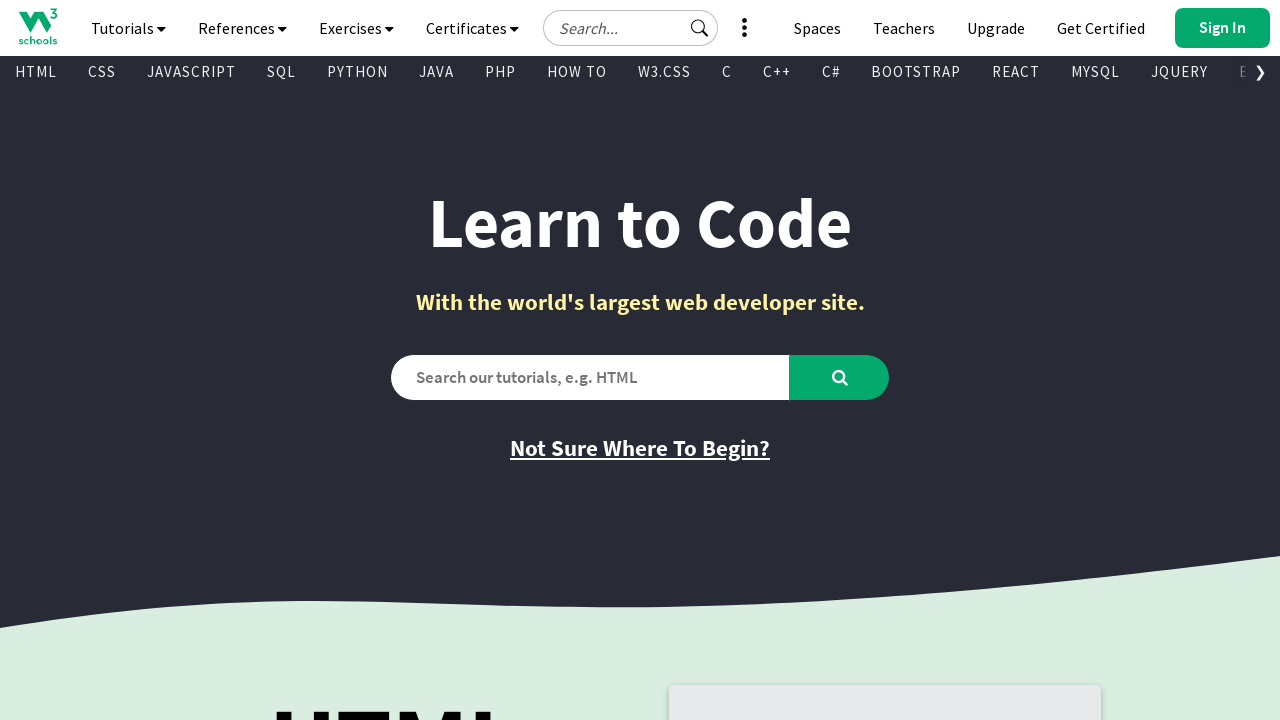

Found visible link: 'SQL Certificate' with href 'https://campus.w3schools.com/collections/certifications/products/sql-certificate'
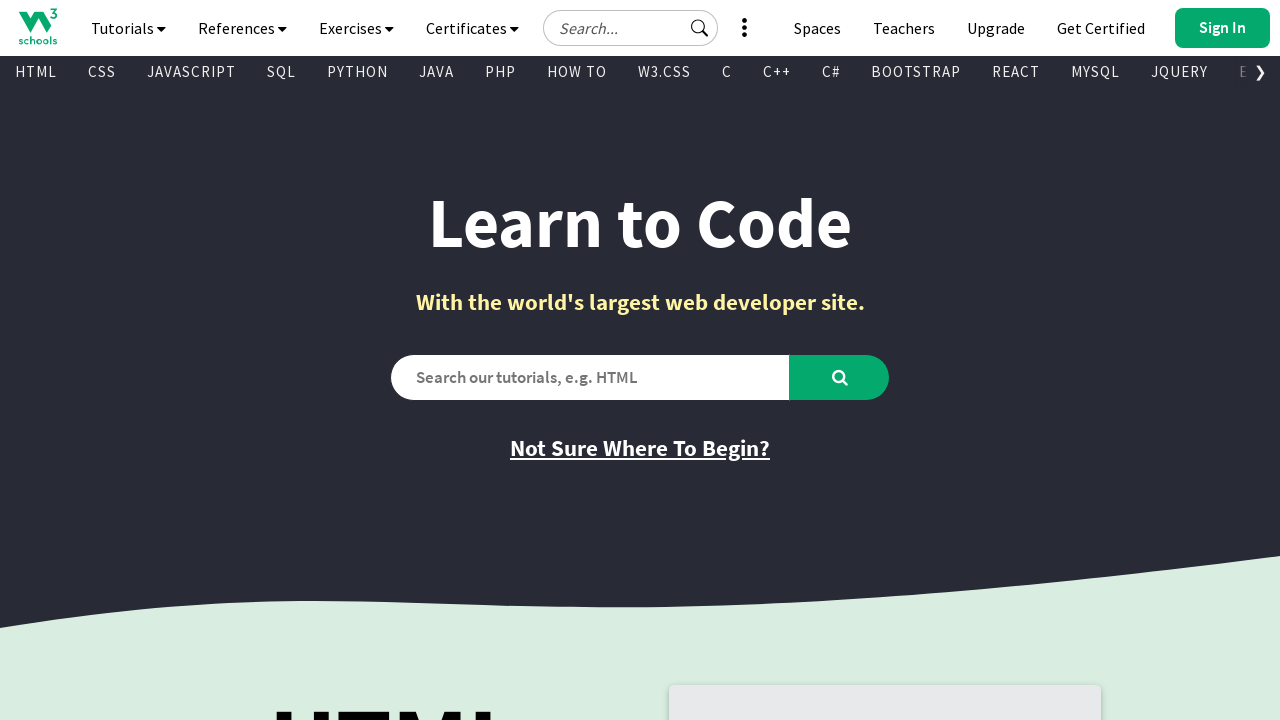

Found visible link: 'Python Certificate' with href 'https://campus.w3schools.com/collections/certifications/products/python-certificate'
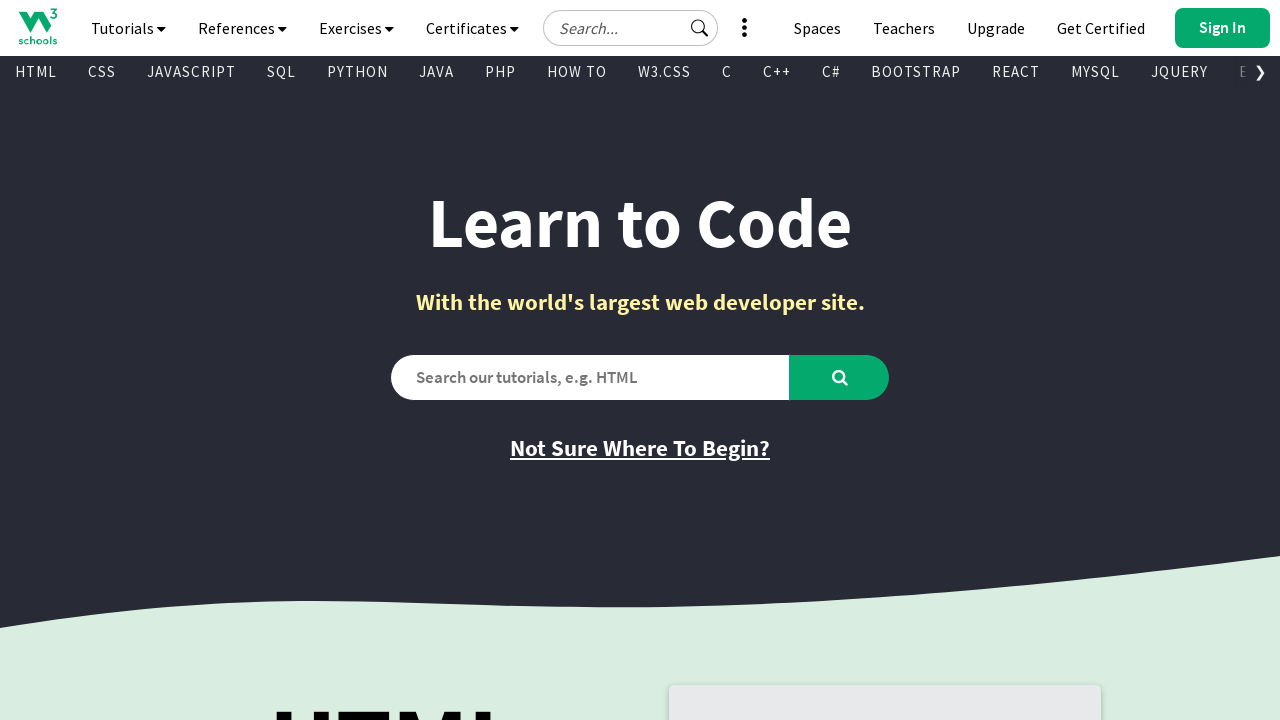

Found visible link: 'PHP Certificate' with href 'https://campus.w3schools.com/collections/certifications/products/php-certificate'
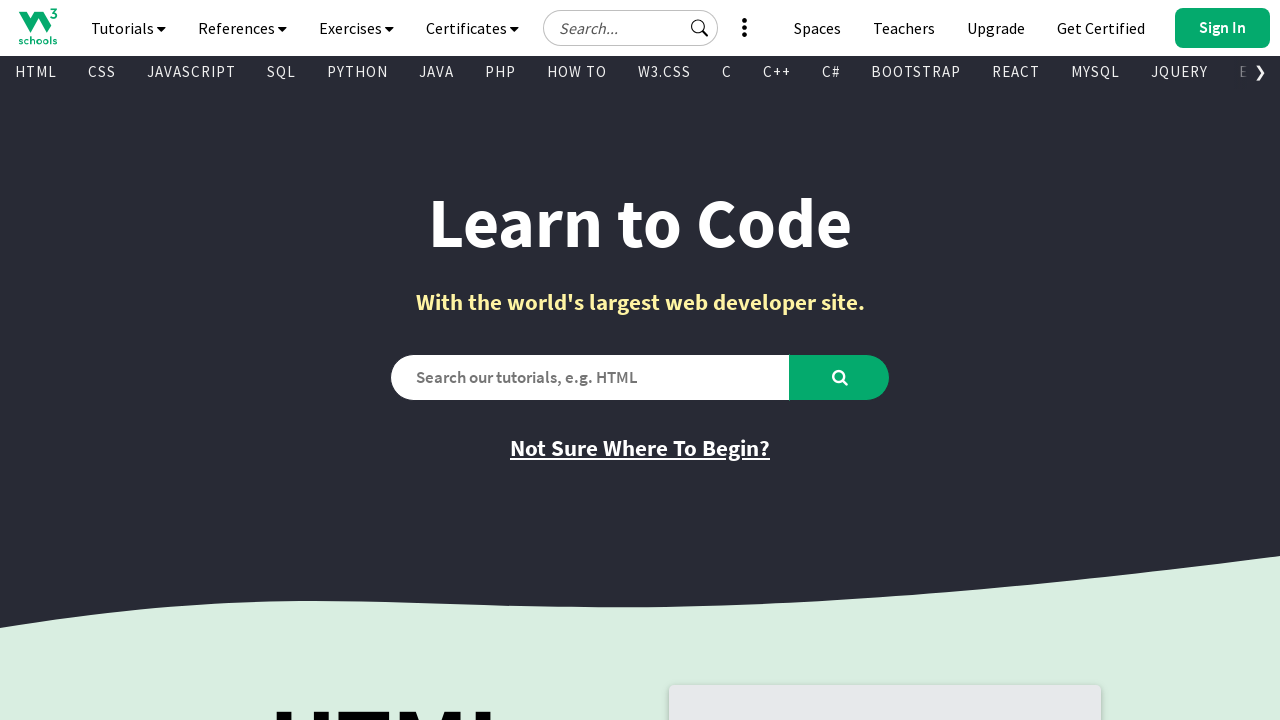

Found visible link: 'jQuery Certificate' with href 'https://campus.w3schools.com/collections/certifications/products/jquery-certificate'
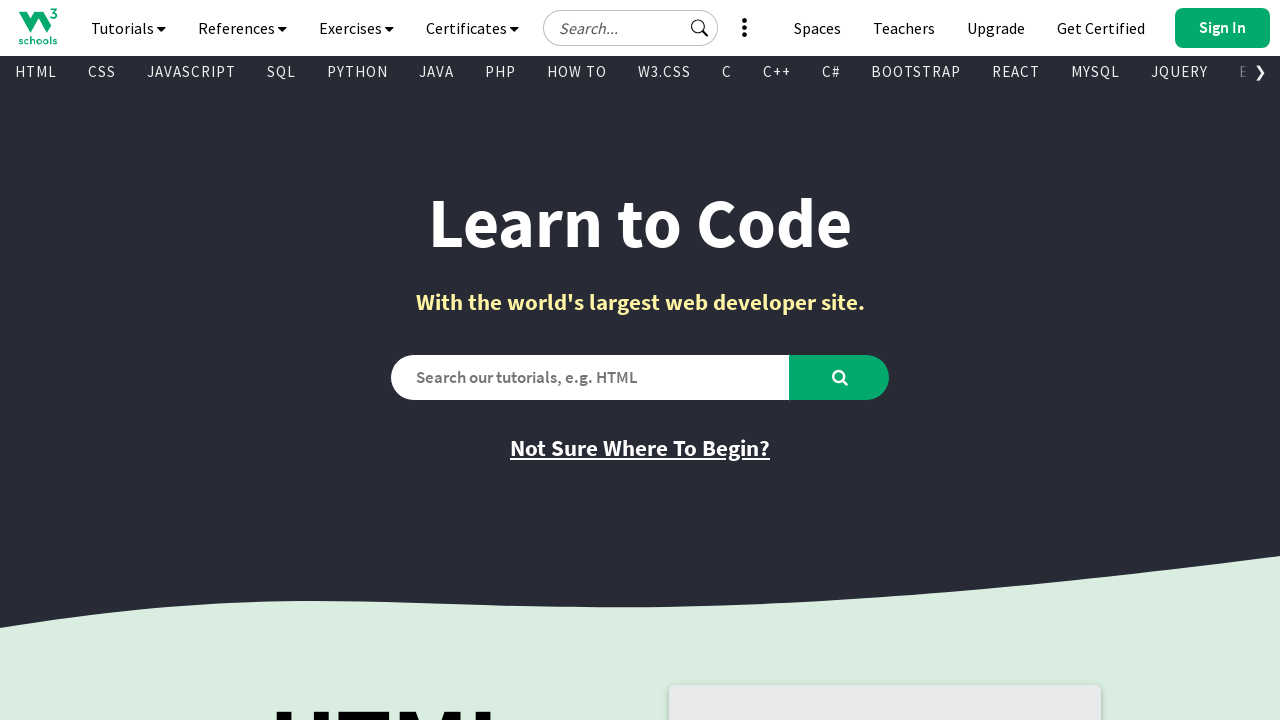

Found visible link: 'Java Certificate' with href 'https://campus.w3schools.com/collections/certifications/products/java-certificate'
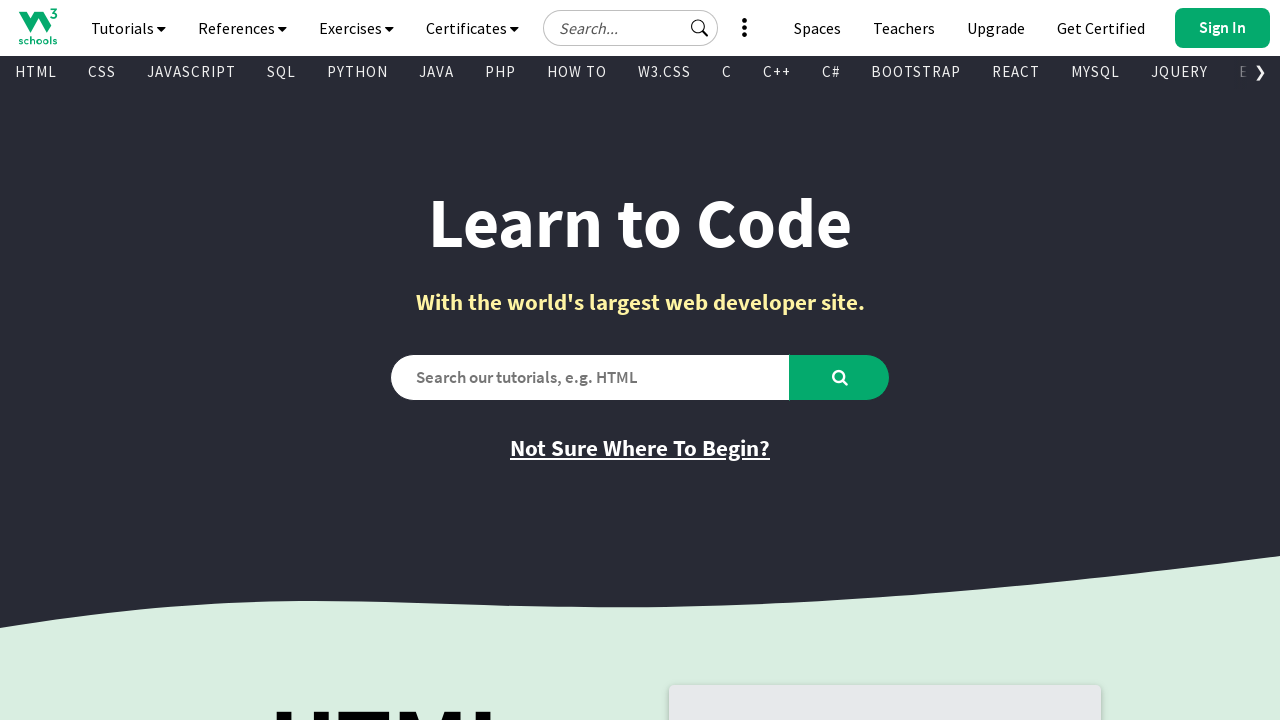

Found visible link: 'C++ Certificate' with href 'https://campus.w3schools.com/collections/certifications/products/c-certificate'
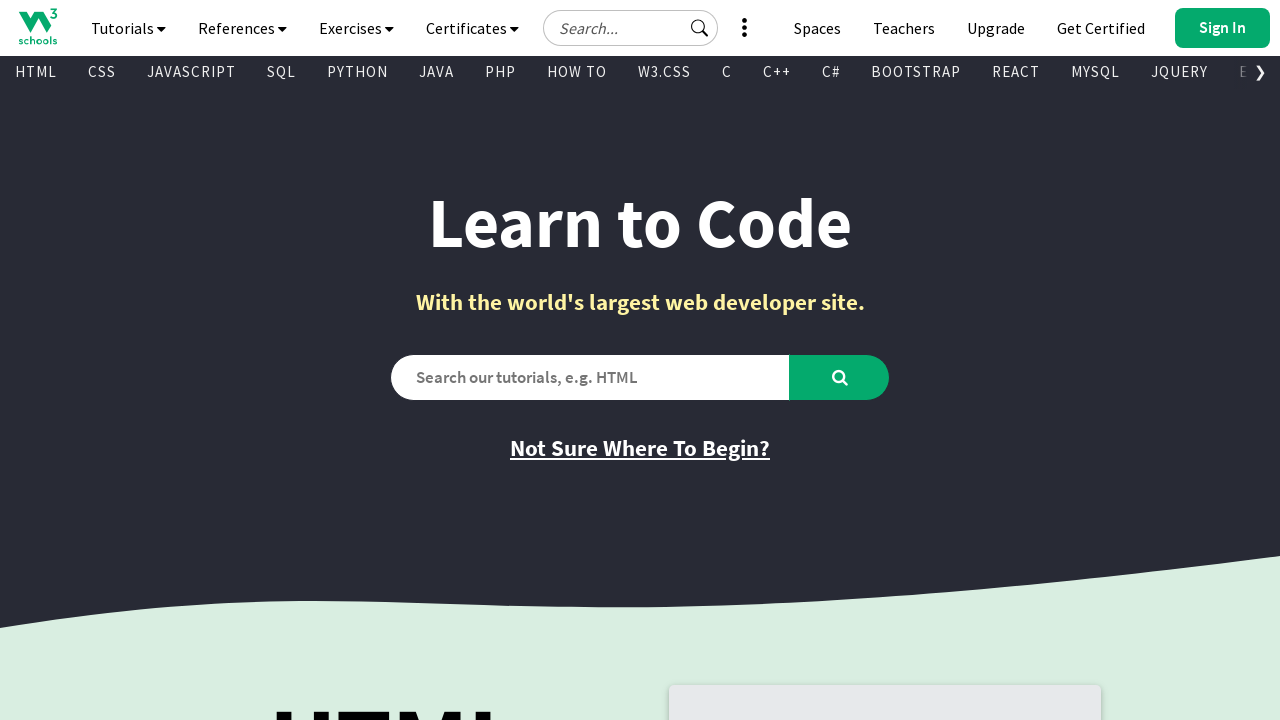

Found visible link: 'C# Certificate' with href 'https://campus.w3schools.com/collections/certifications/products/c-certificate-1'
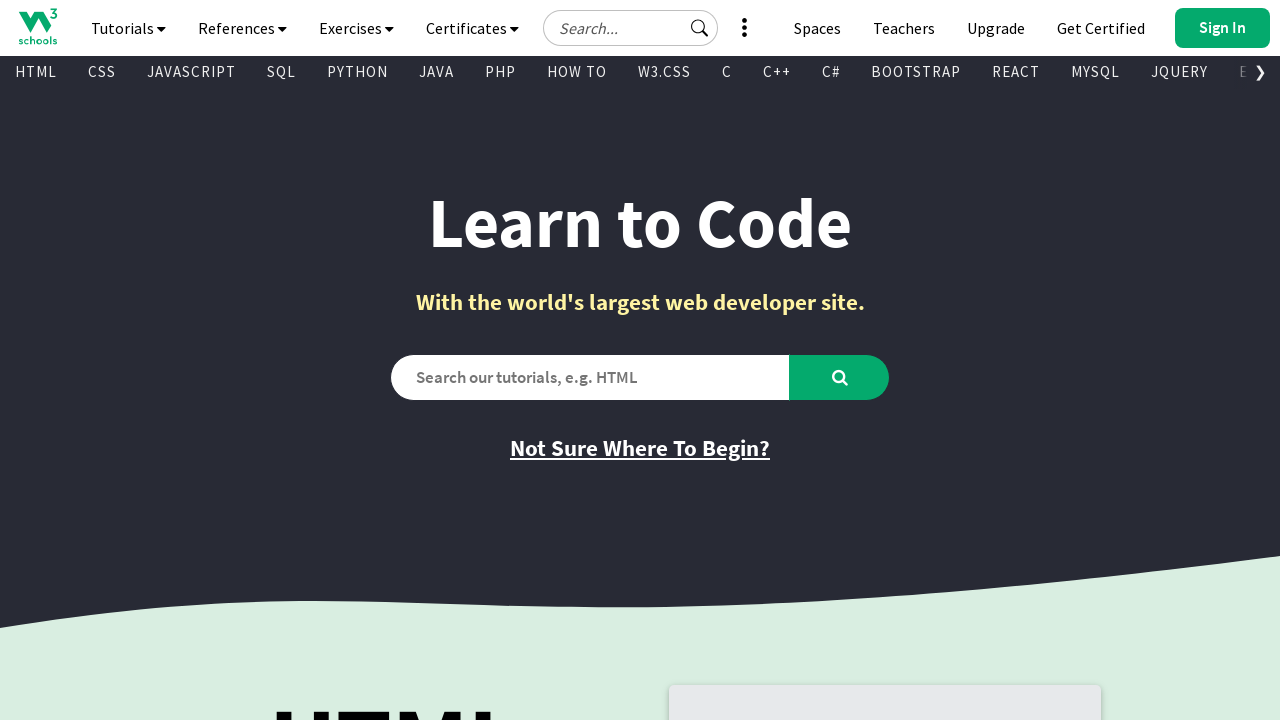

Found visible link: 'XML Certificate' with href 'https://campus.w3schools.com/collections/certifications/products/xml-certificate'
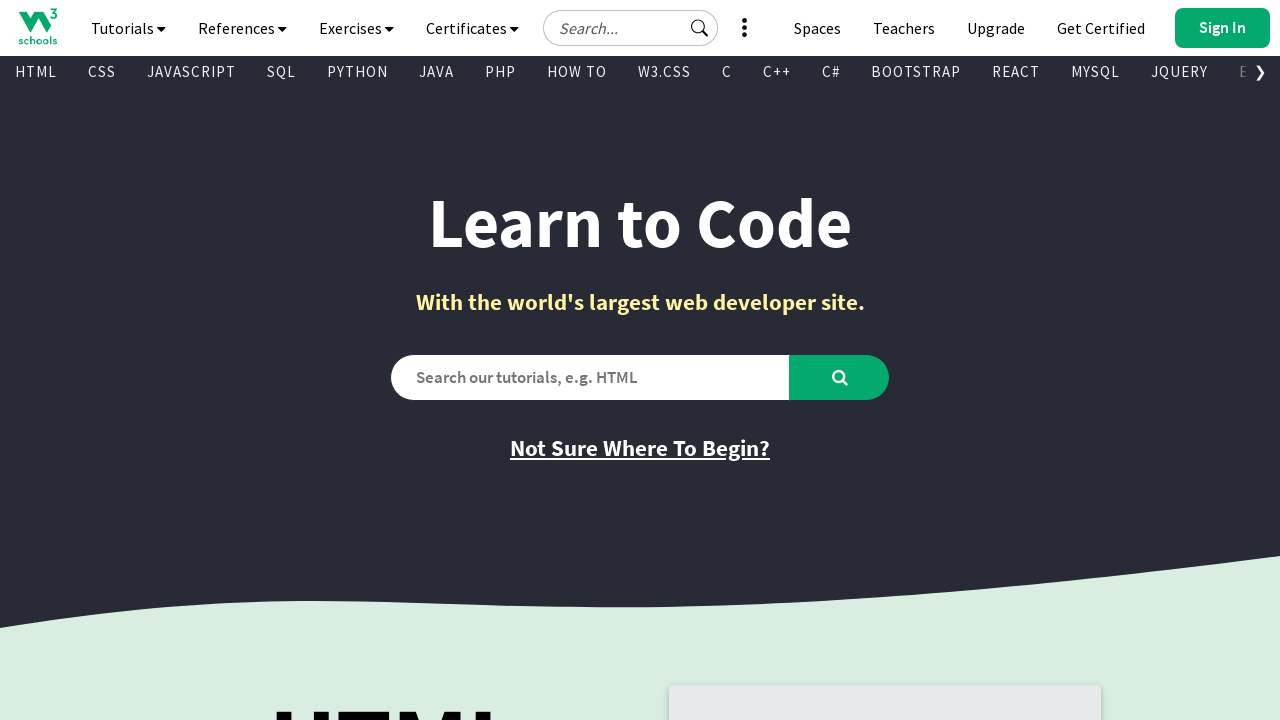

Found visible link: '' with href 'https://www.youtube.com/@w3schools'
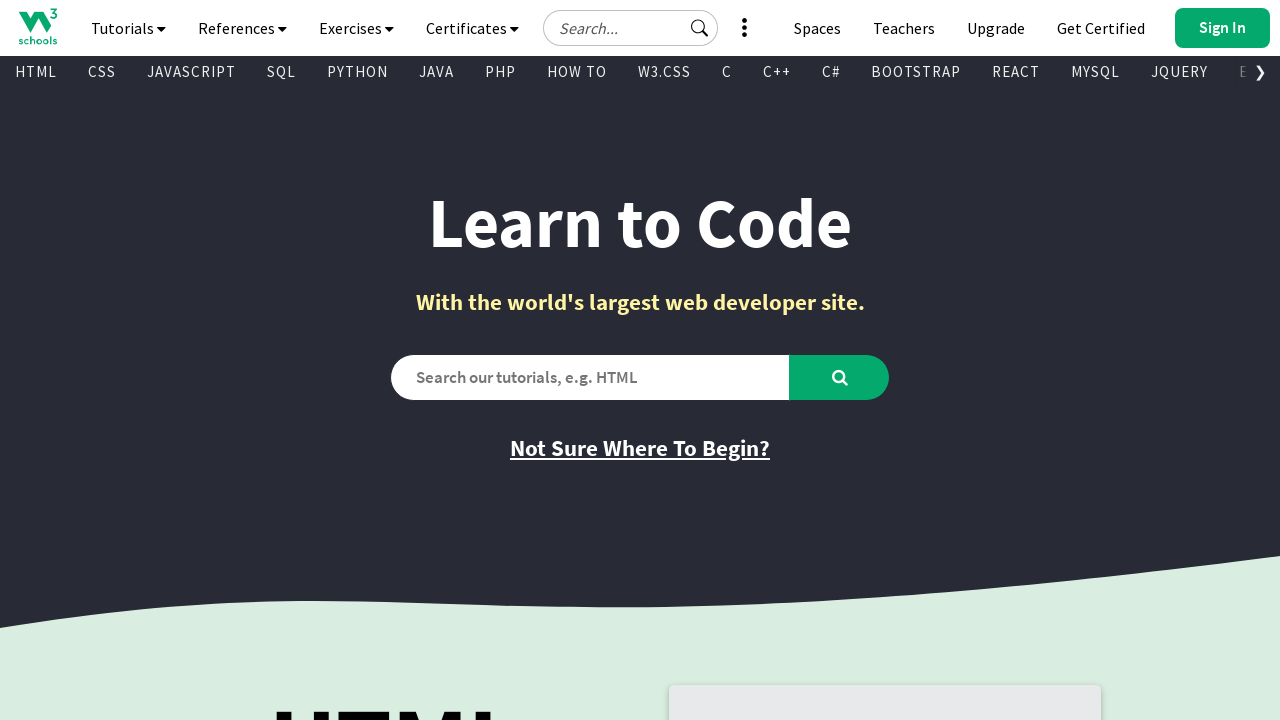

Found visible link: '' with href 'https://www.linkedin.com/company/w3schools.com/'
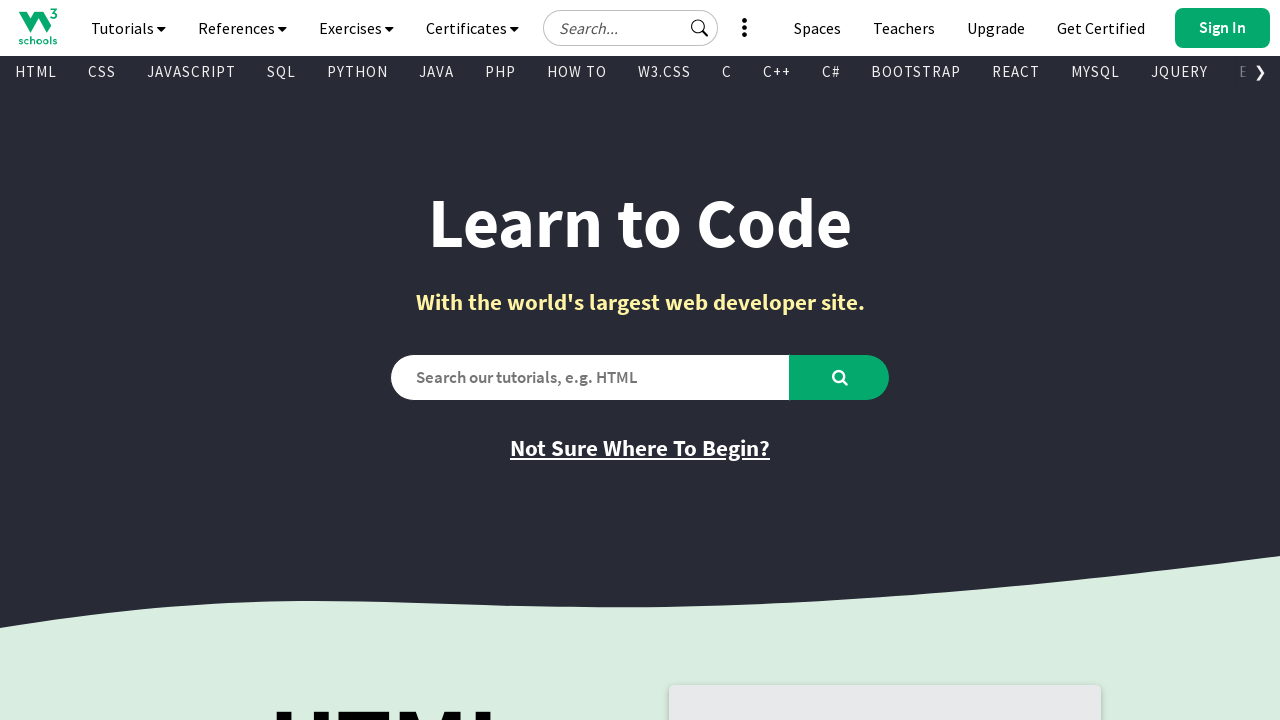

Found visible link: '' with href 'https://discord.com/invite/w3schools'
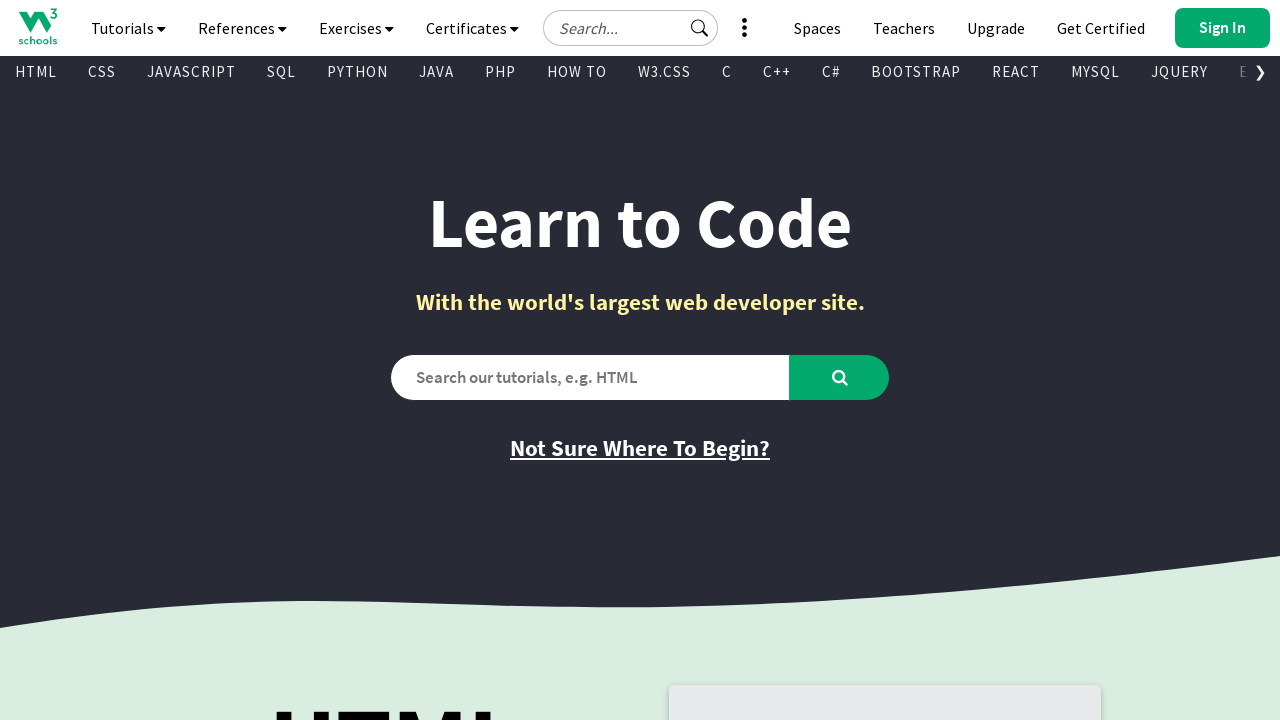

Found visible link: '' with href 'https://www.facebook.com/w3schoolscom/'
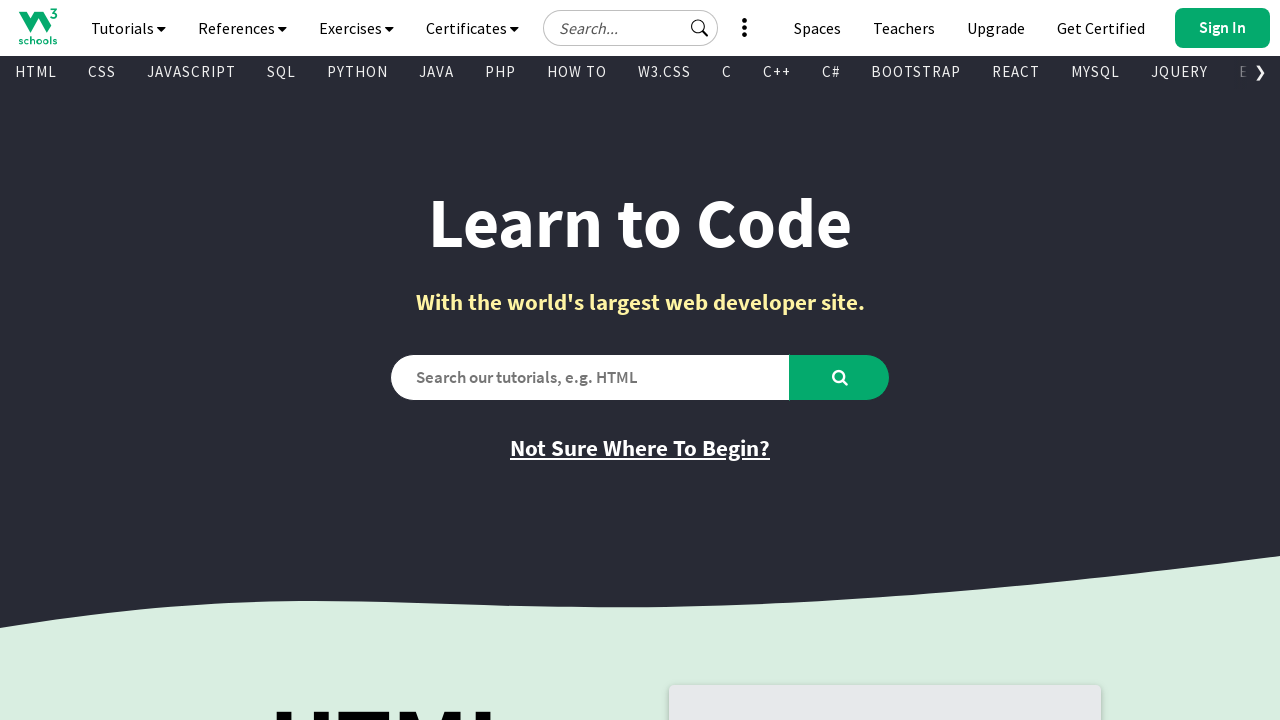

Found visible link: '' with href 'https://www.instagram.com/w3schools.com_official/'
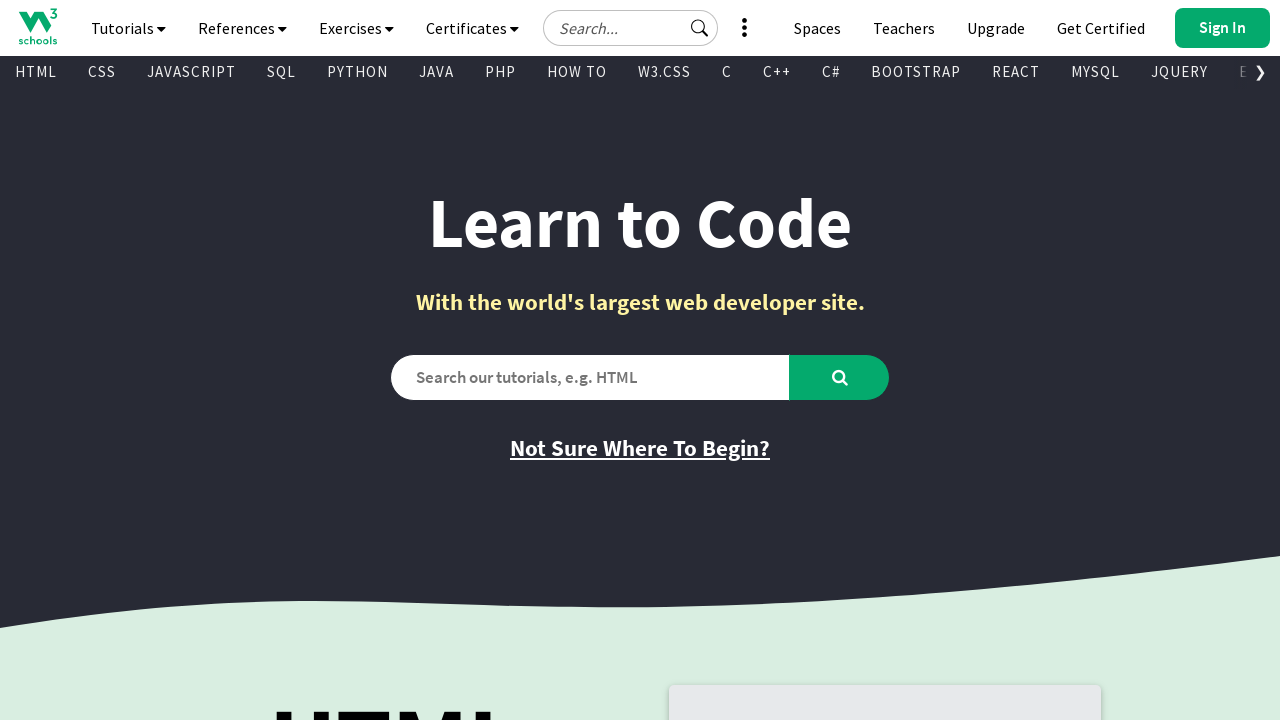

Found visible link: 'FORUM' with href '/forum/index.php'
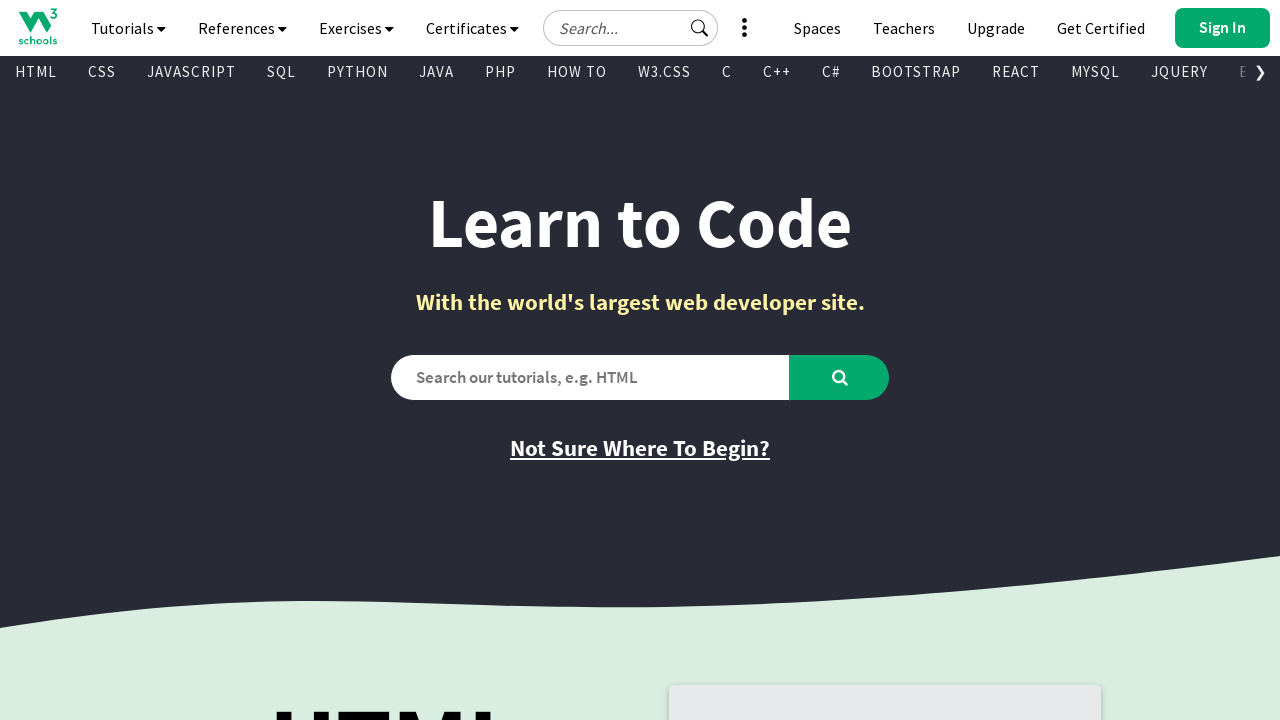

Found visible link: 'ABOUT' with href '/about/default.asp'
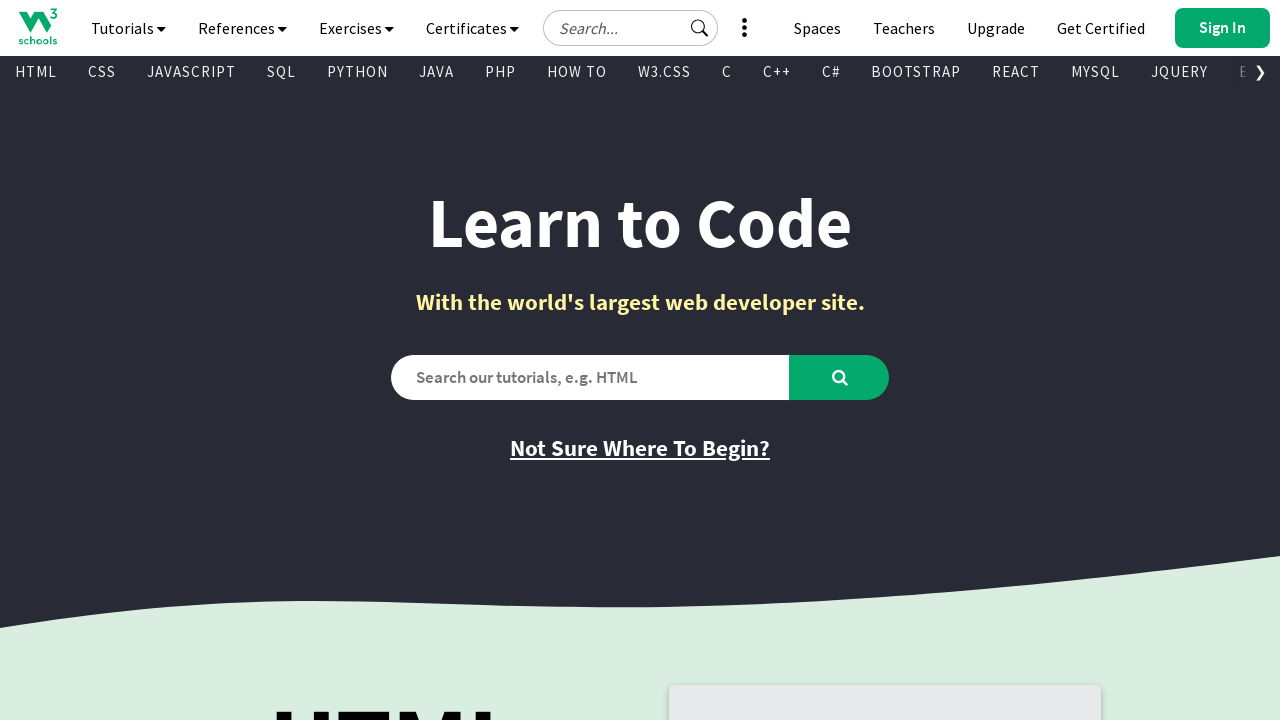

Found visible link: 'ACADEMY' with href '/academy/index.php'
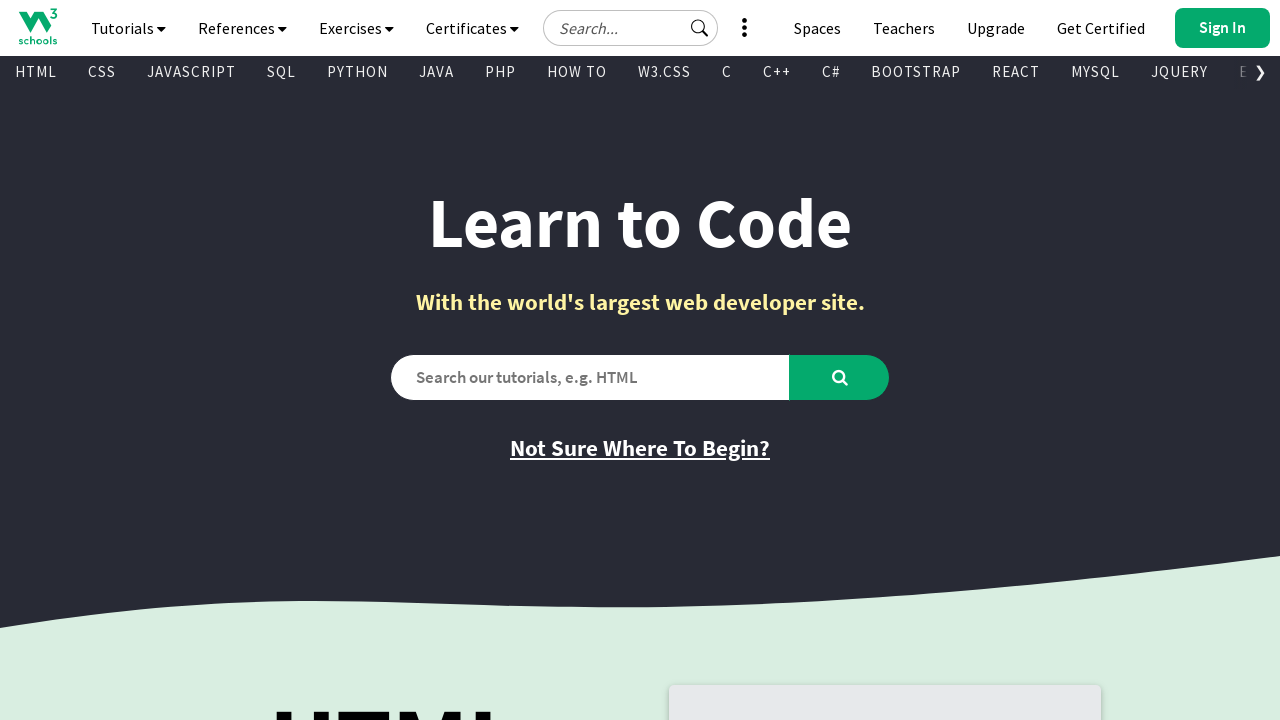

Found visible link: 'terms of use' with href '/about/about_copyright.asp'
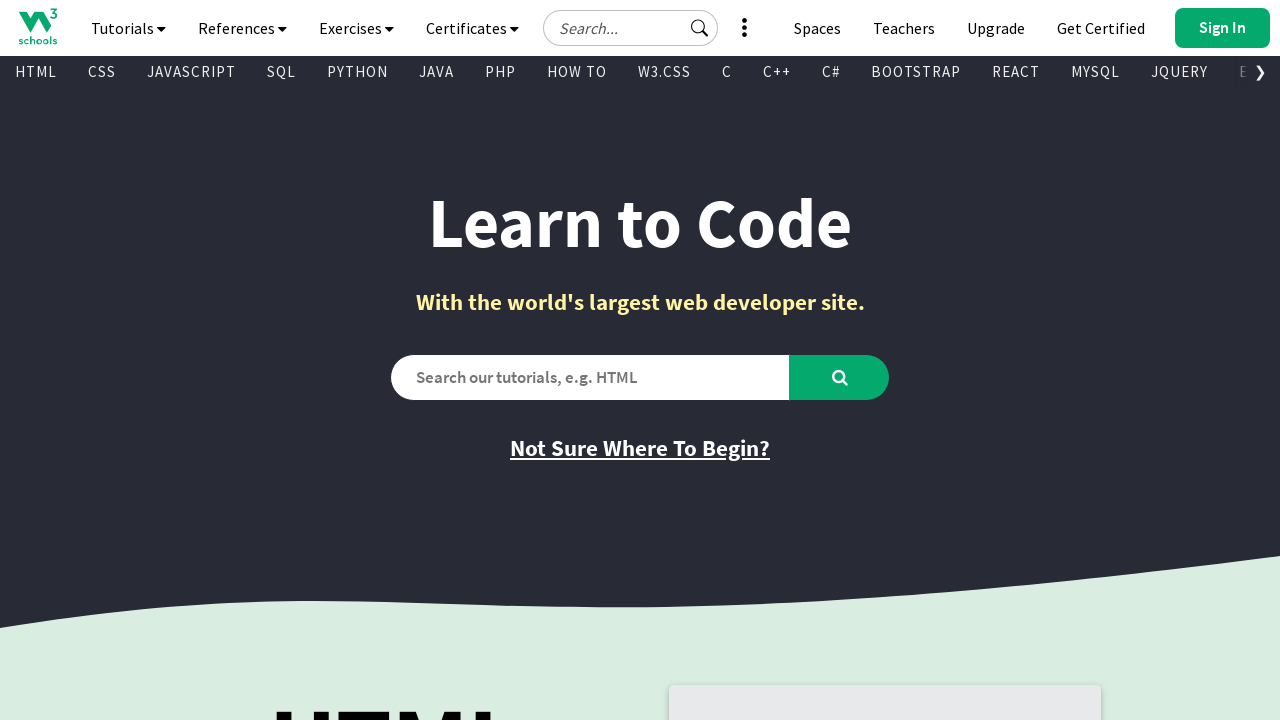

Found visible link: 'cookies' with href 'None'
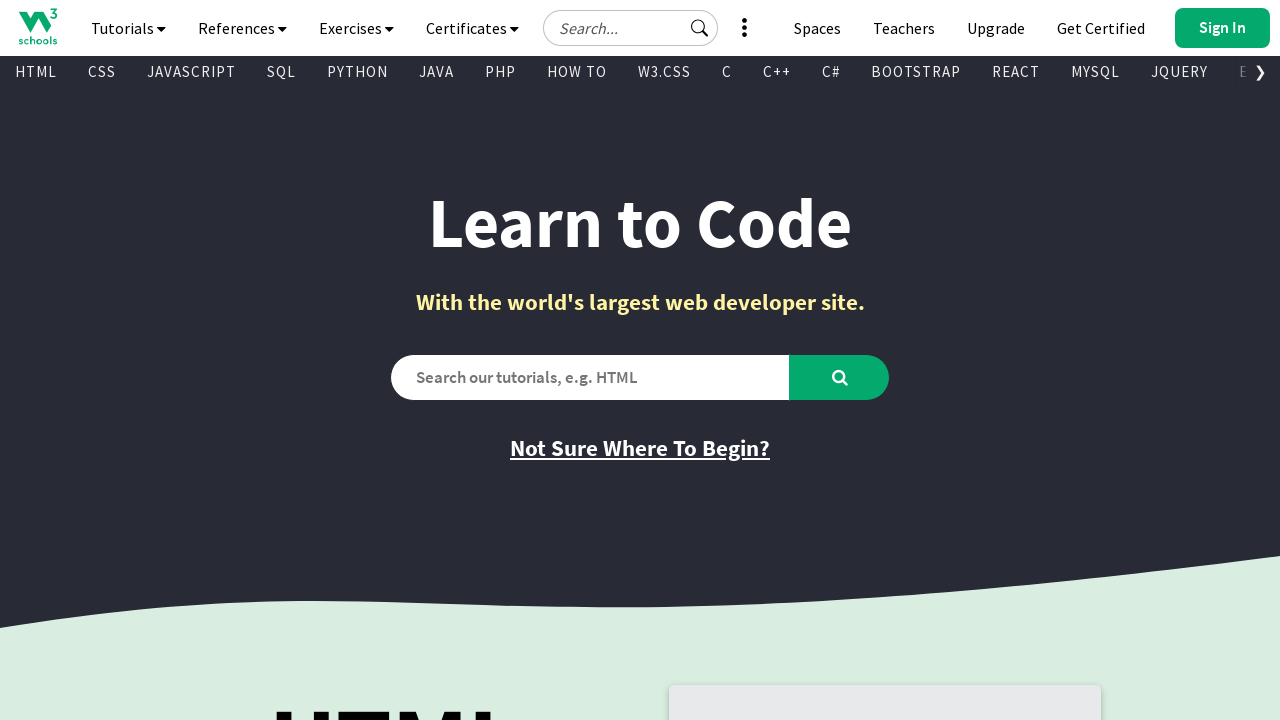

Found visible link: 'privacy policy' with href '/about/about_privacy.asp'
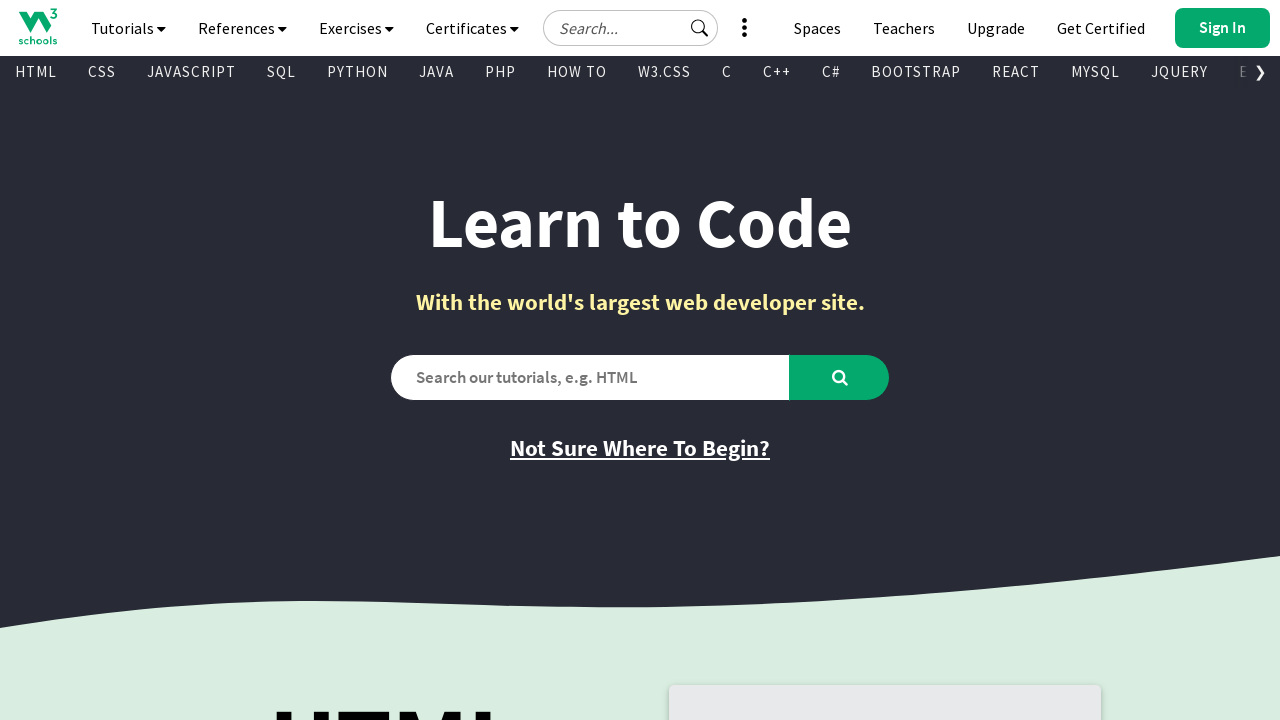

Found visible link: 'Copyright 1999-2026' with href '/about/about_copyright.asp'
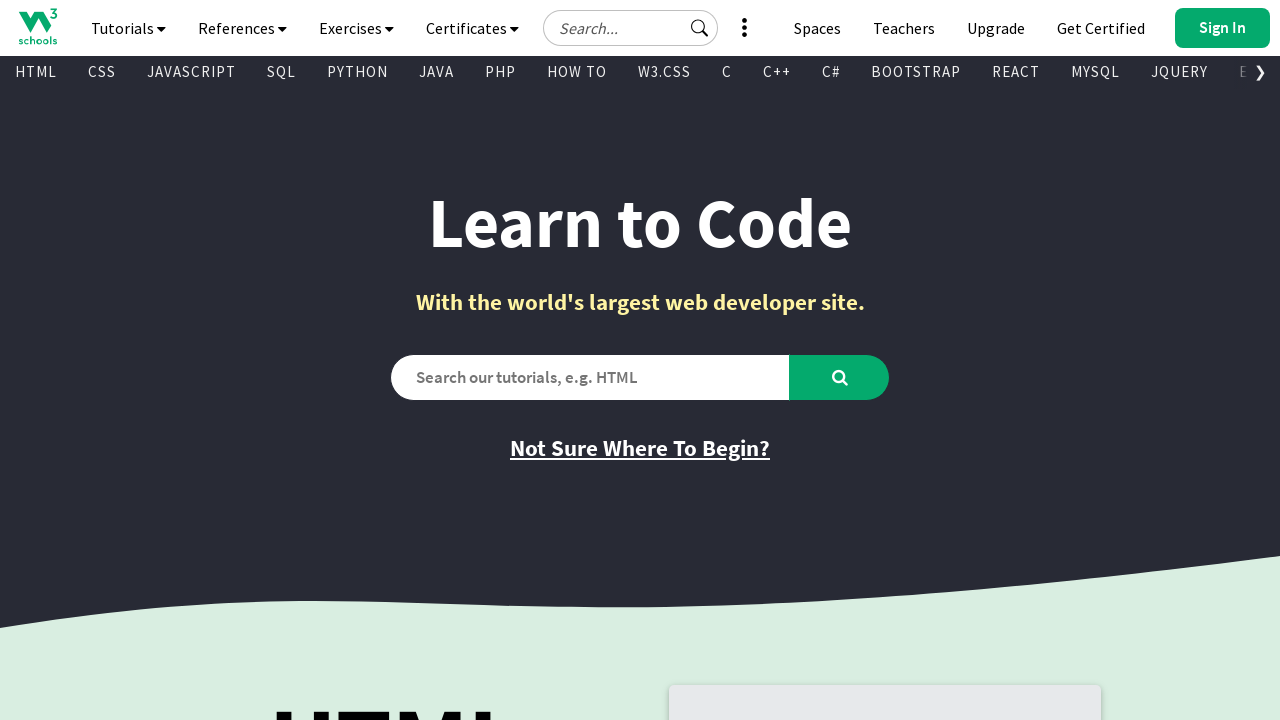

Found visible link: 'W3Schools is Powered by W3.CSS' with href '//www.w3schools.com/w3css/default.asp'
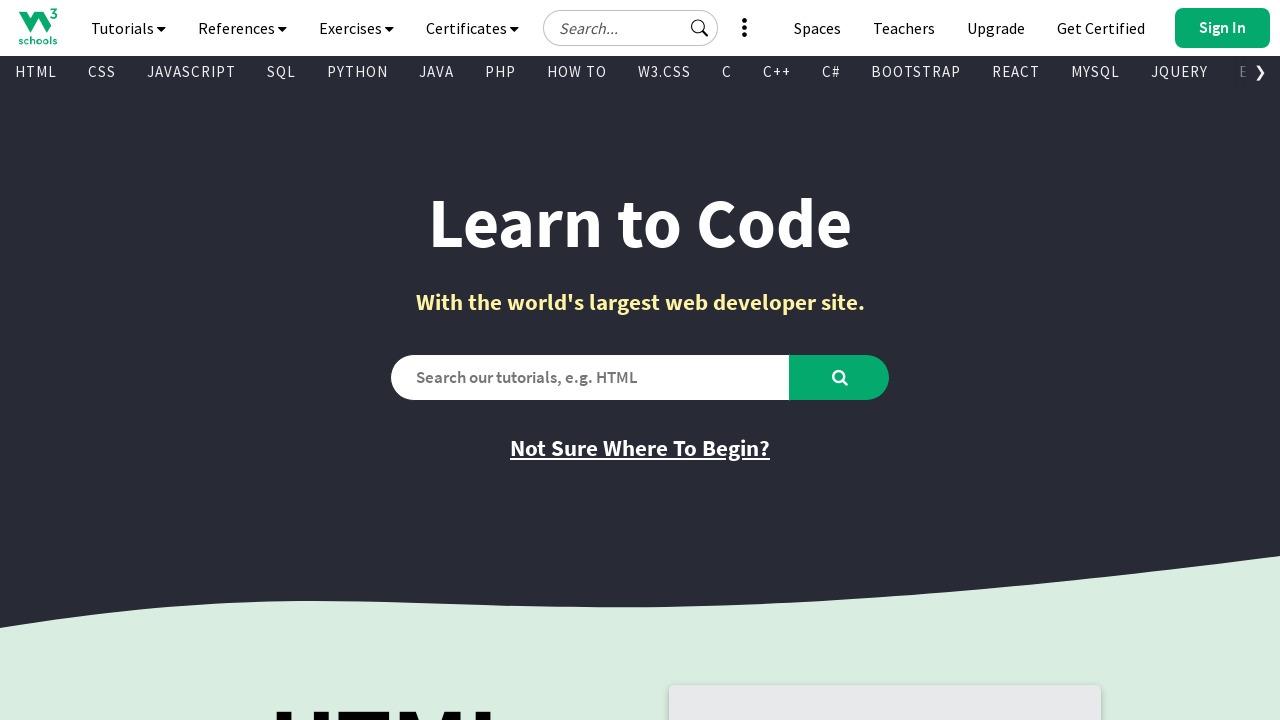

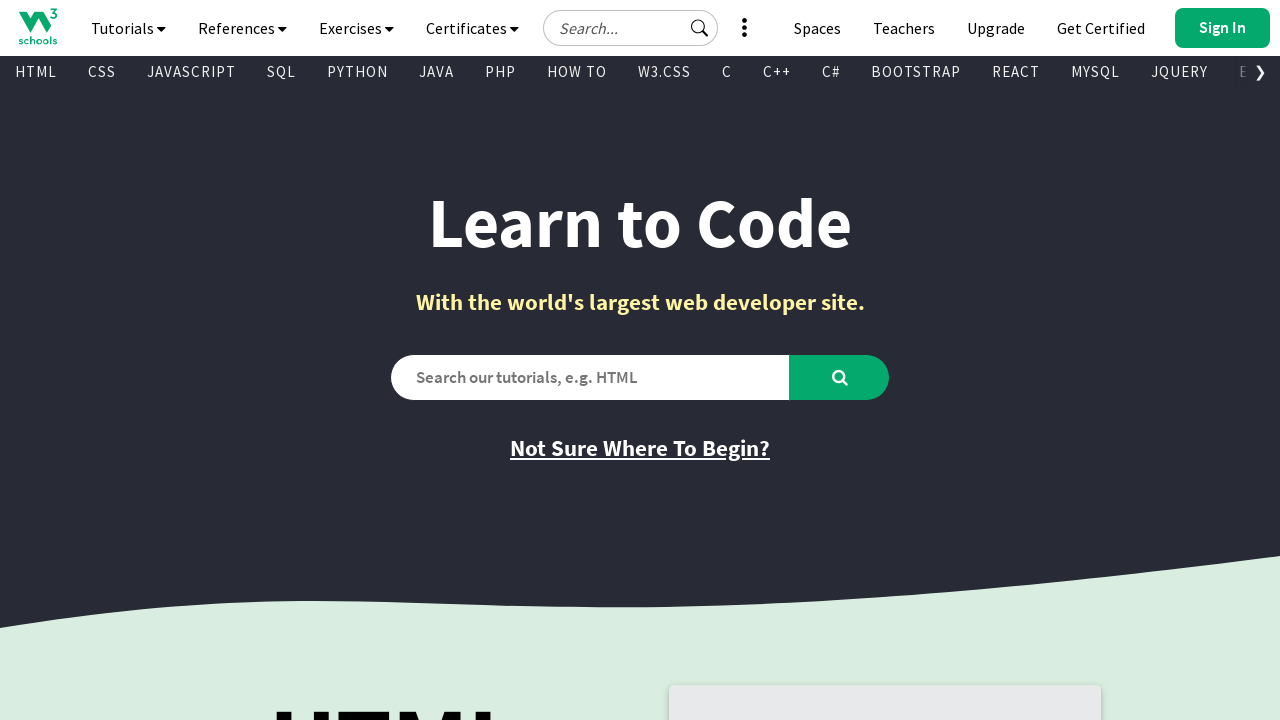